Tests page scrolling functionality by performing an initial scroll and then iteratively scrolling down the page in small increments.

Starting URL: https://krninformatix.com/

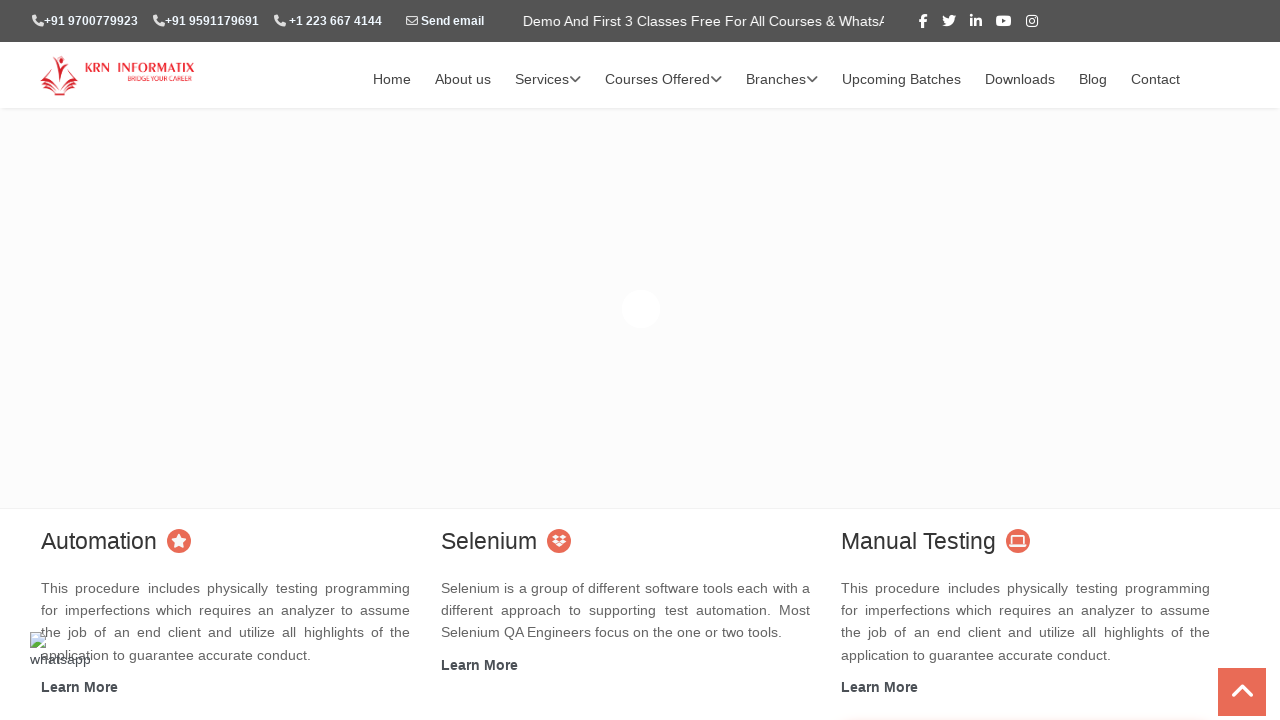

Performed initial scroll of 250 pixels down the page
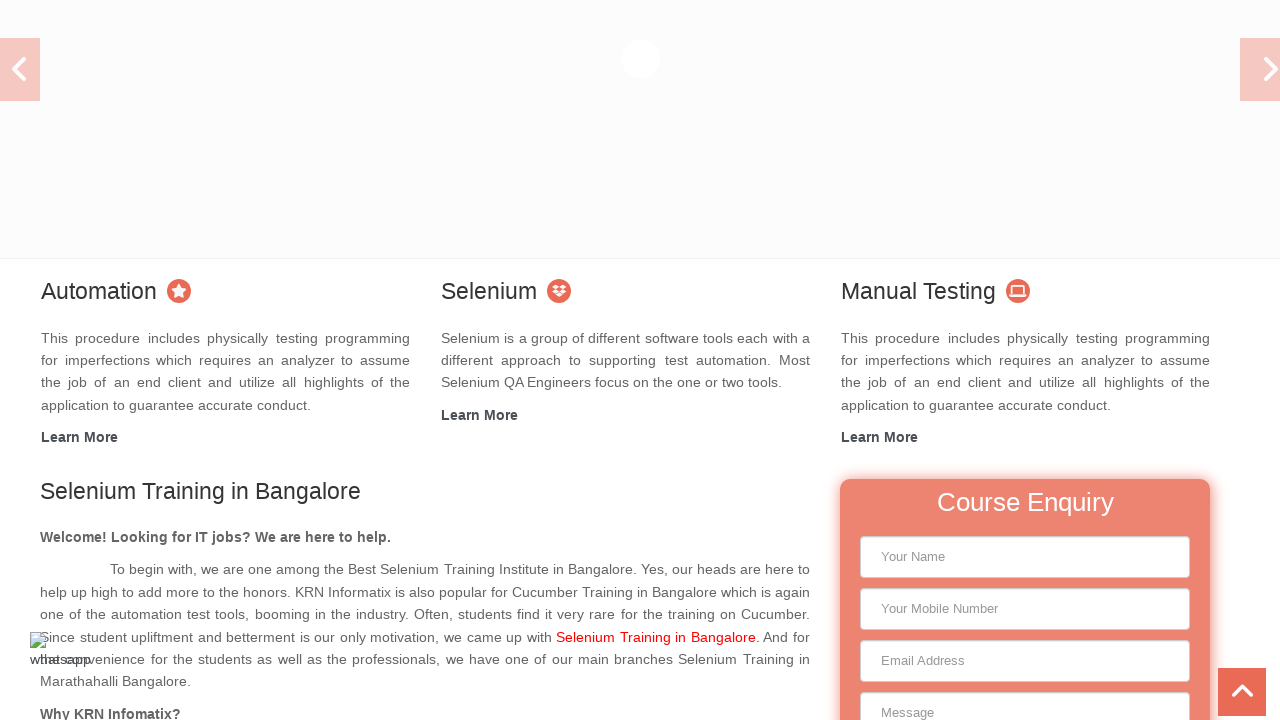

Scrolled down by 0 pixels
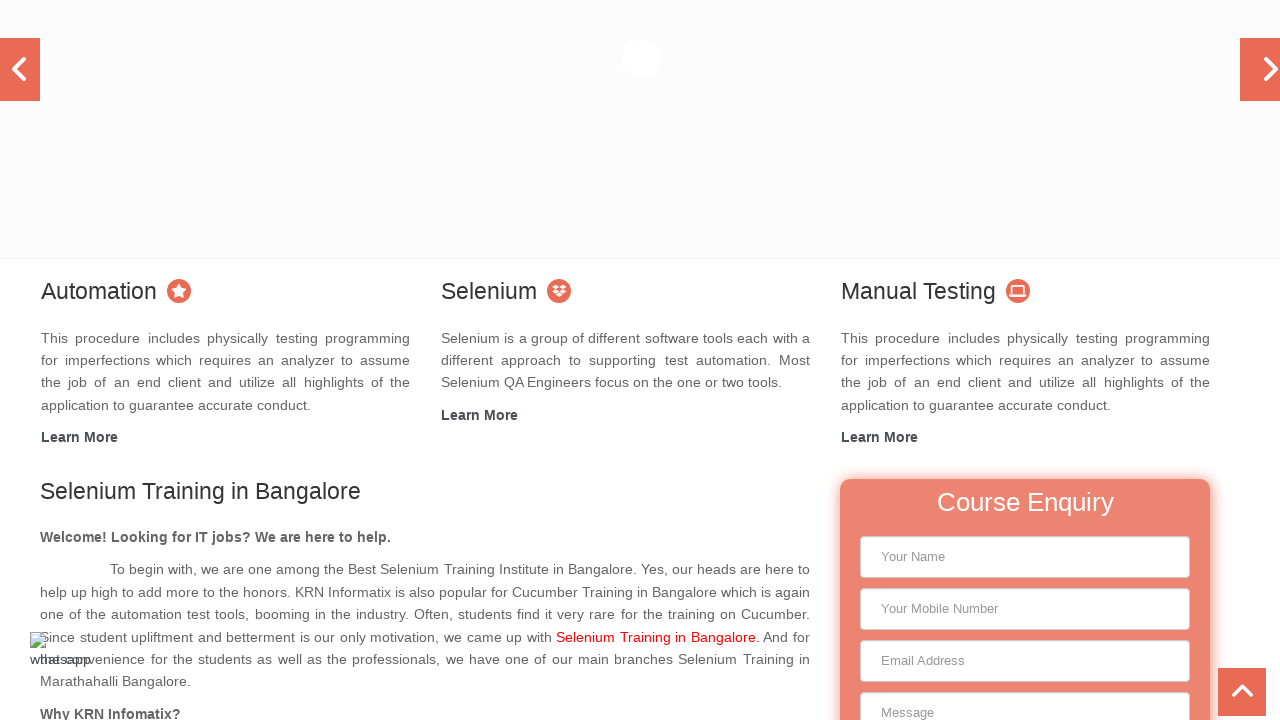

Waited 100ms before next scroll
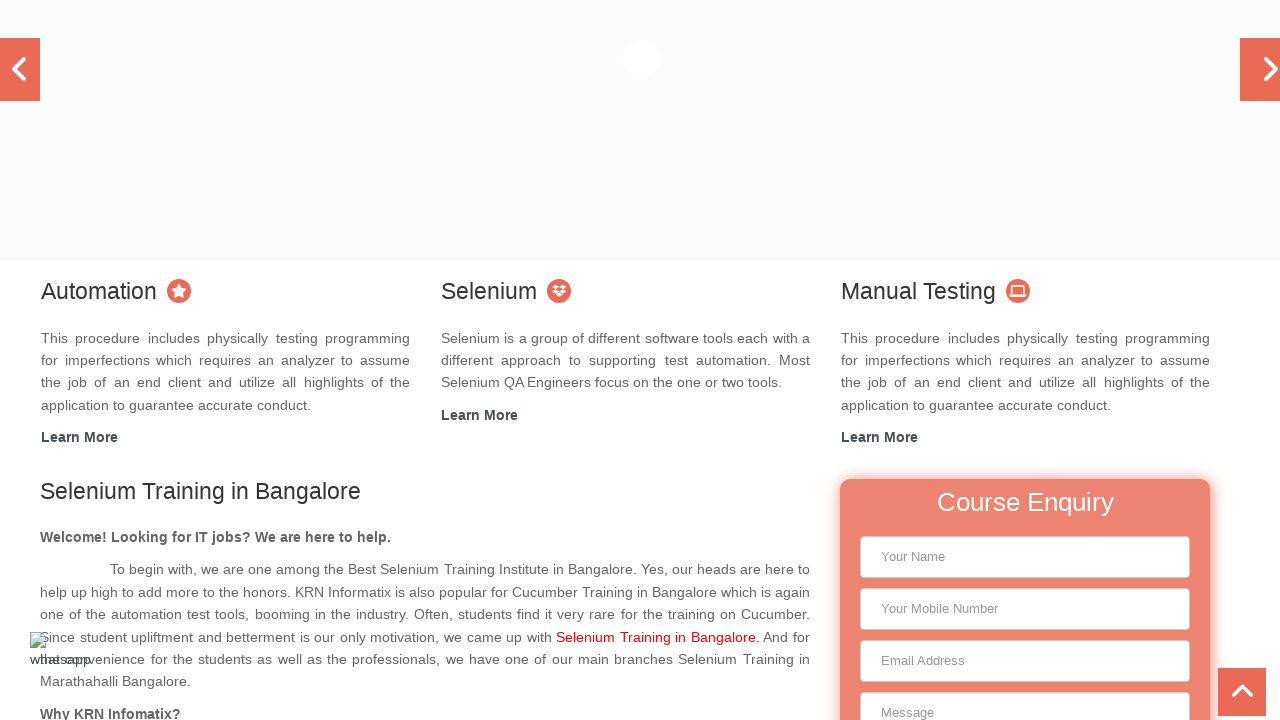

Scrolled down by 1 pixels
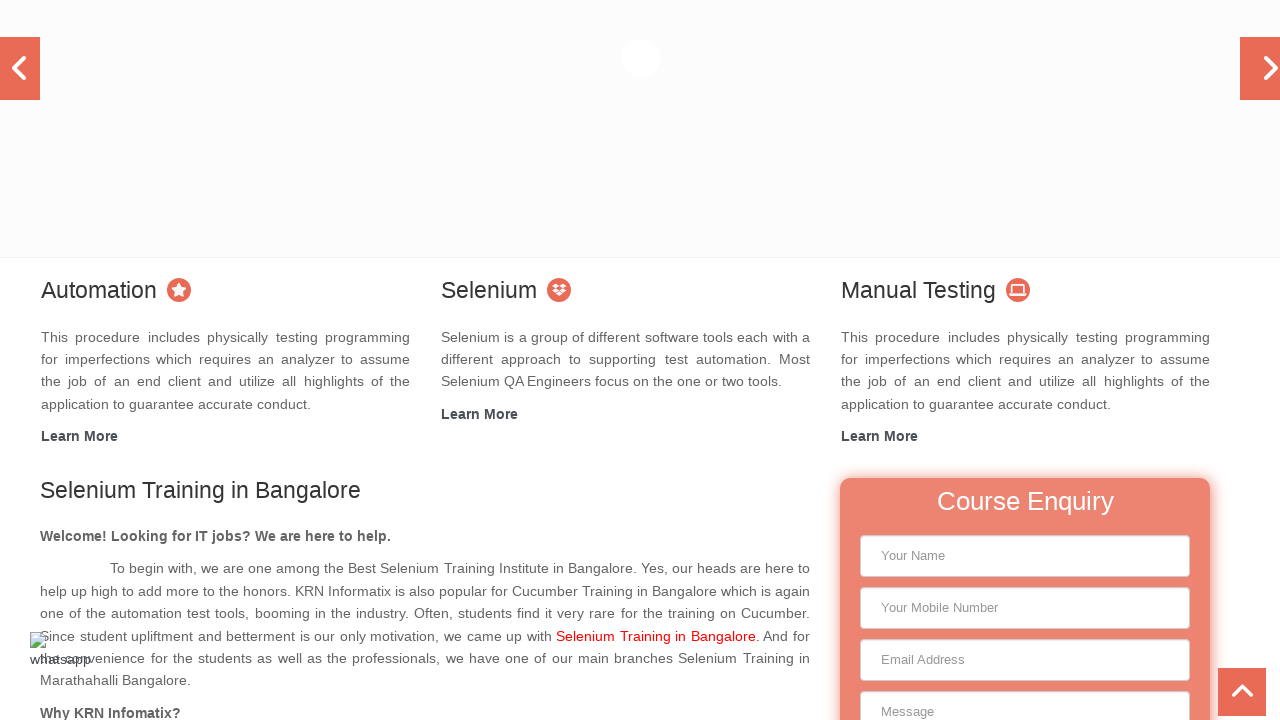

Waited 100ms before next scroll
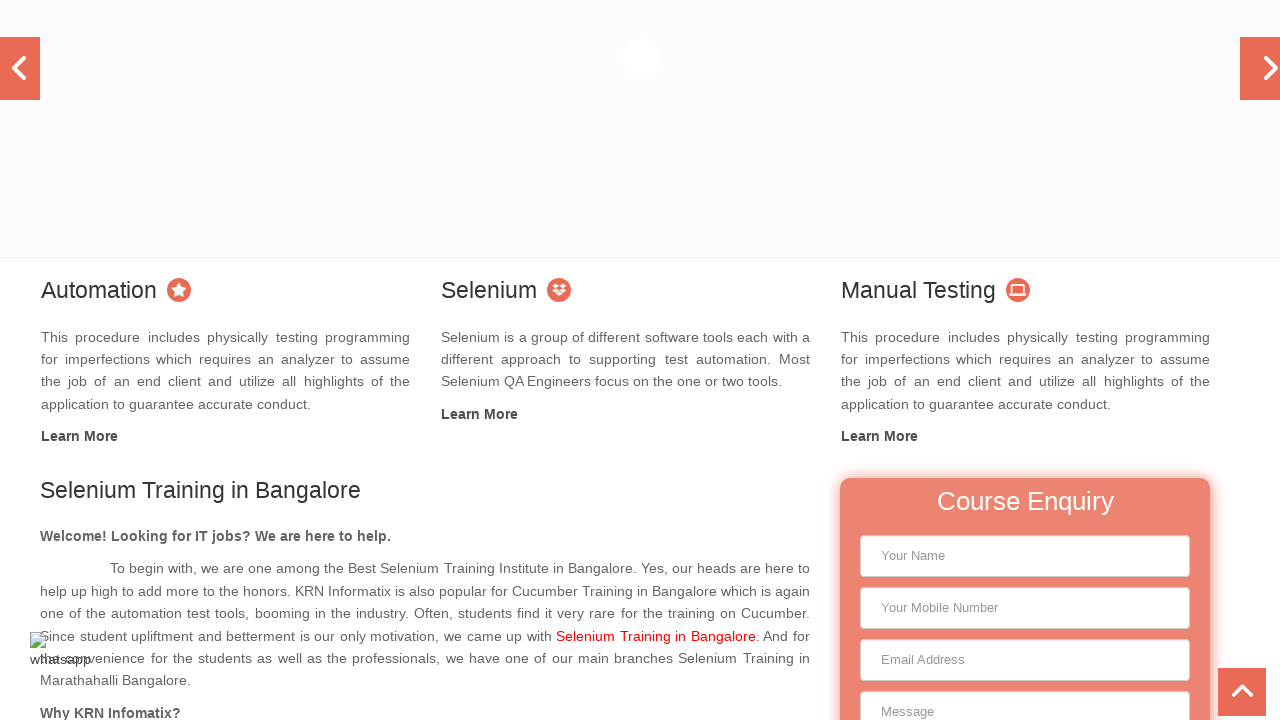

Scrolled down by 2 pixels
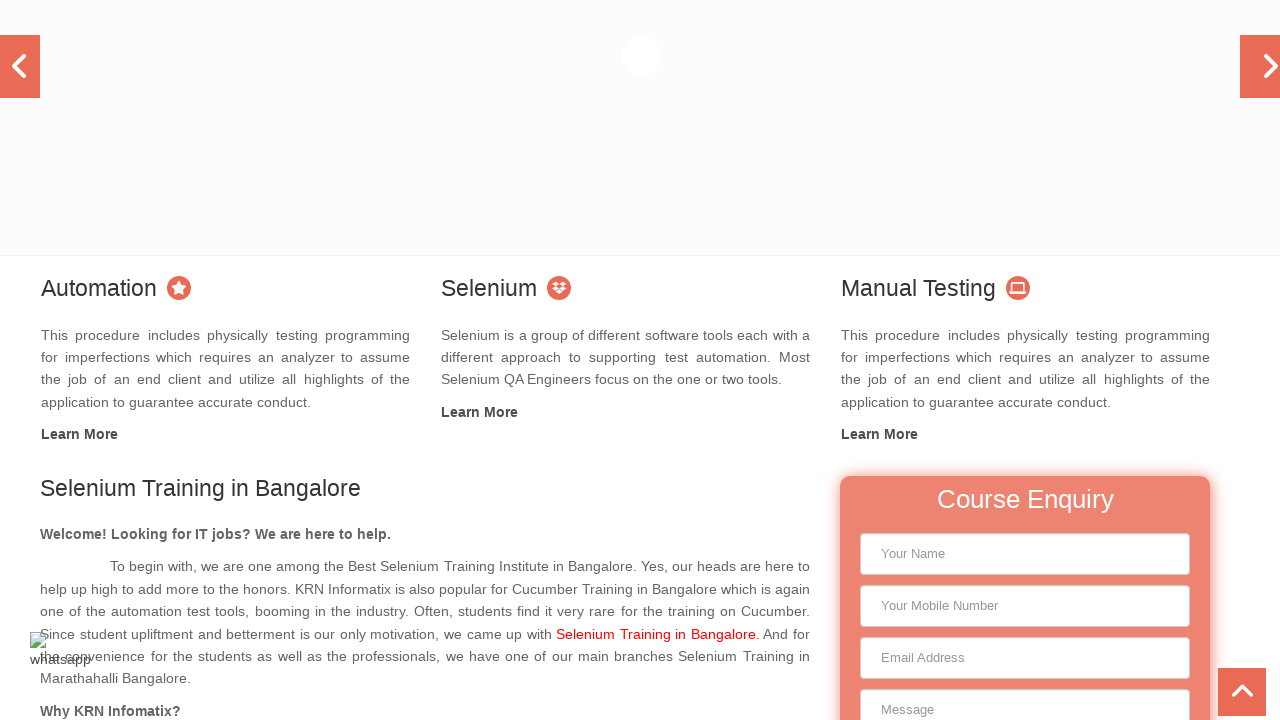

Waited 100ms before next scroll
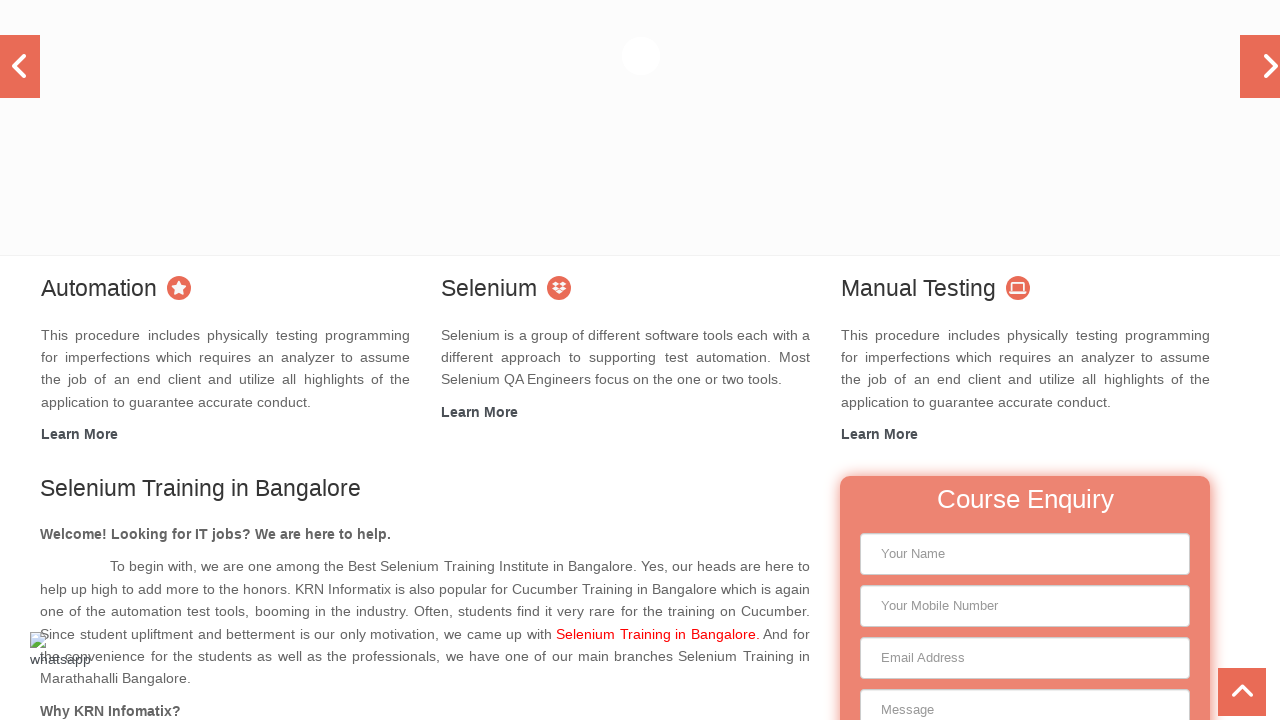

Scrolled down by 3 pixels
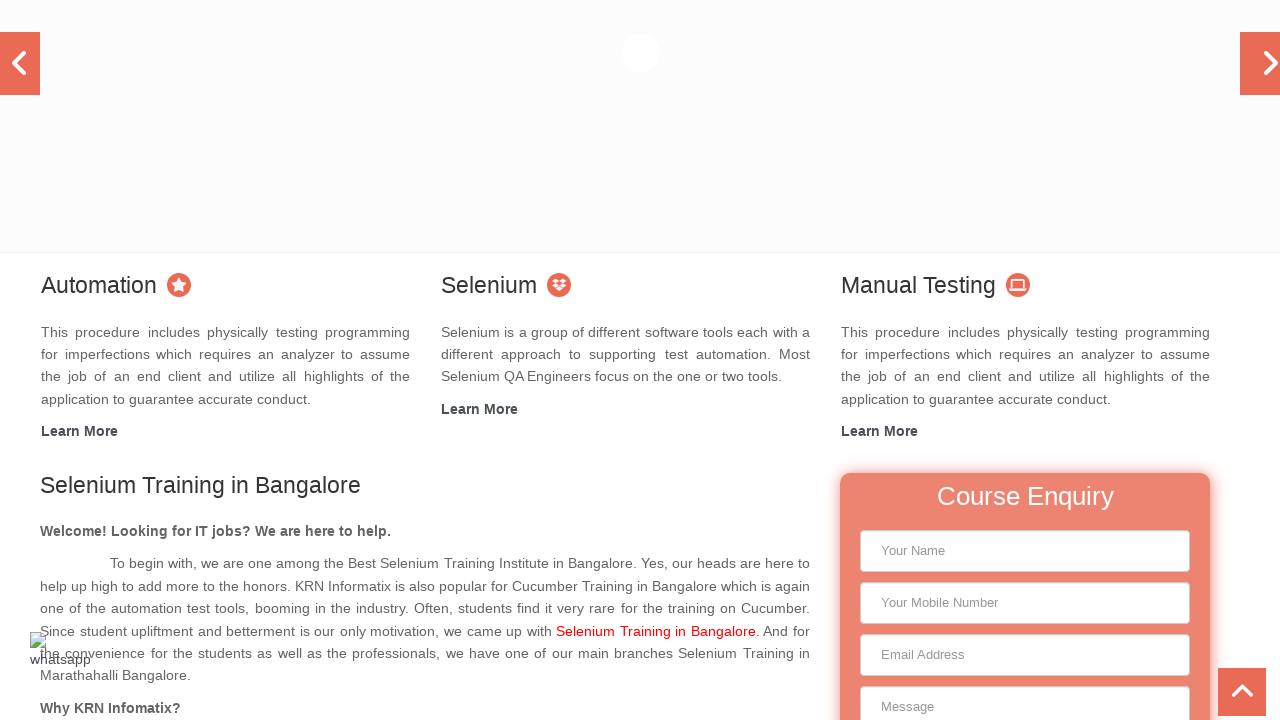

Waited 100ms before next scroll
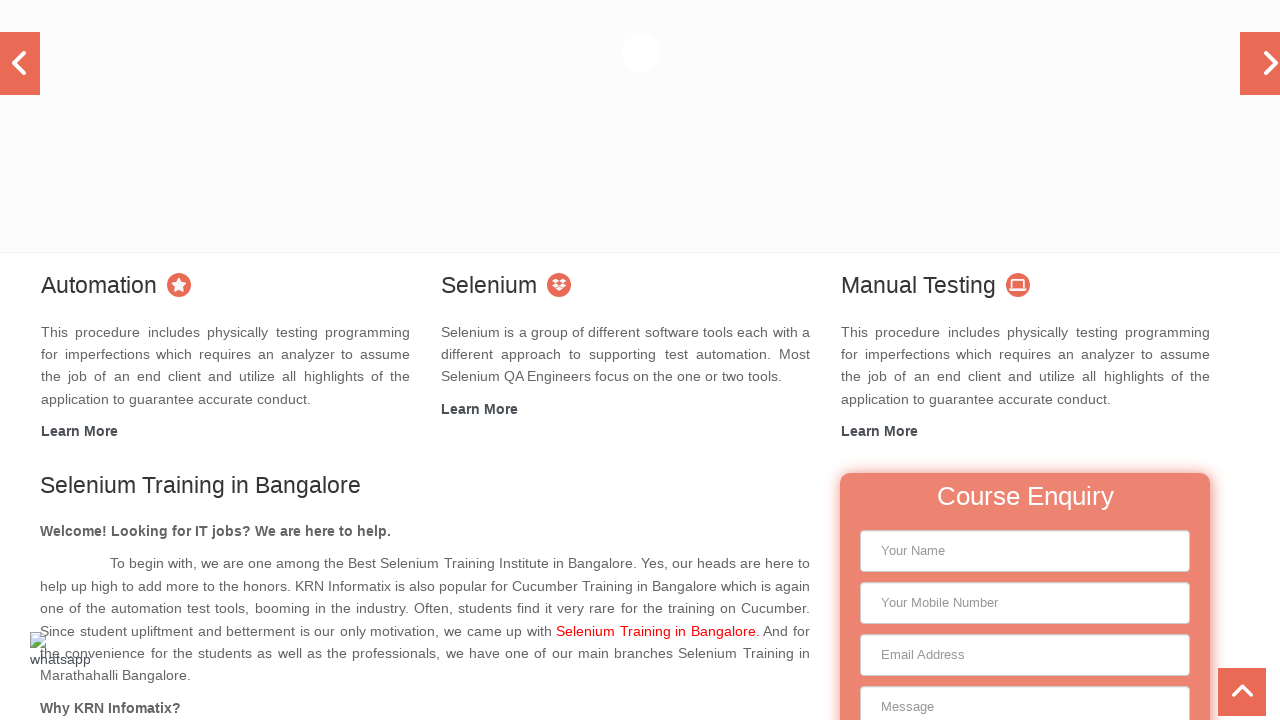

Scrolled down by 4 pixels
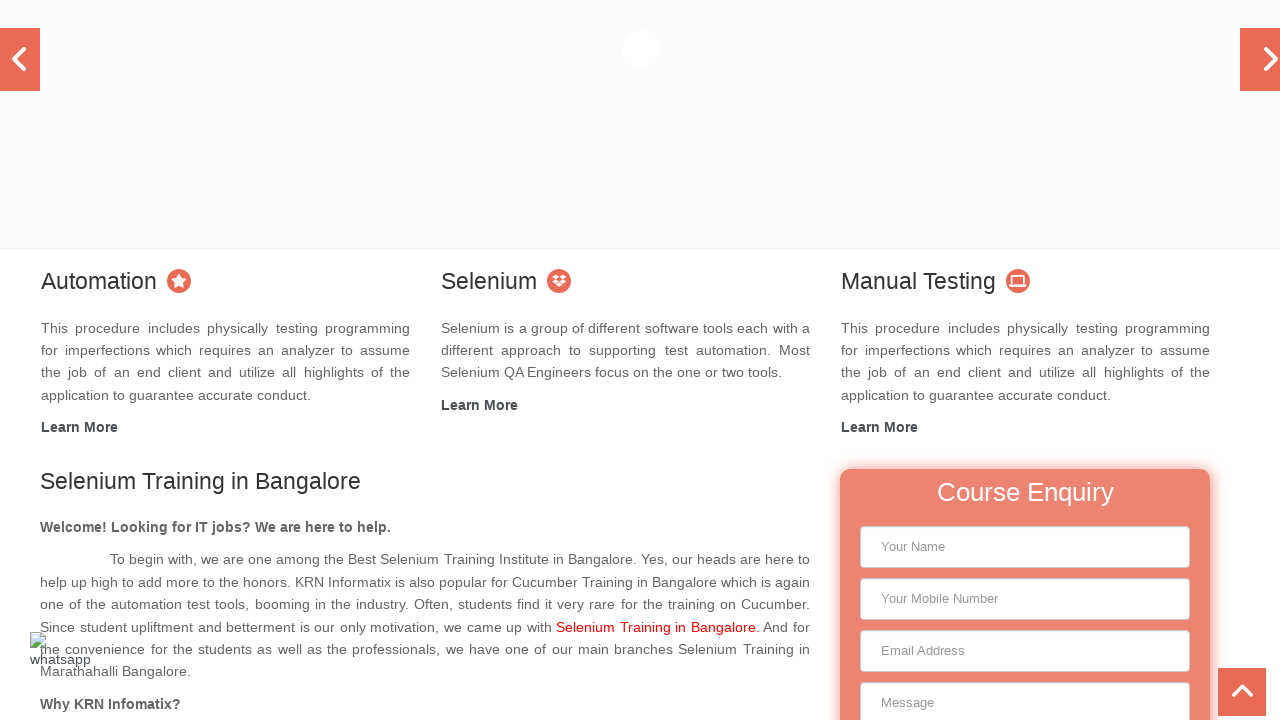

Waited 100ms before next scroll
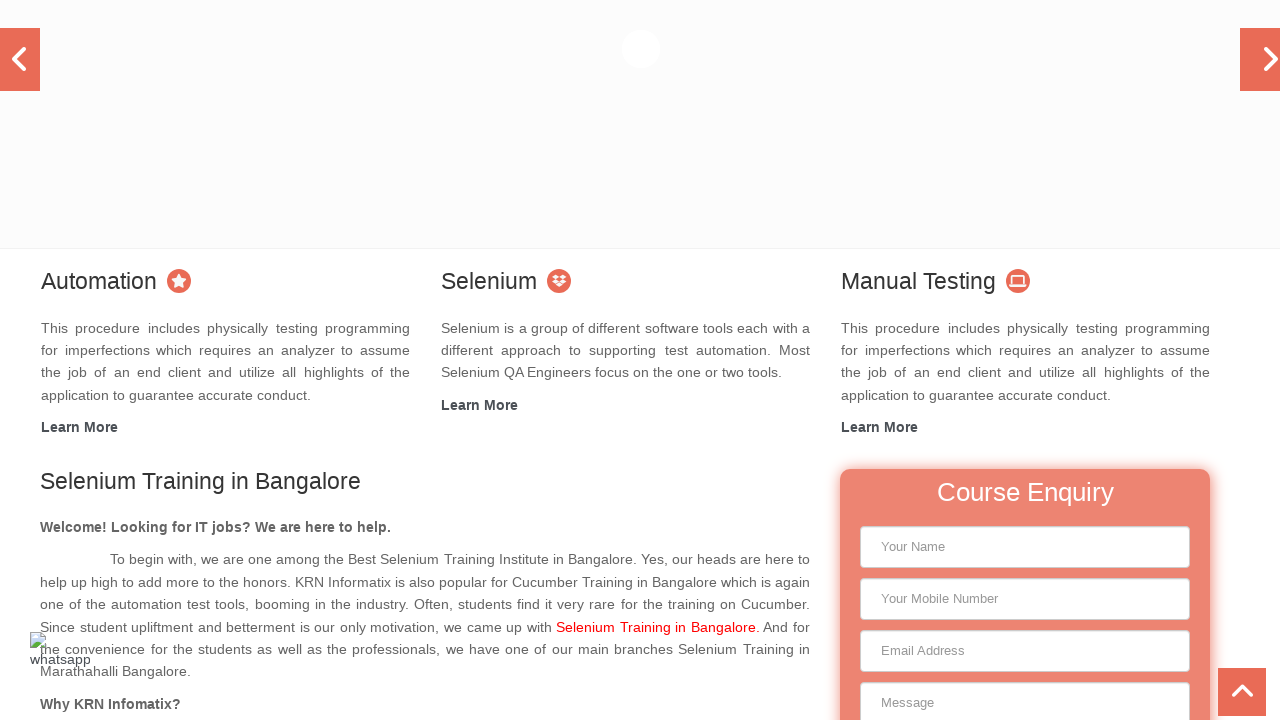

Scrolled down by 5 pixels
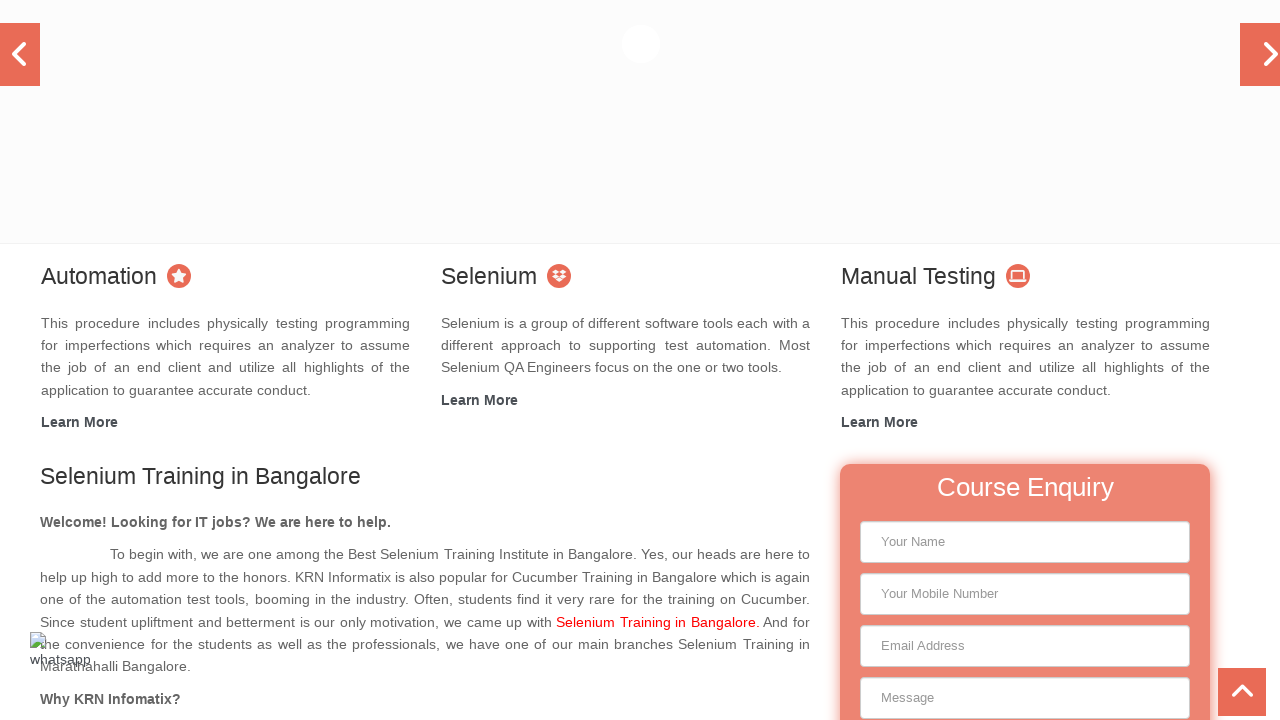

Waited 100ms before next scroll
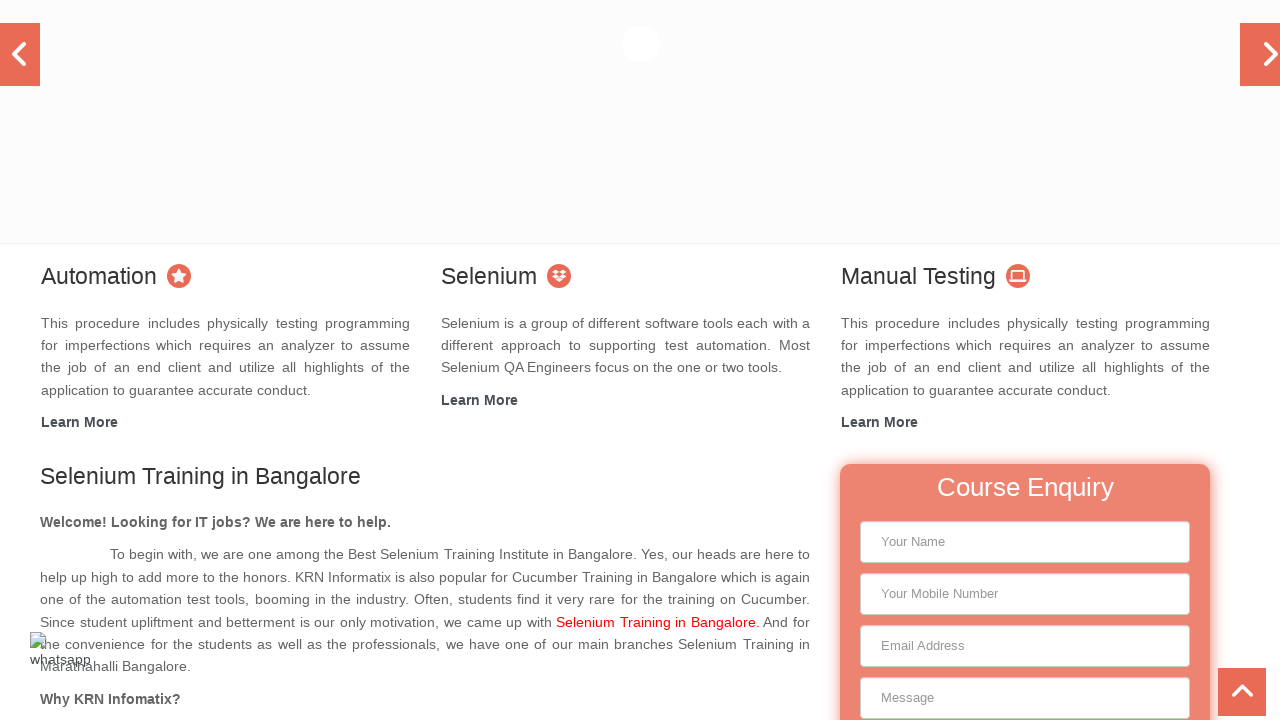

Scrolled down by 6 pixels
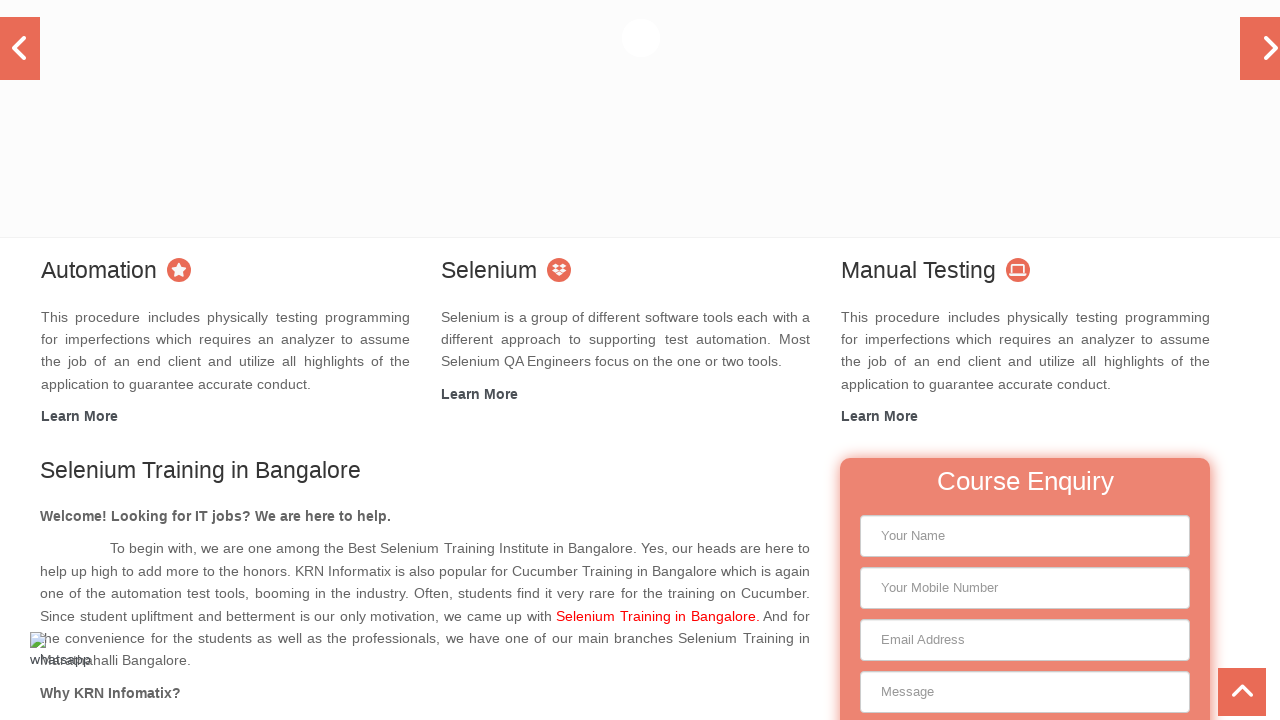

Waited 100ms before next scroll
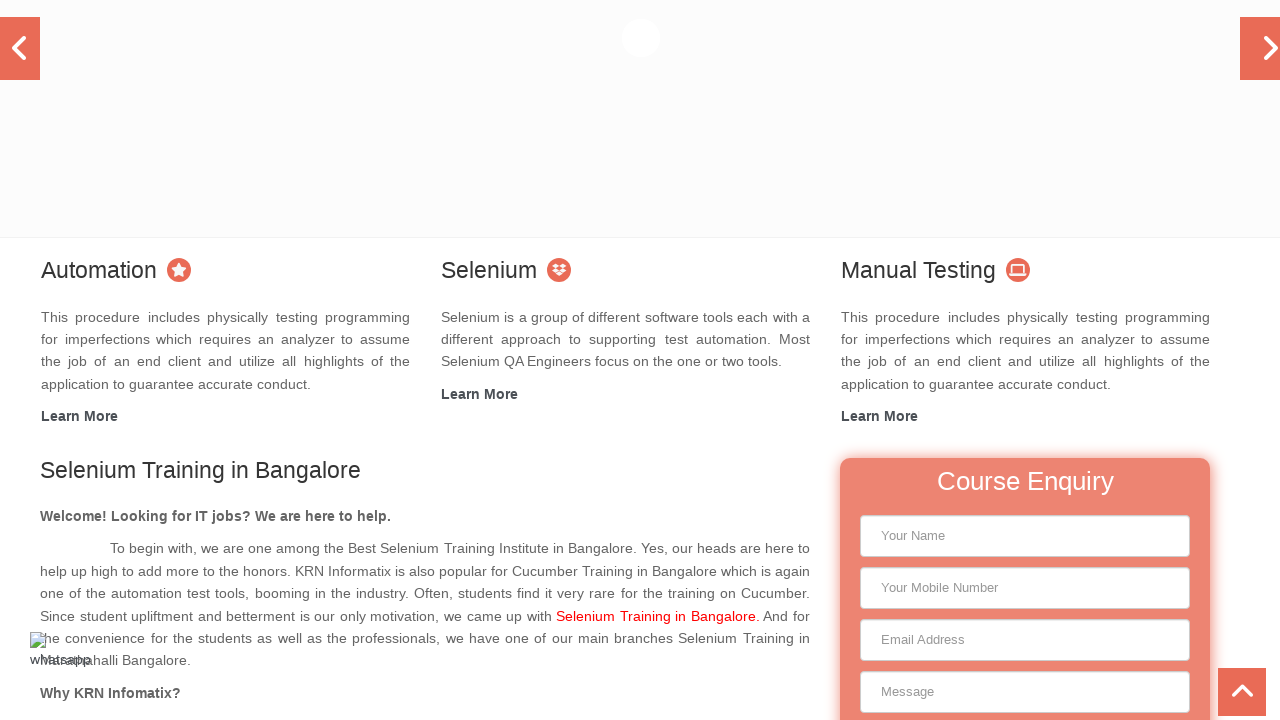

Scrolled down by 7 pixels
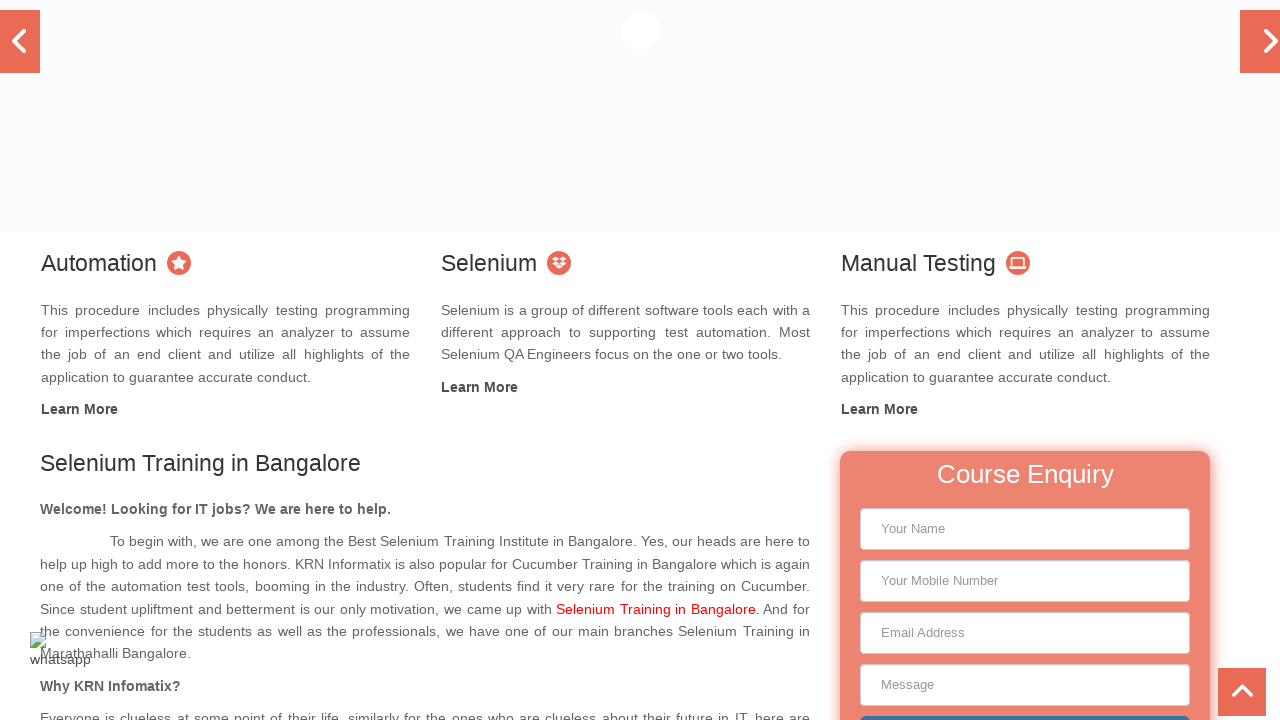

Waited 100ms before next scroll
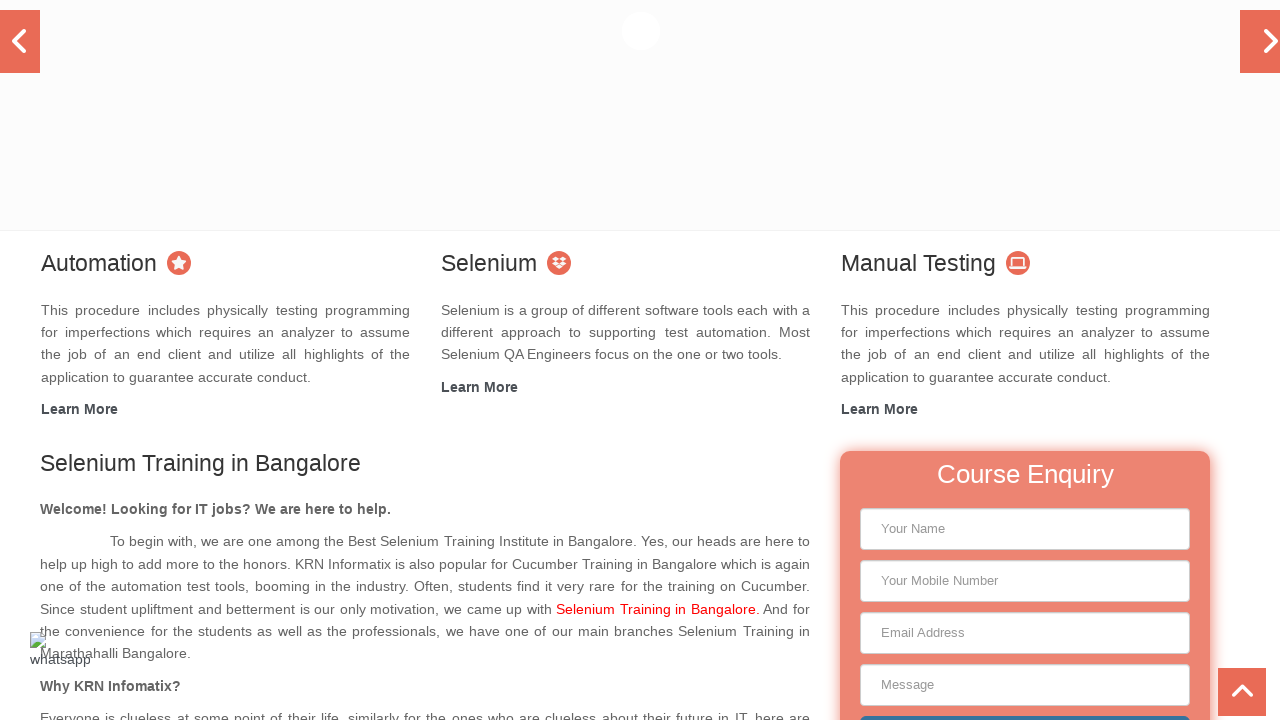

Scrolled down by 8 pixels
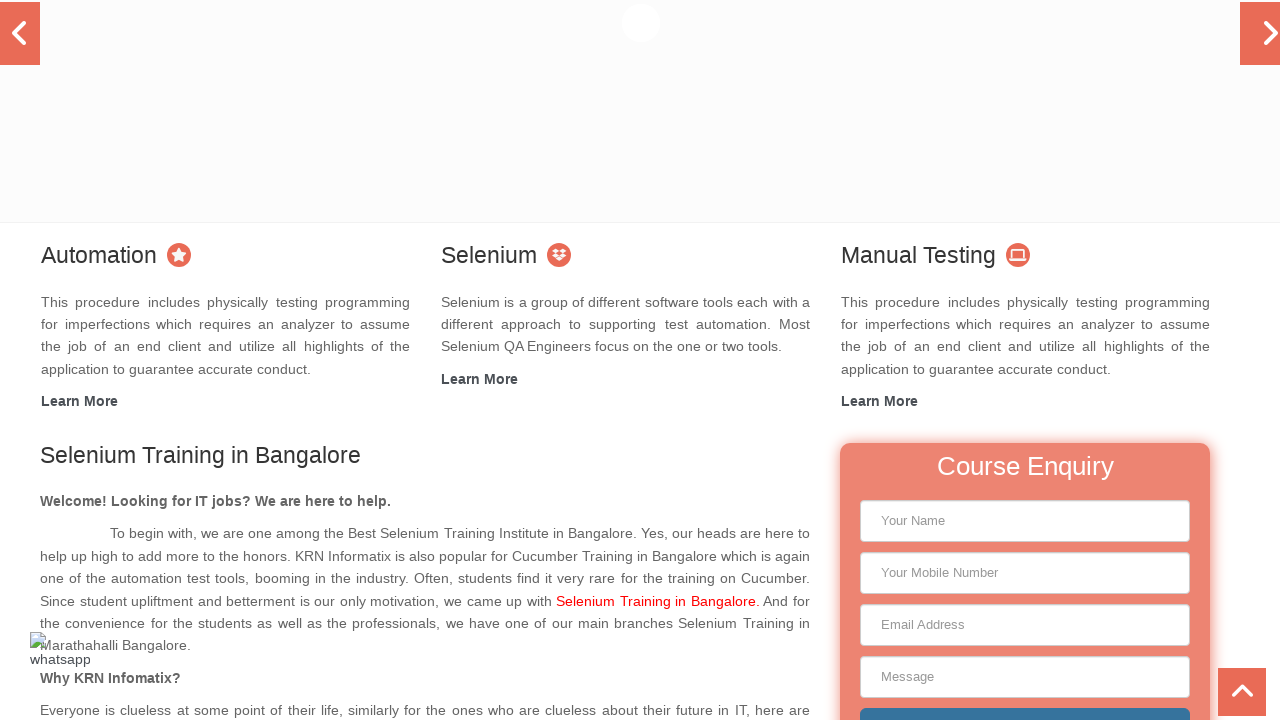

Waited 100ms before next scroll
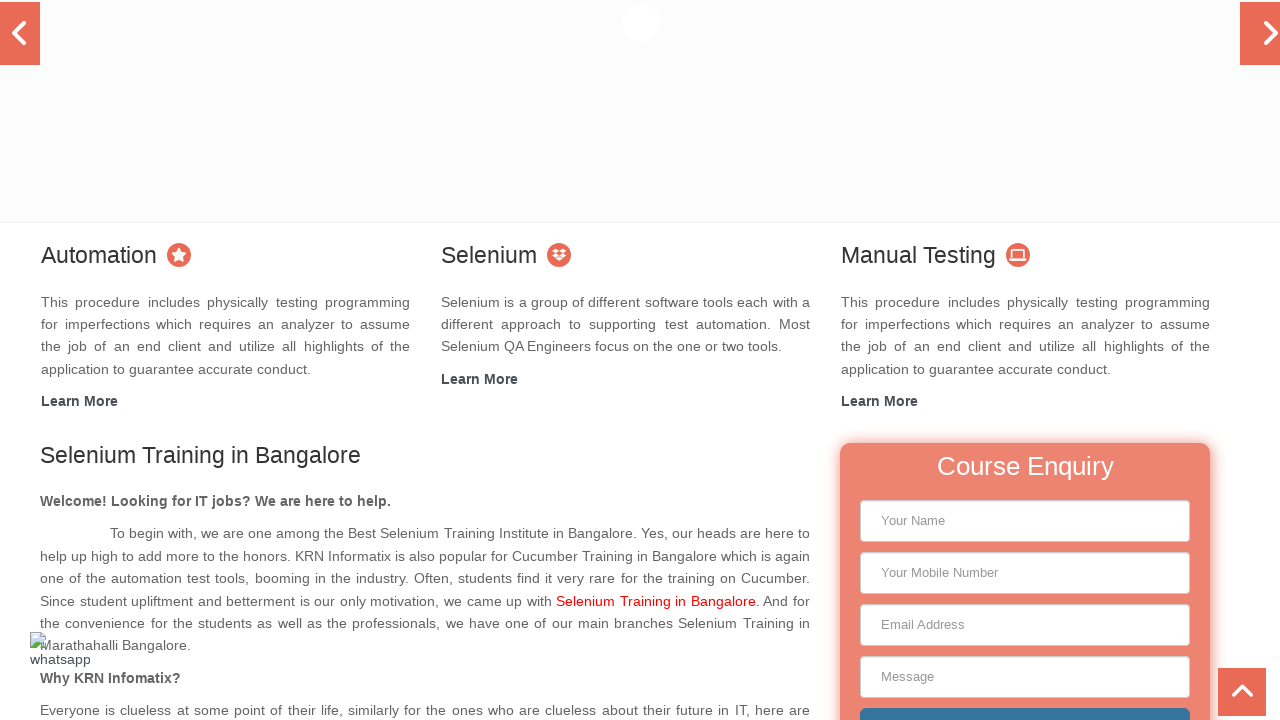

Scrolled down by 9 pixels
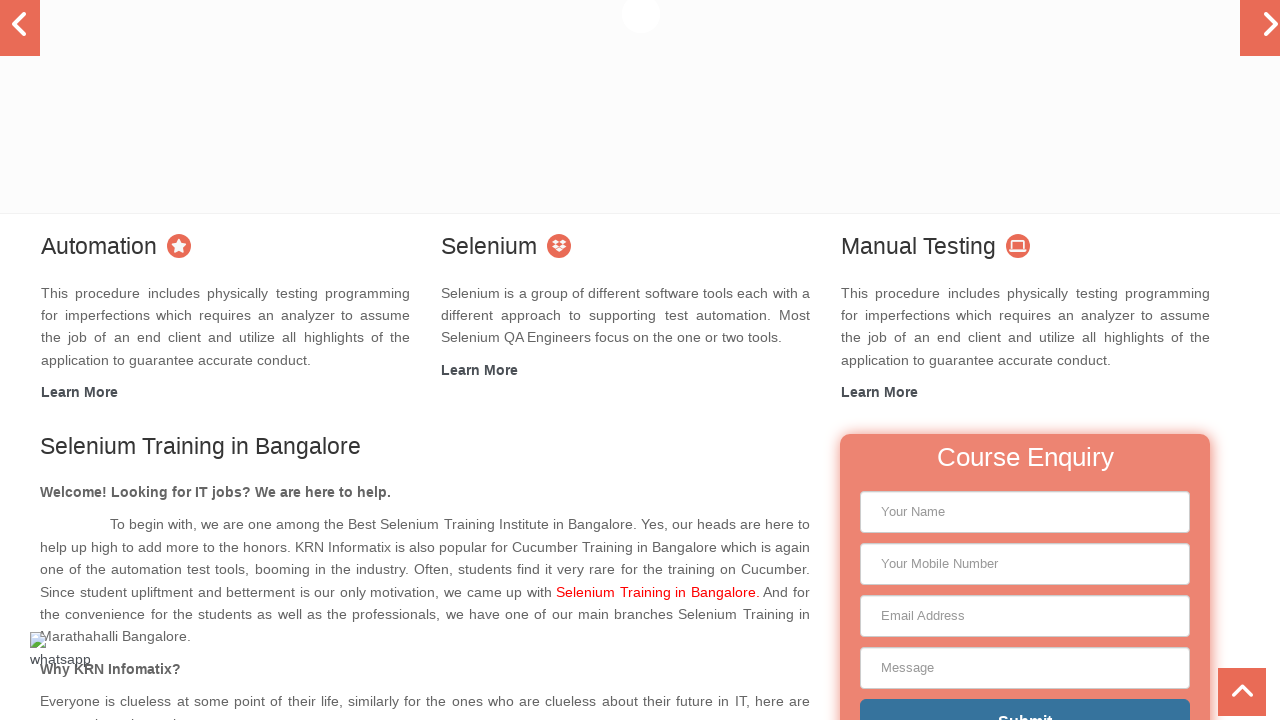

Waited 100ms before next scroll
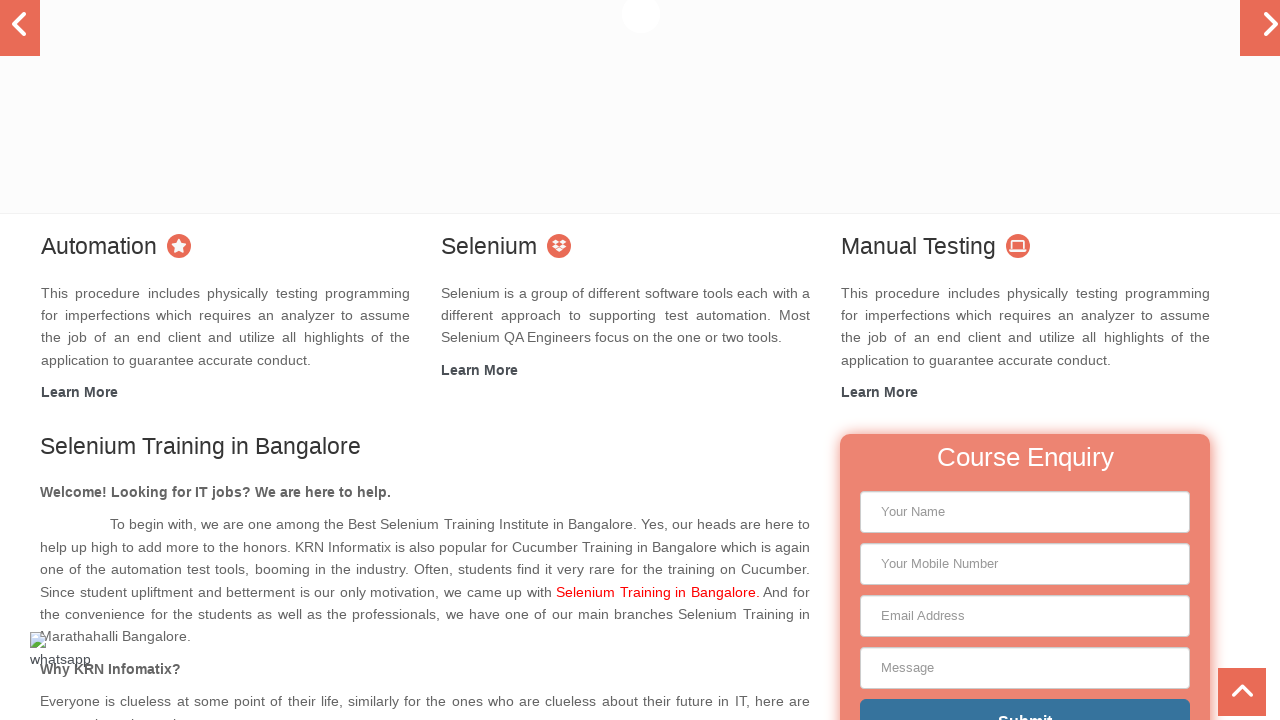

Scrolled down by 10 pixels
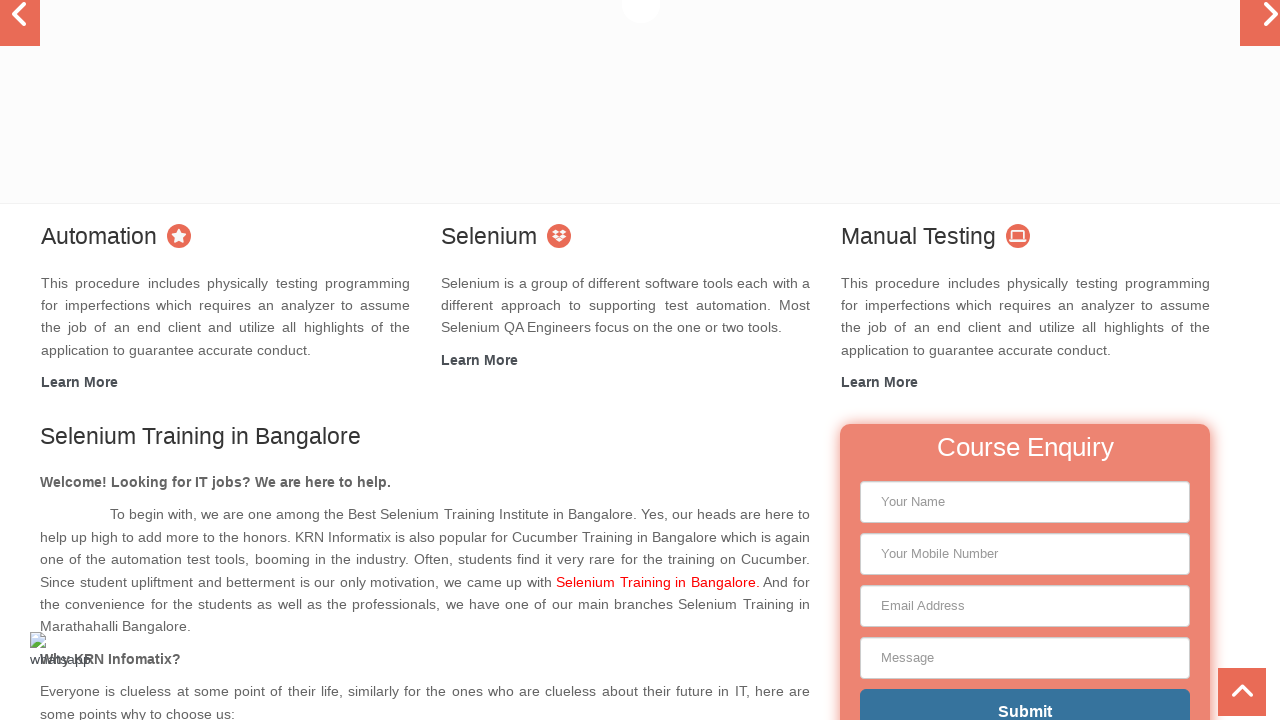

Waited 100ms before next scroll
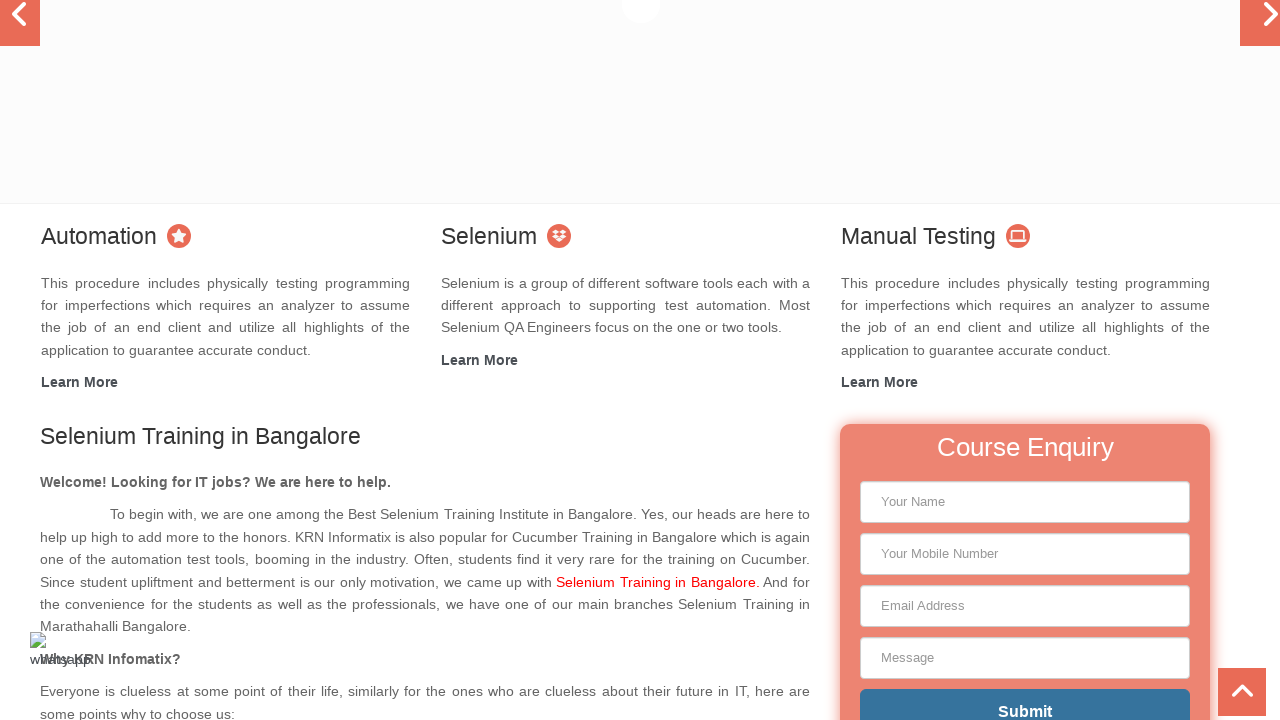

Scrolled down by 11 pixels
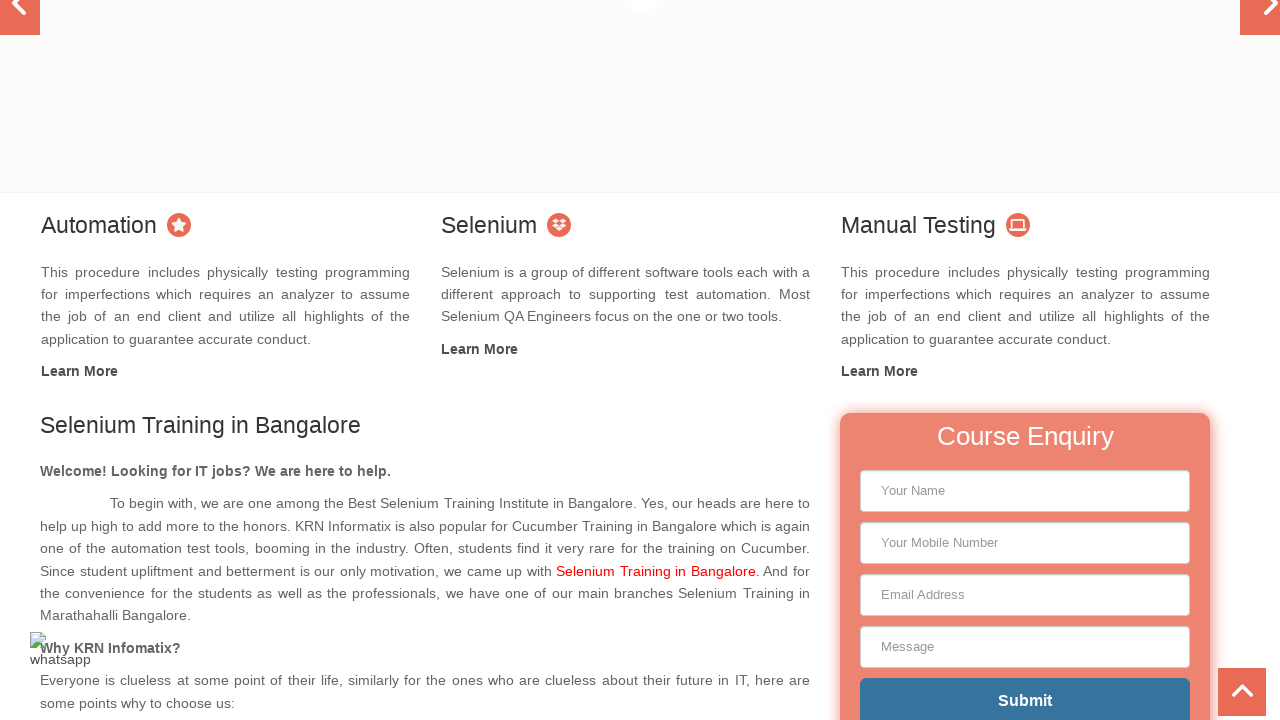

Waited 100ms before next scroll
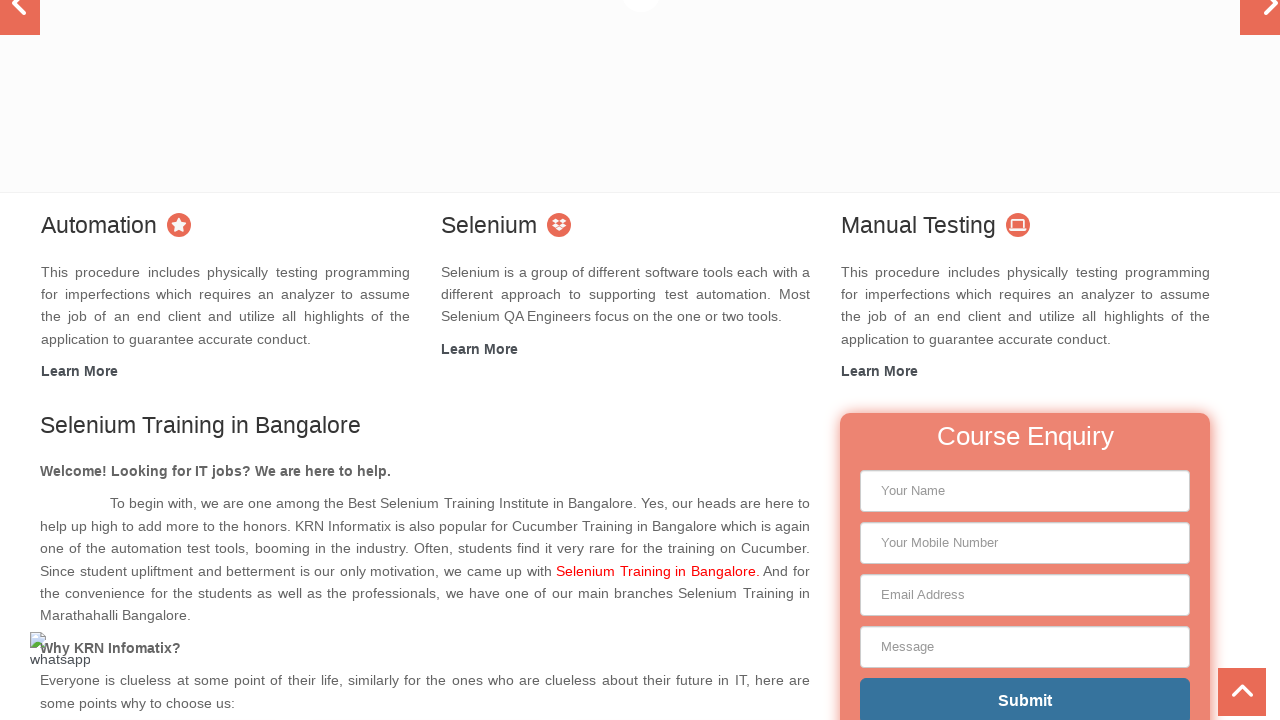

Scrolled down by 12 pixels
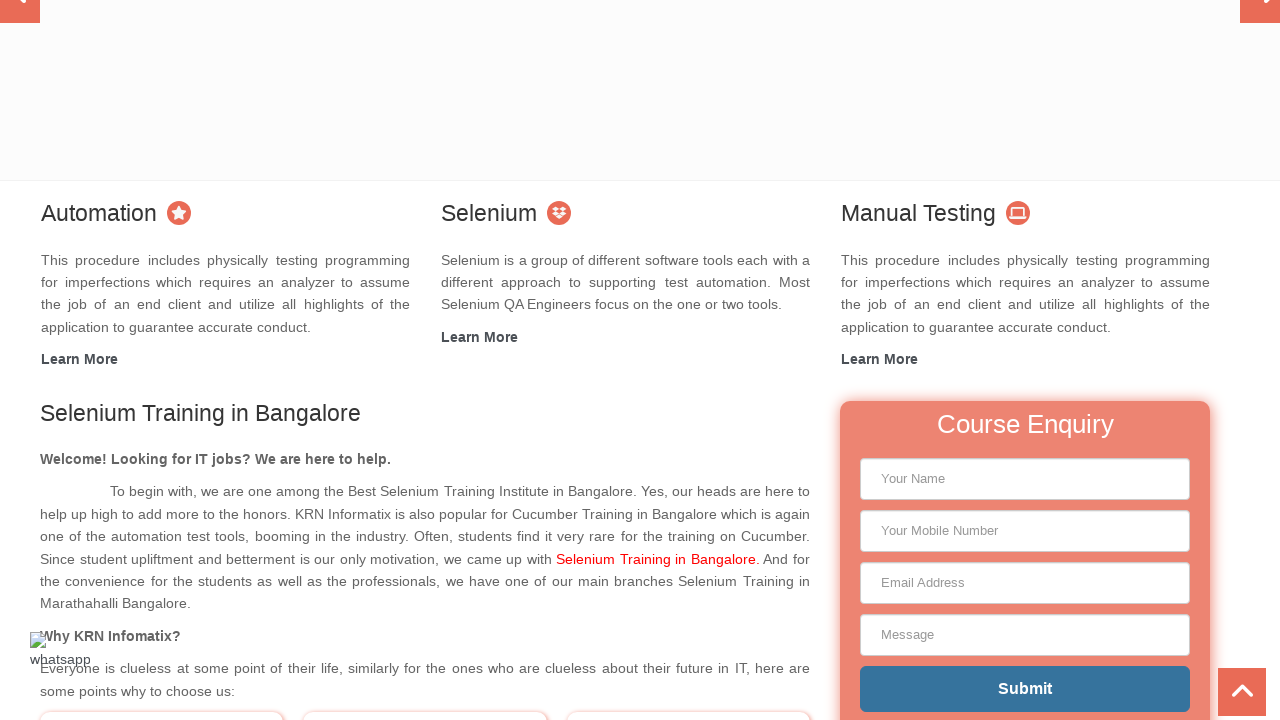

Waited 100ms before next scroll
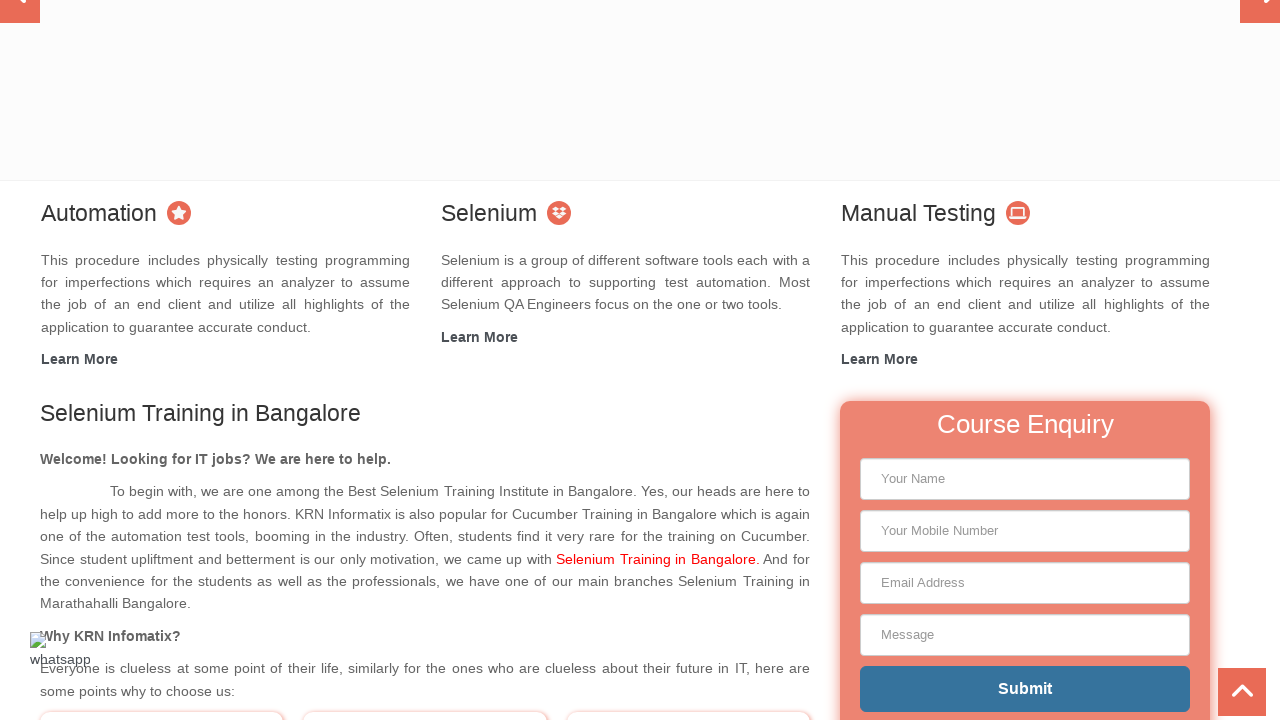

Scrolled down by 13 pixels
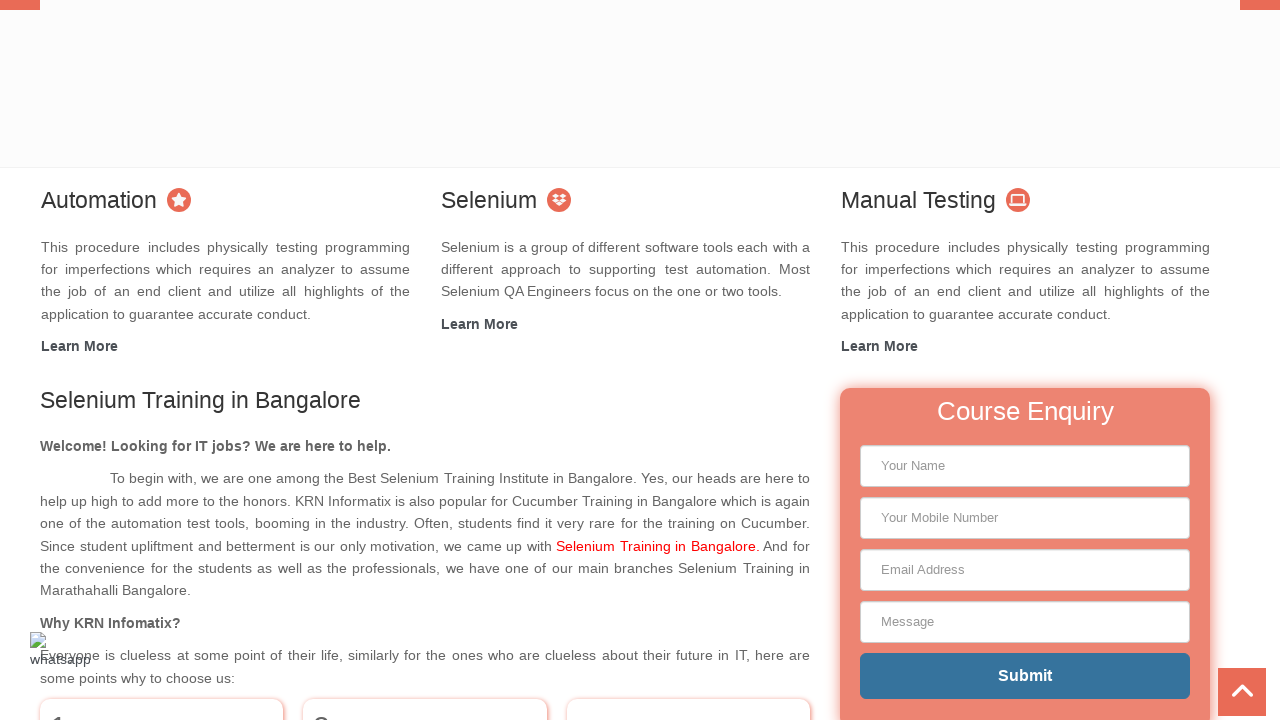

Waited 100ms before next scroll
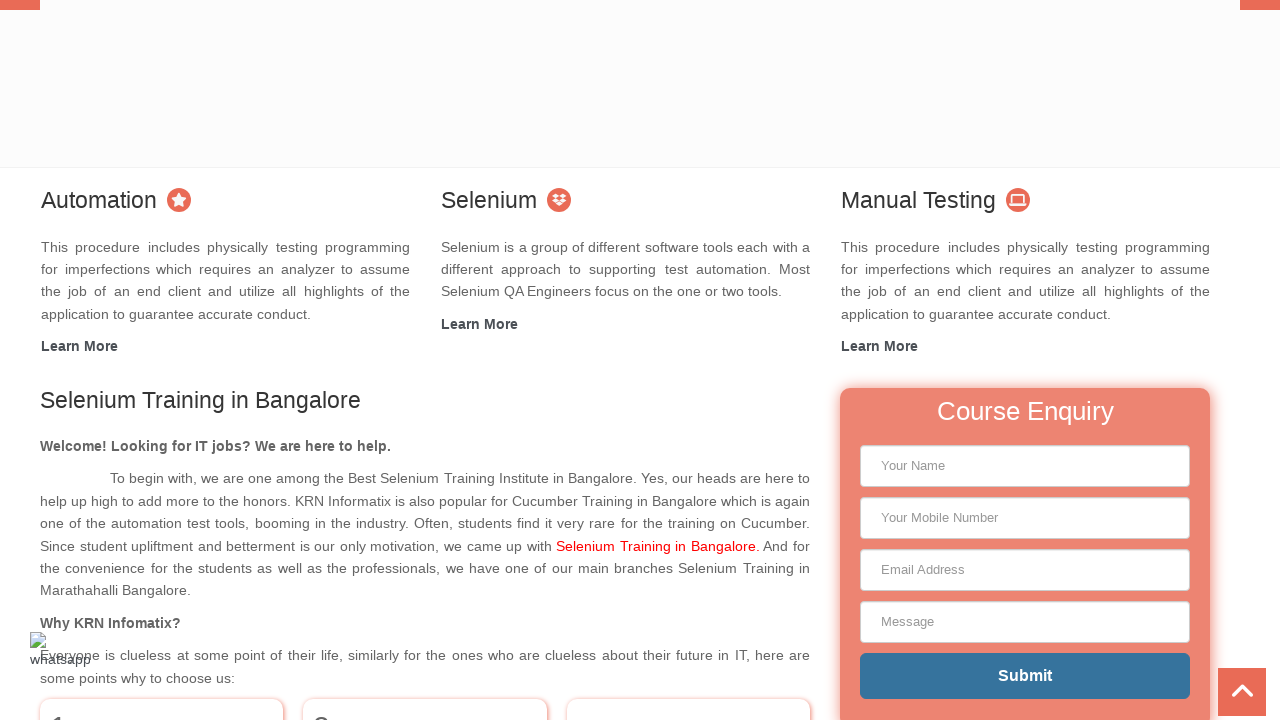

Scrolled down by 14 pixels
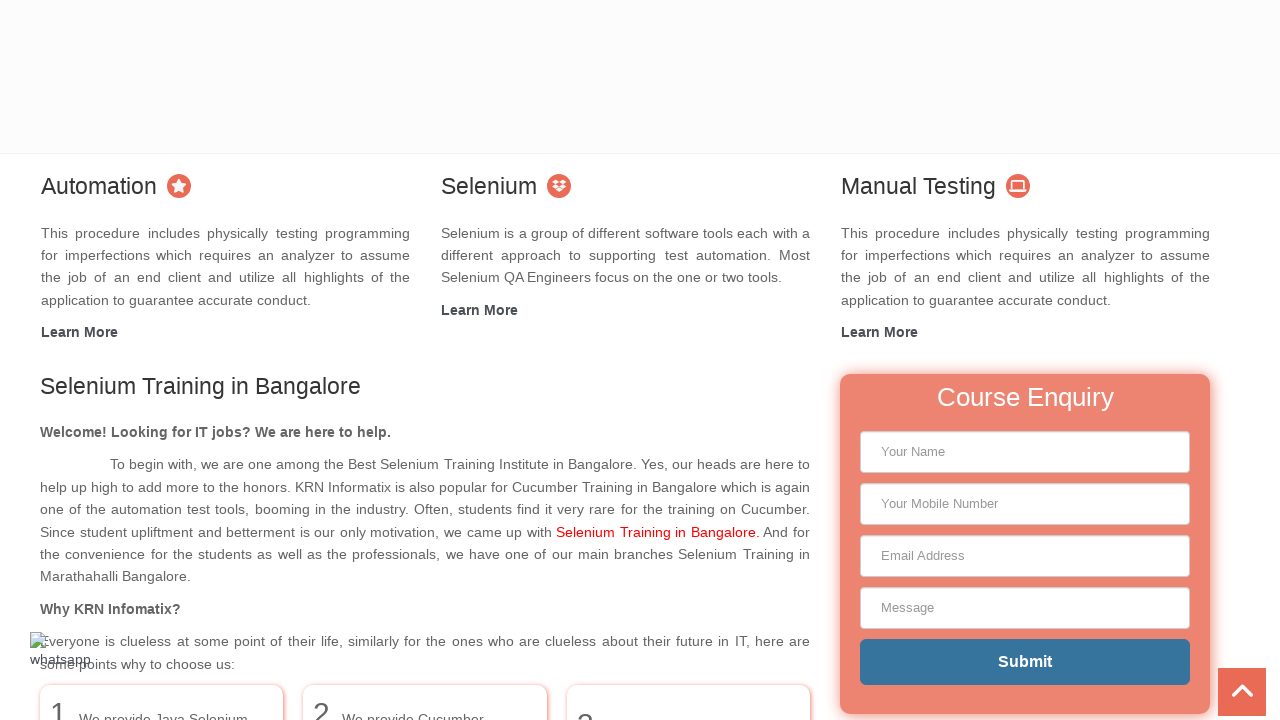

Waited 100ms before next scroll
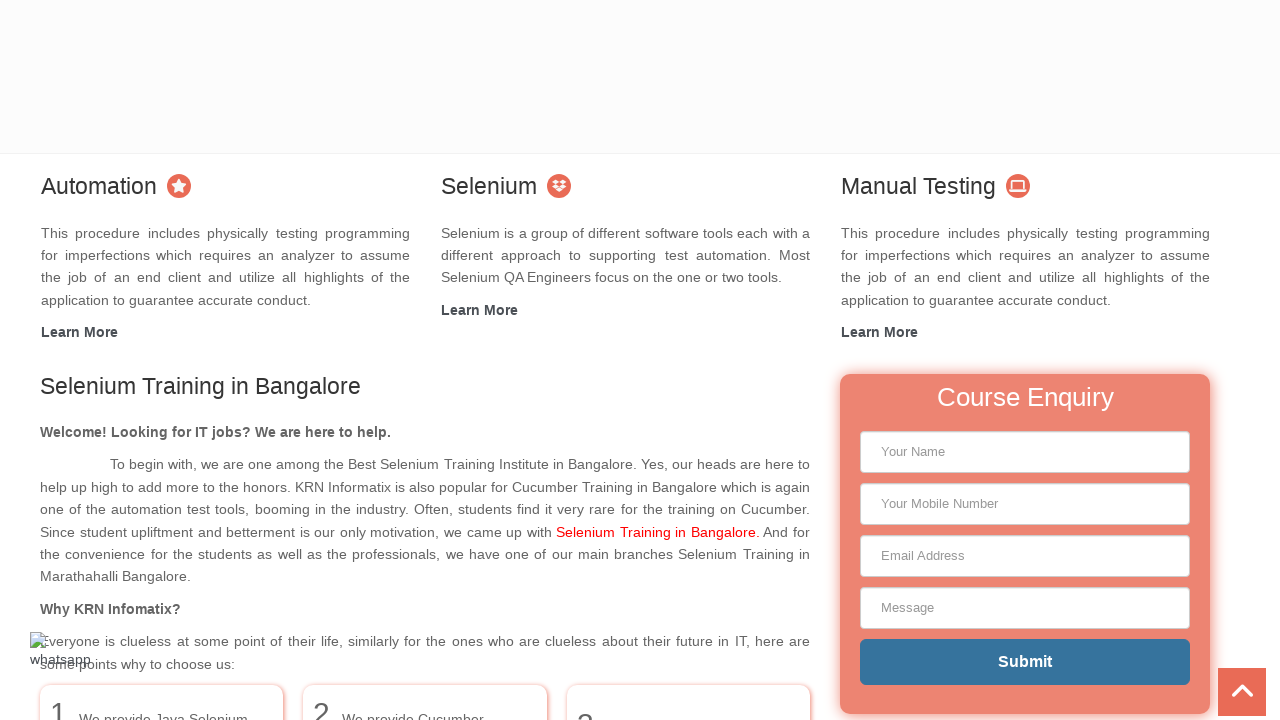

Scrolled down by 15 pixels
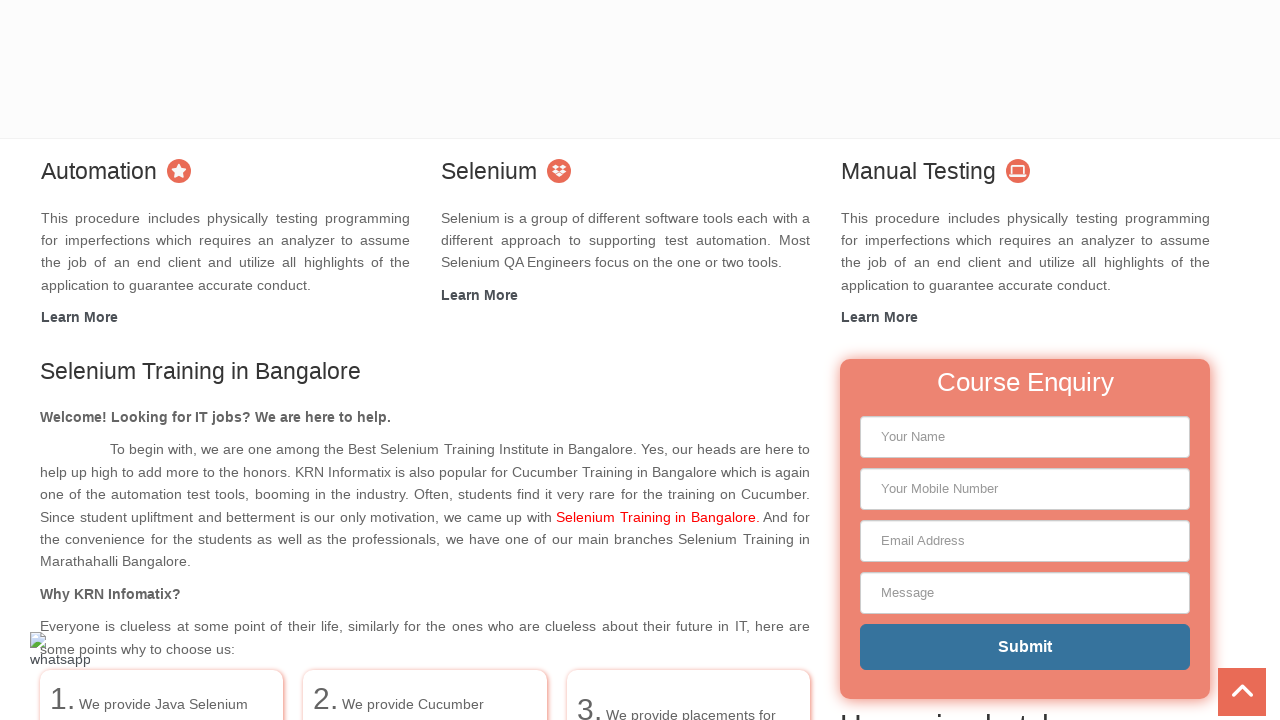

Waited 100ms before next scroll
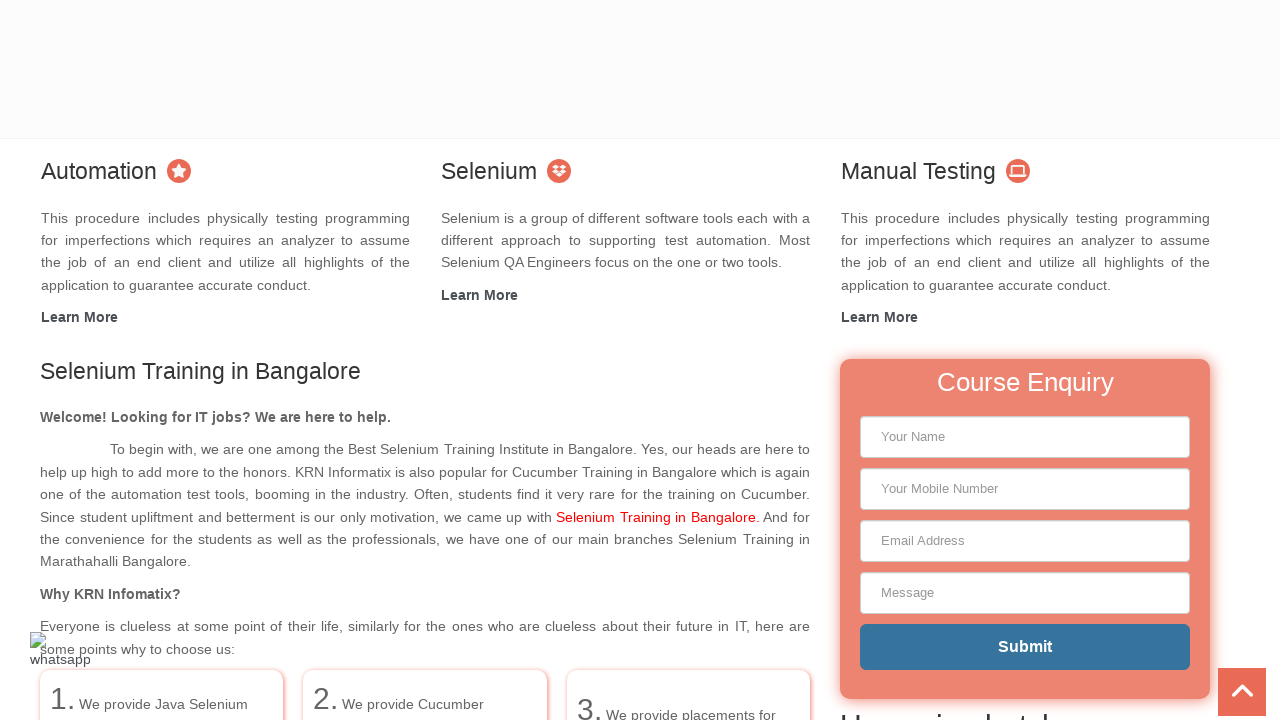

Scrolled down by 16 pixels
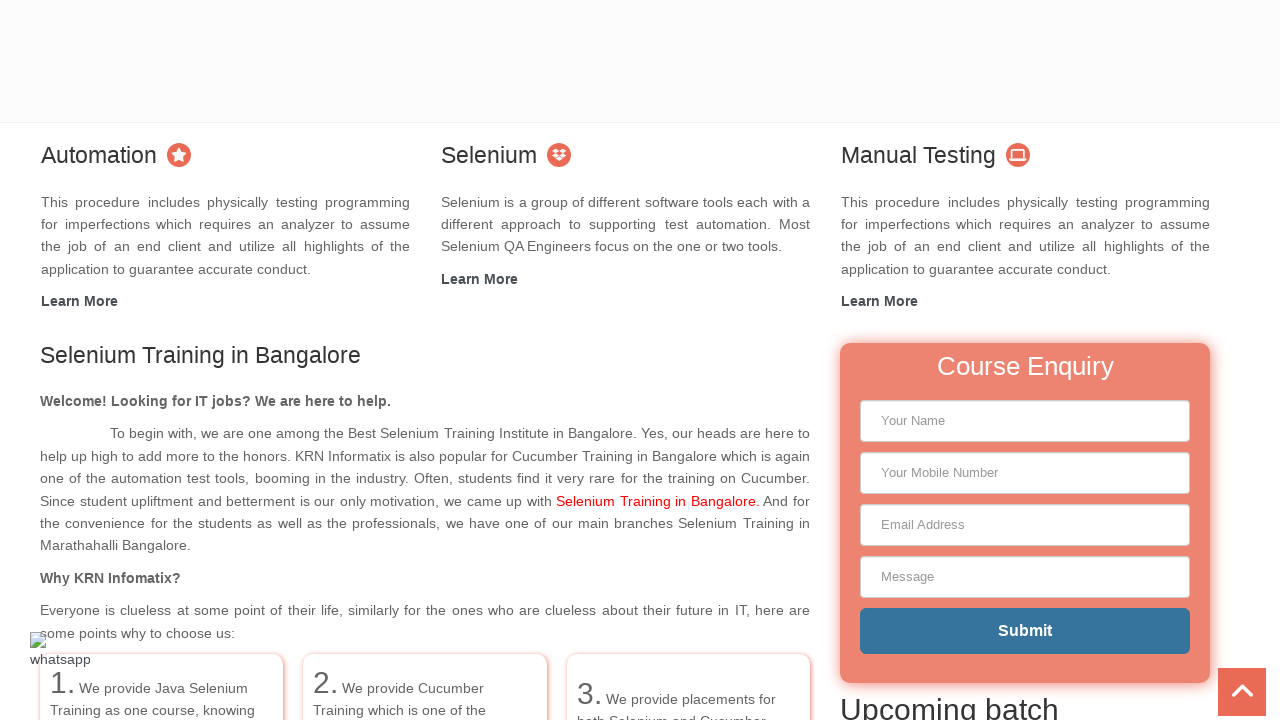

Waited 100ms before next scroll
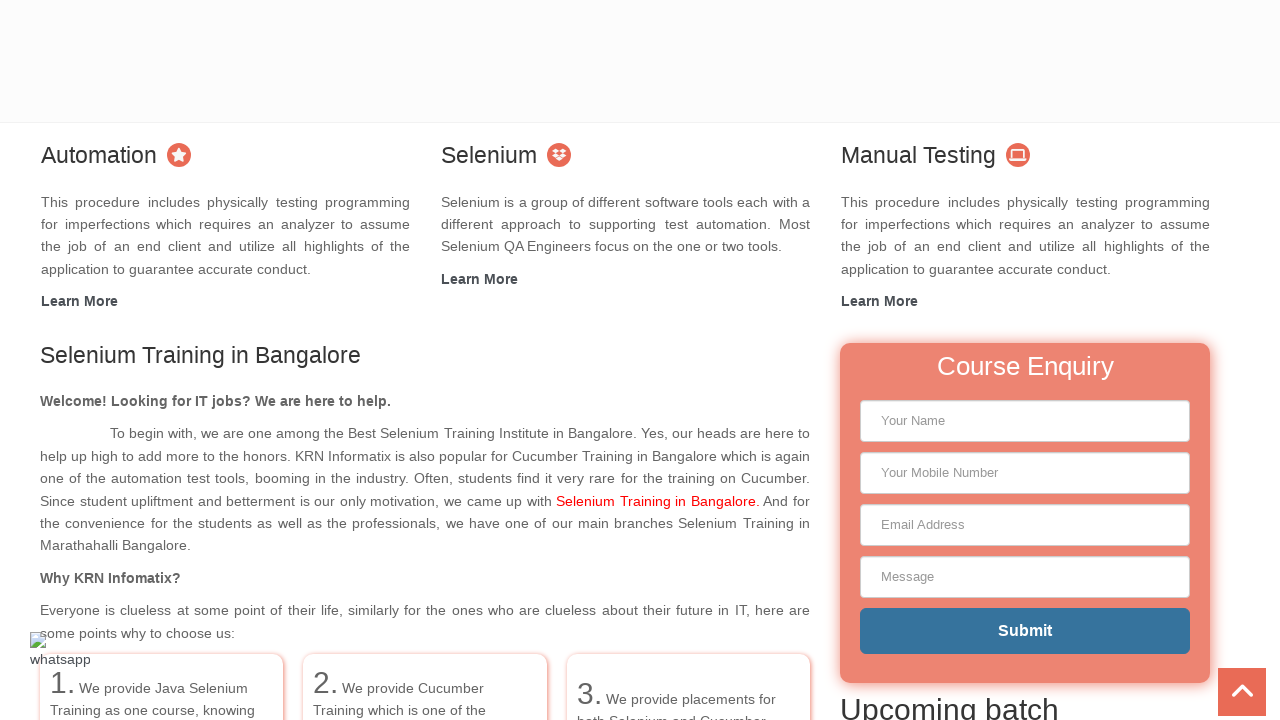

Scrolled down by 17 pixels
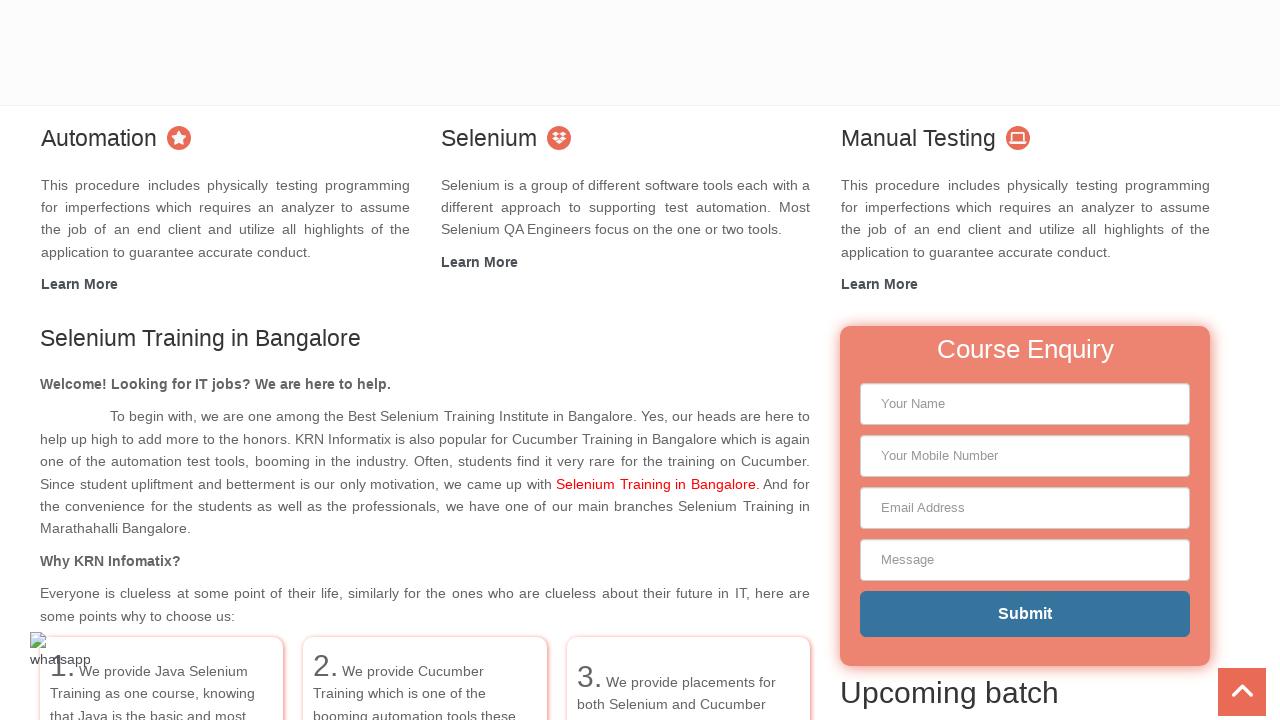

Waited 100ms before next scroll
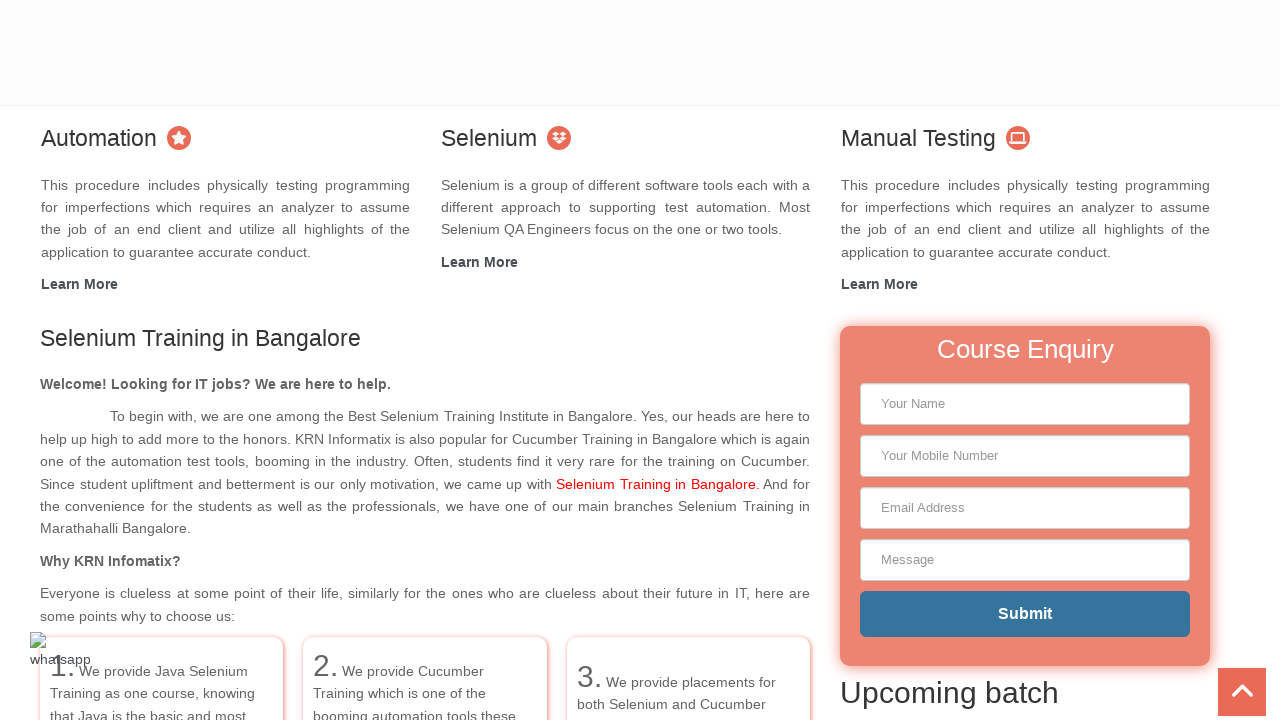

Scrolled down by 18 pixels
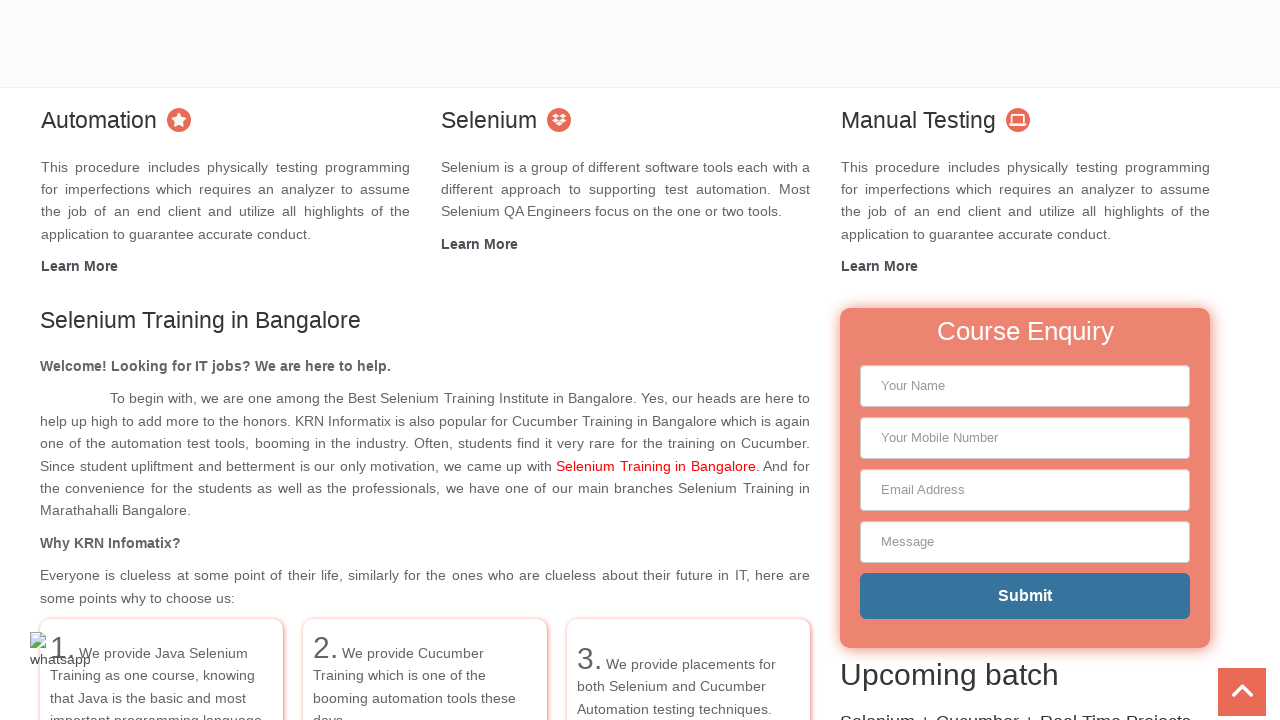

Waited 100ms before next scroll
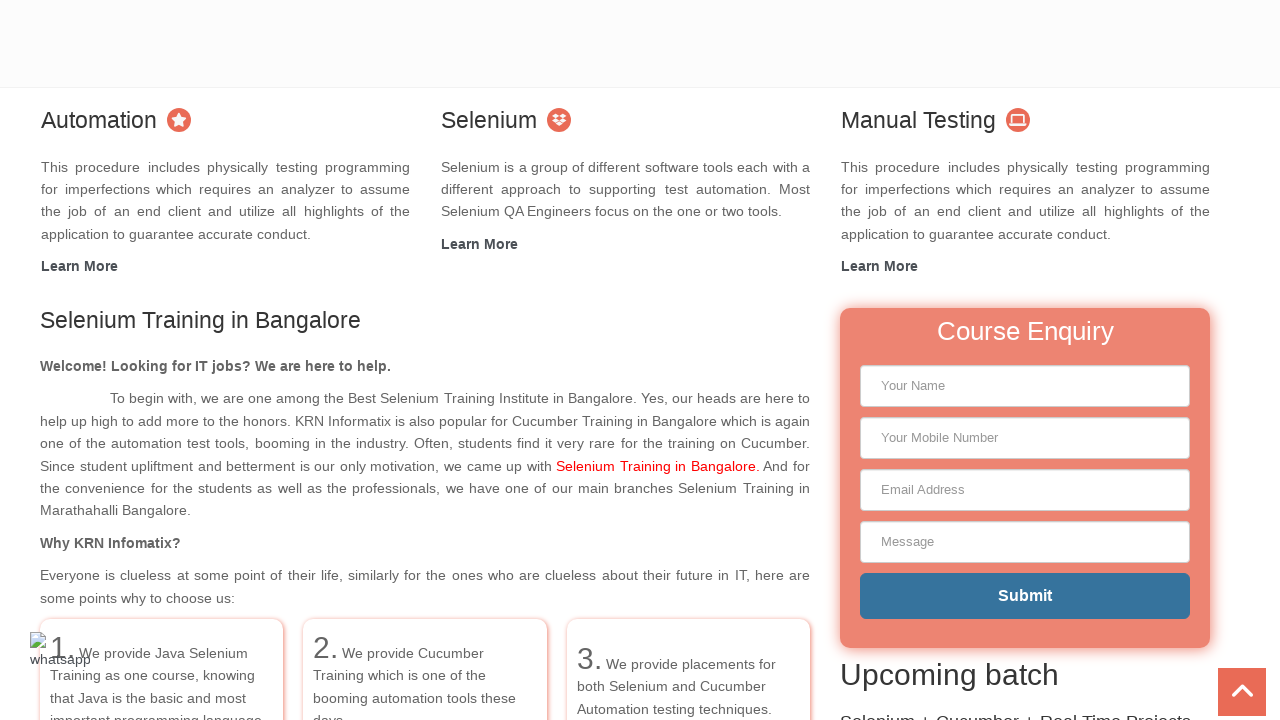

Scrolled down by 19 pixels
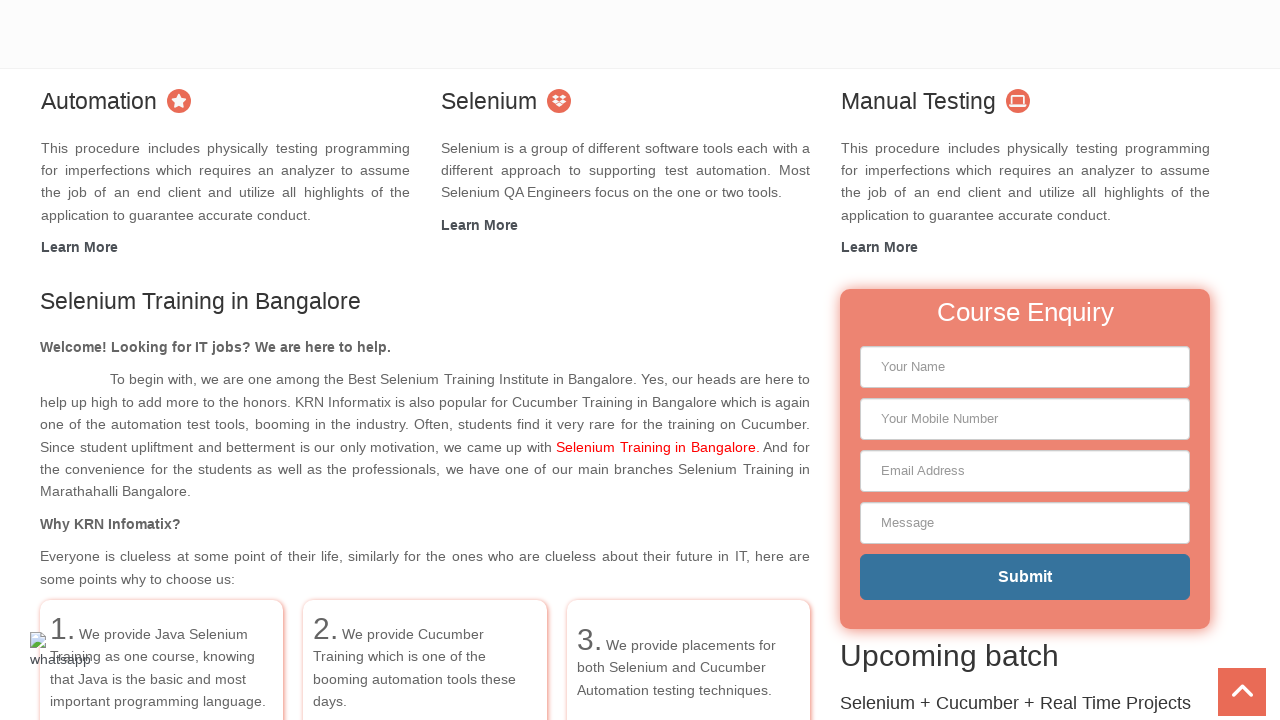

Waited 100ms before next scroll
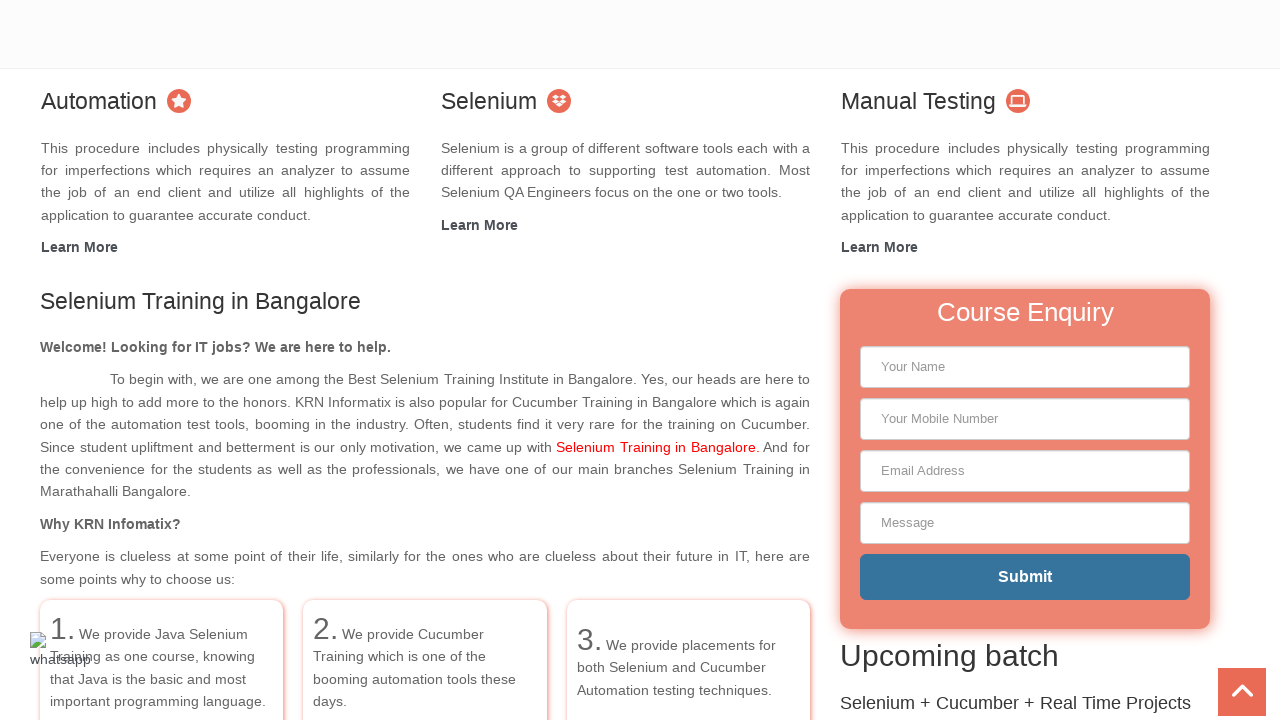

Scrolled down by 20 pixels
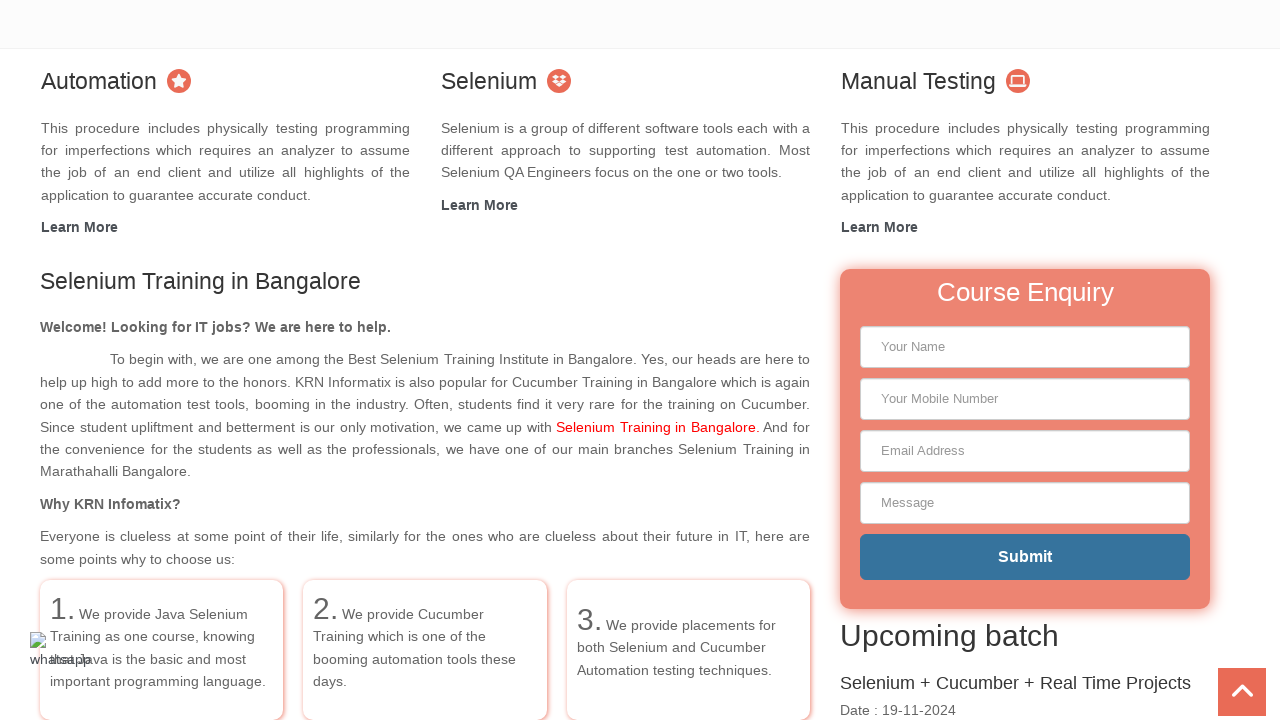

Waited 100ms before next scroll
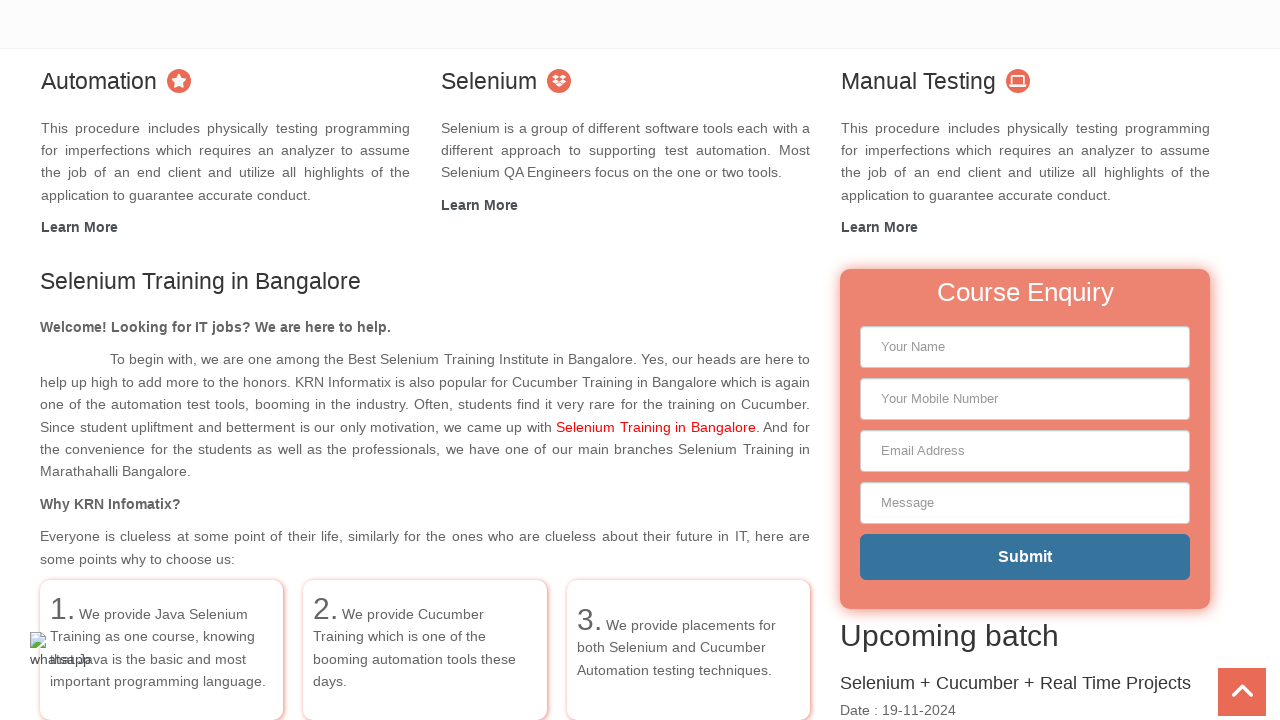

Scrolled down by 21 pixels
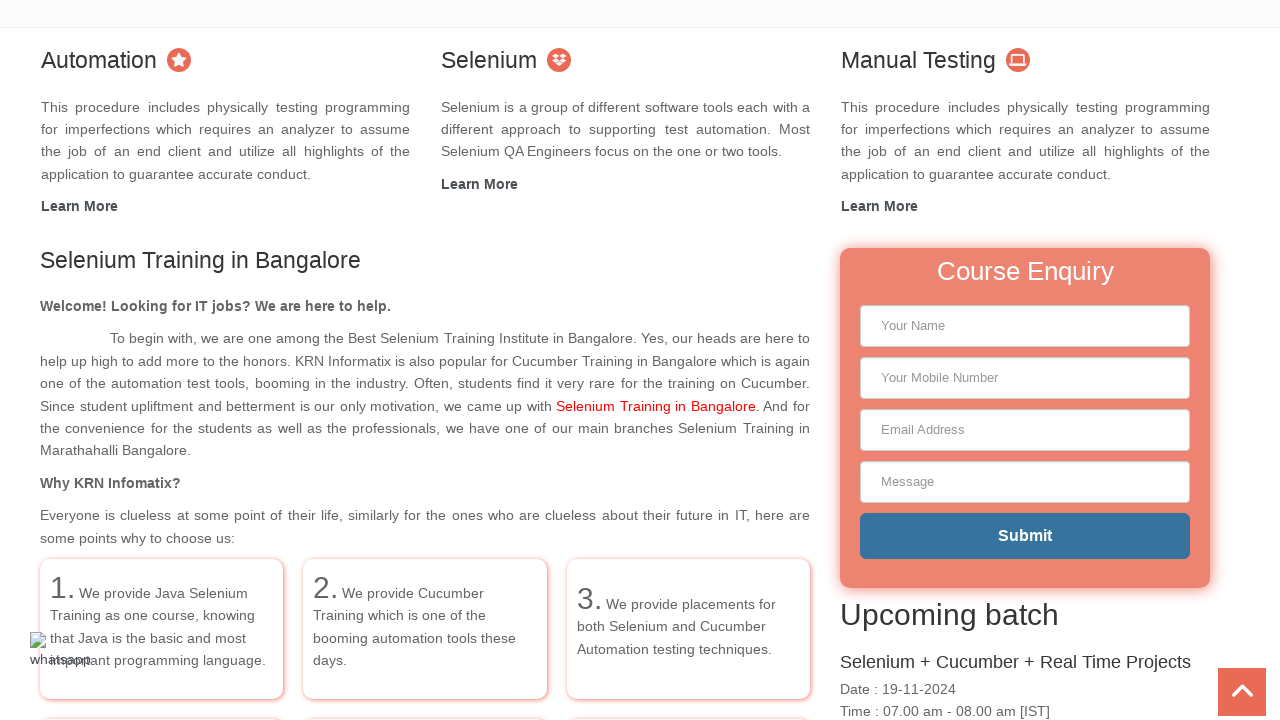

Waited 100ms before next scroll
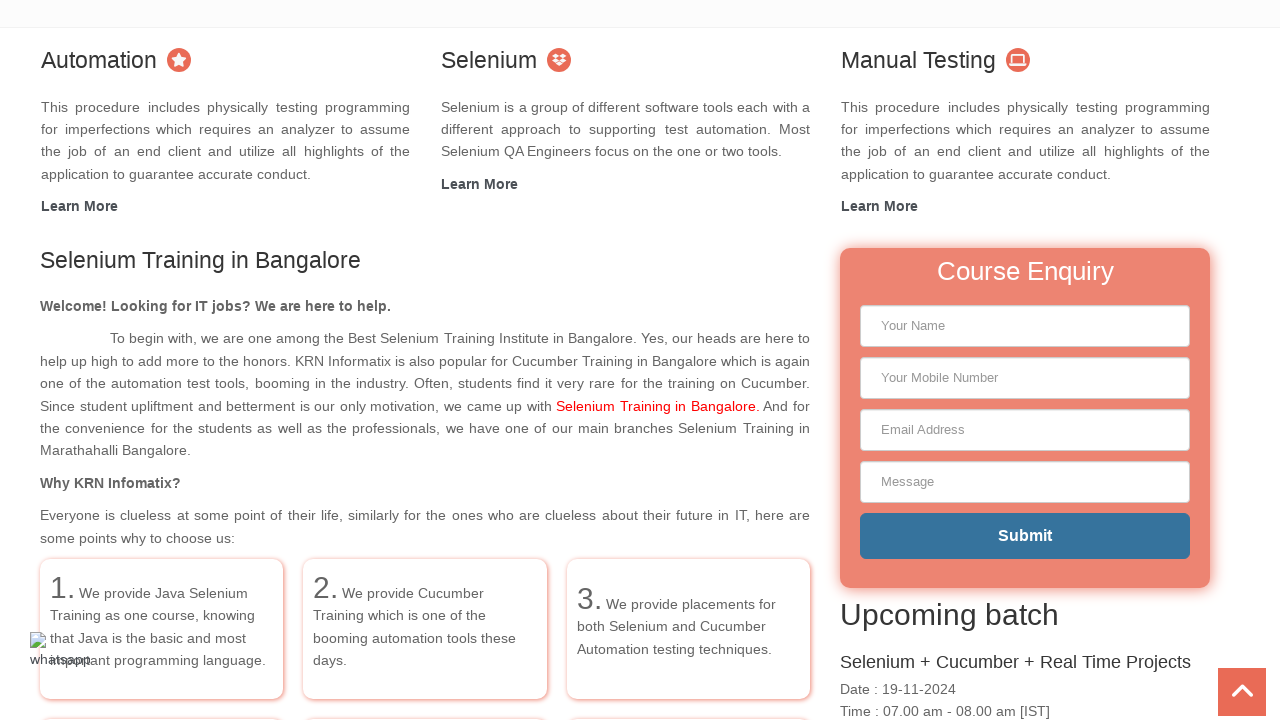

Scrolled down by 22 pixels
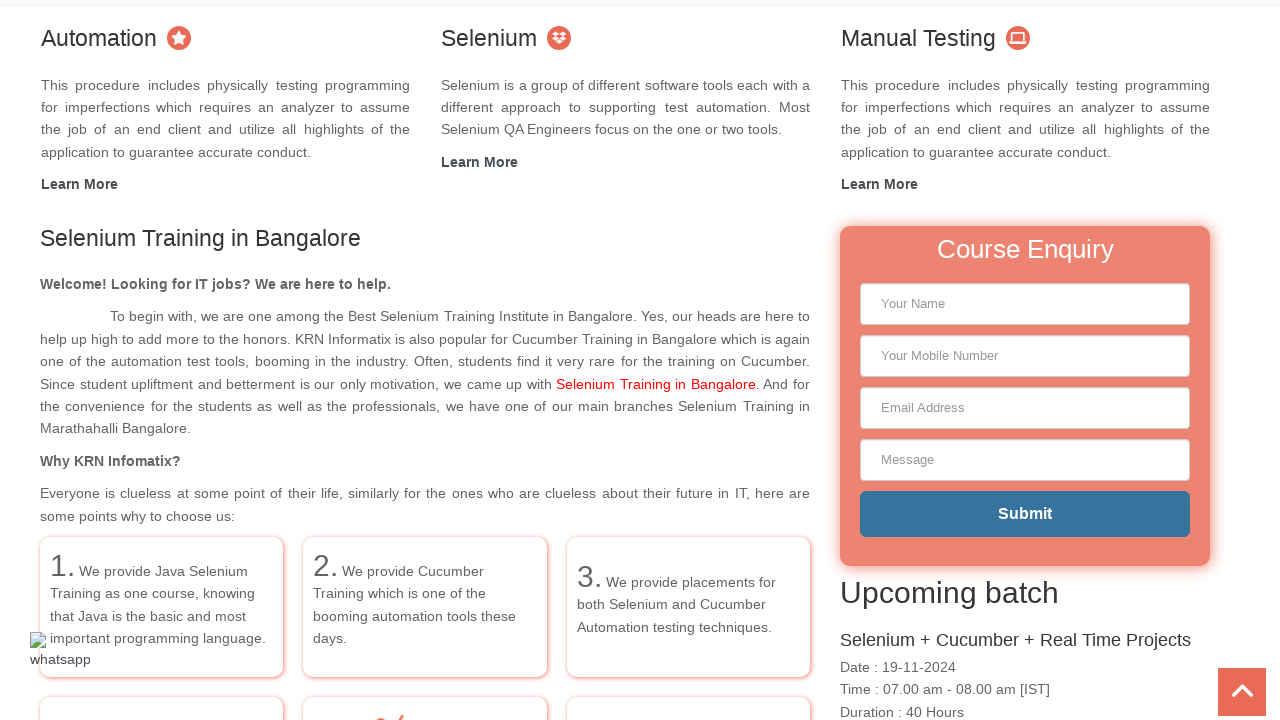

Waited 100ms before next scroll
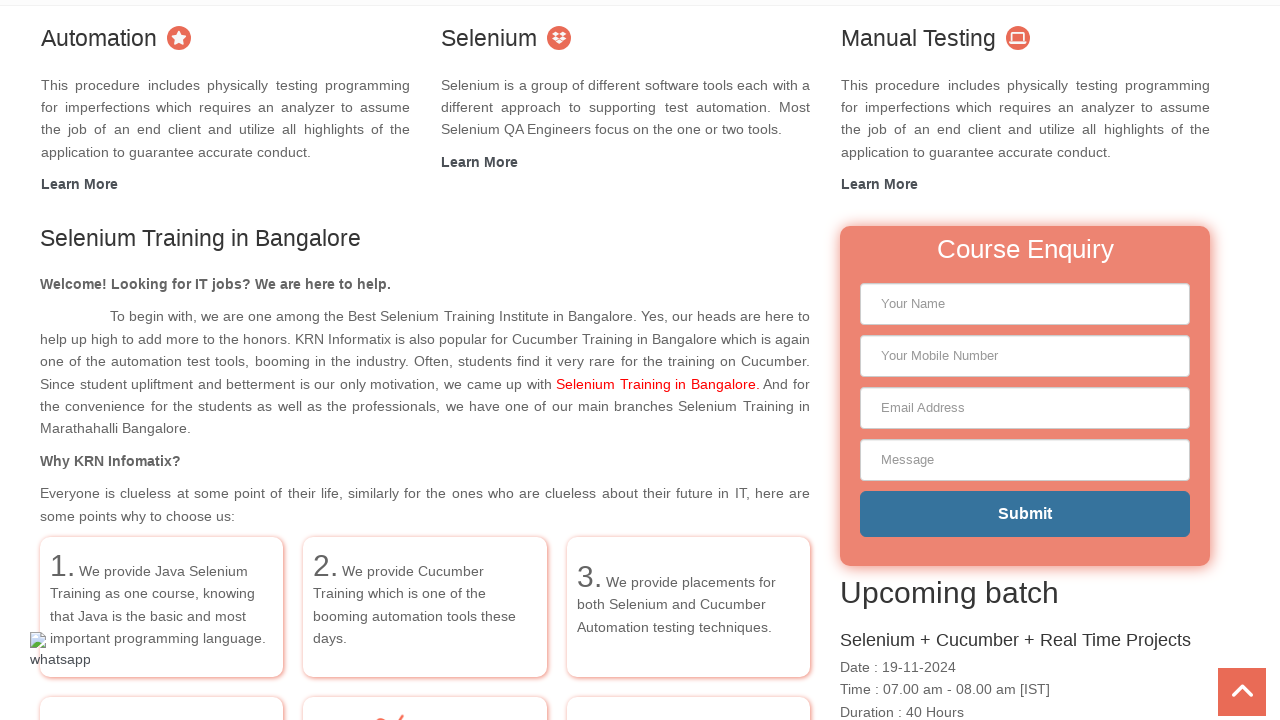

Scrolled down by 23 pixels
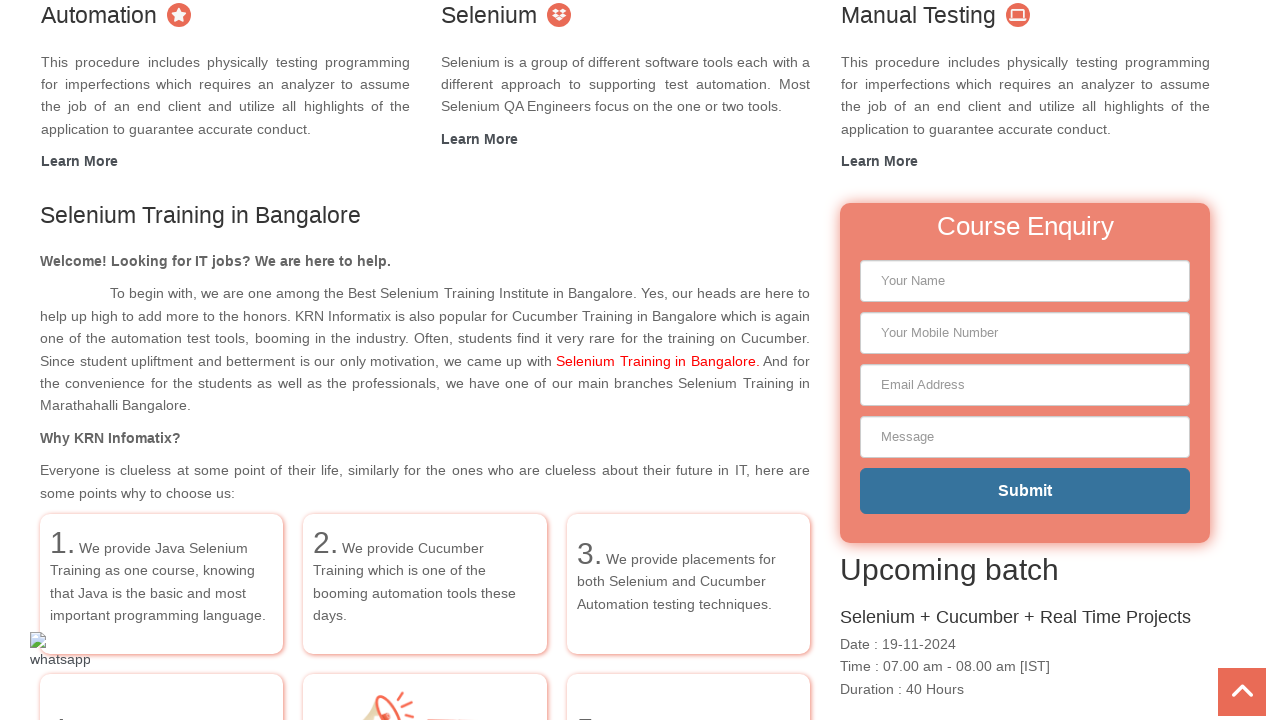

Waited 100ms before next scroll
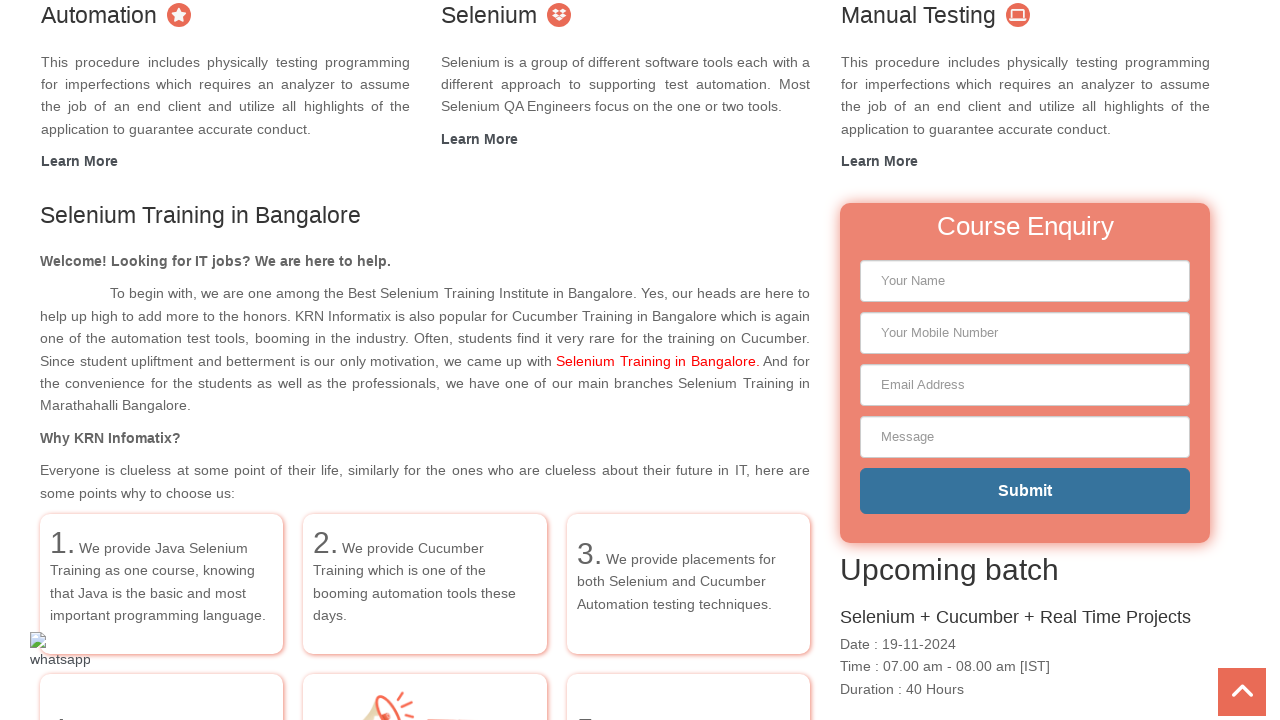

Scrolled down by 24 pixels
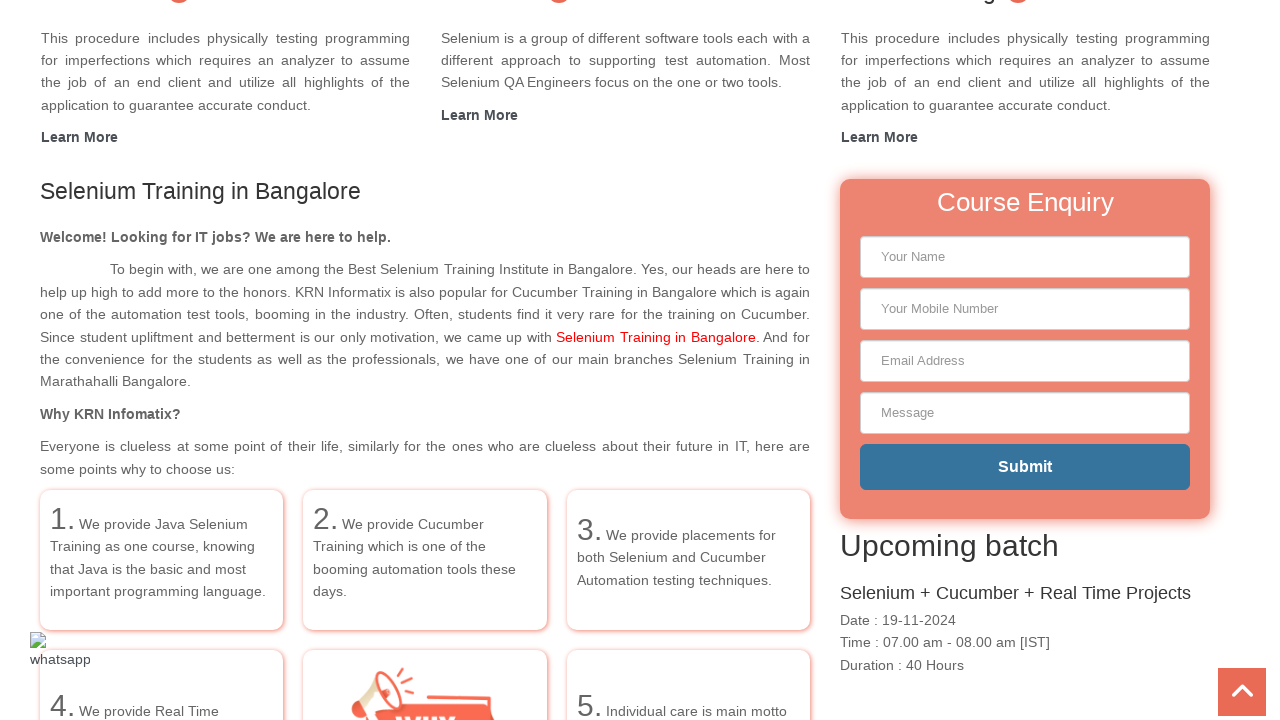

Waited 100ms before next scroll
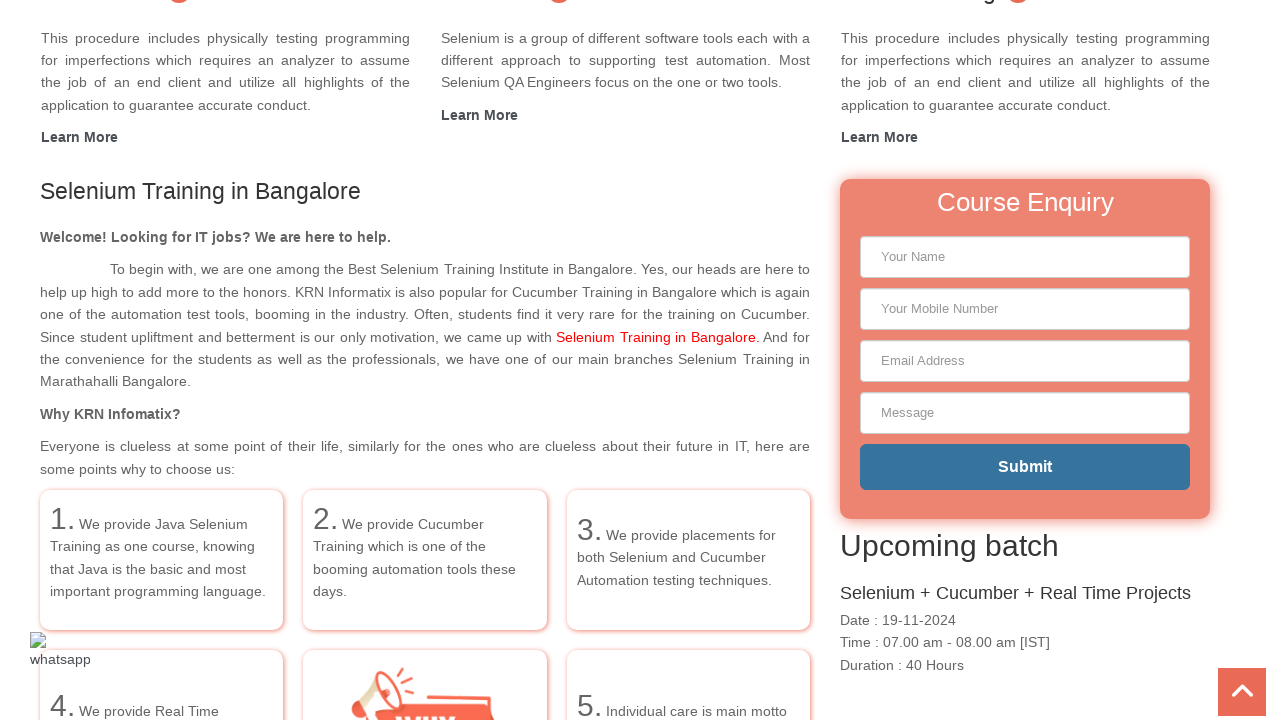

Scrolled down by 25 pixels
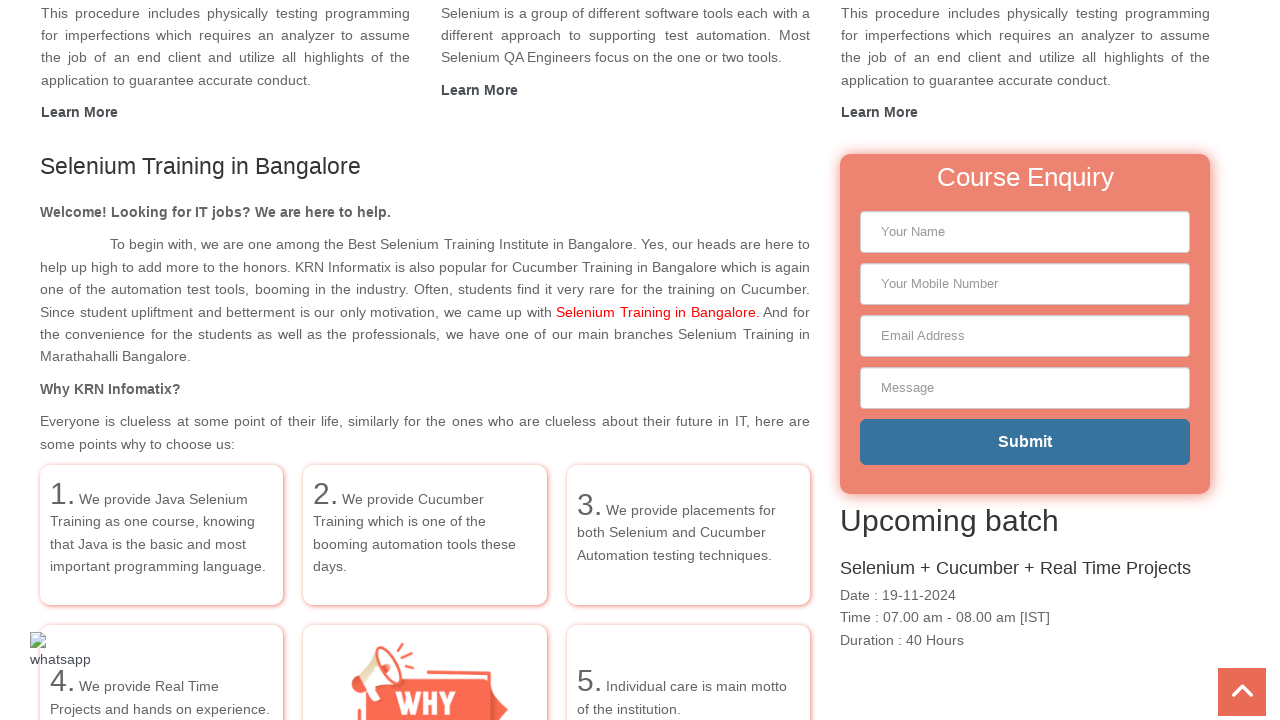

Waited 100ms before next scroll
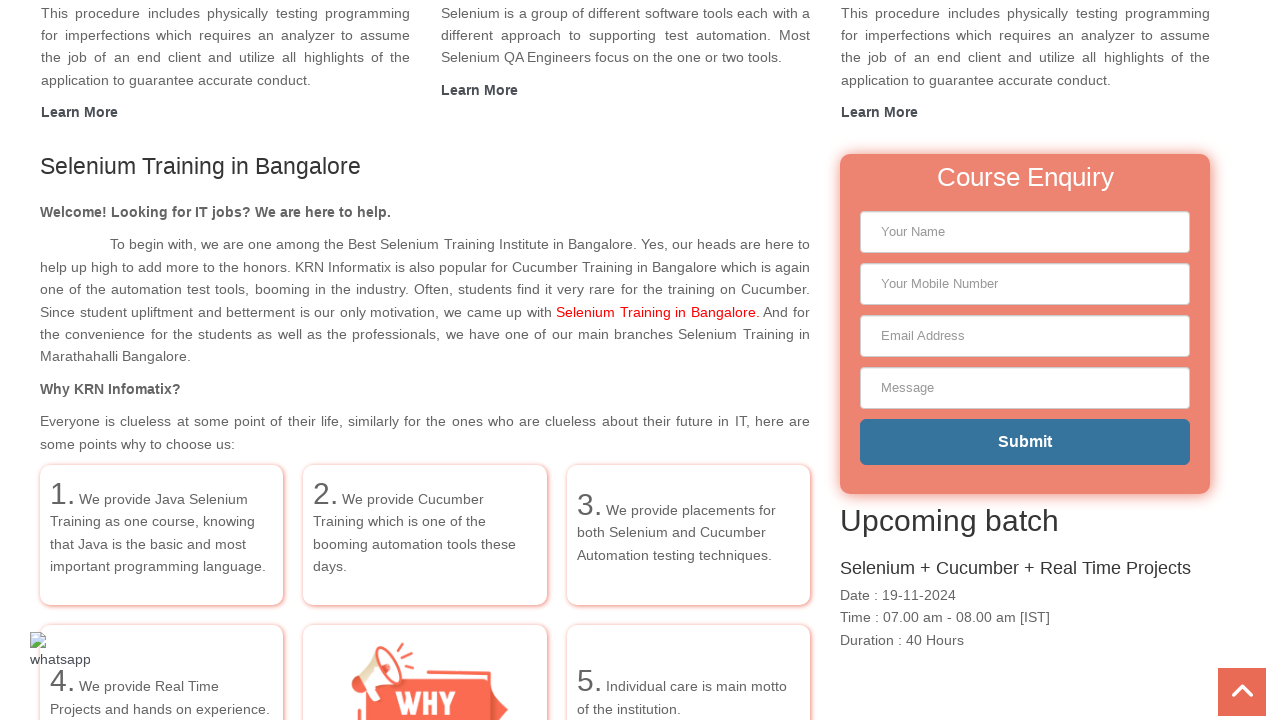

Scrolled down by 26 pixels
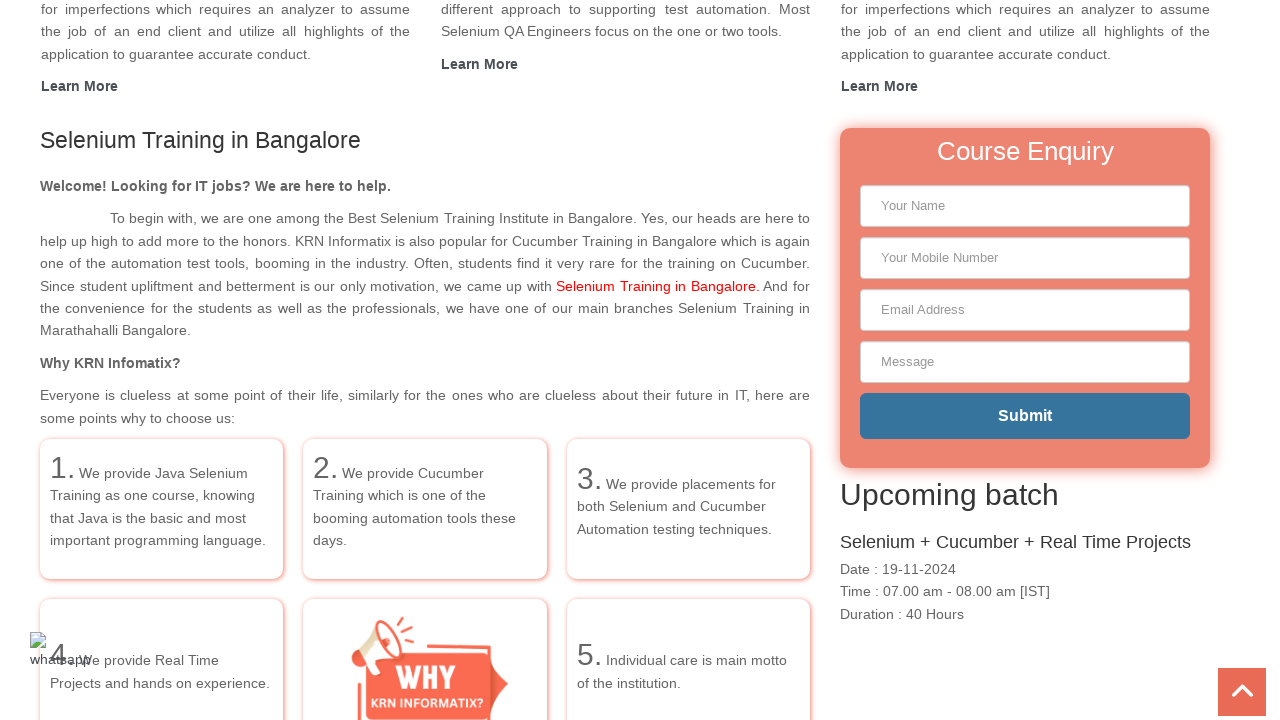

Waited 100ms before next scroll
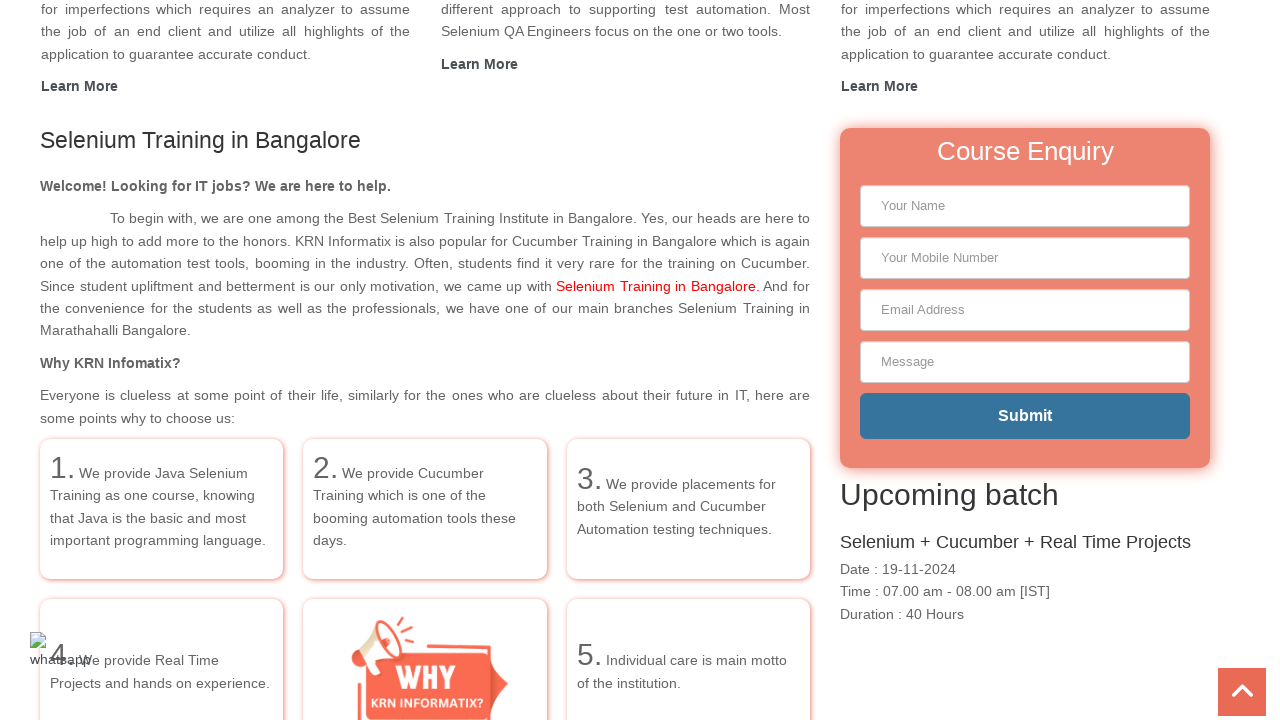

Scrolled down by 27 pixels
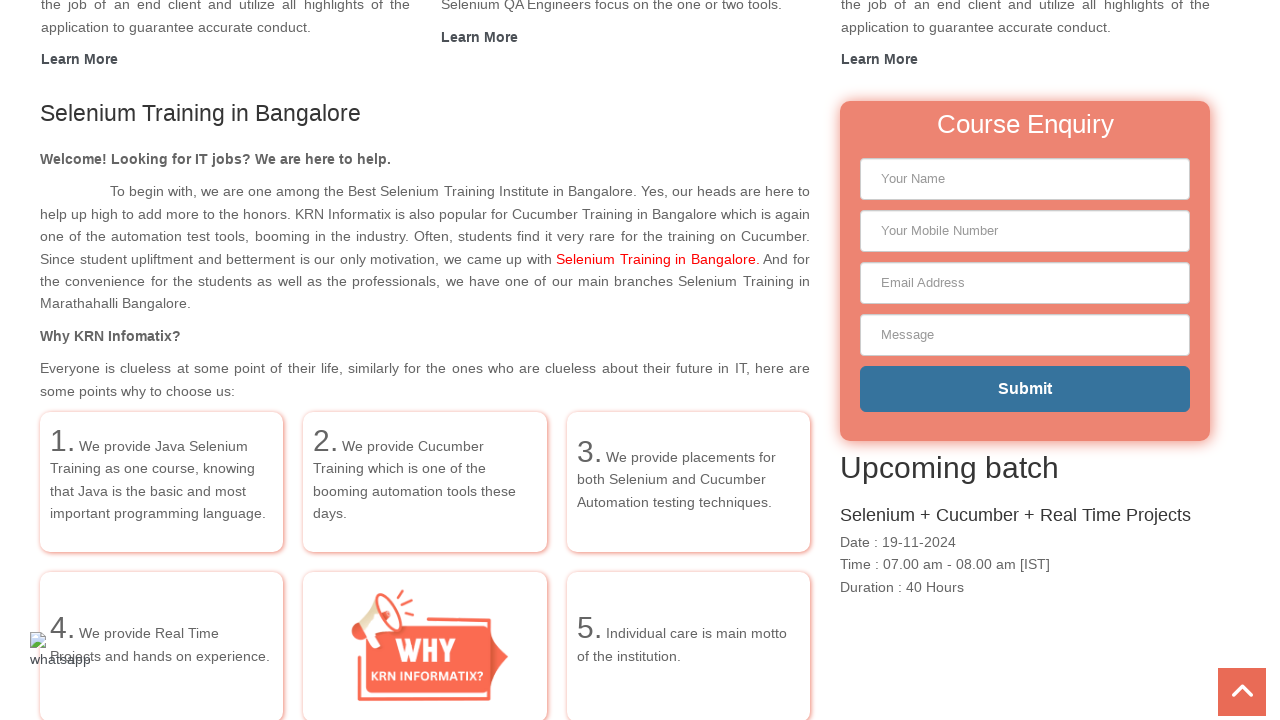

Waited 100ms before next scroll
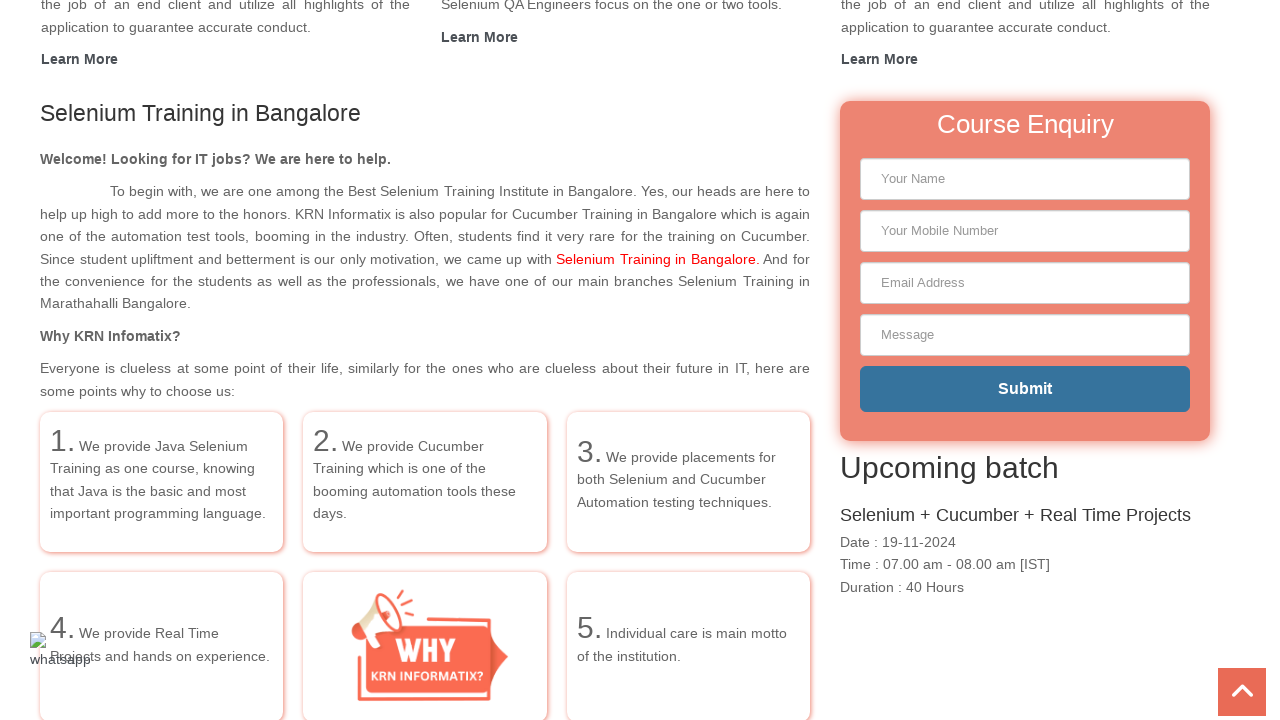

Scrolled down by 28 pixels
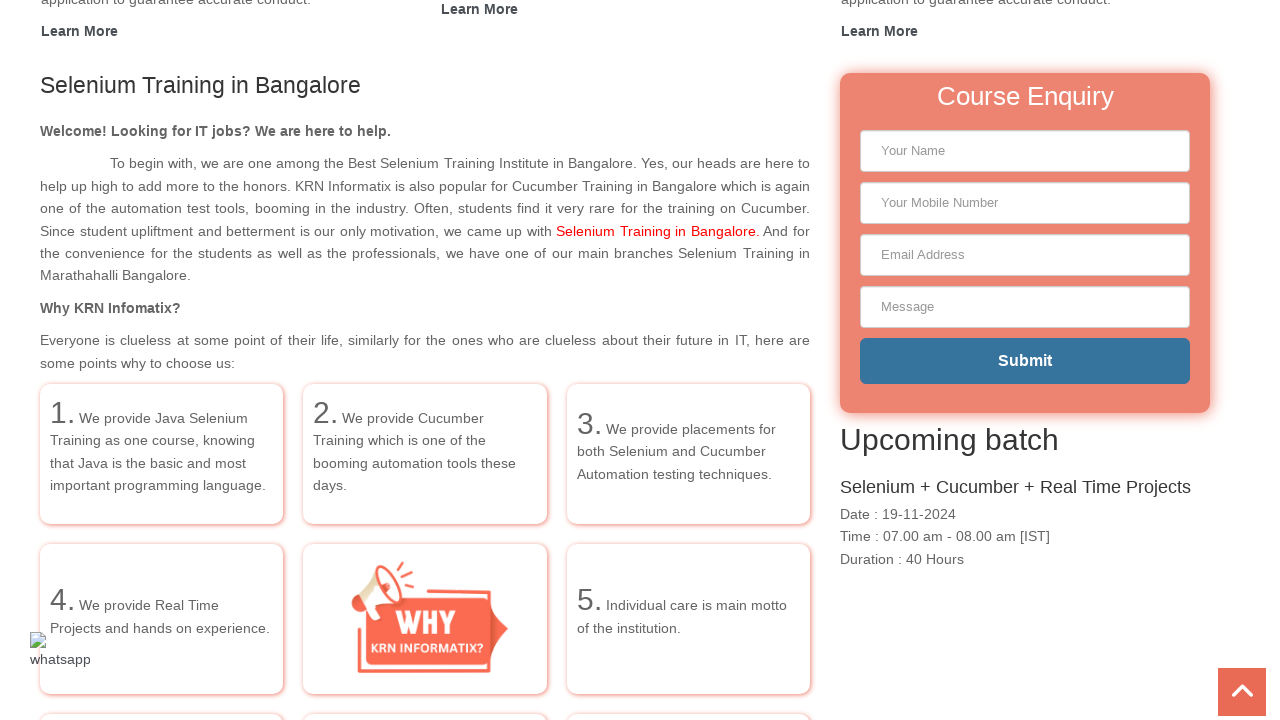

Waited 100ms before next scroll
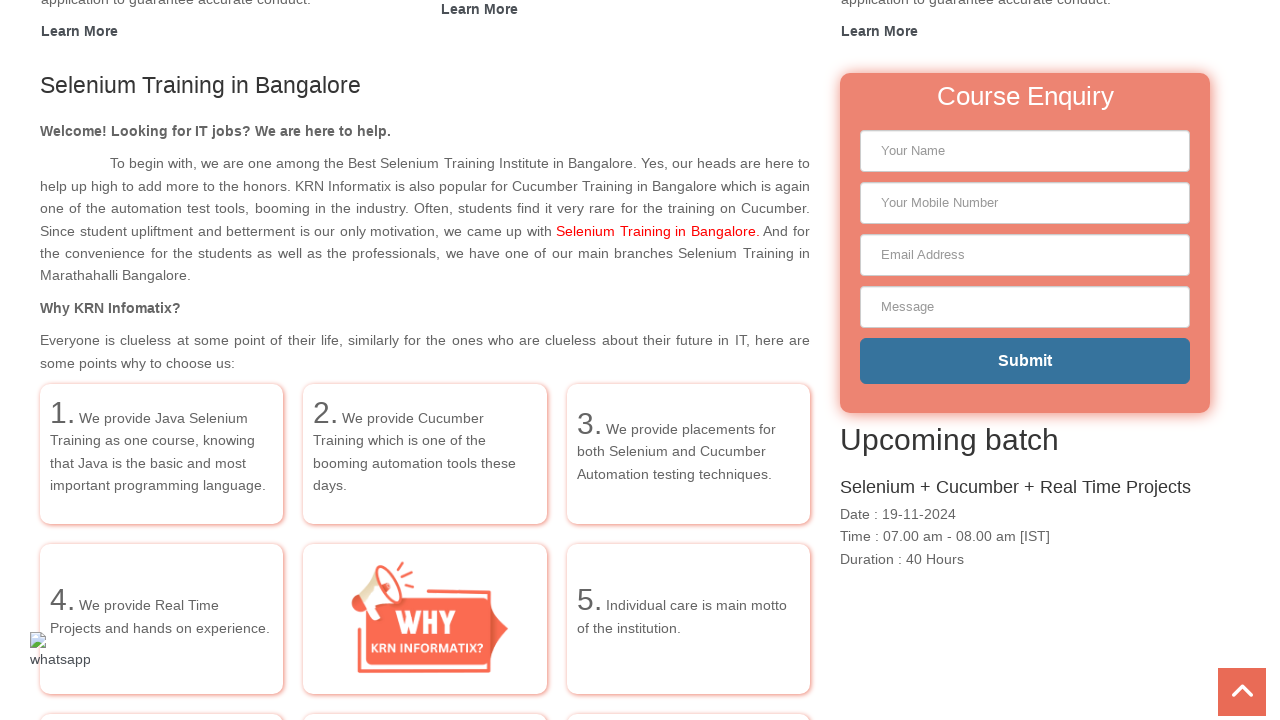

Scrolled down by 29 pixels
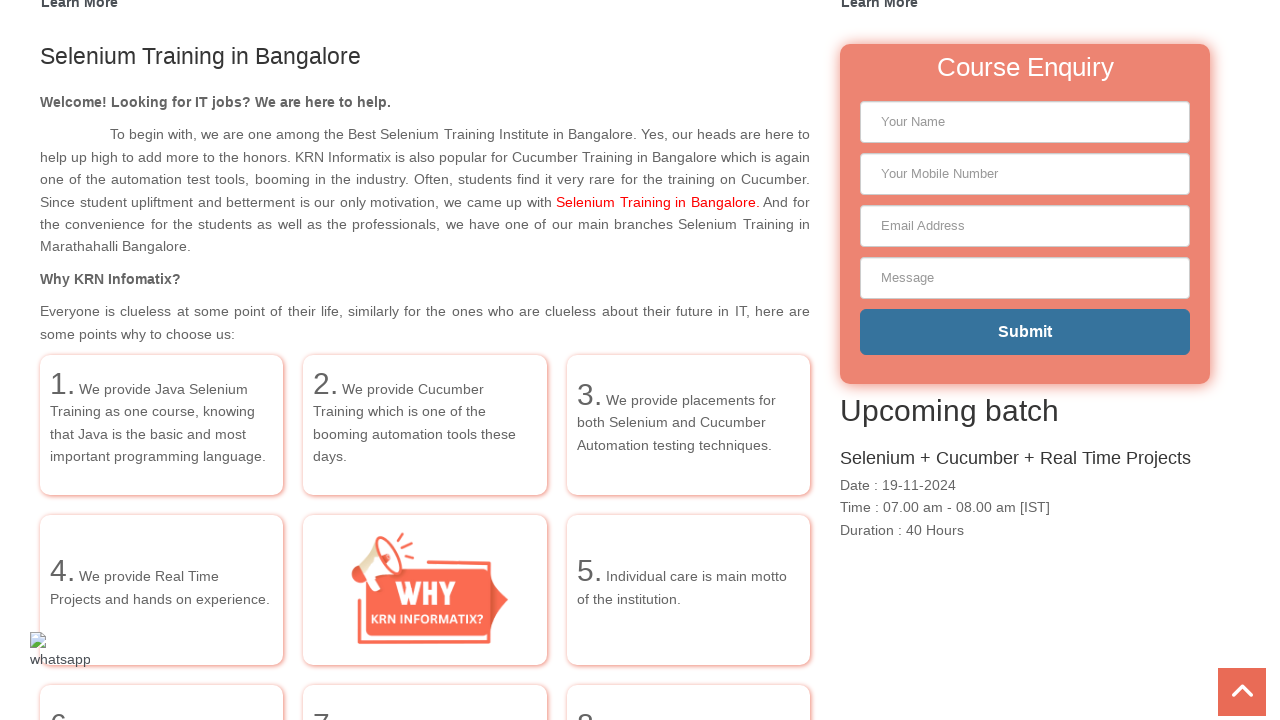

Waited 100ms before next scroll
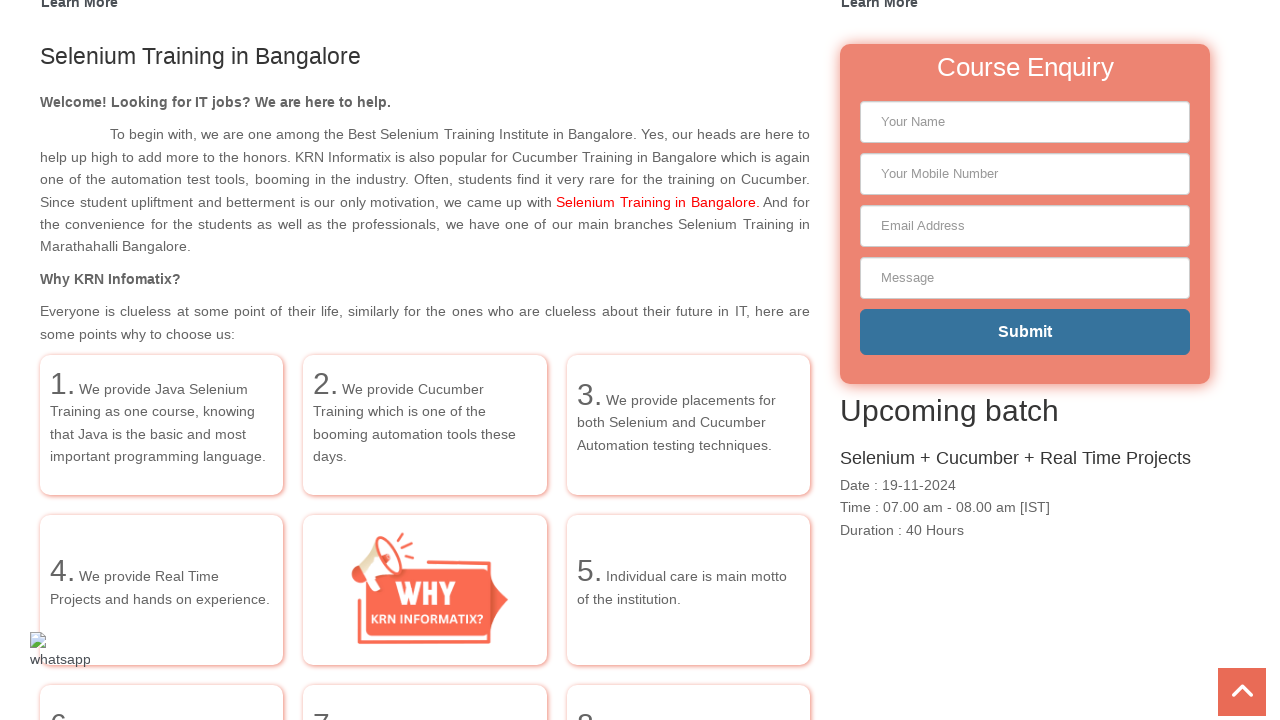

Scrolled down by 30 pixels
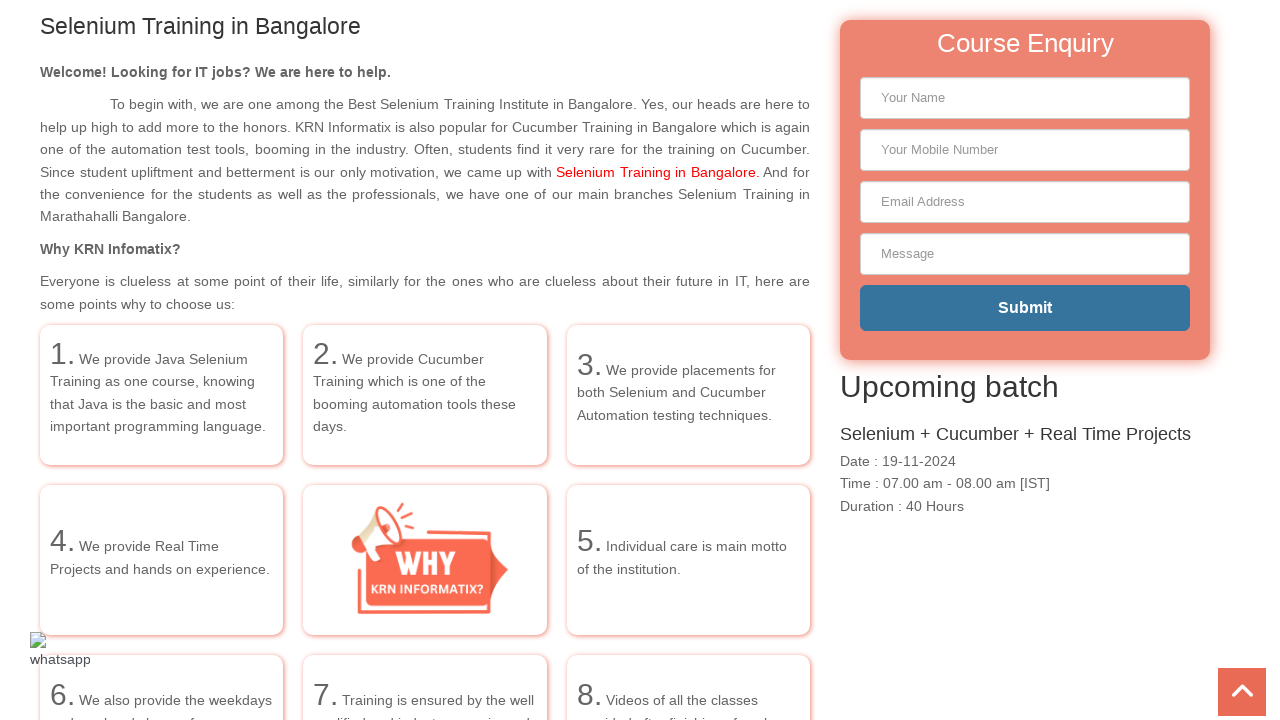

Waited 100ms before next scroll
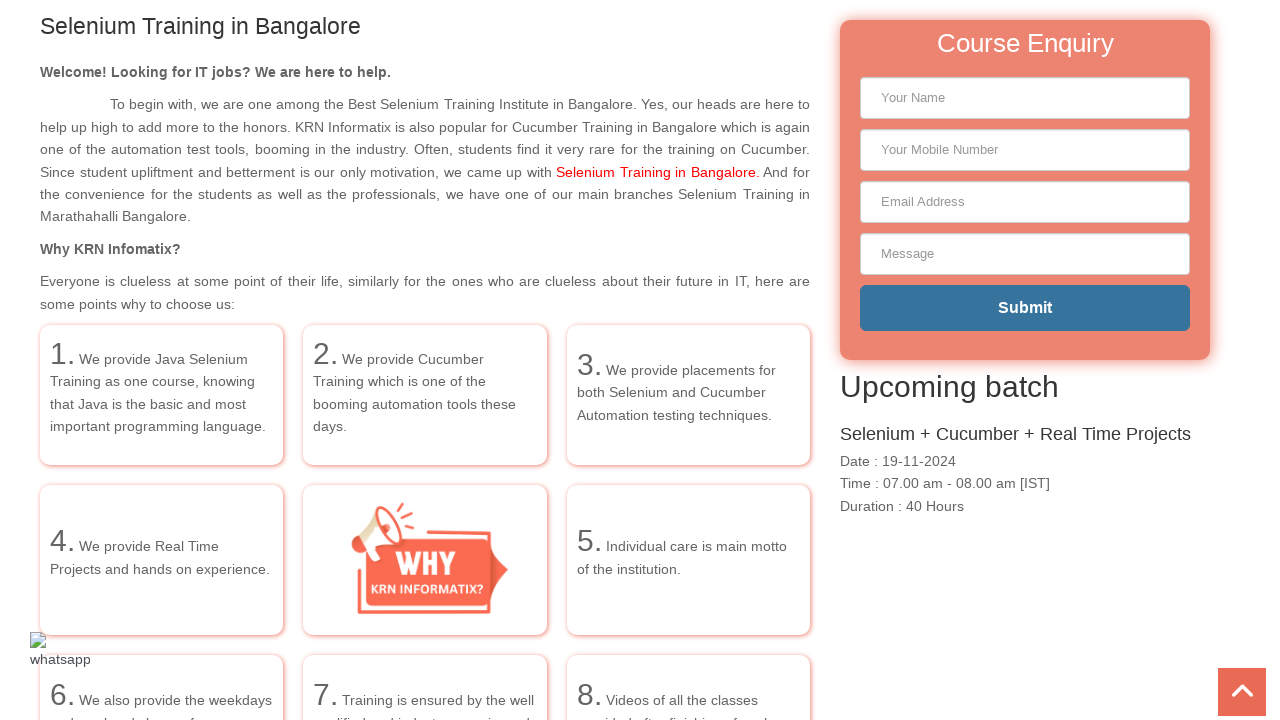

Scrolled down by 31 pixels
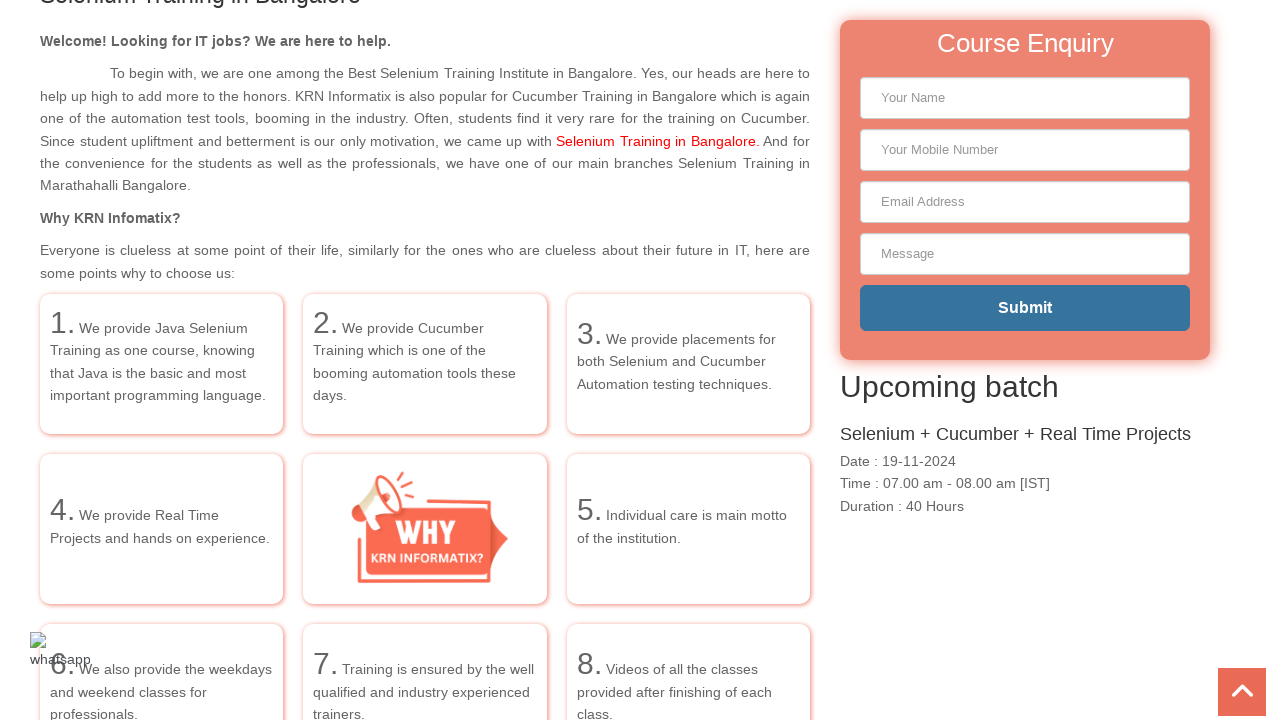

Waited 100ms before next scroll
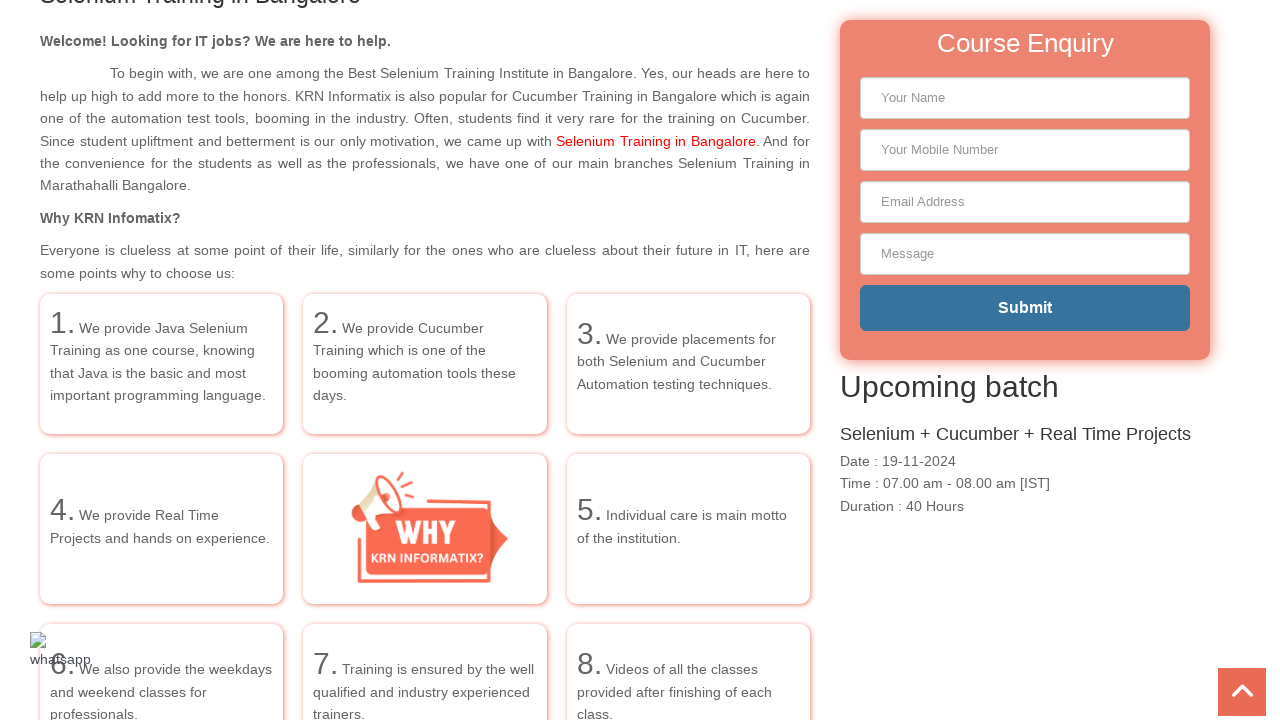

Scrolled down by 32 pixels
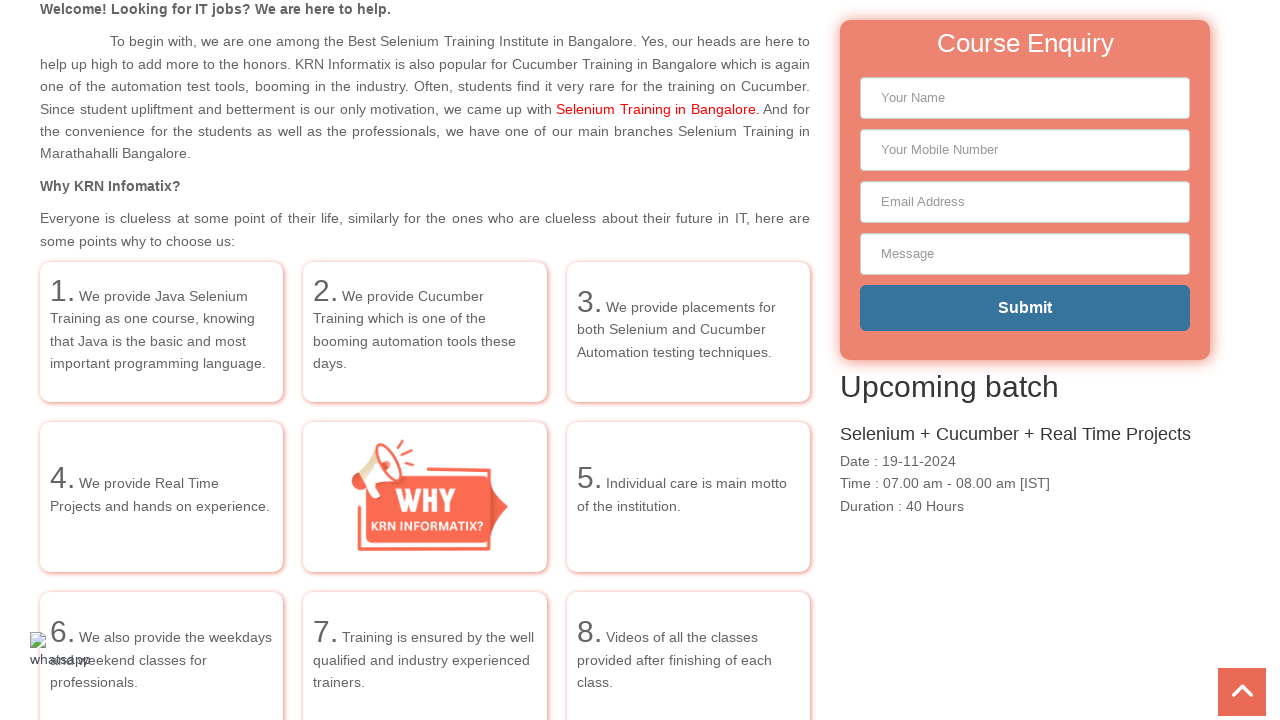

Waited 100ms before next scroll
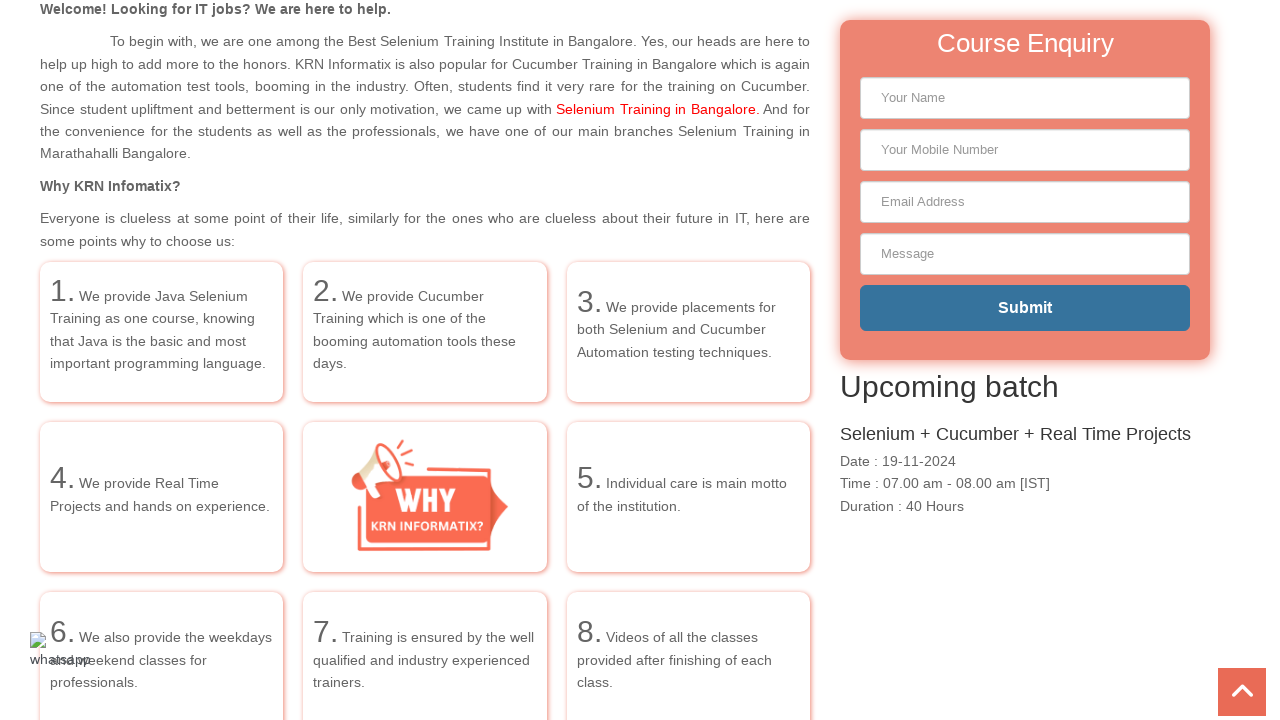

Scrolled down by 33 pixels
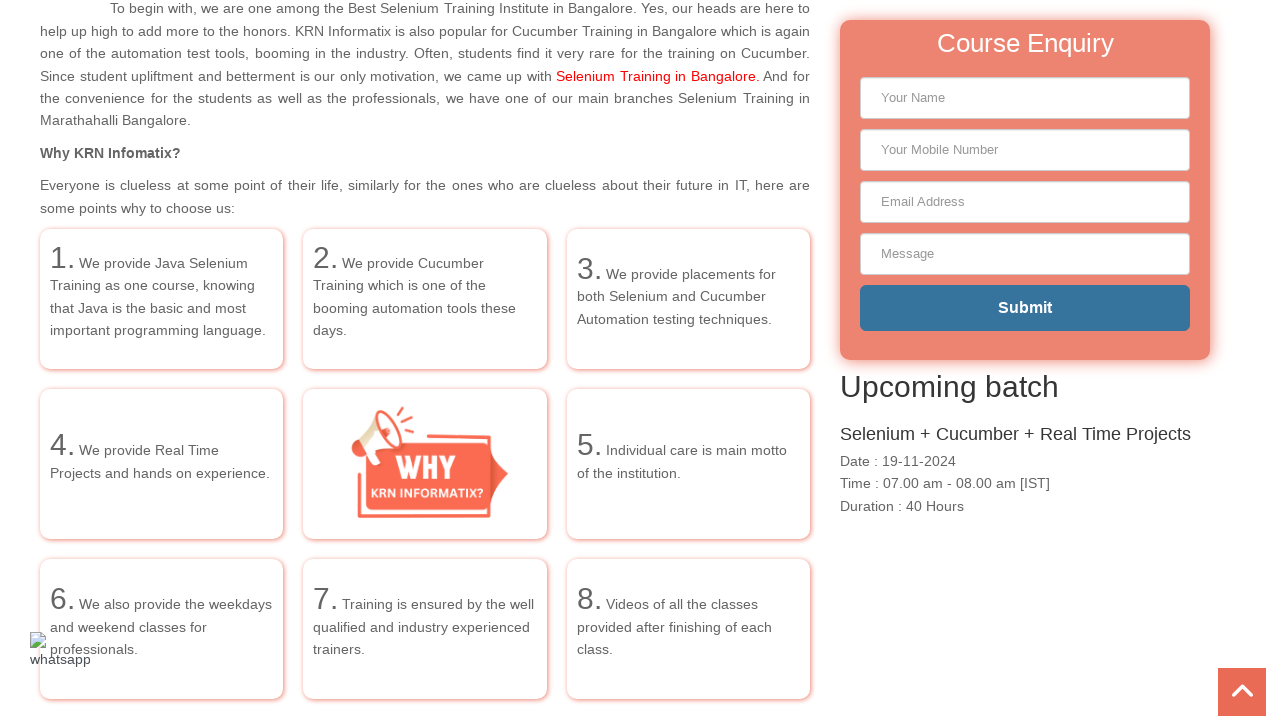

Waited 100ms before next scroll
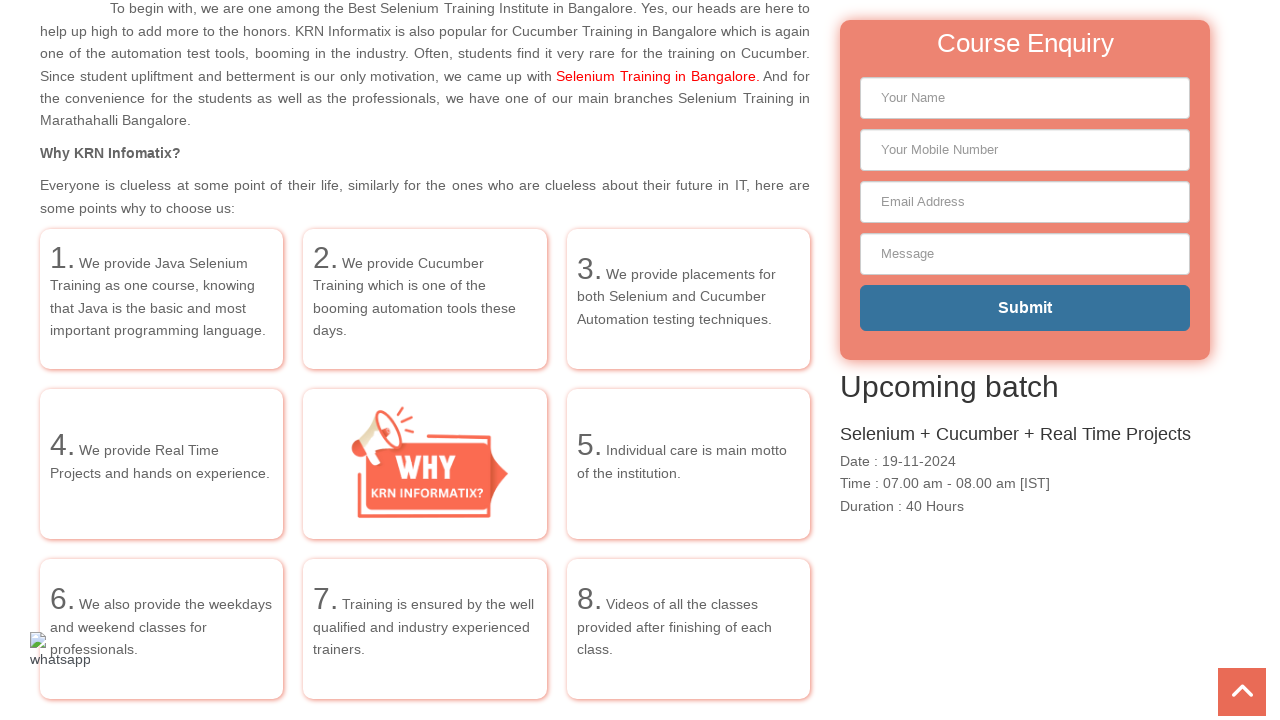

Scrolled down by 34 pixels
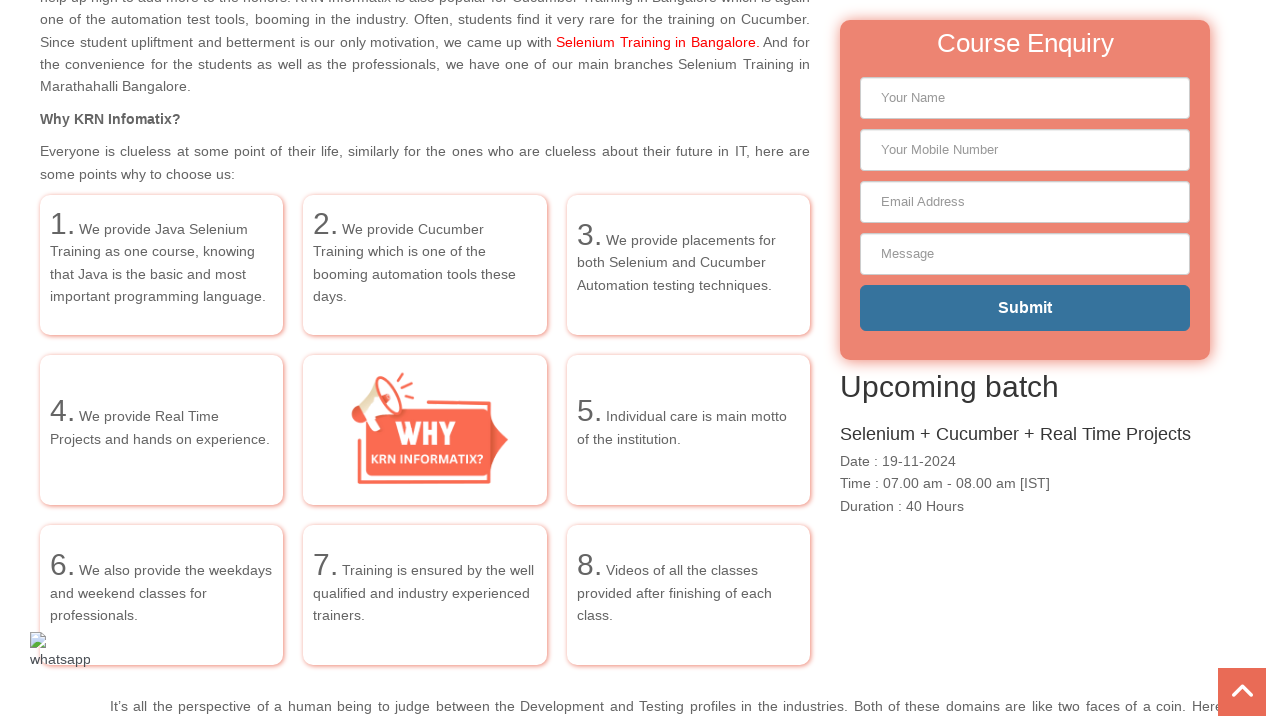

Waited 100ms before next scroll
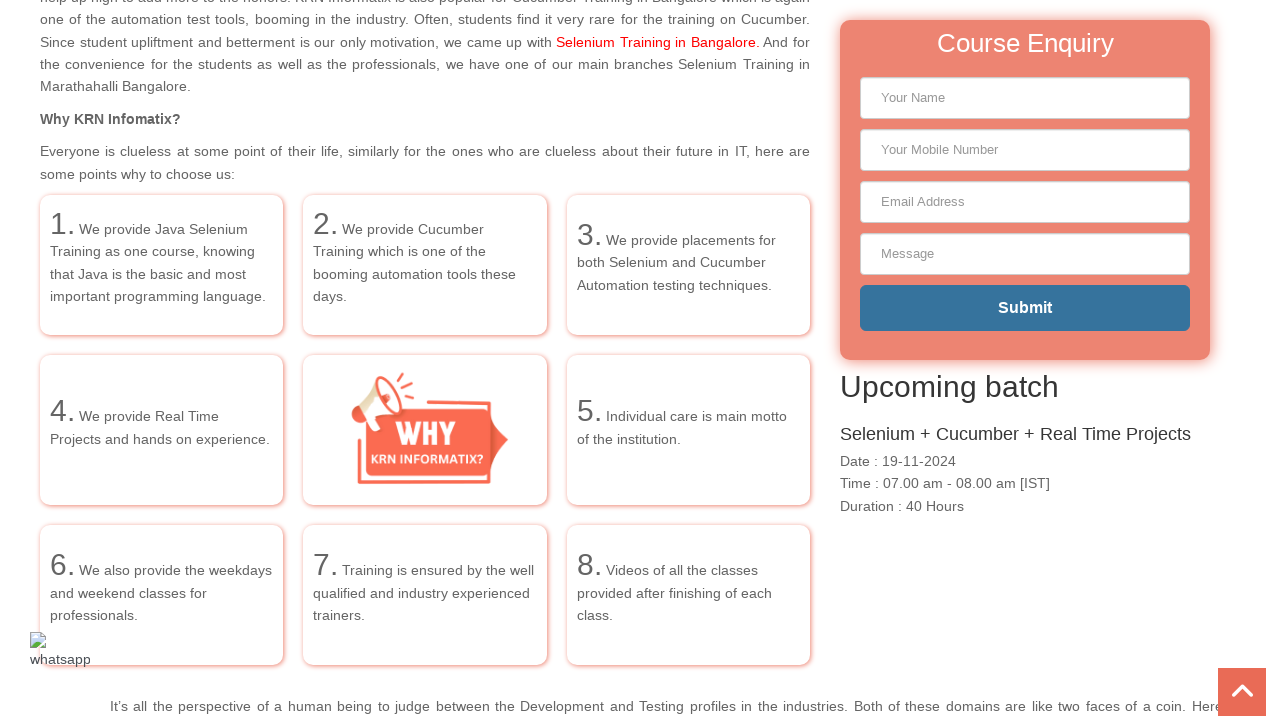

Scrolled down by 35 pixels
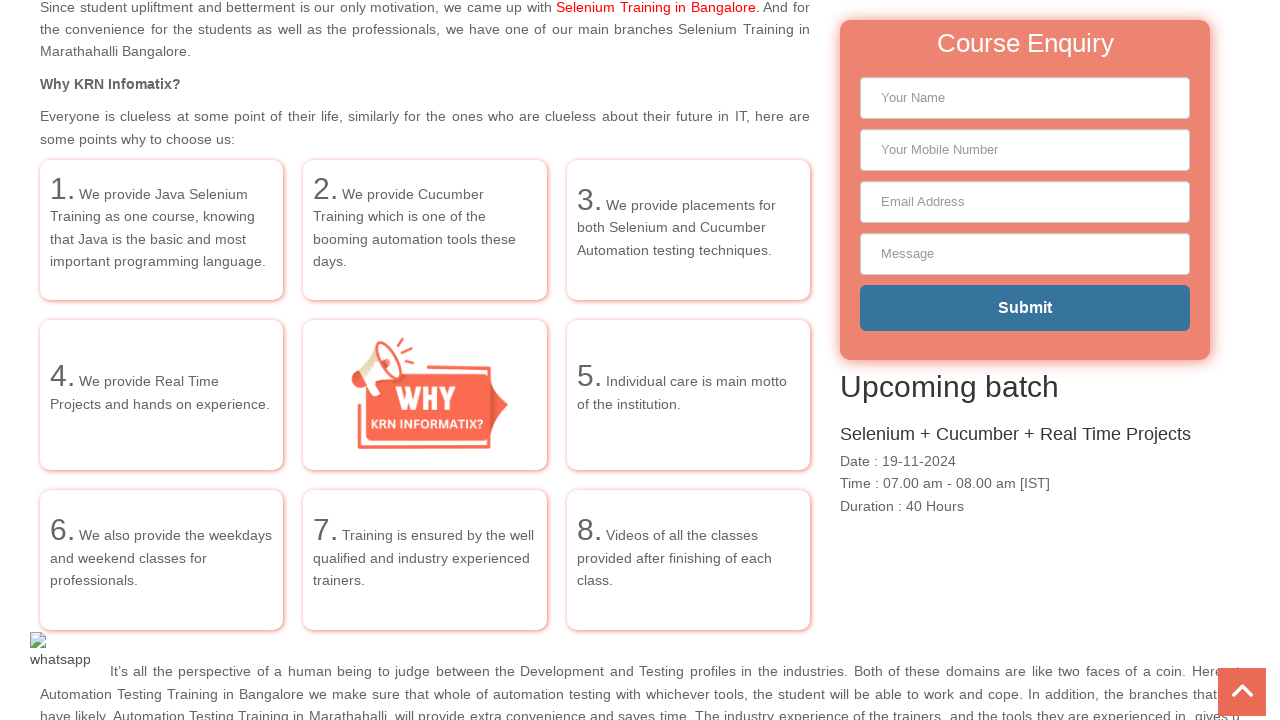

Waited 100ms before next scroll
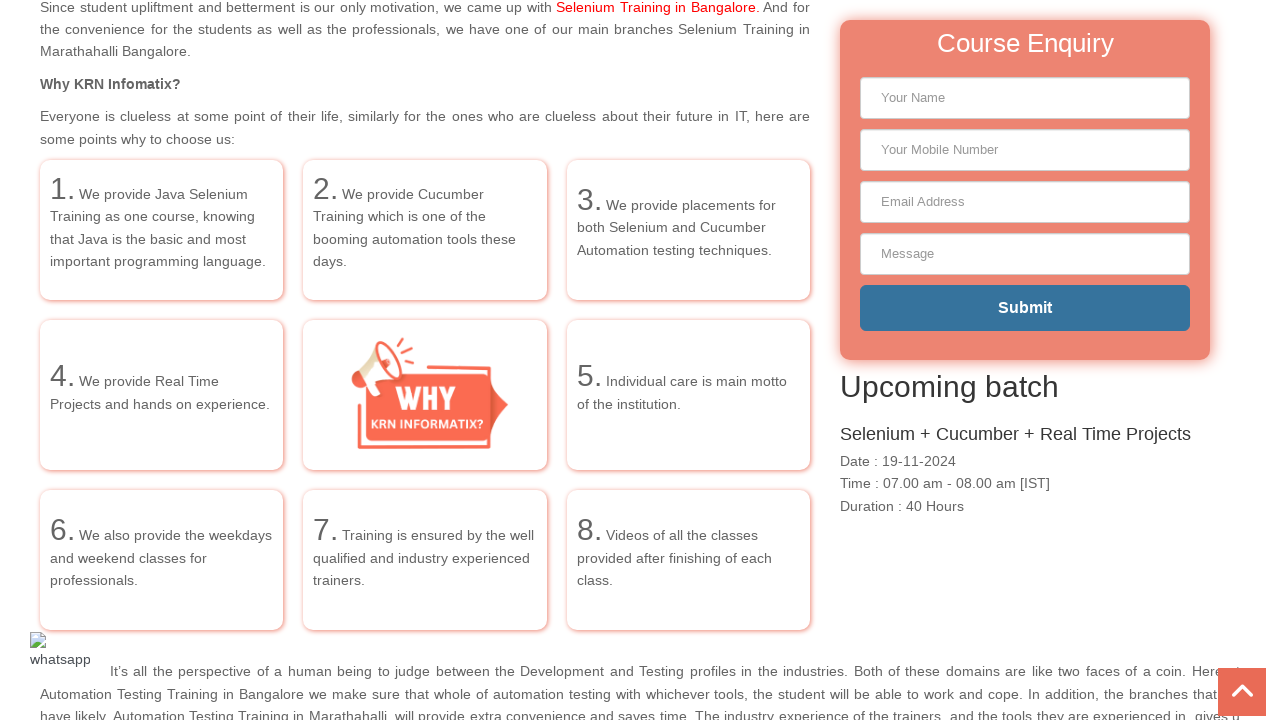

Scrolled down by 36 pixels
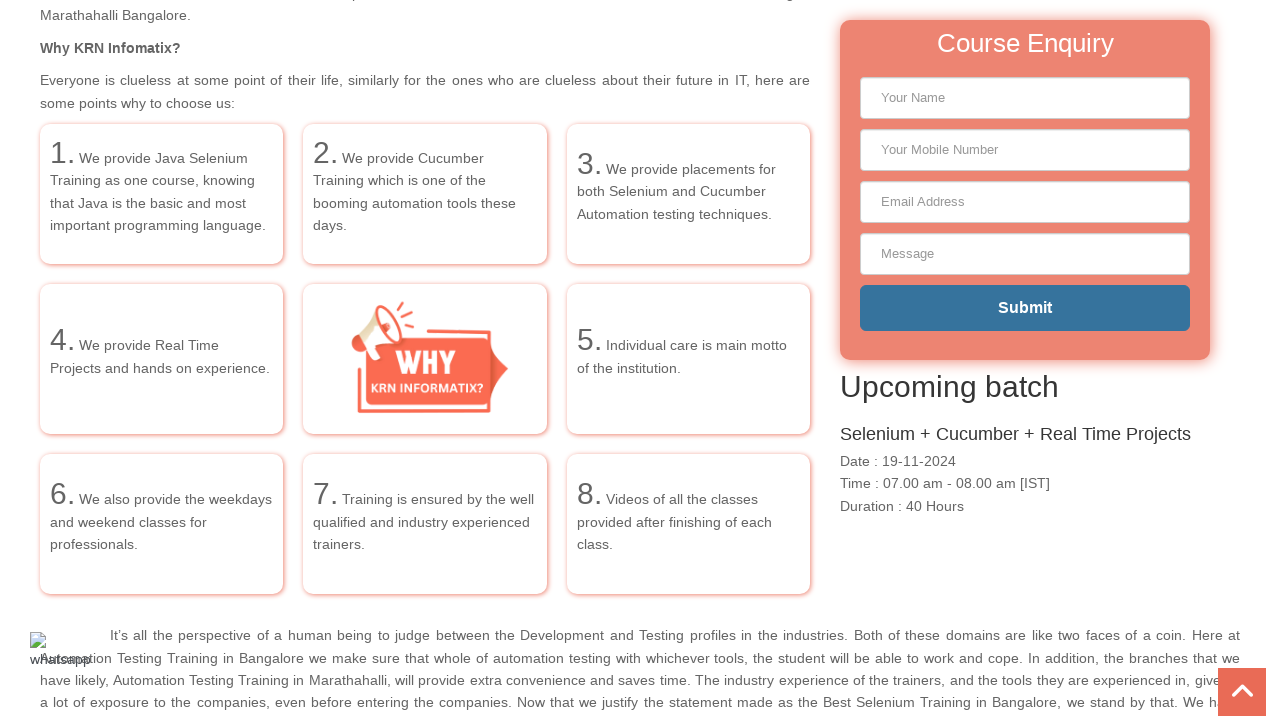

Waited 100ms before next scroll
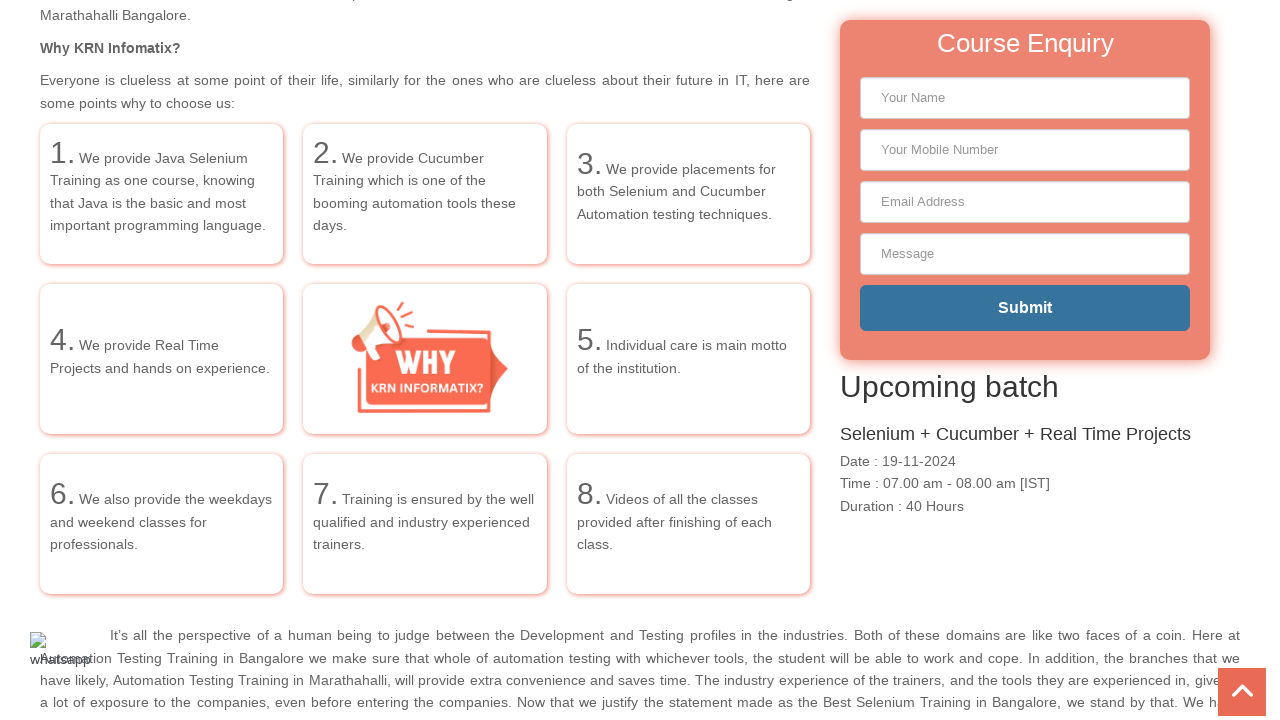

Scrolled down by 37 pixels
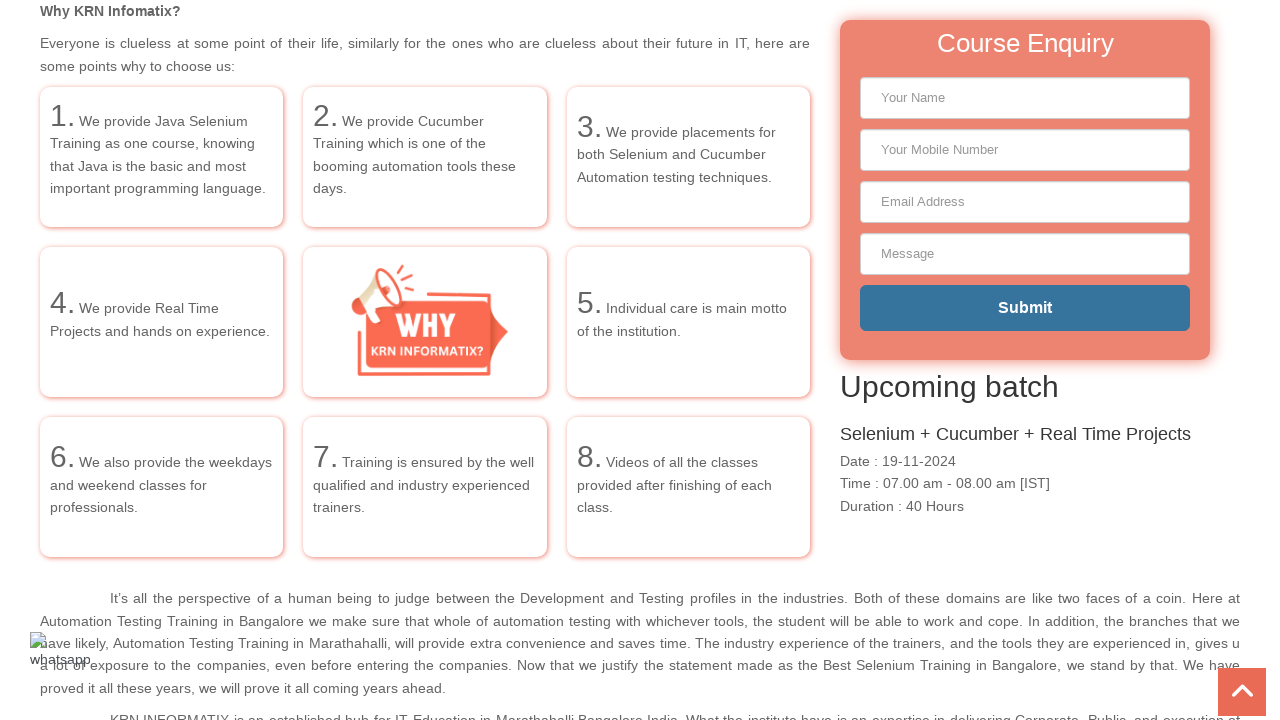

Waited 100ms before next scroll
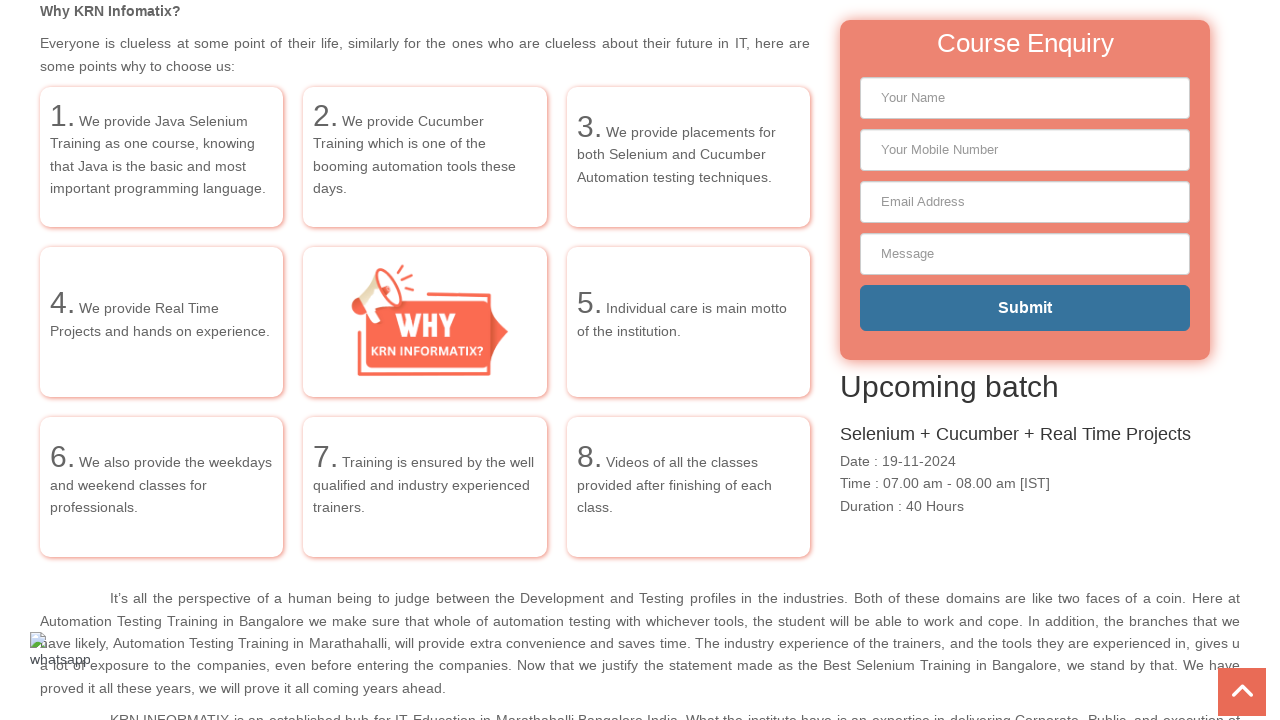

Scrolled down by 38 pixels
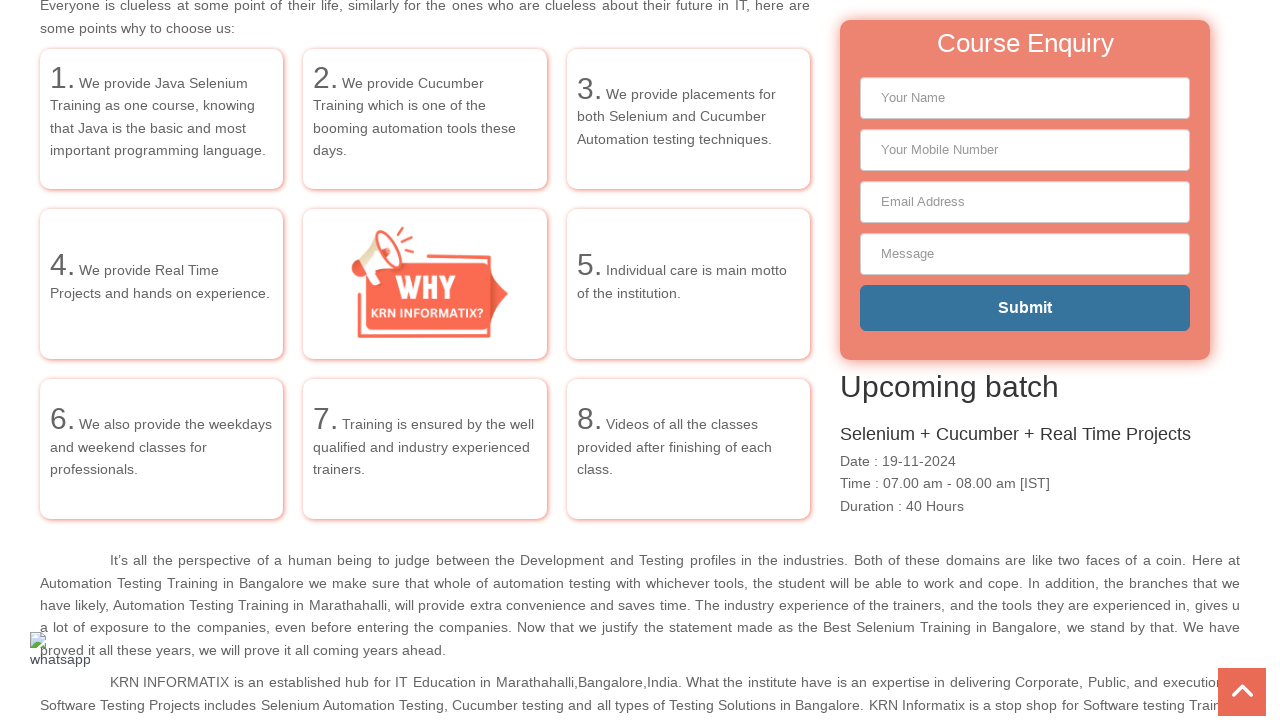

Waited 100ms before next scroll
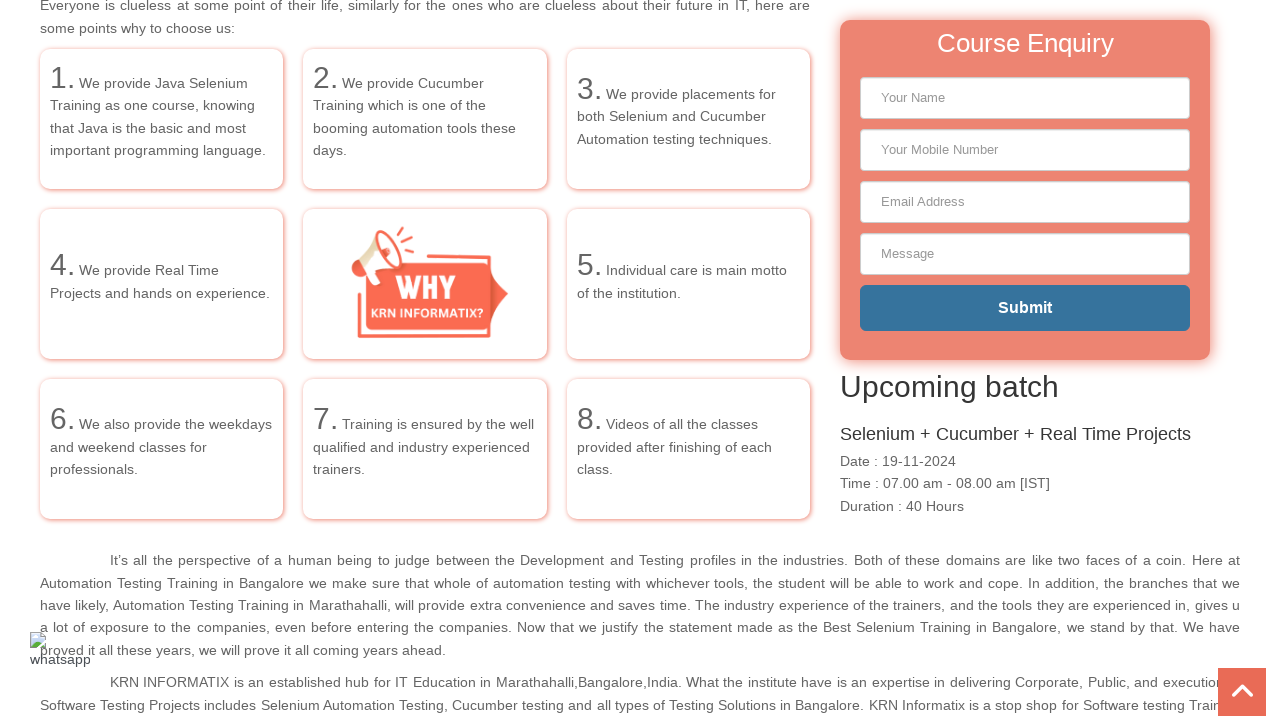

Scrolled down by 39 pixels
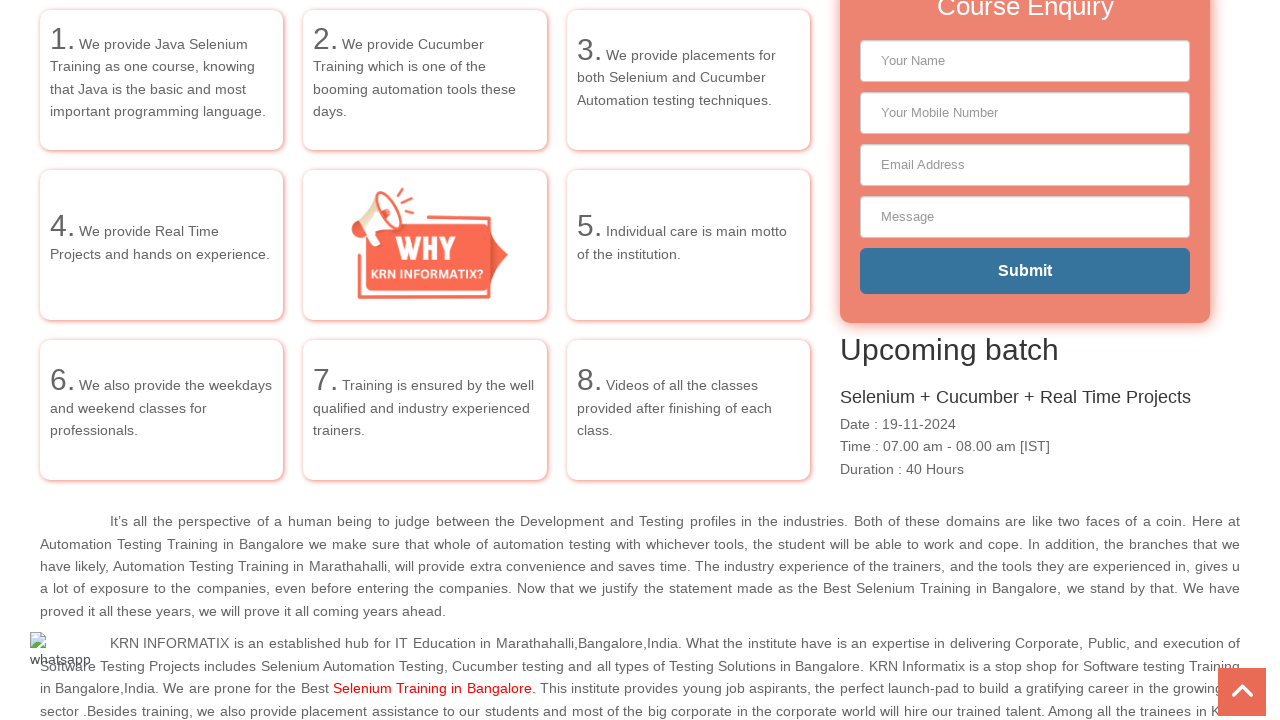

Waited 100ms before next scroll
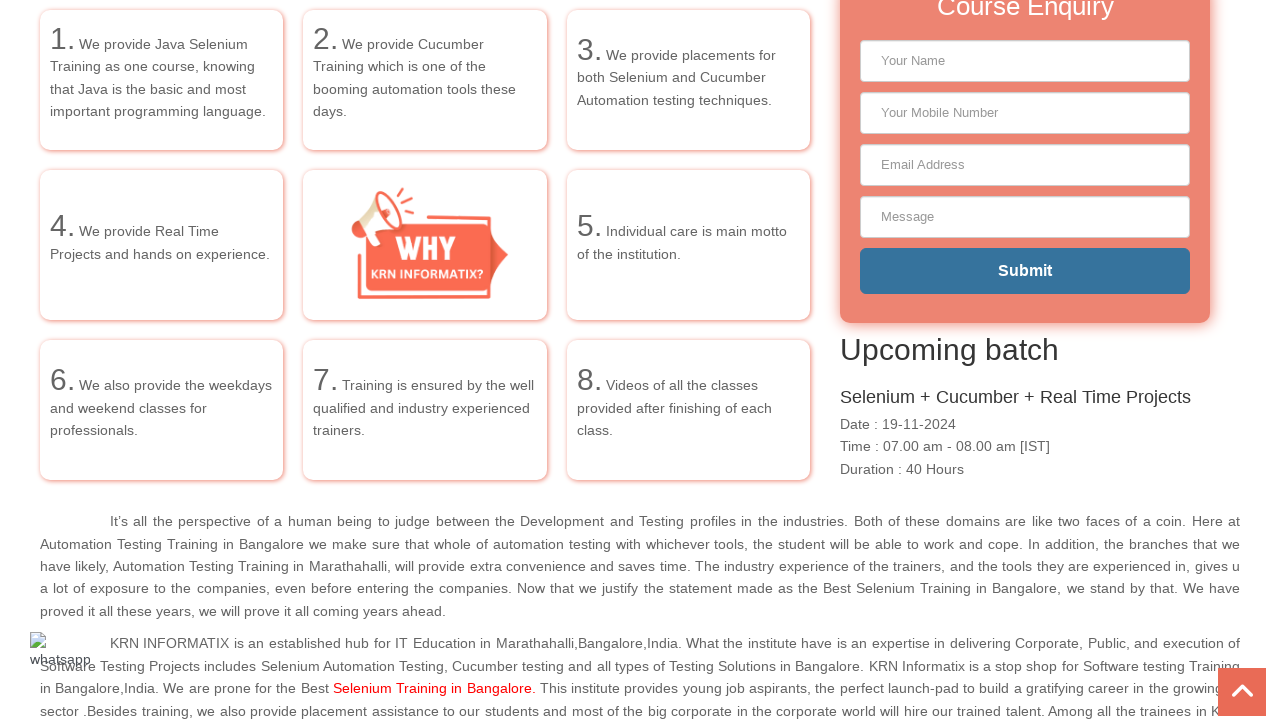

Scrolled down by 40 pixels
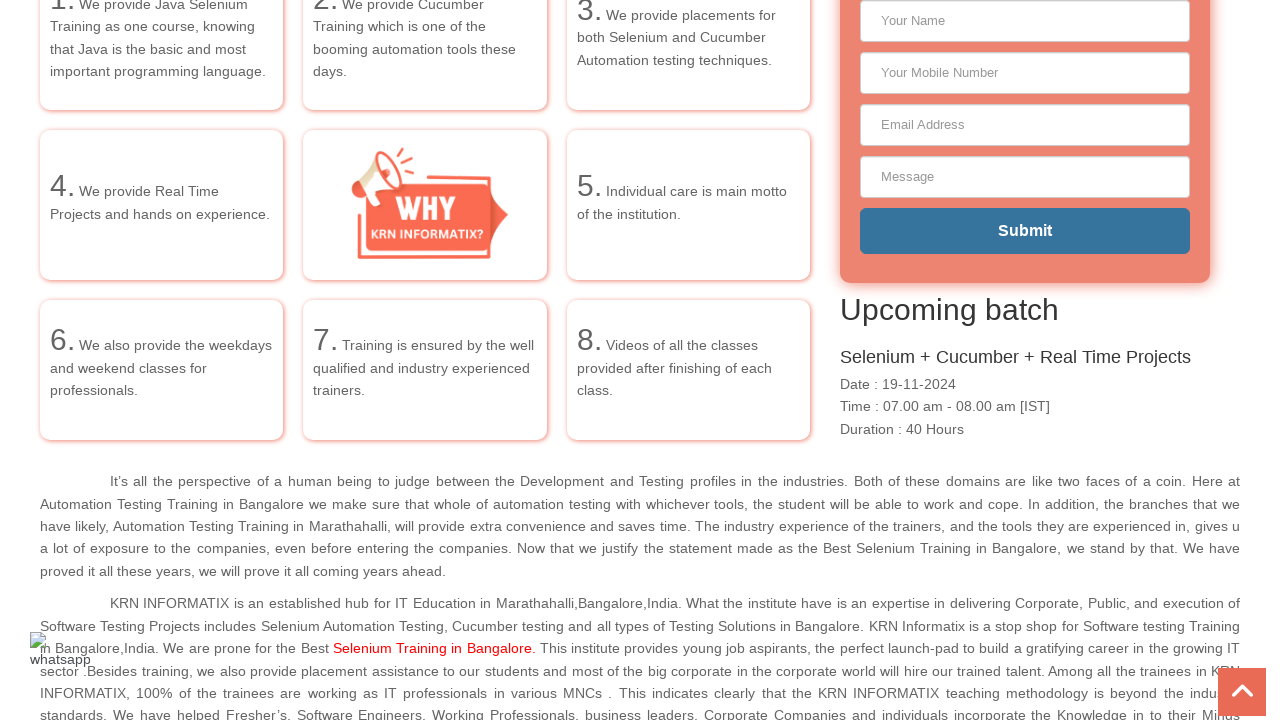

Waited 100ms before next scroll
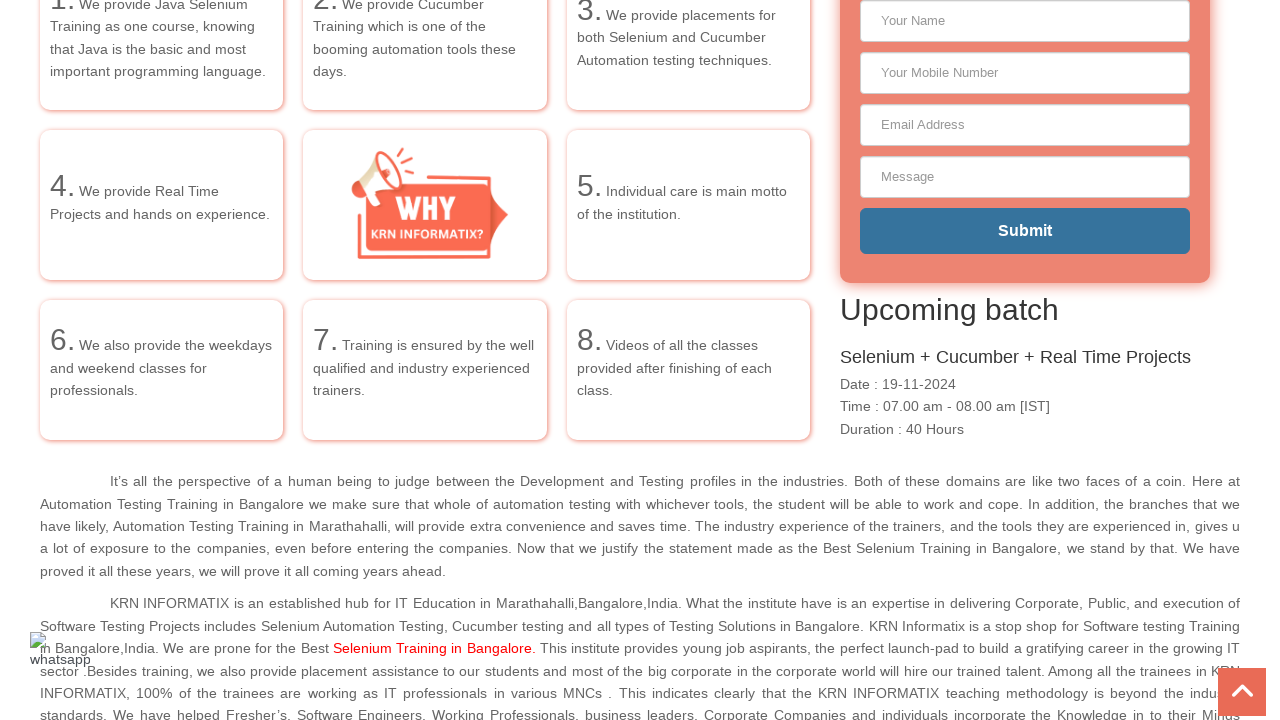

Scrolled down by 41 pixels
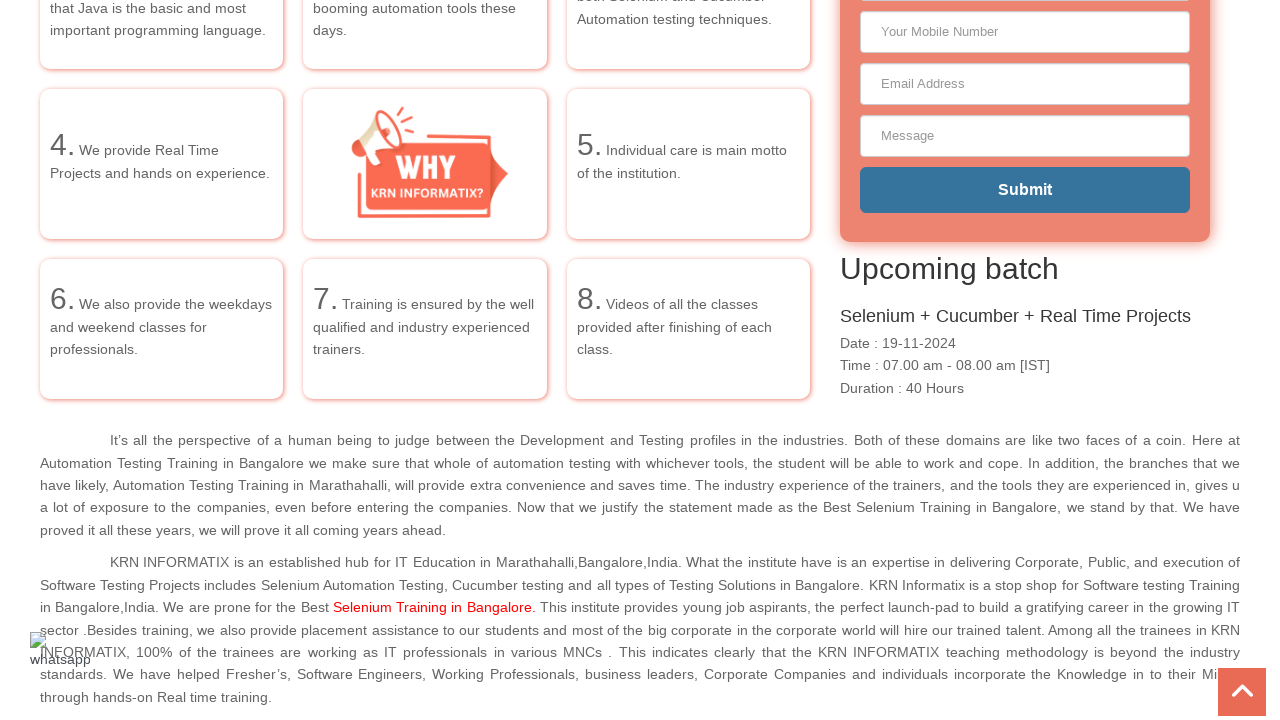

Waited 100ms before next scroll
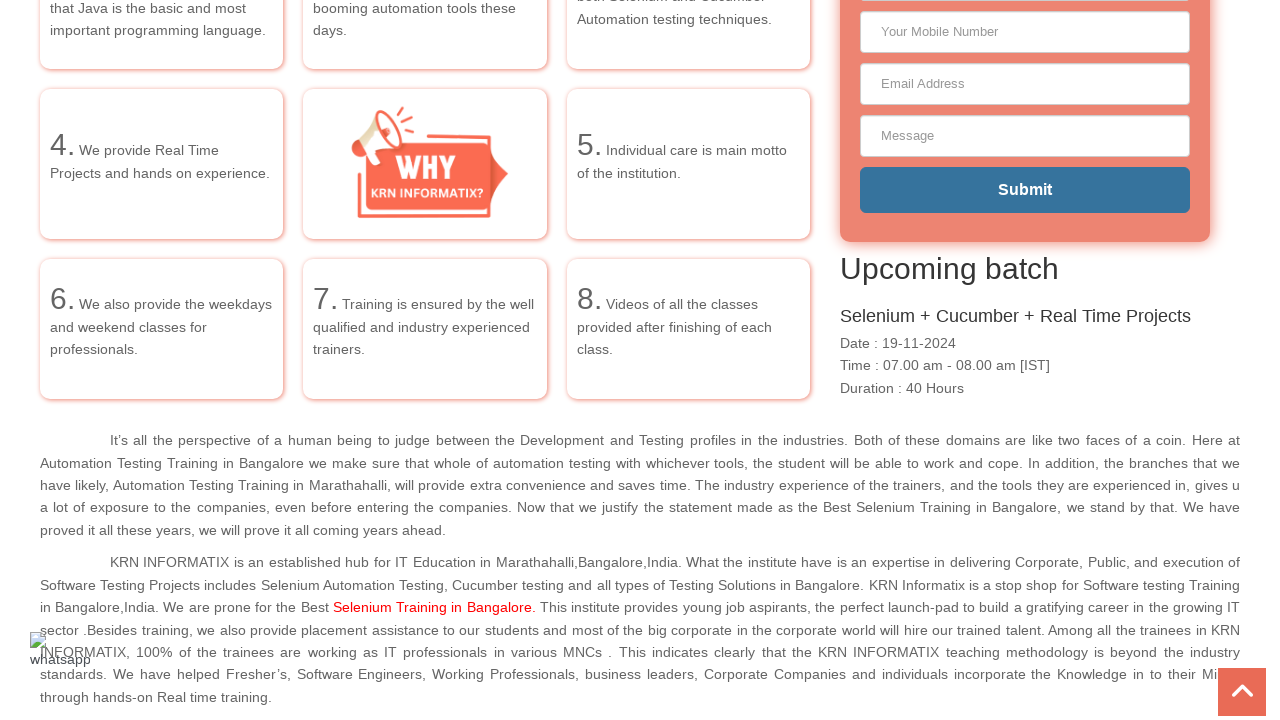

Scrolled down by 42 pixels
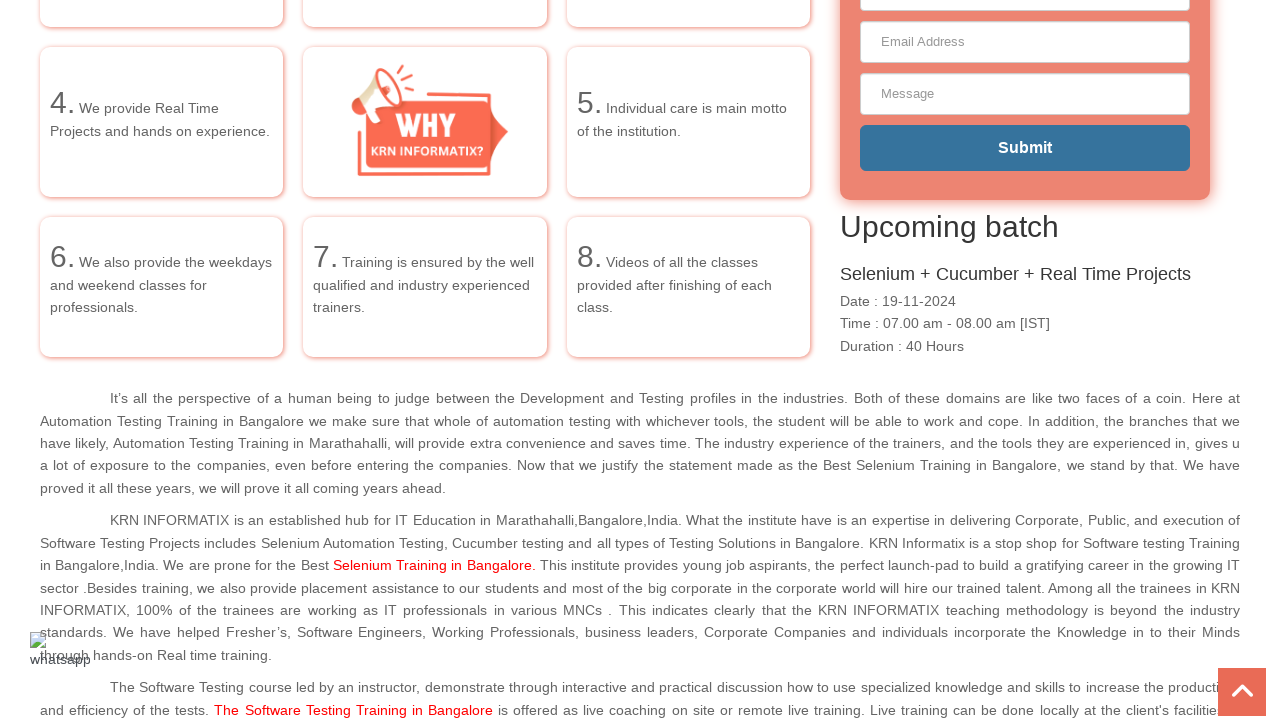

Waited 100ms before next scroll
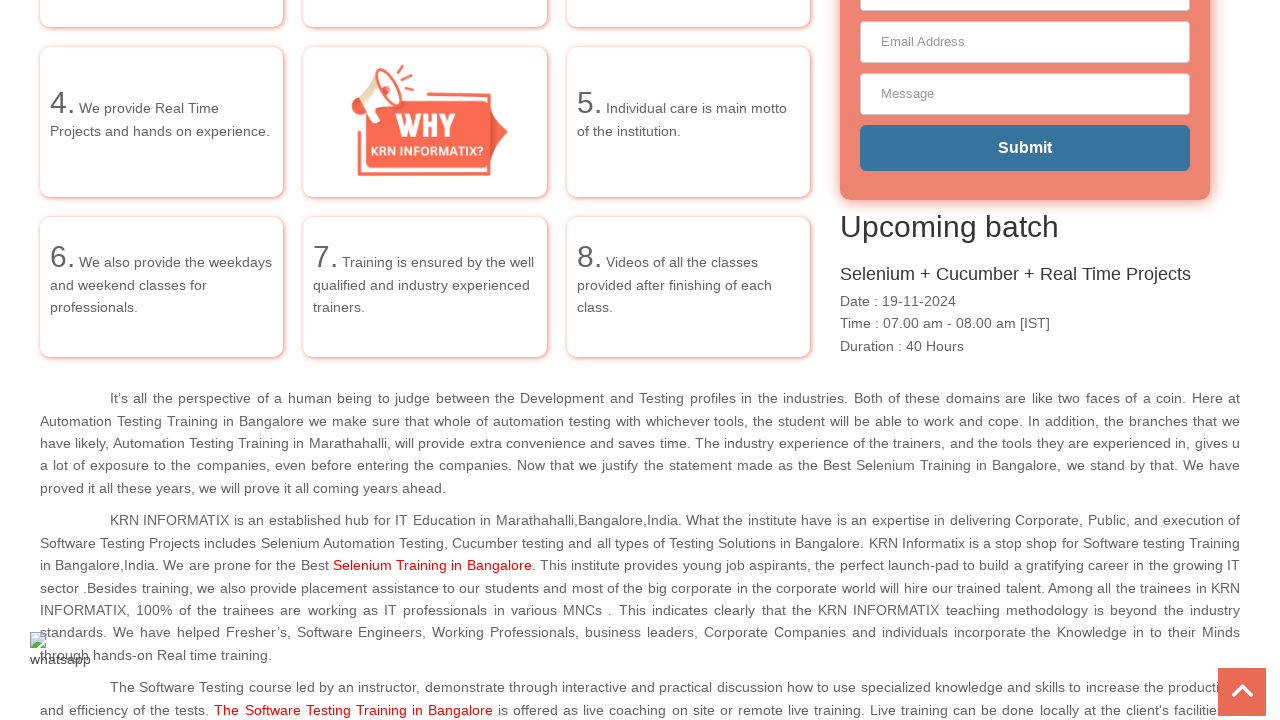

Scrolled down by 43 pixels
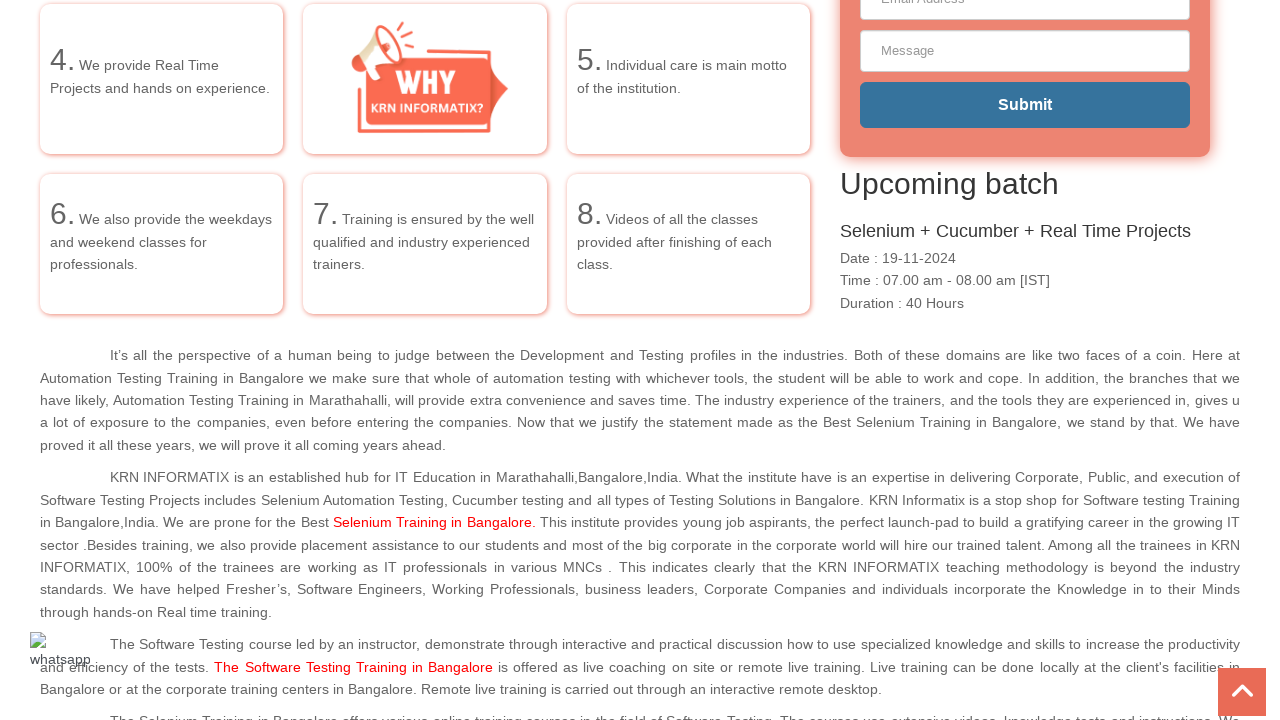

Waited 100ms before next scroll
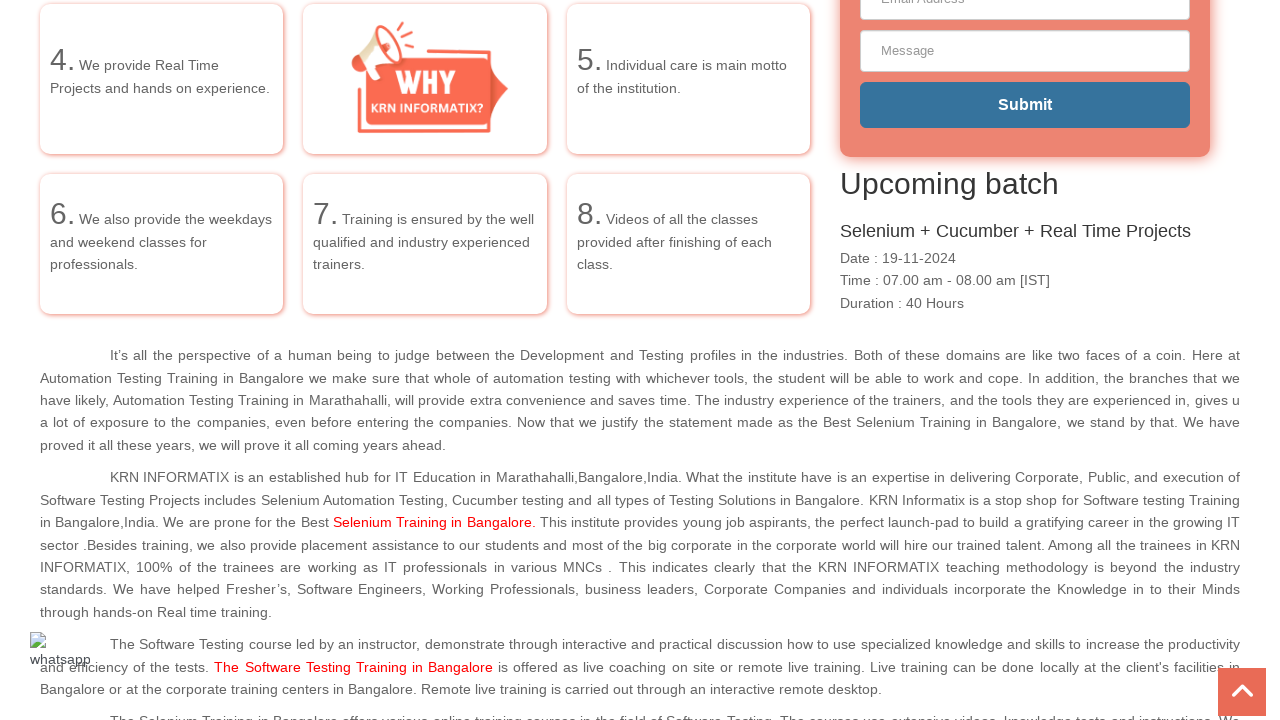

Scrolled down by 44 pixels
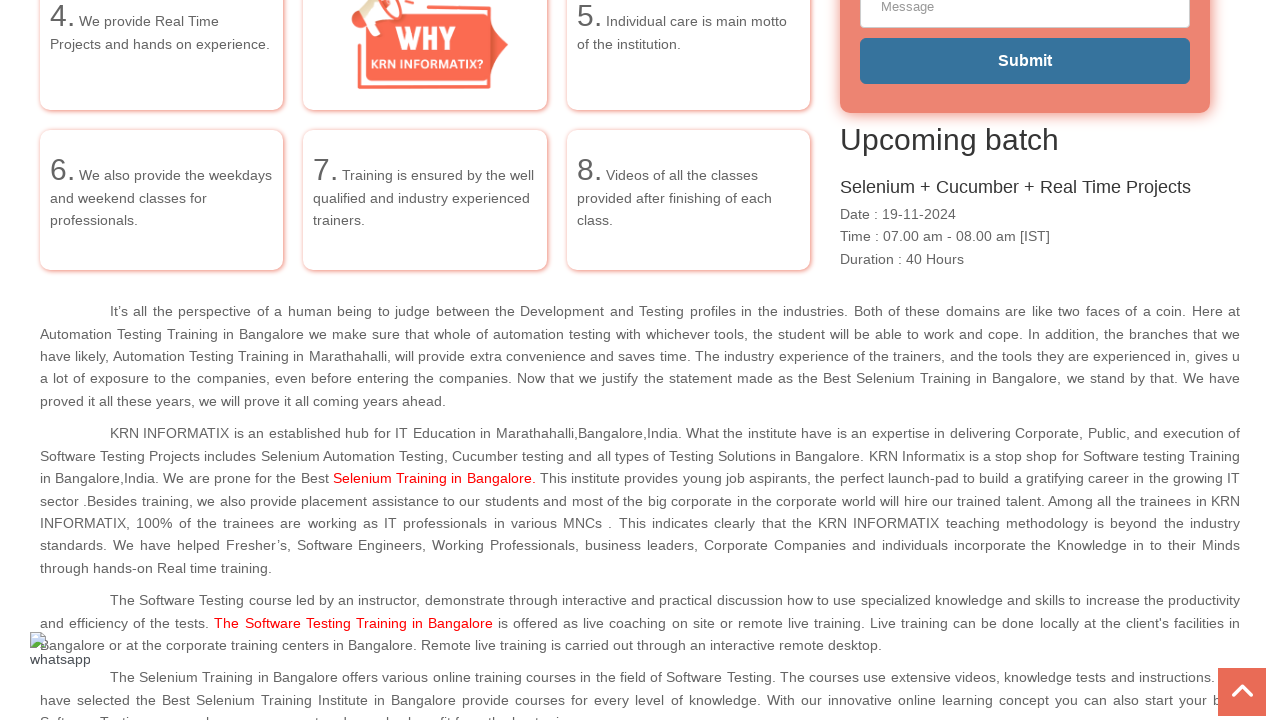

Waited 100ms before next scroll
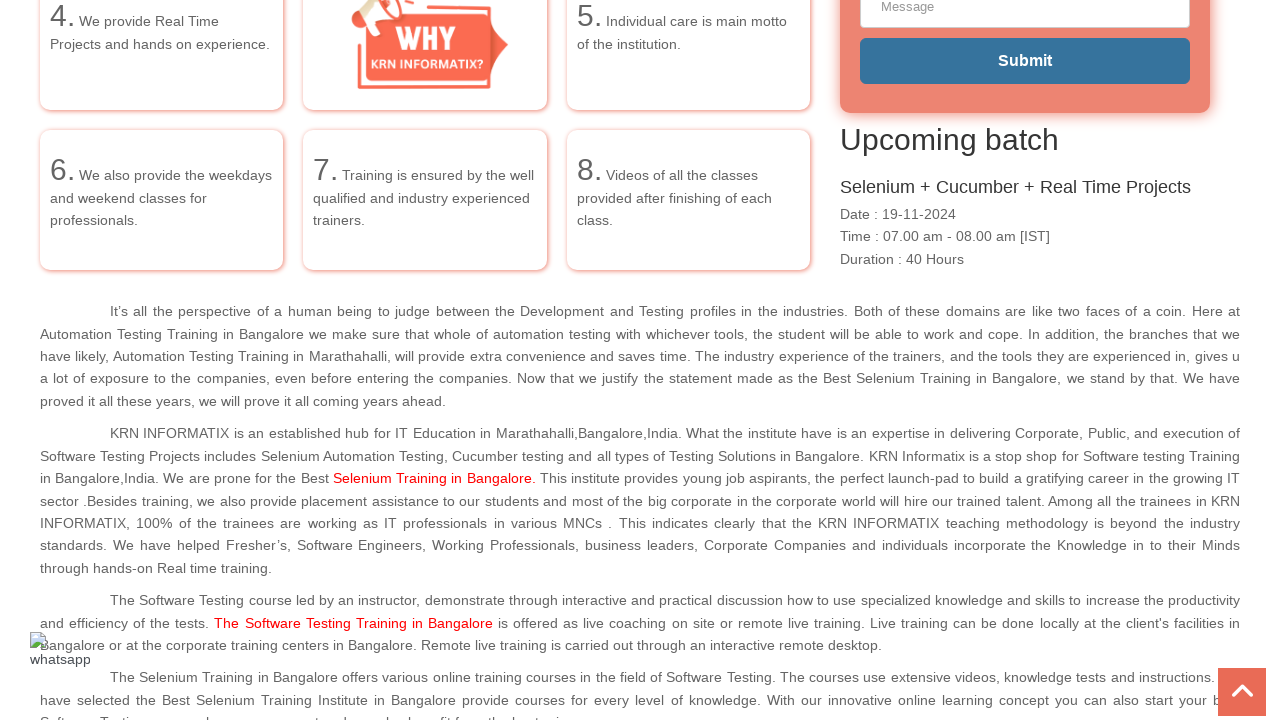

Scrolled down by 45 pixels
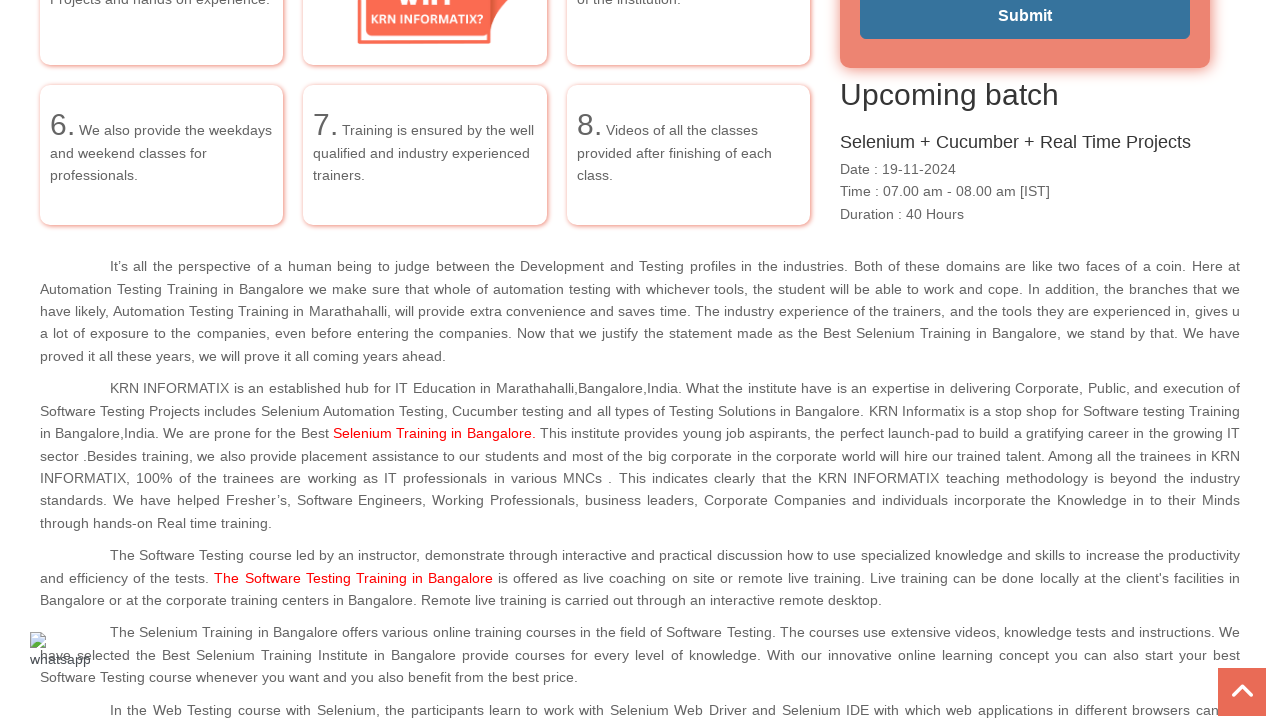

Waited 100ms before next scroll
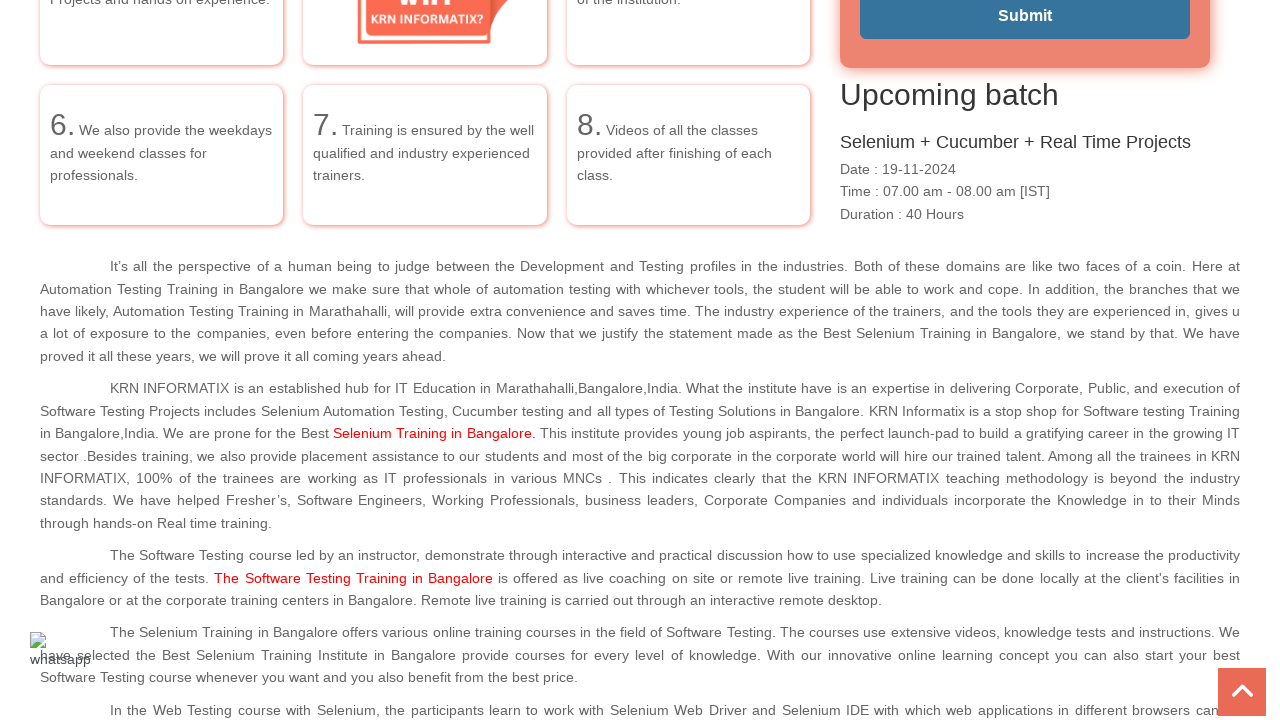

Scrolled down by 46 pixels
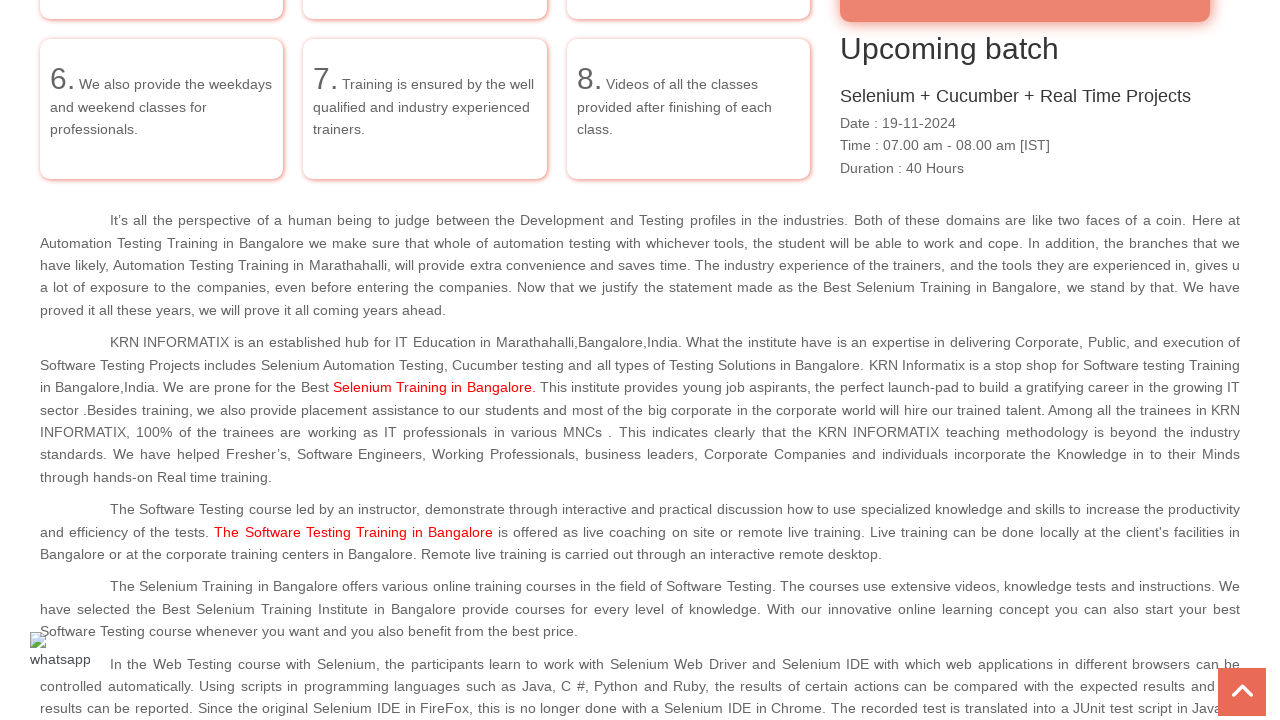

Waited 100ms before next scroll
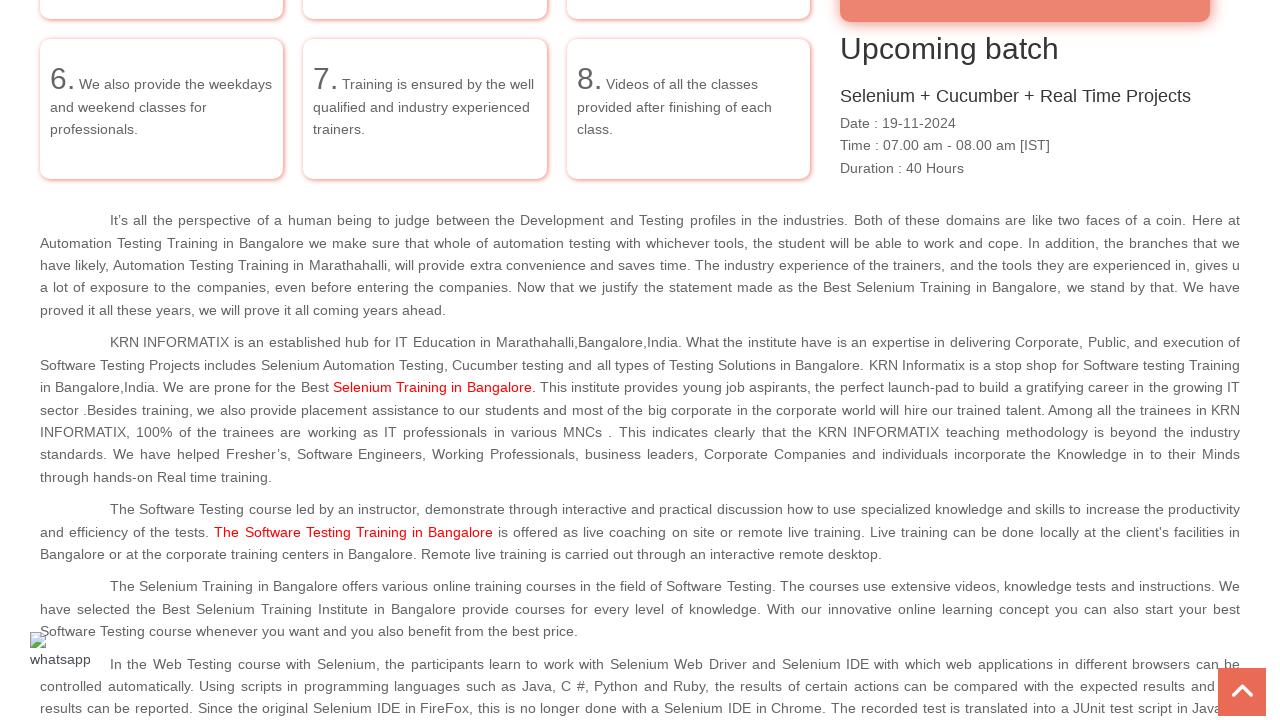

Scrolled down by 47 pixels
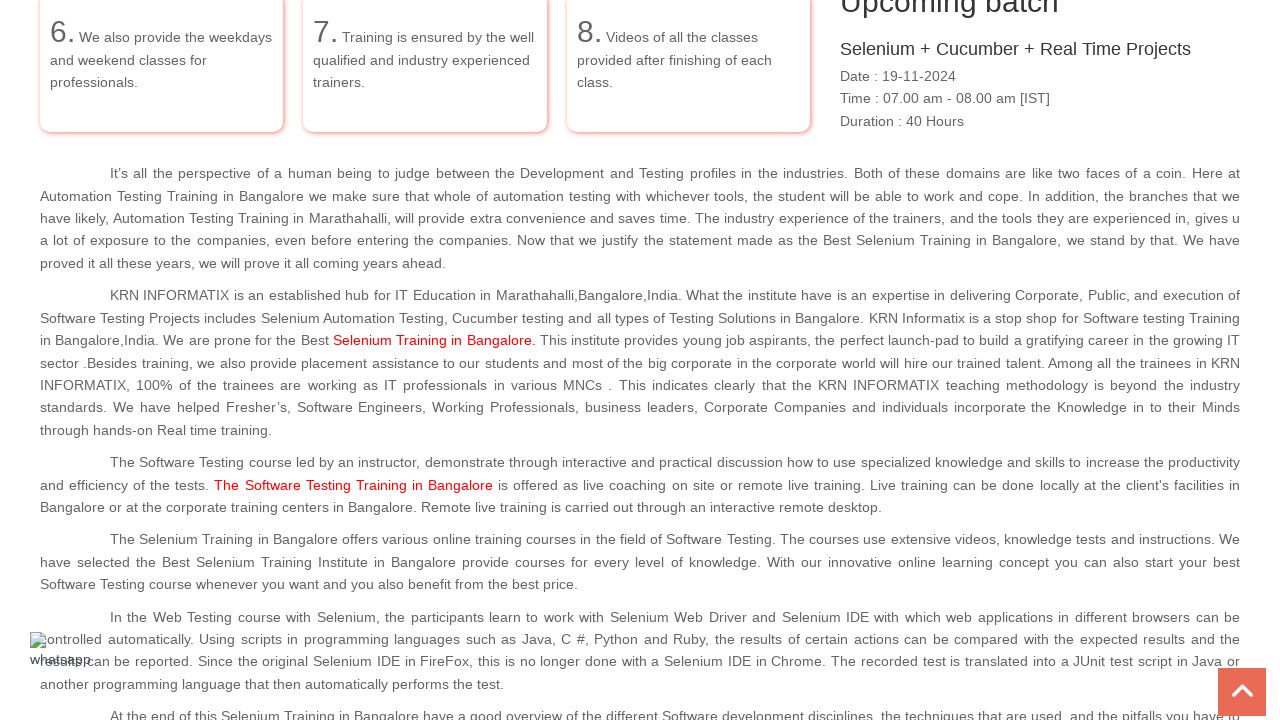

Waited 100ms before next scroll
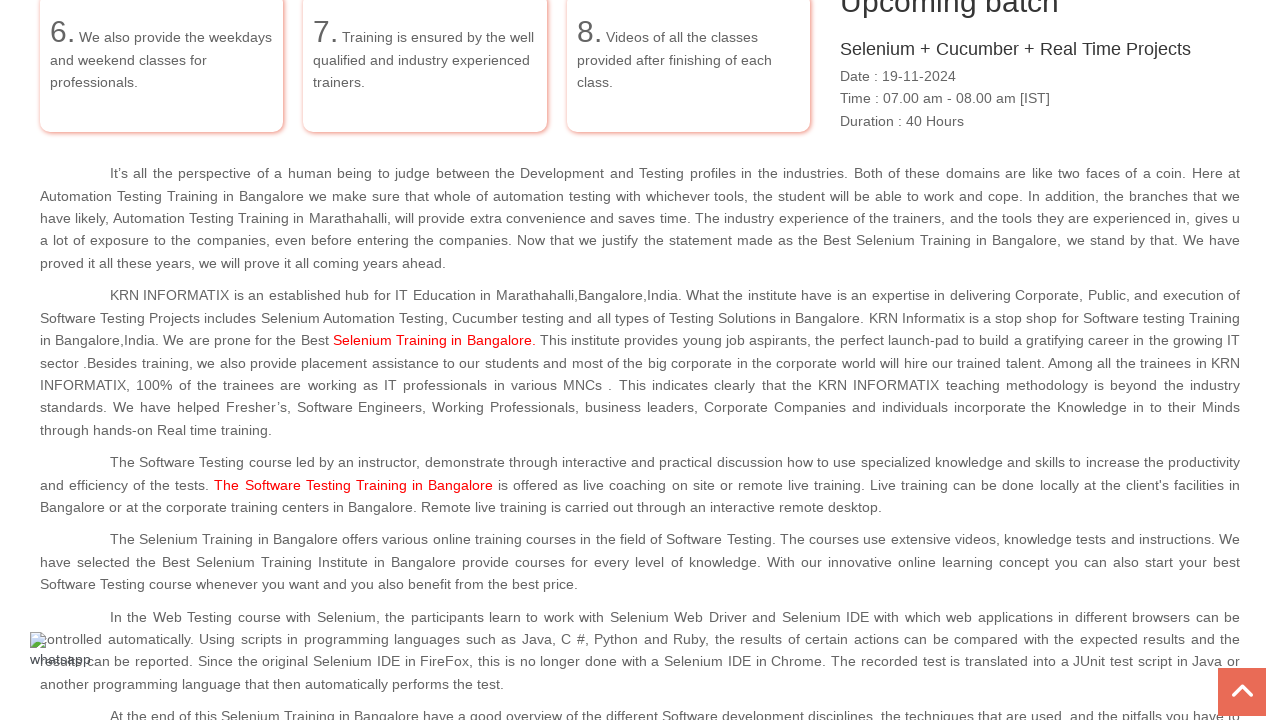

Scrolled down by 48 pixels
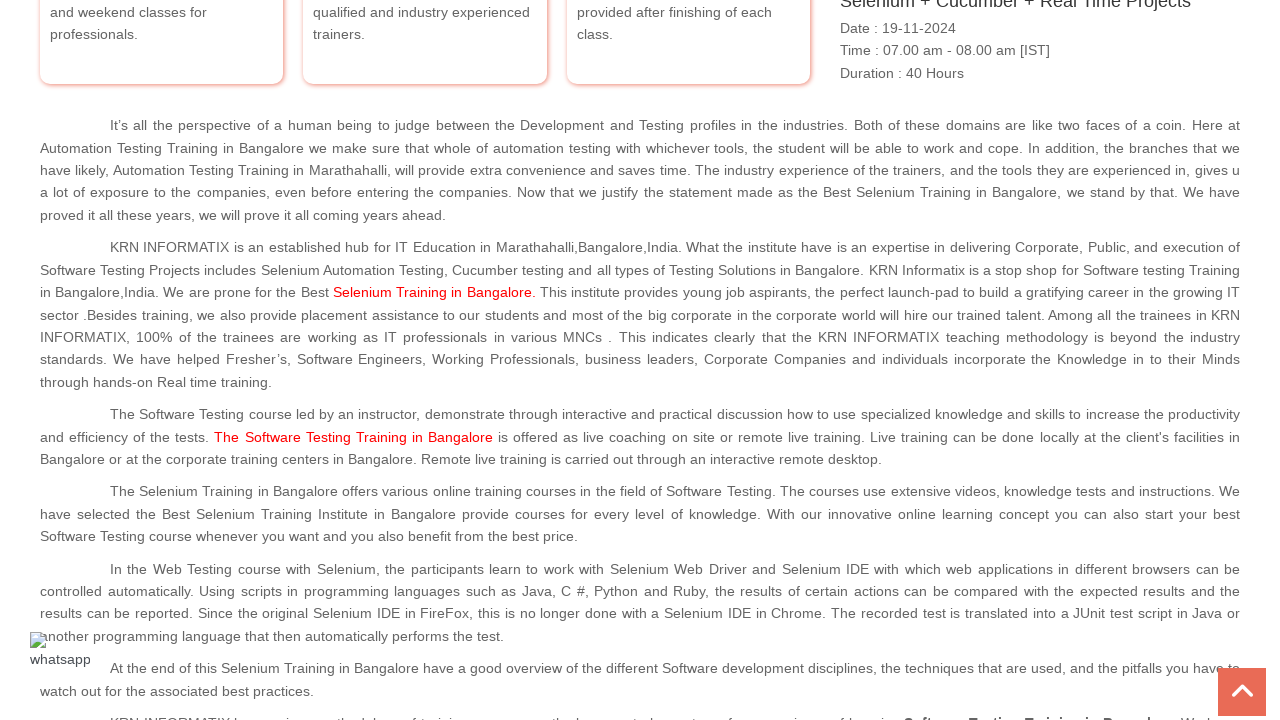

Waited 100ms before next scroll
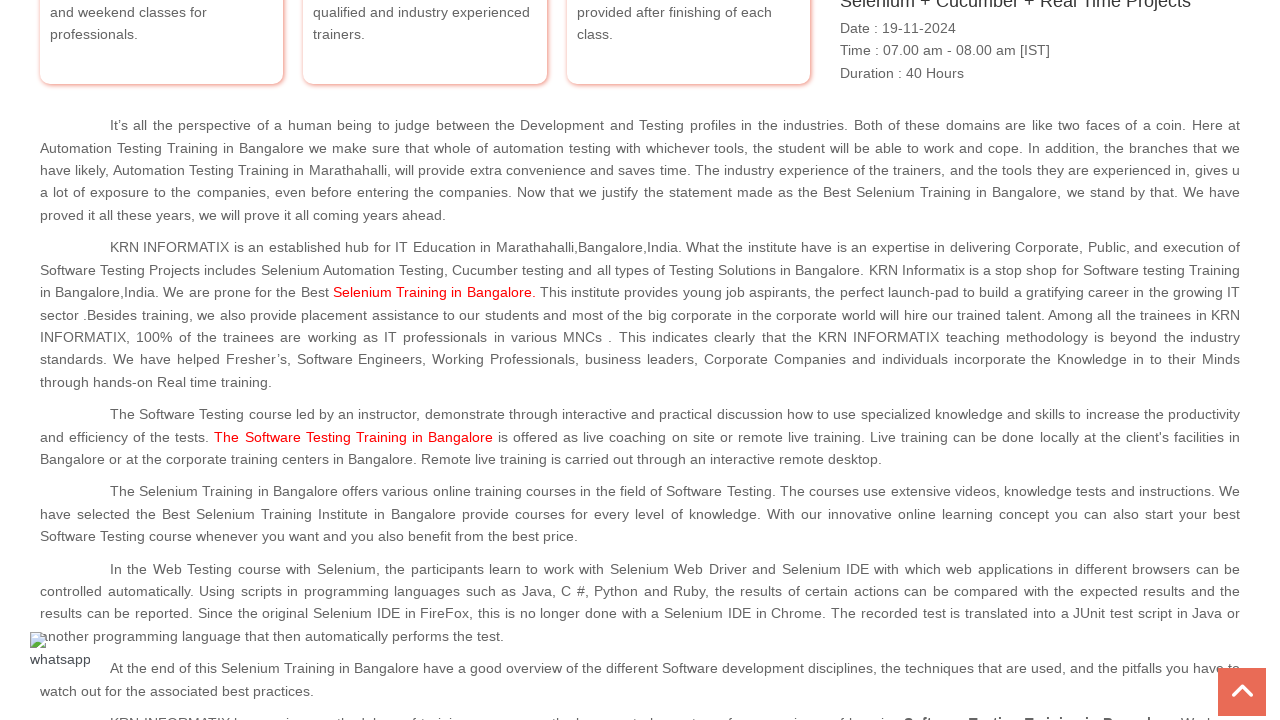

Scrolled down by 49 pixels
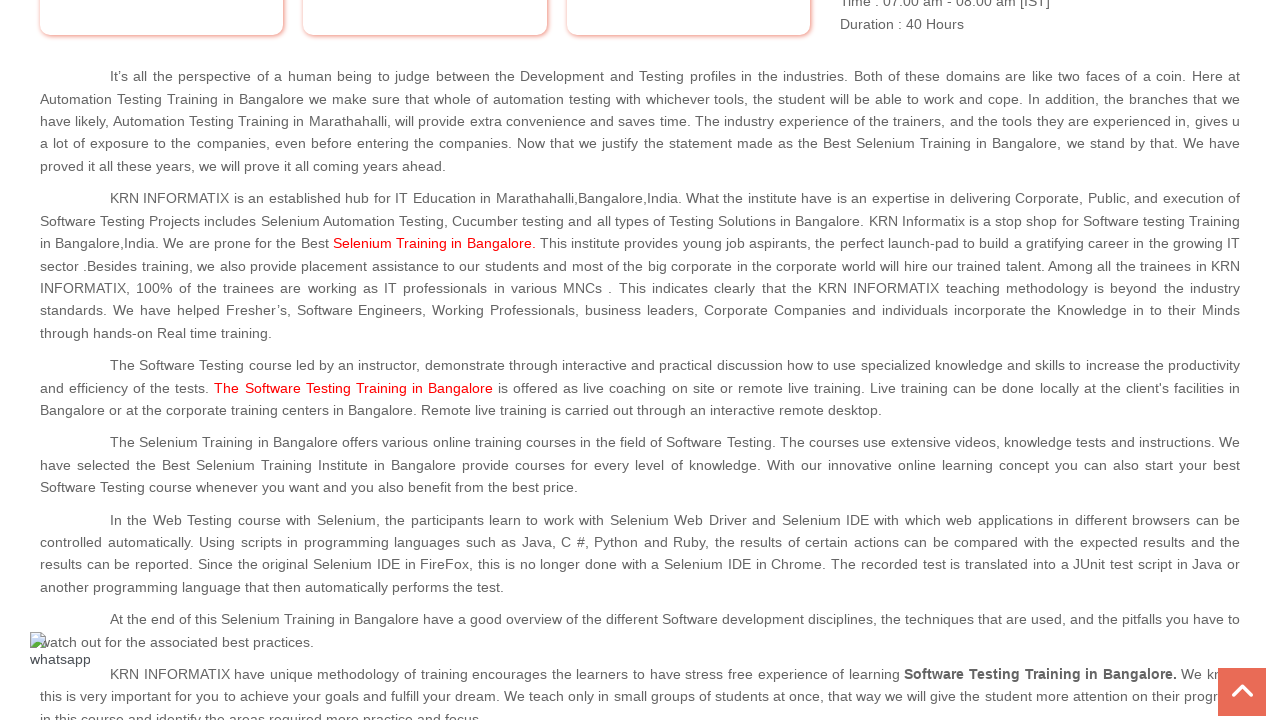

Waited 100ms before next scroll
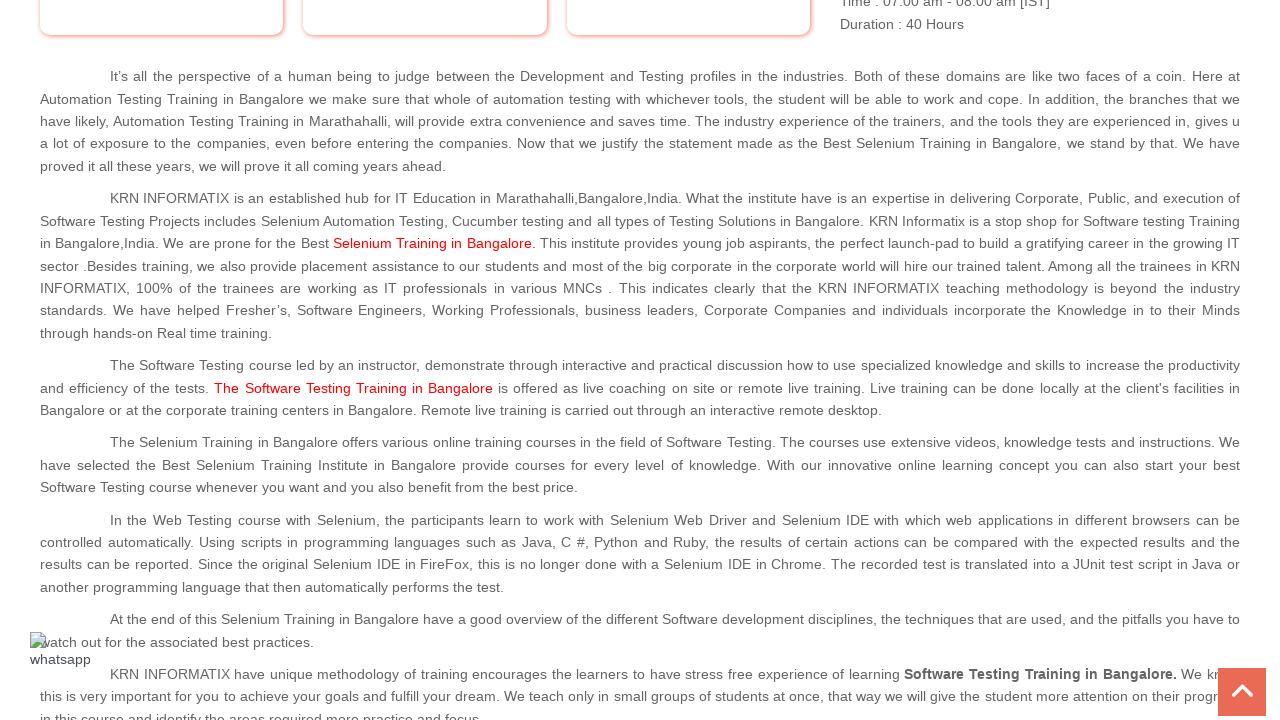

Scrolled down by 50 pixels
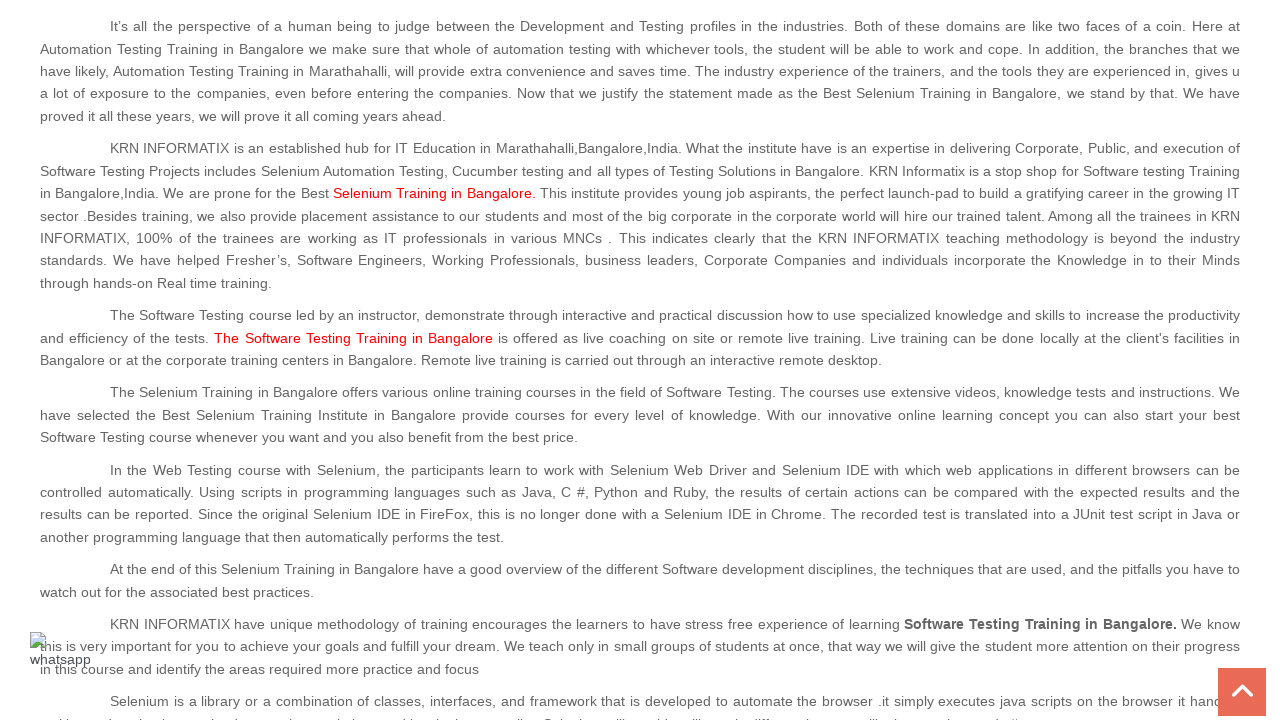

Waited 100ms before next scroll
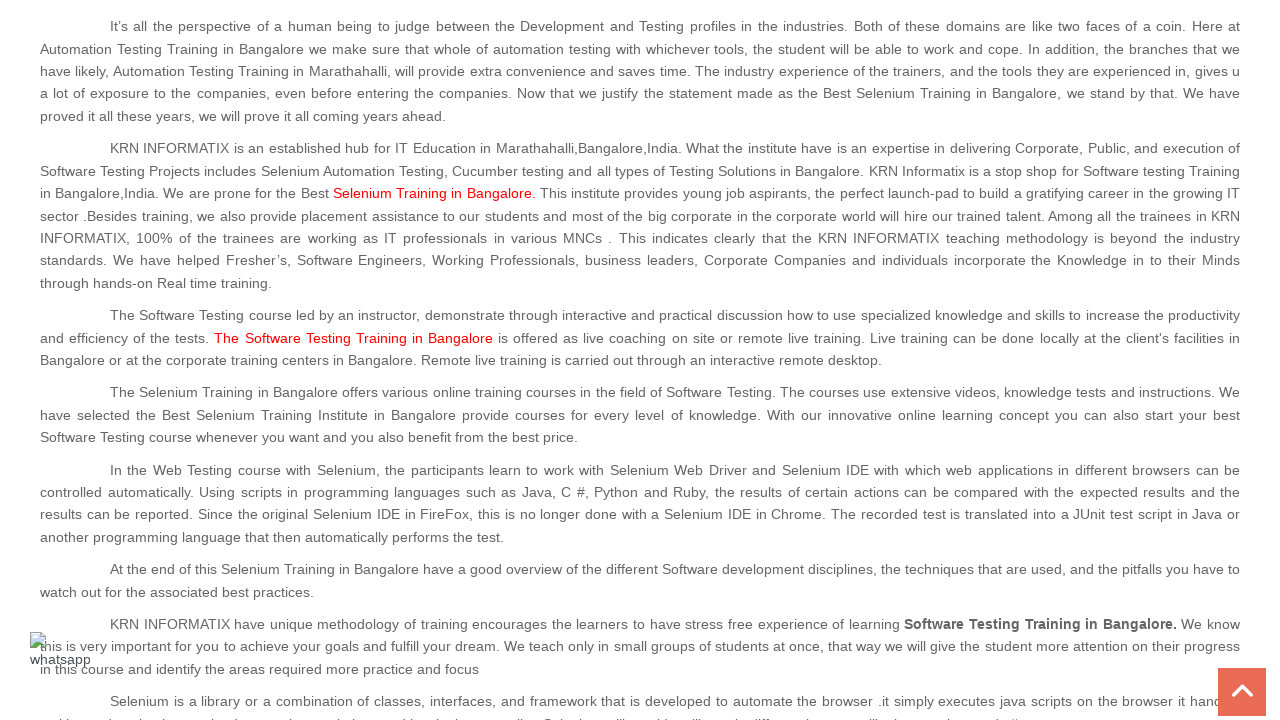

Scrolled down by 51 pixels
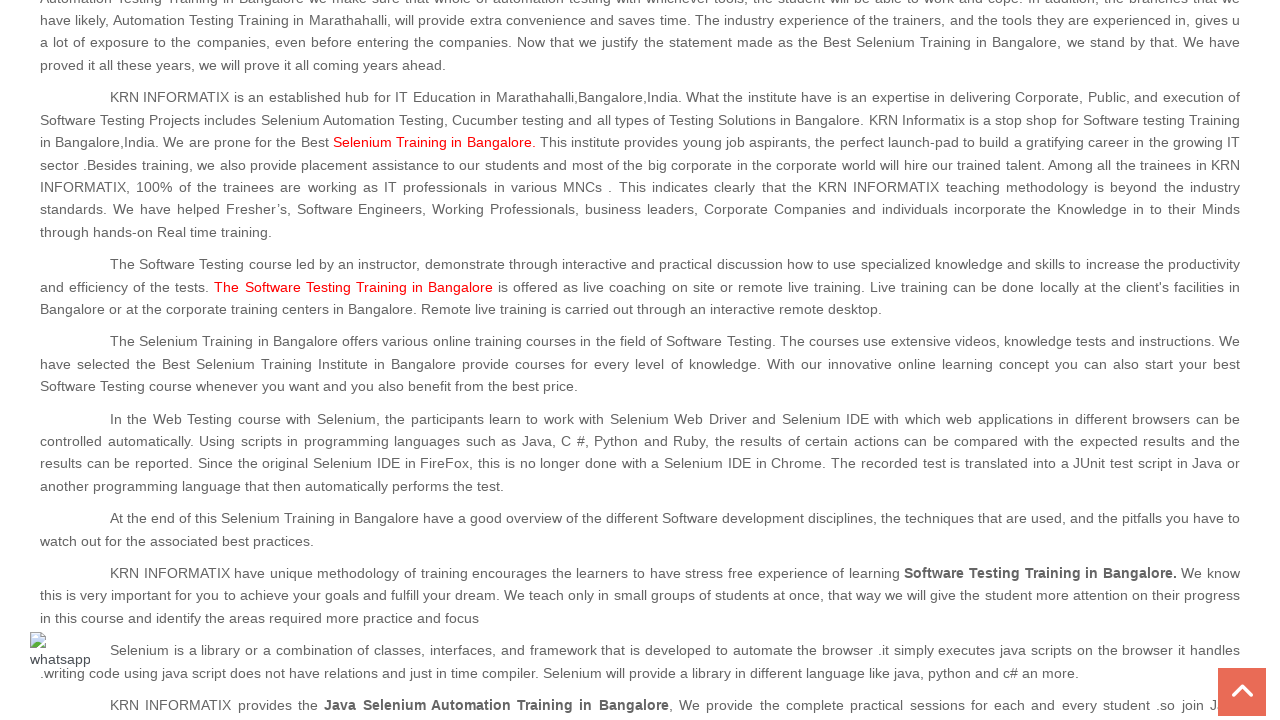

Waited 100ms before next scroll
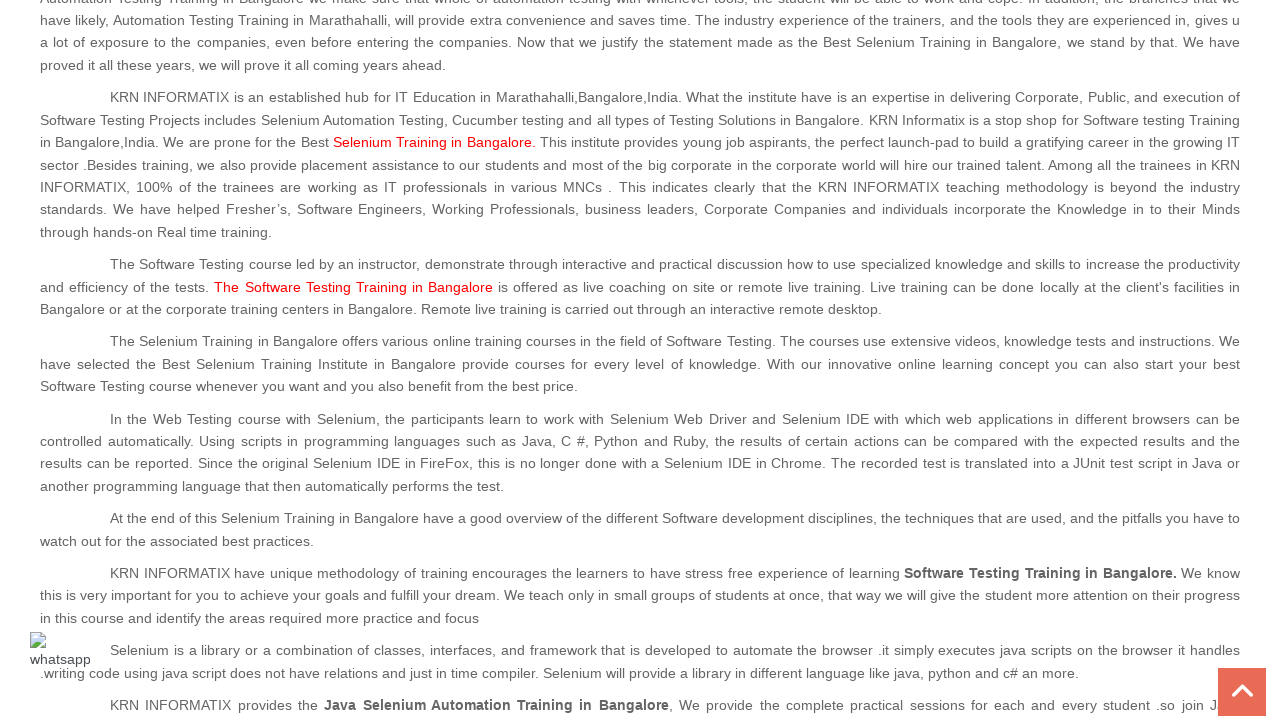

Scrolled down by 52 pixels
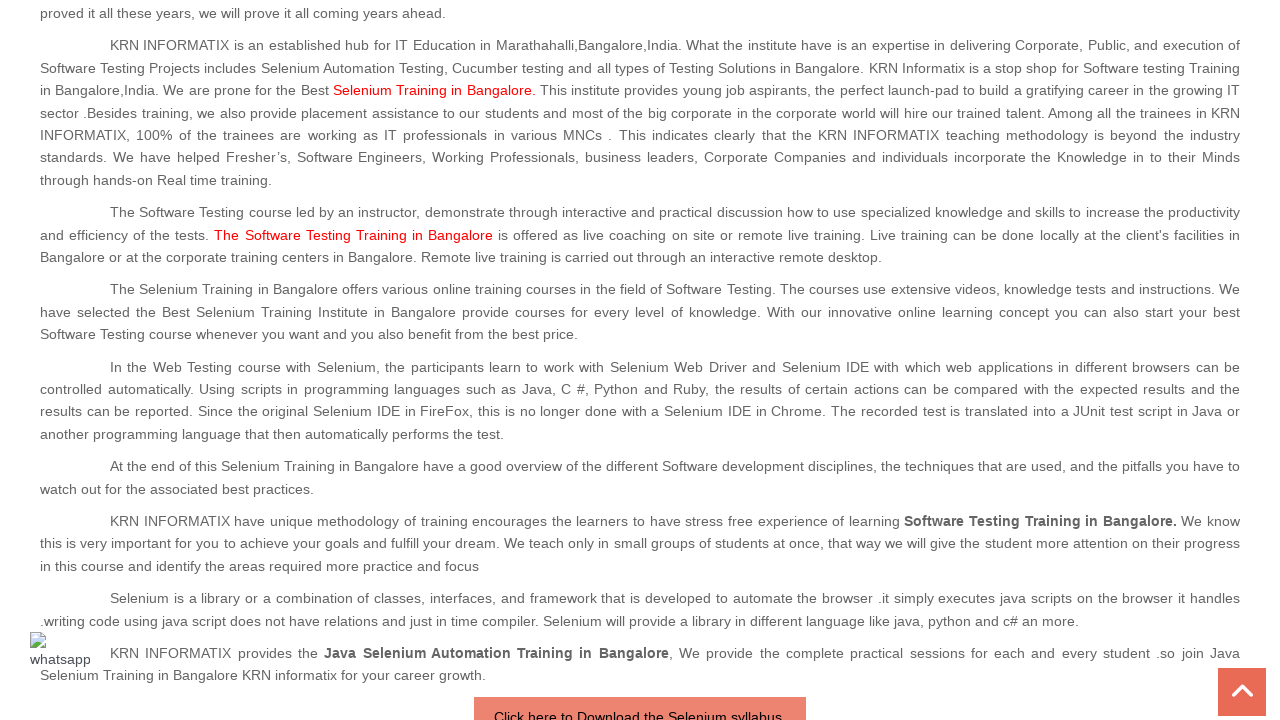

Waited 100ms before next scroll
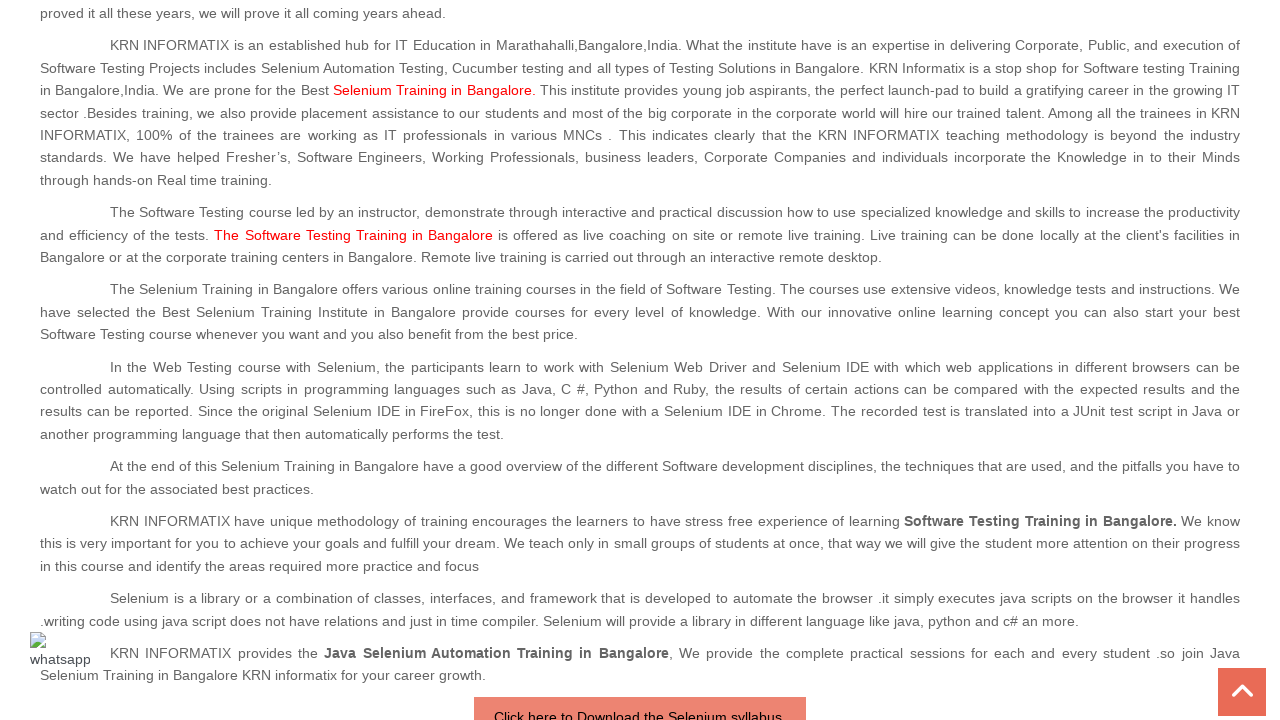

Scrolled down by 53 pixels
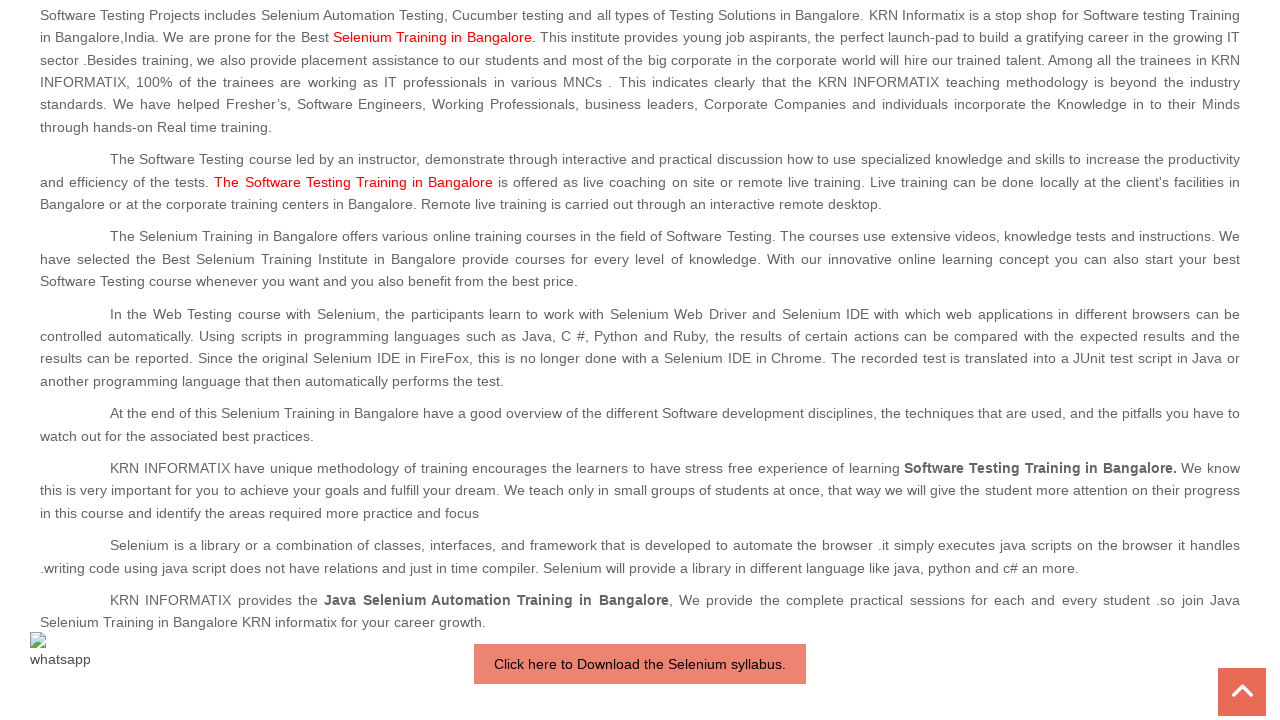

Waited 100ms before next scroll
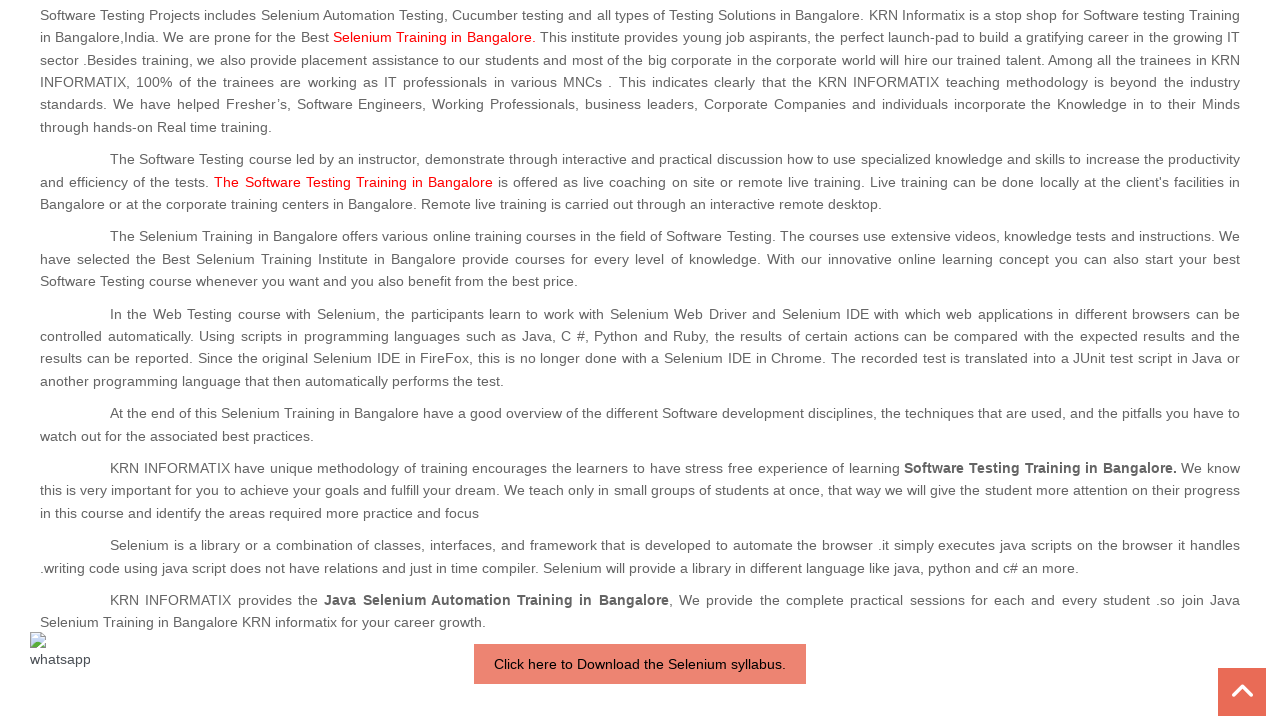

Scrolled down by 54 pixels
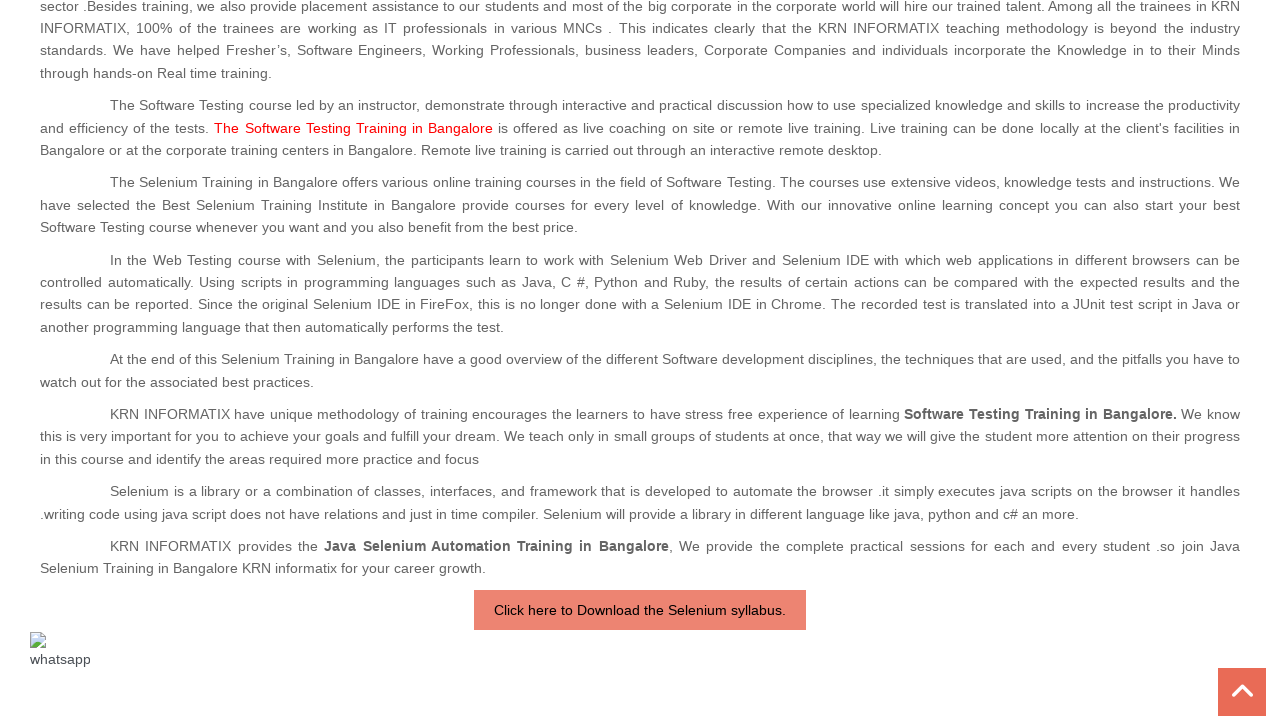

Waited 100ms before next scroll
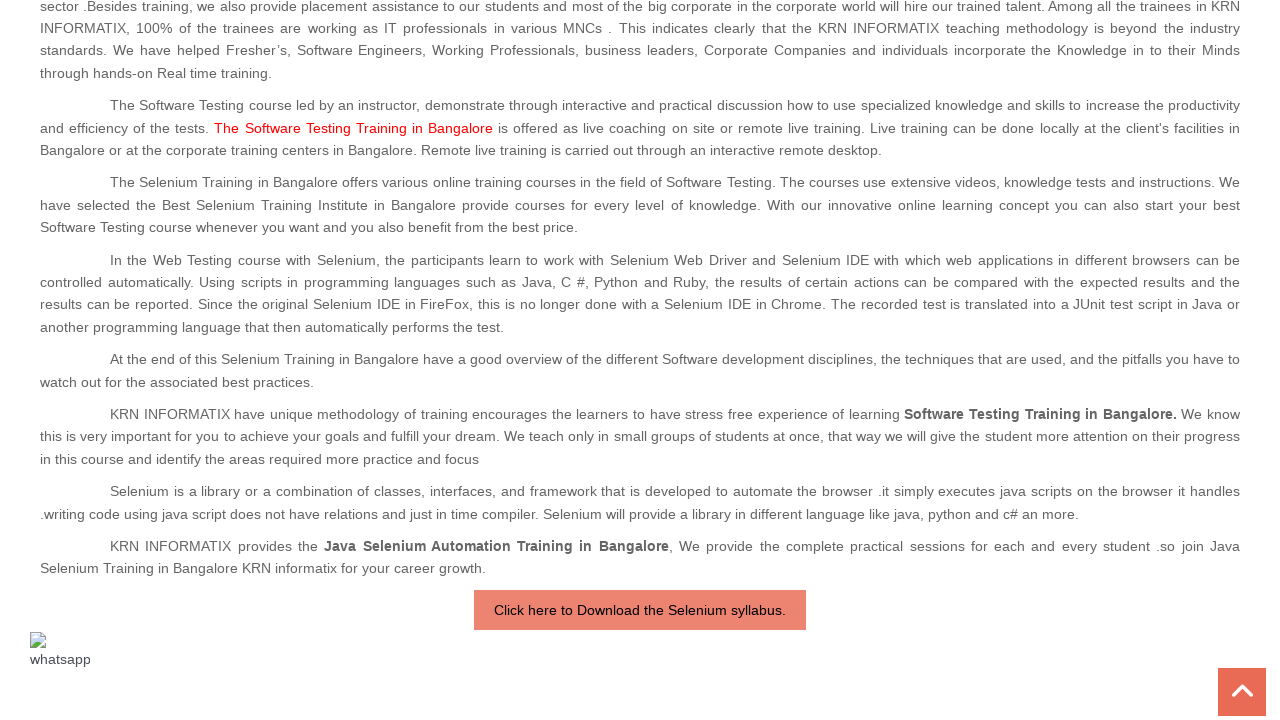

Scrolled down by 55 pixels
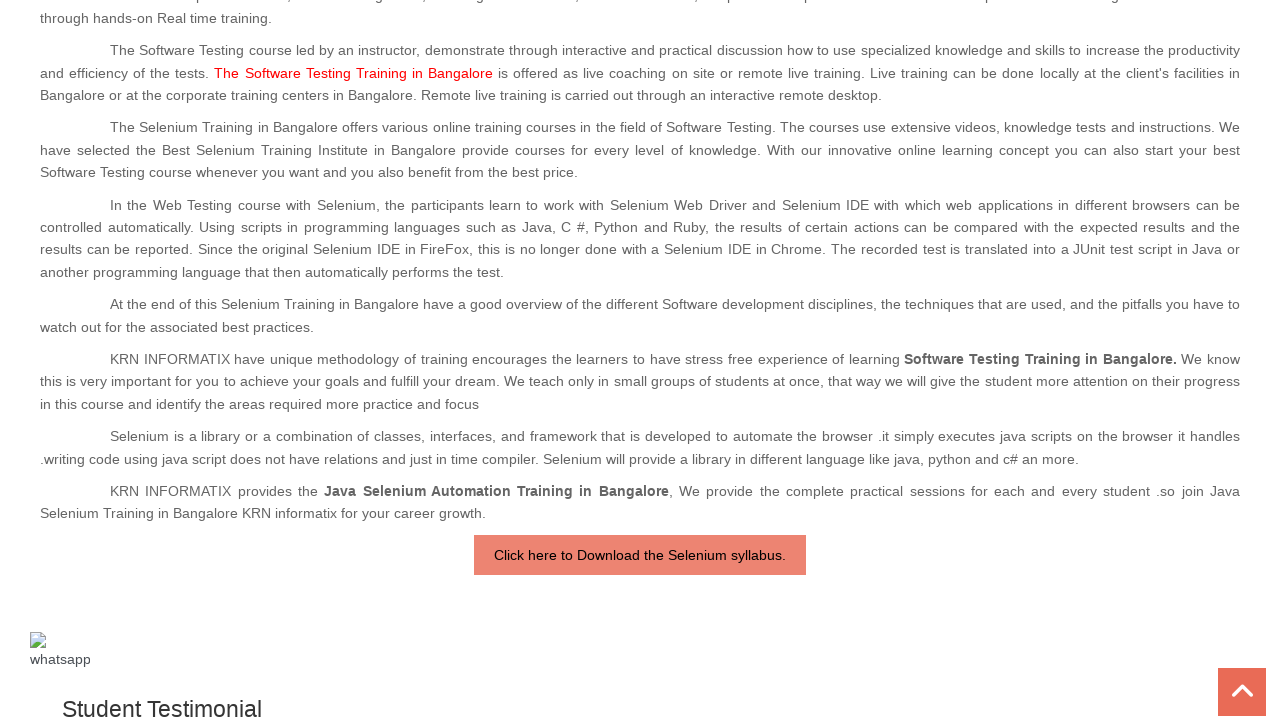

Waited 100ms before next scroll
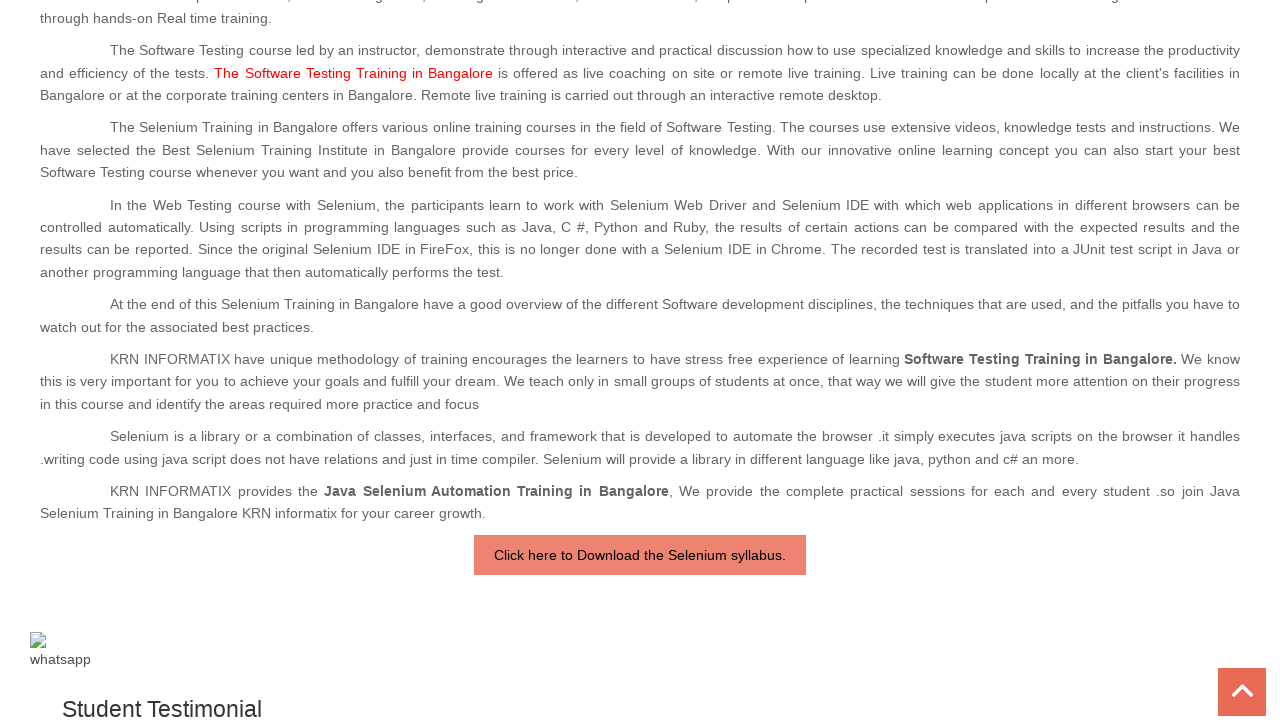

Scrolled down by 56 pixels
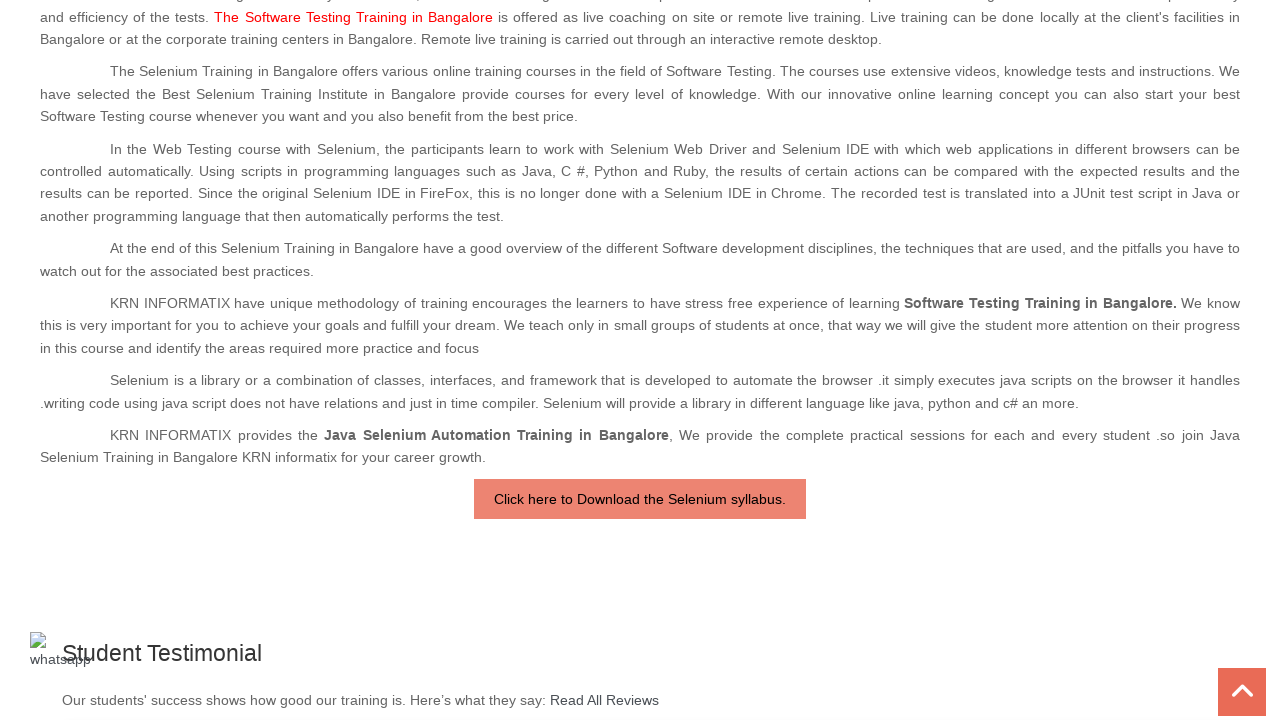

Waited 100ms before next scroll
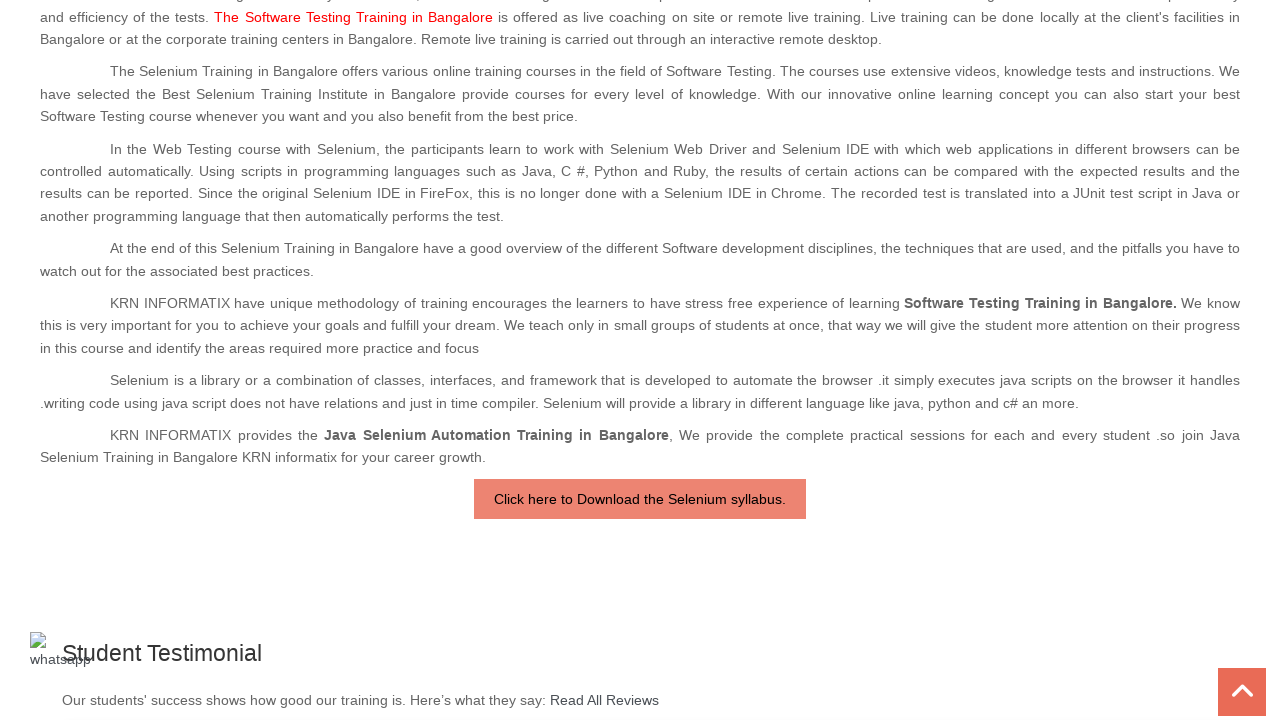

Scrolled down by 57 pixels
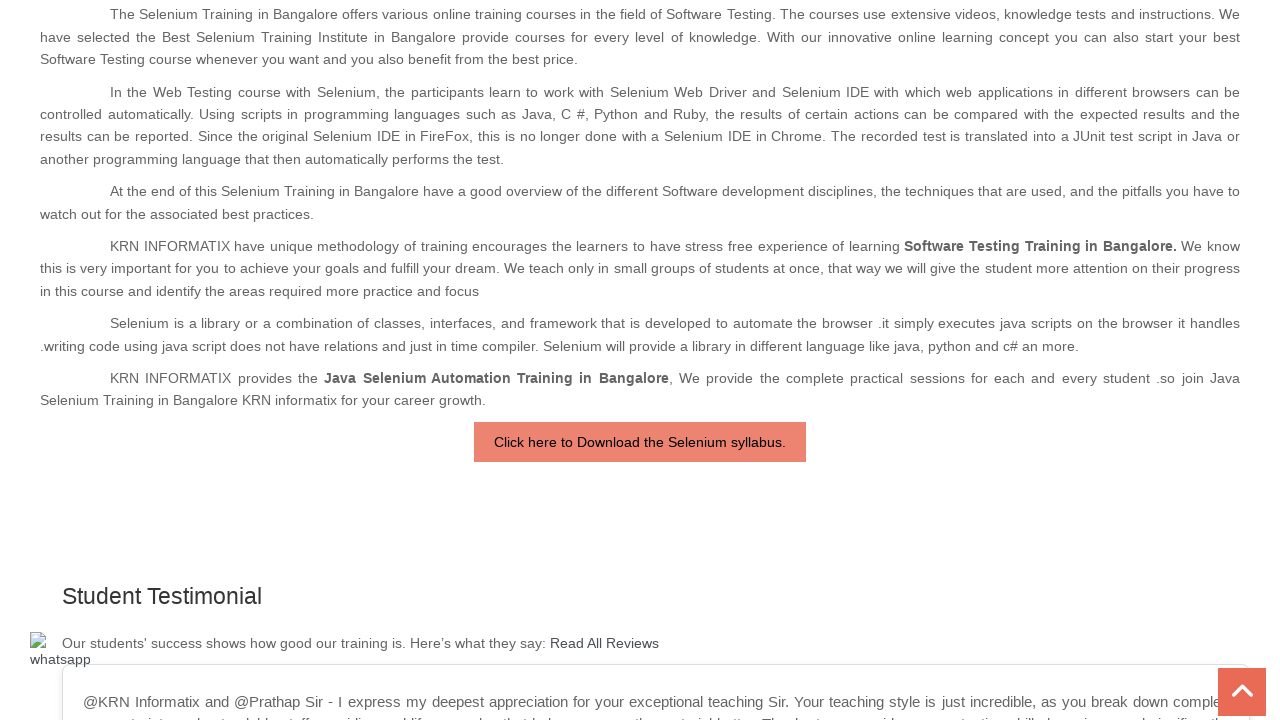

Waited 100ms before next scroll
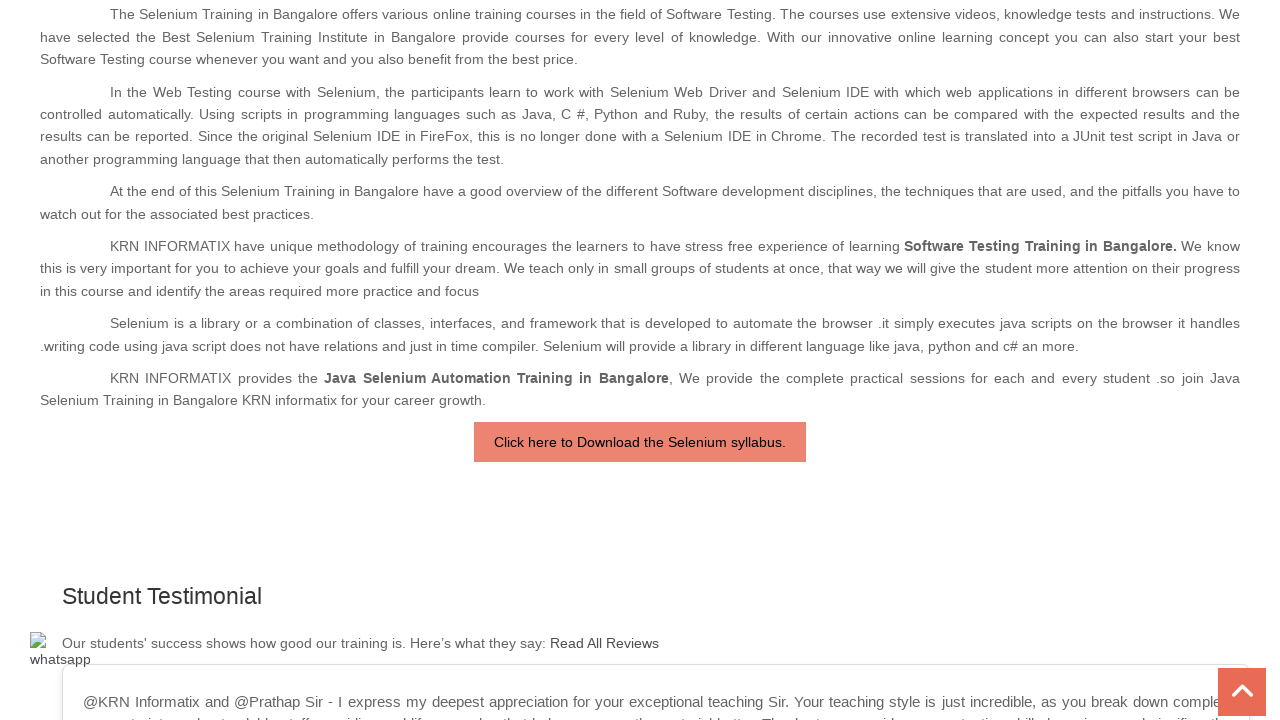

Scrolled down by 58 pixels
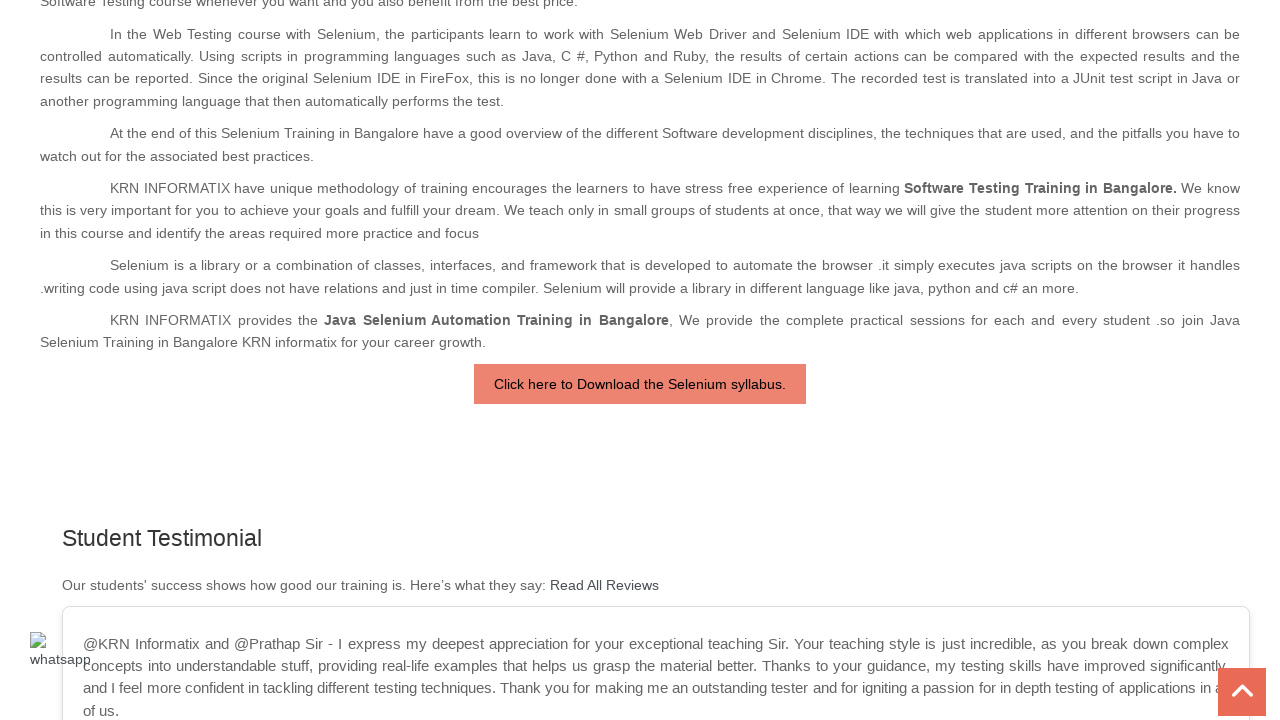

Waited 100ms before next scroll
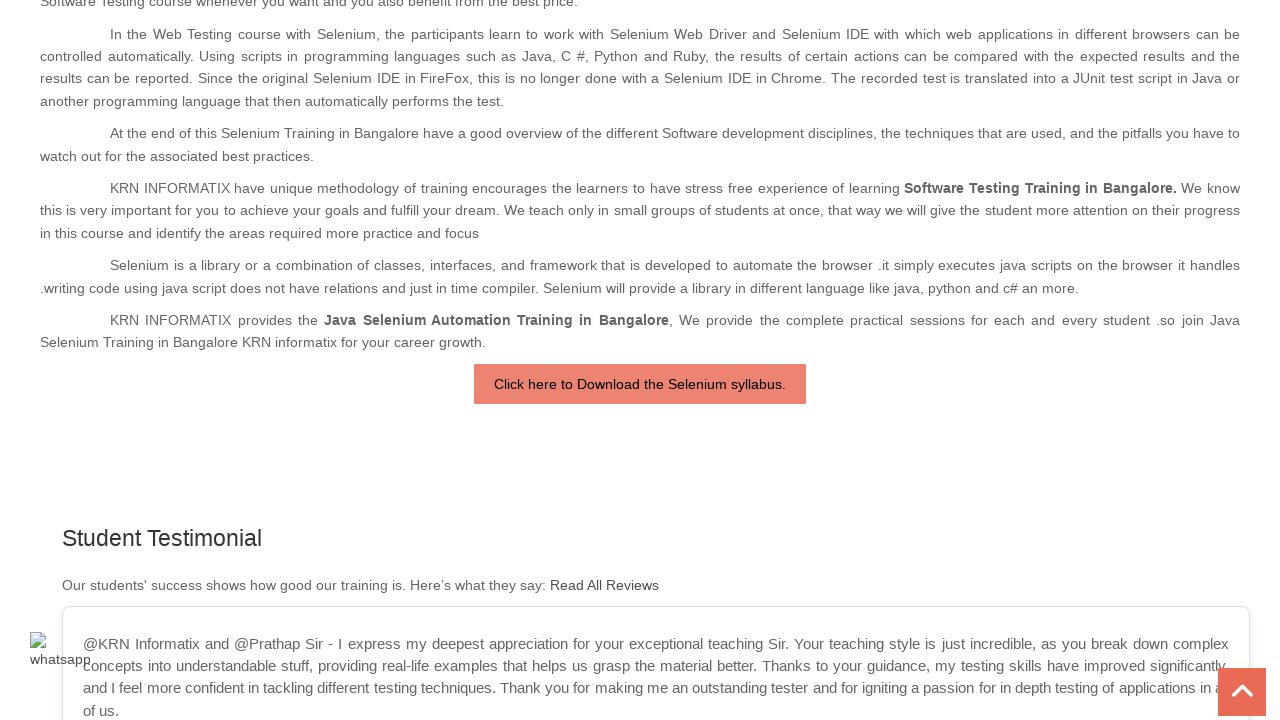

Scrolled down by 59 pixels
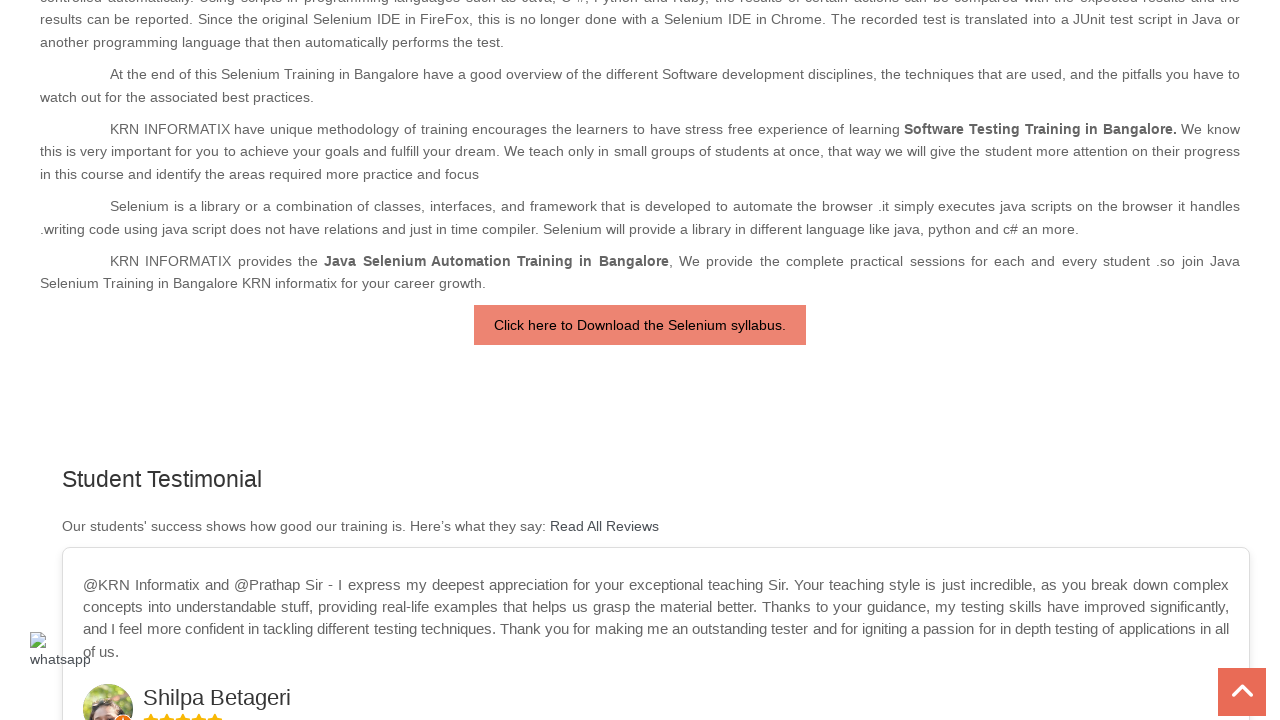

Waited 100ms before next scroll
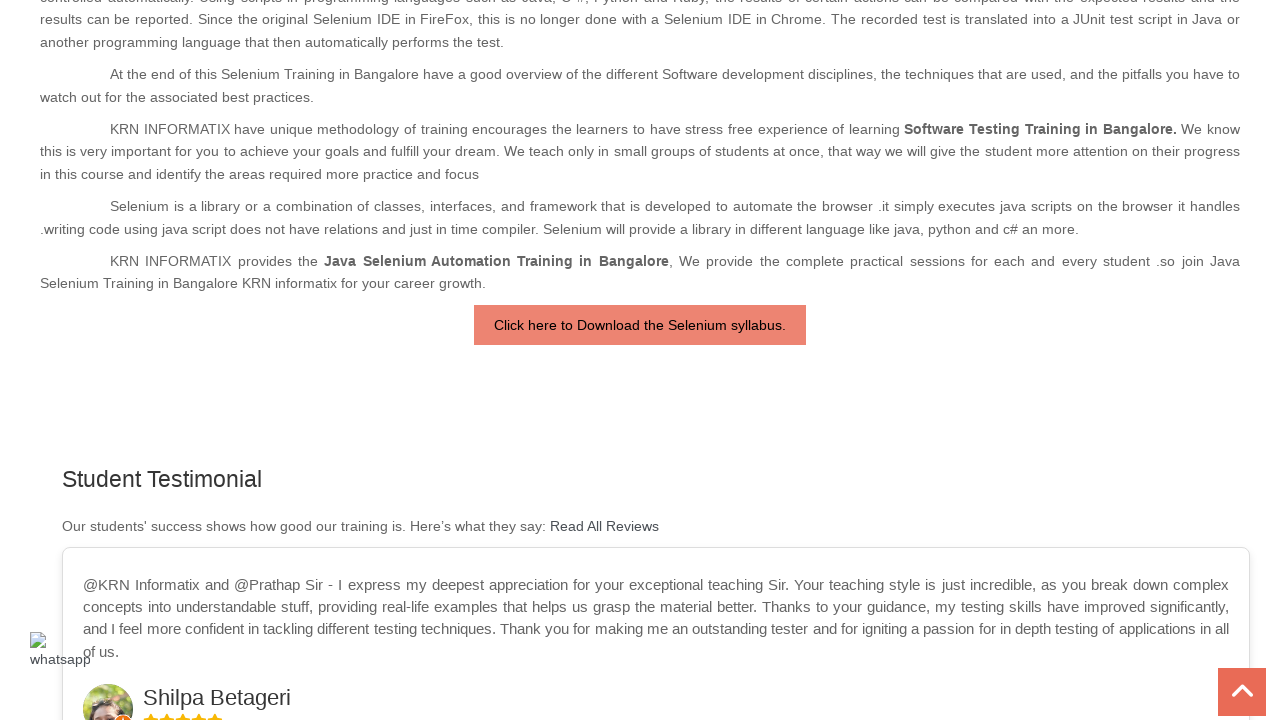

Scrolled down by 60 pixels
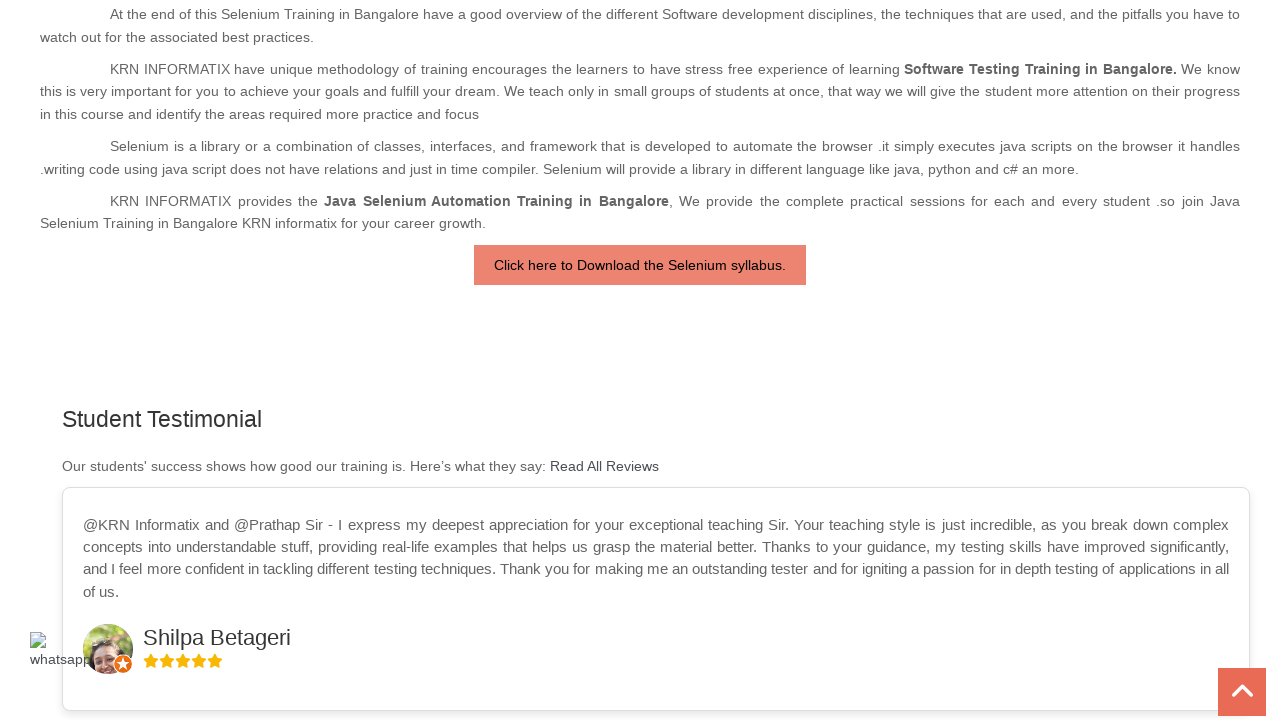

Waited 100ms before next scroll
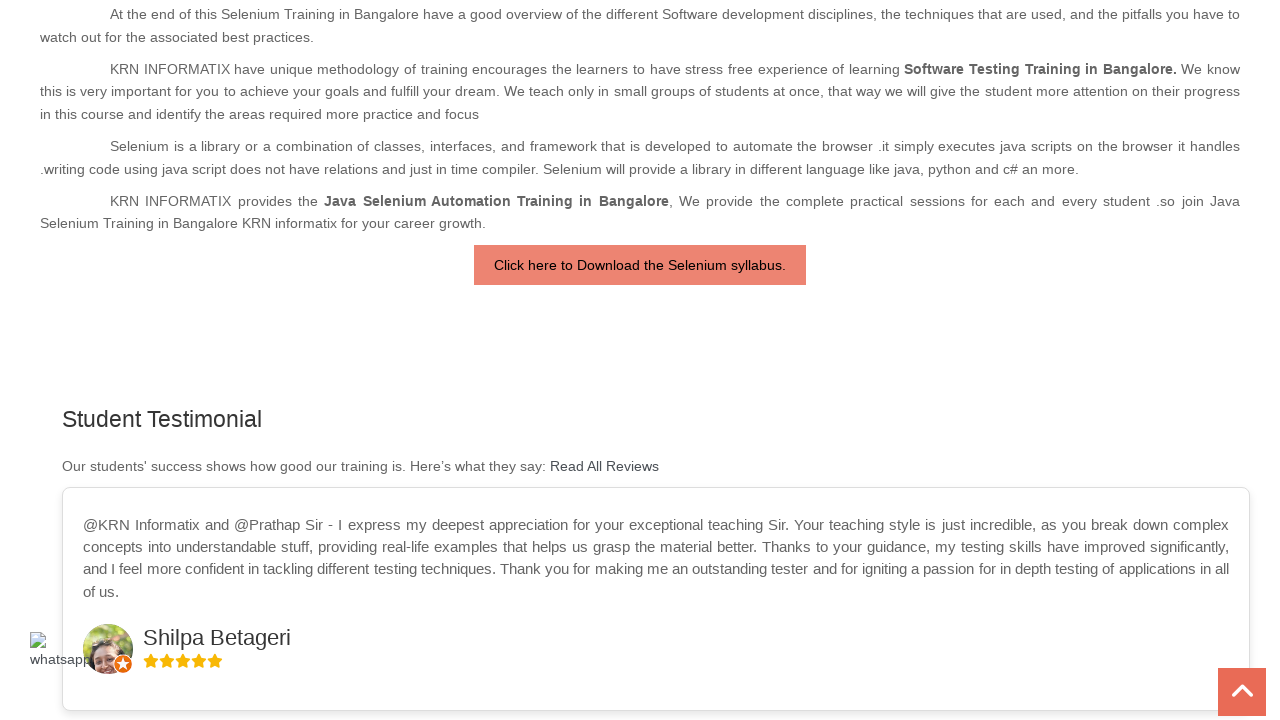

Scrolled down by 61 pixels
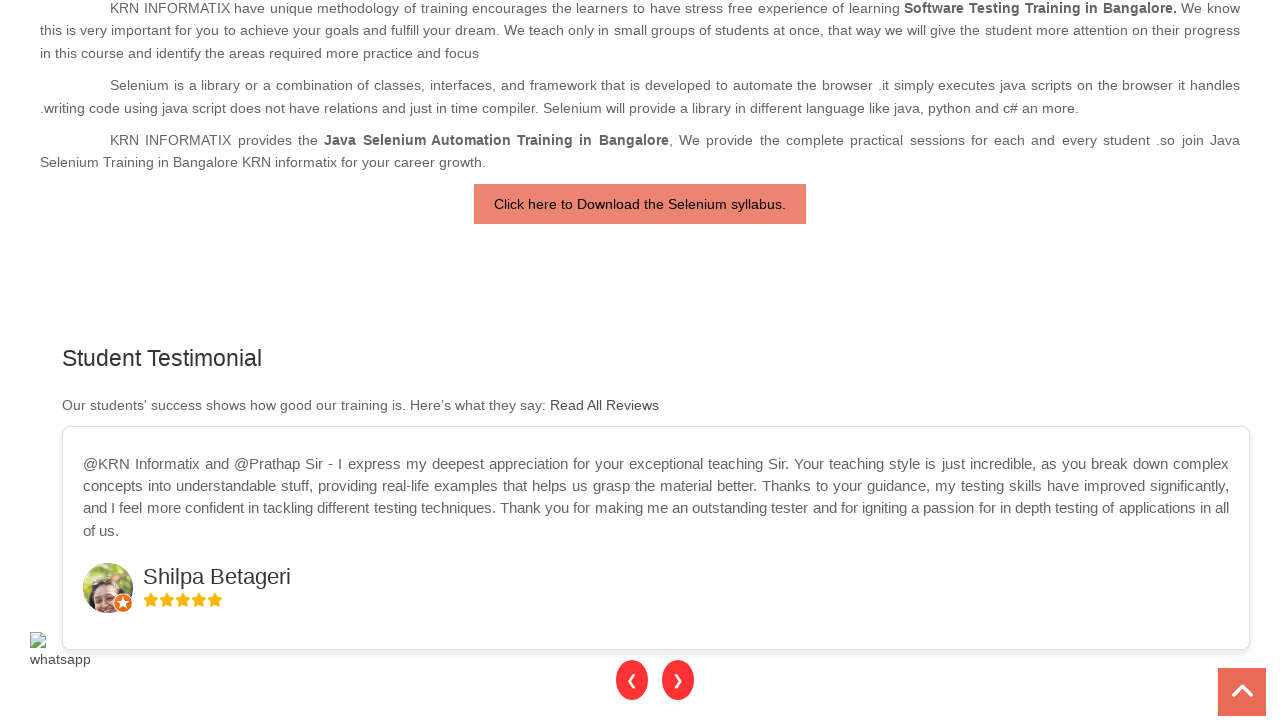

Waited 100ms before next scroll
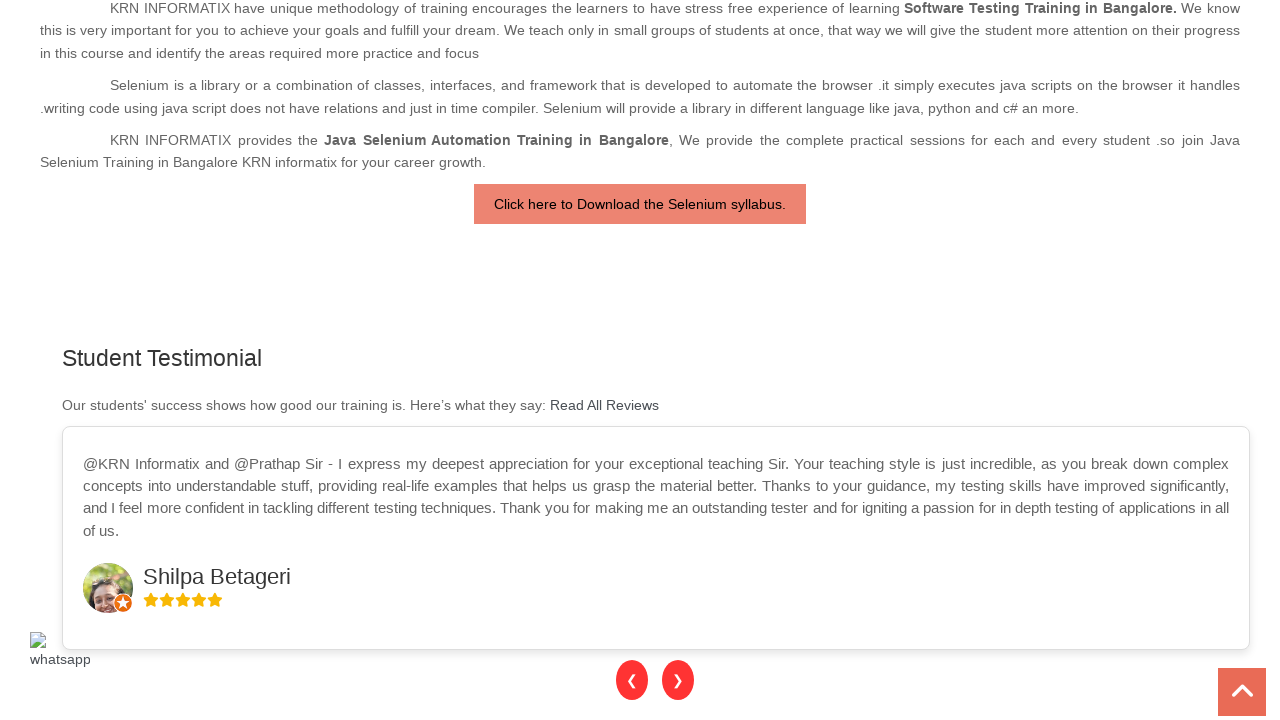

Scrolled down by 62 pixels
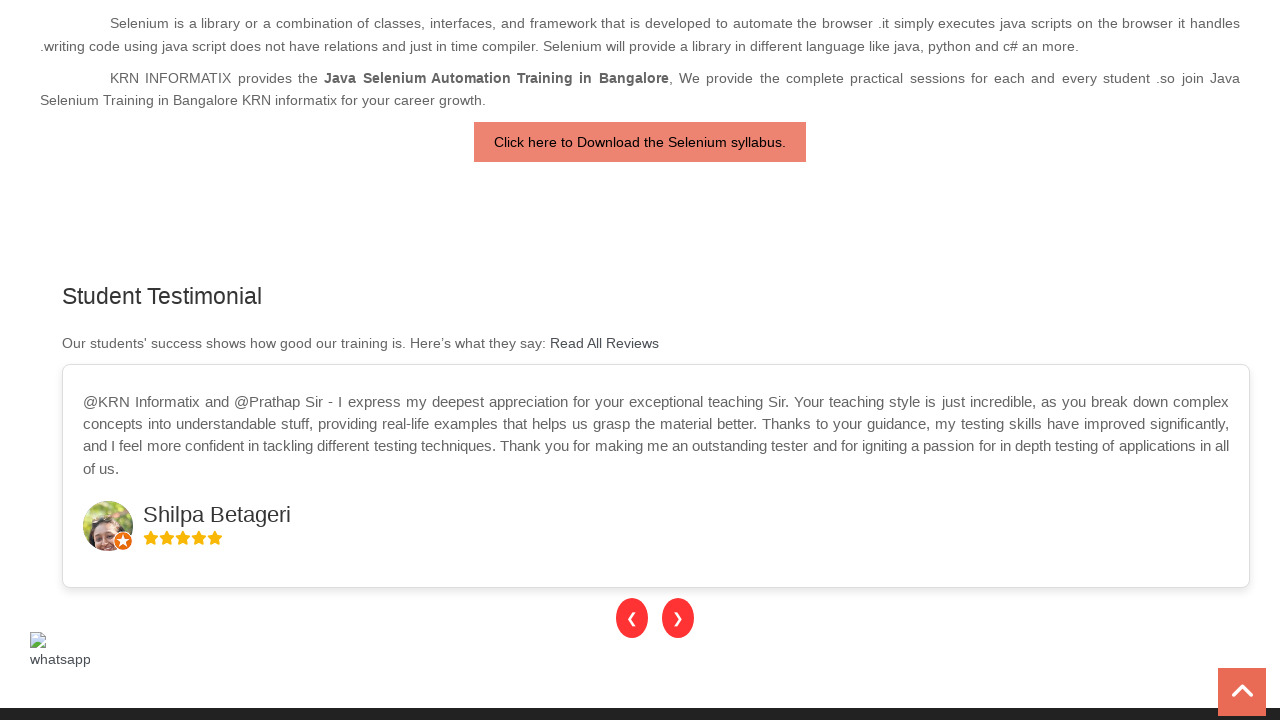

Waited 100ms before next scroll
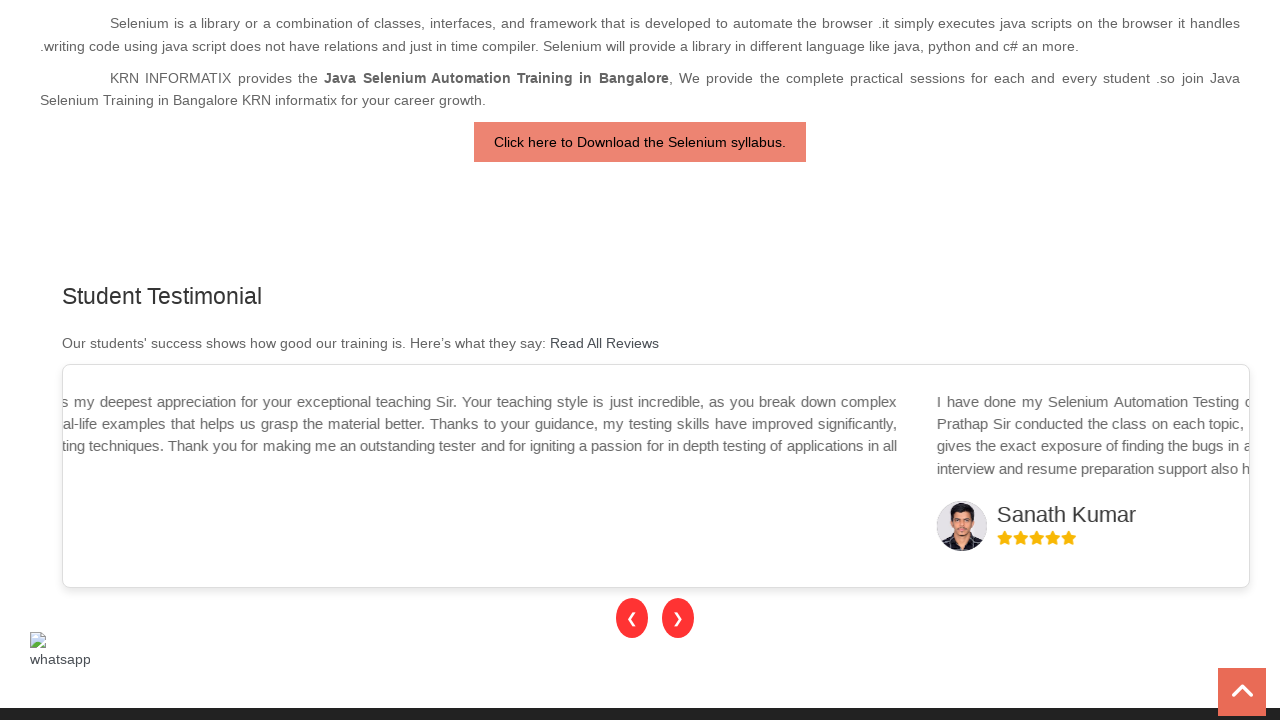

Scrolled down by 63 pixels
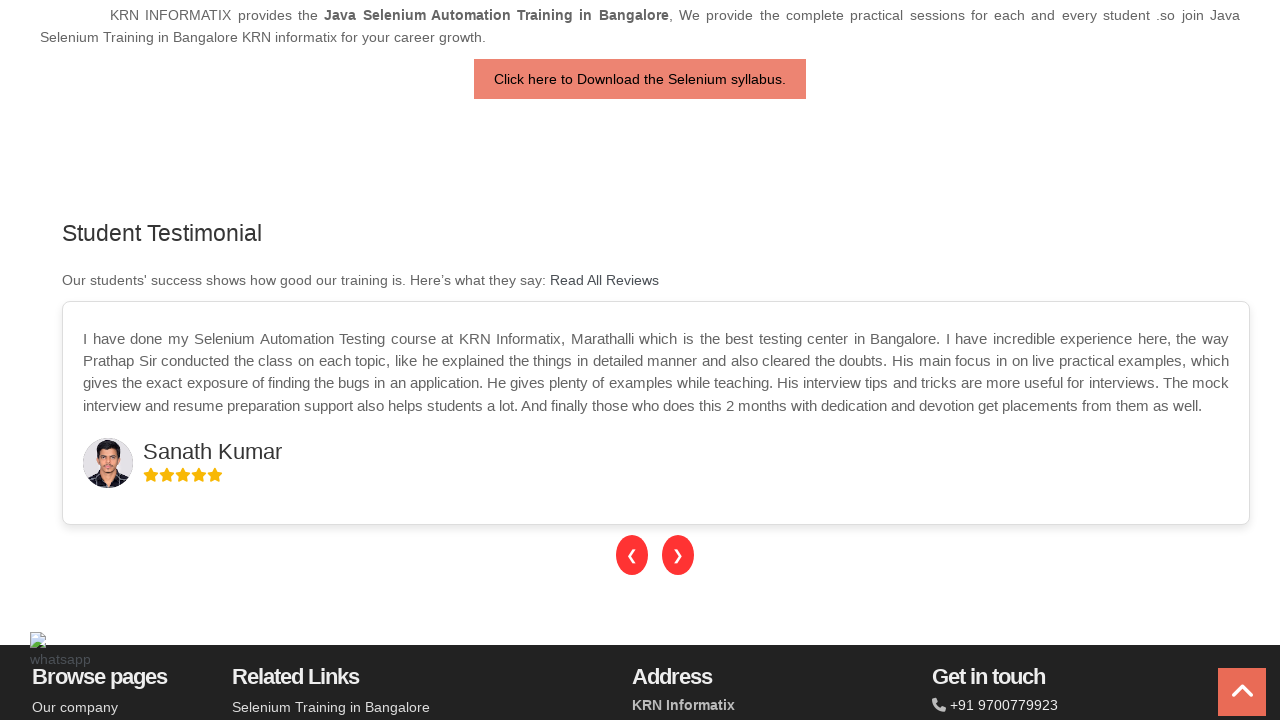

Waited 100ms before next scroll
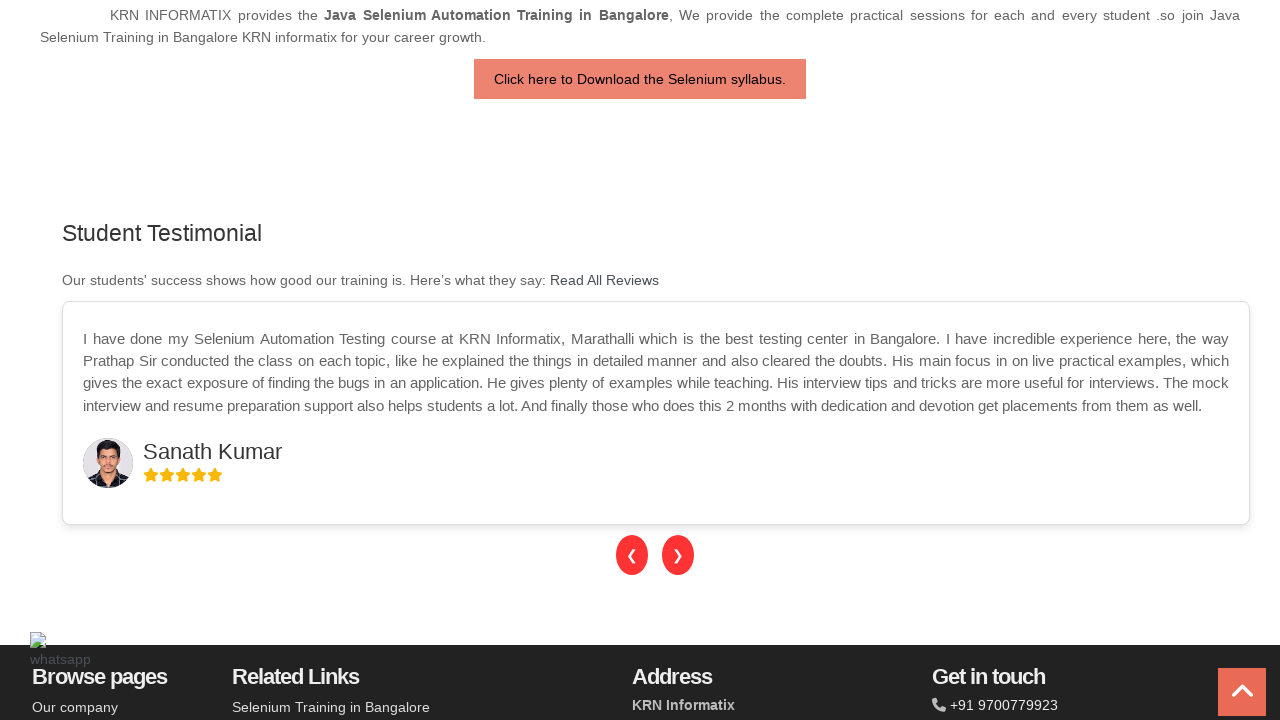

Scrolled down by 64 pixels
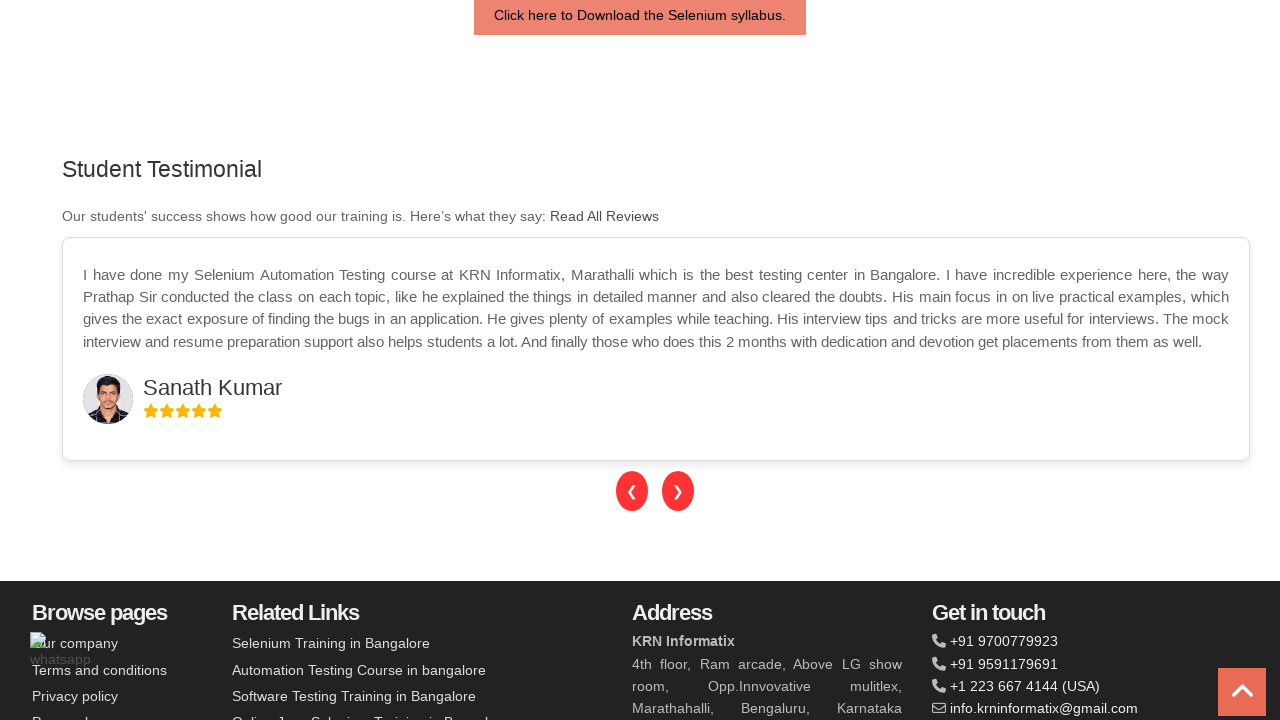

Waited 100ms before next scroll
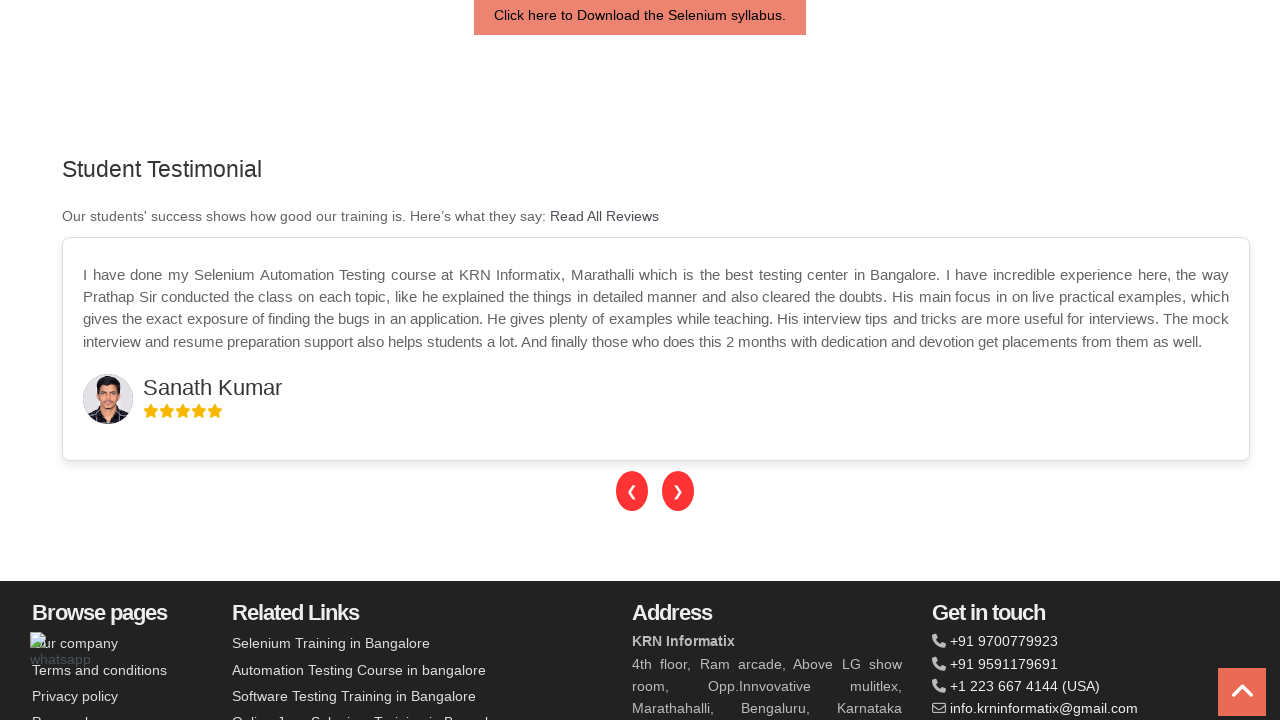

Scrolled down by 65 pixels
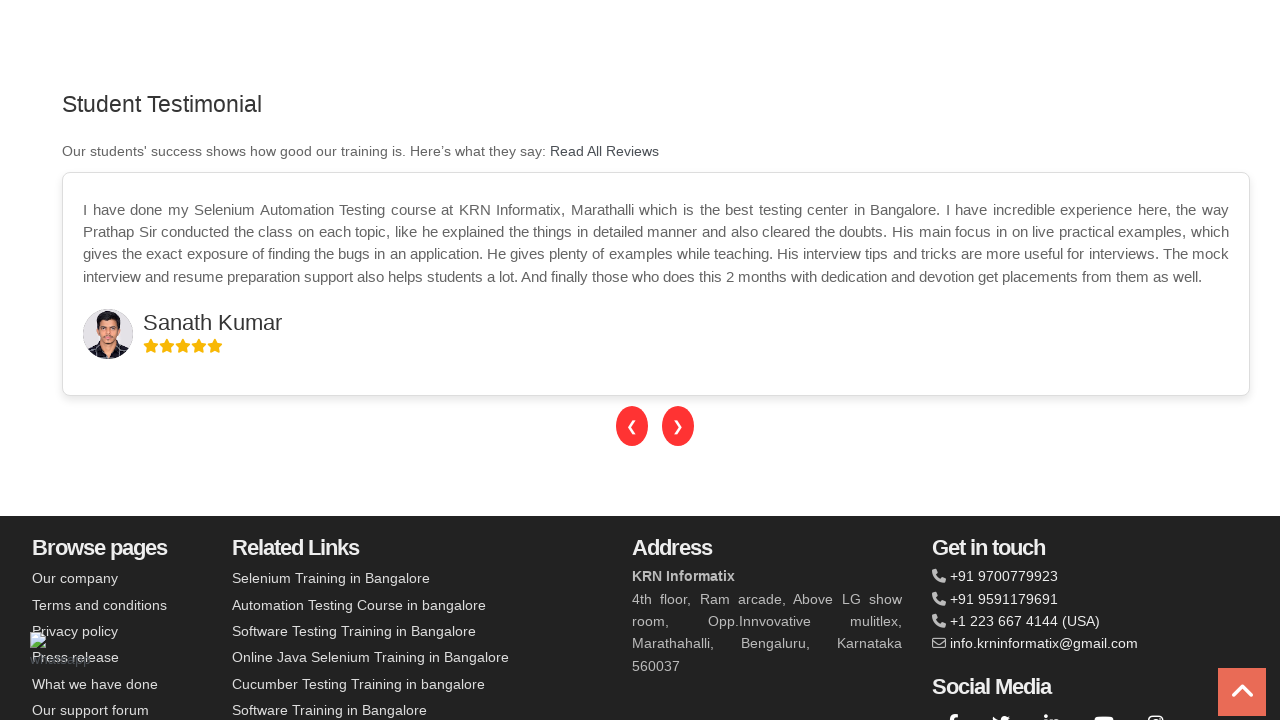

Waited 100ms before next scroll
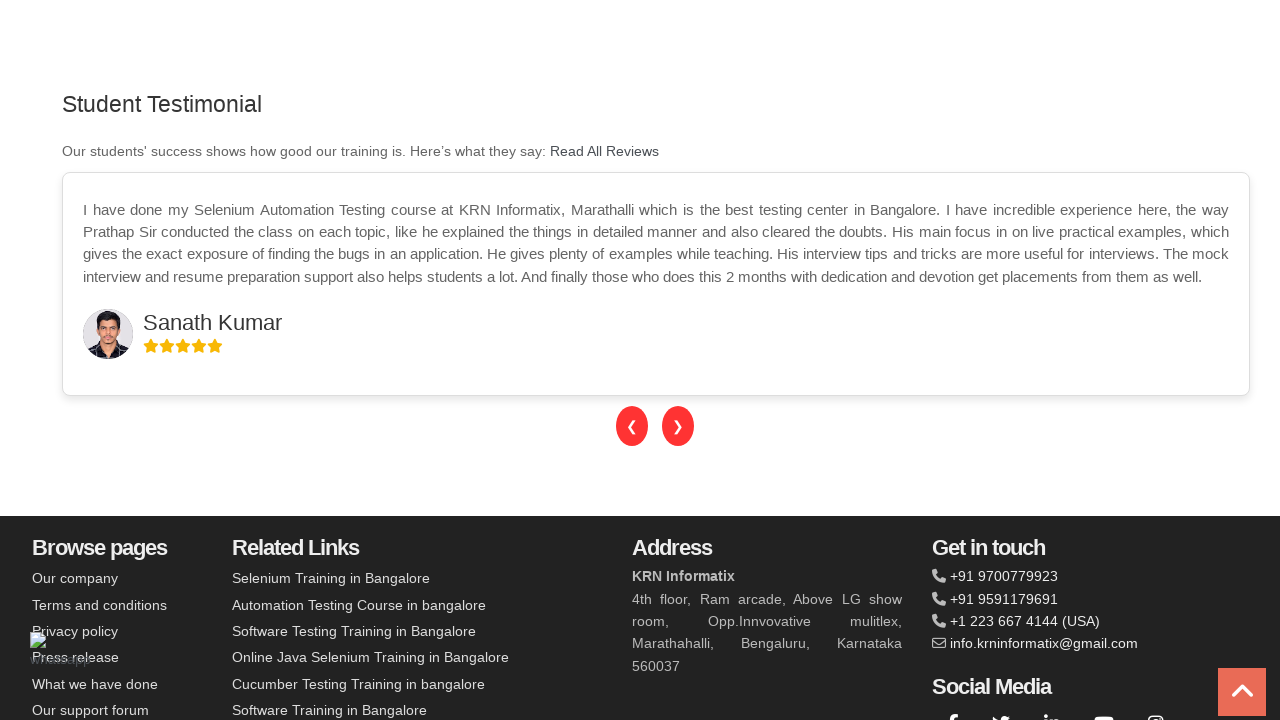

Scrolled down by 66 pixels
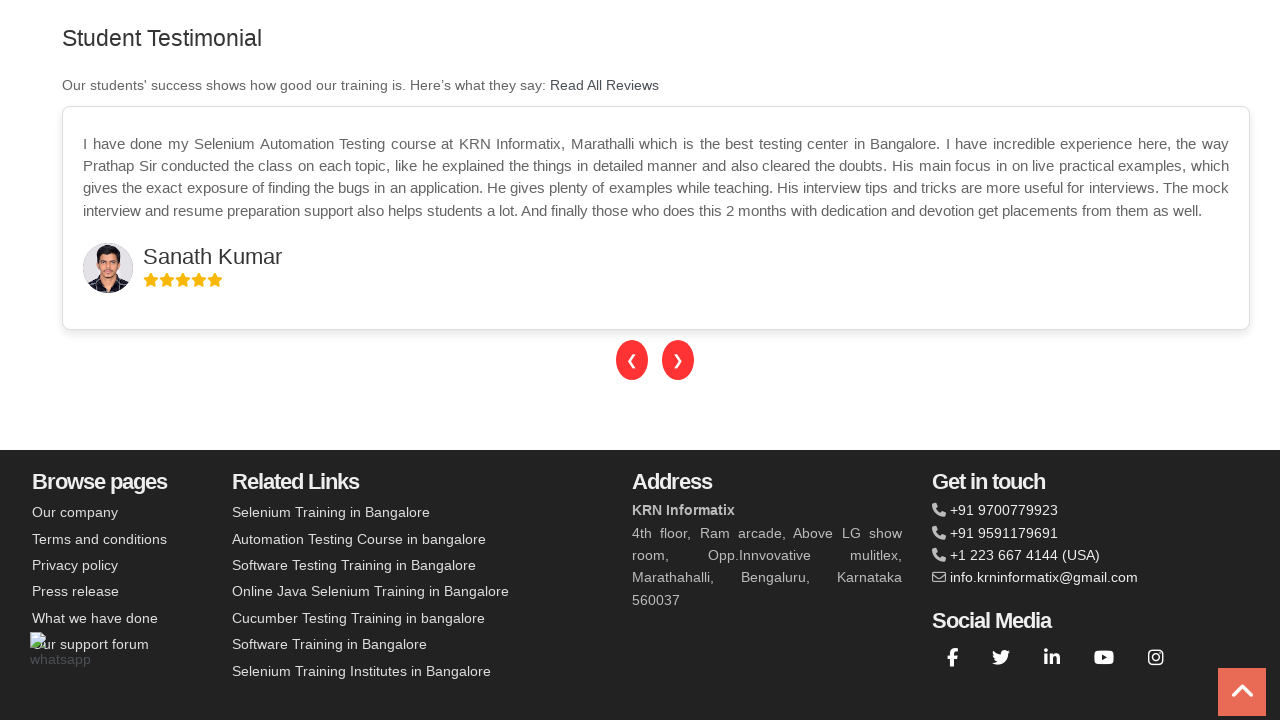

Waited 100ms before next scroll
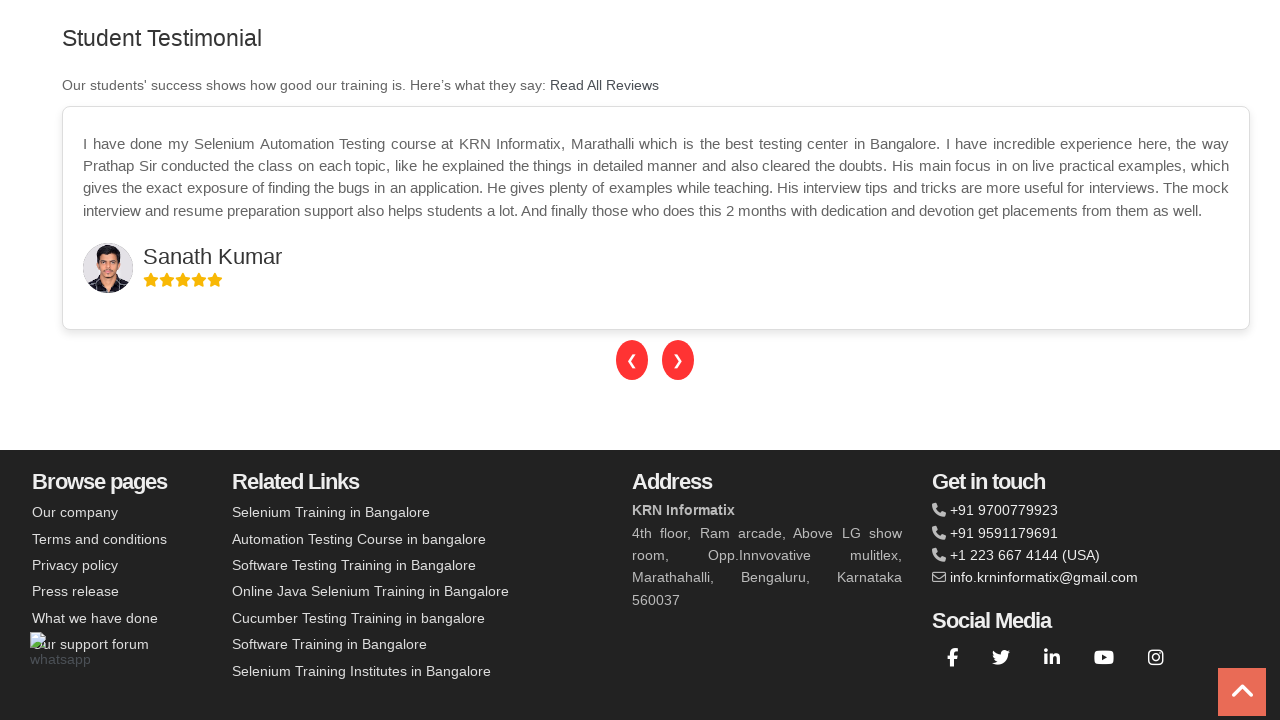

Scrolled down by 67 pixels
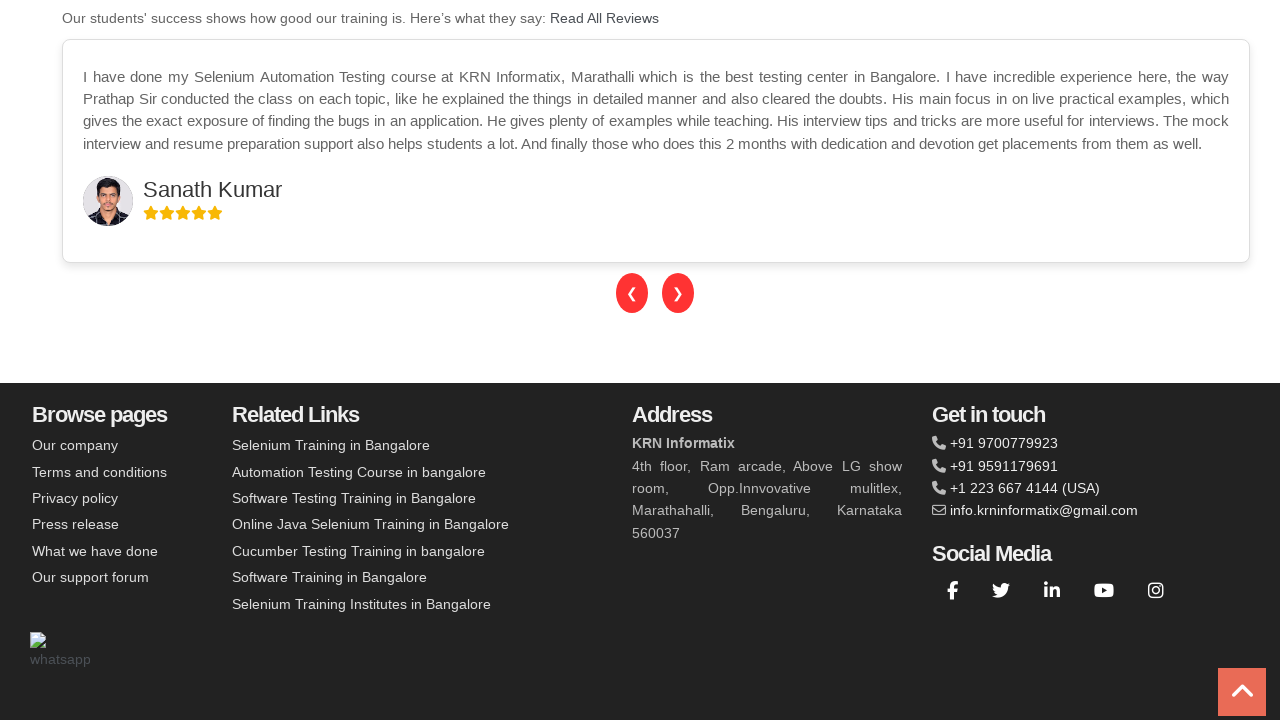

Waited 100ms before next scroll
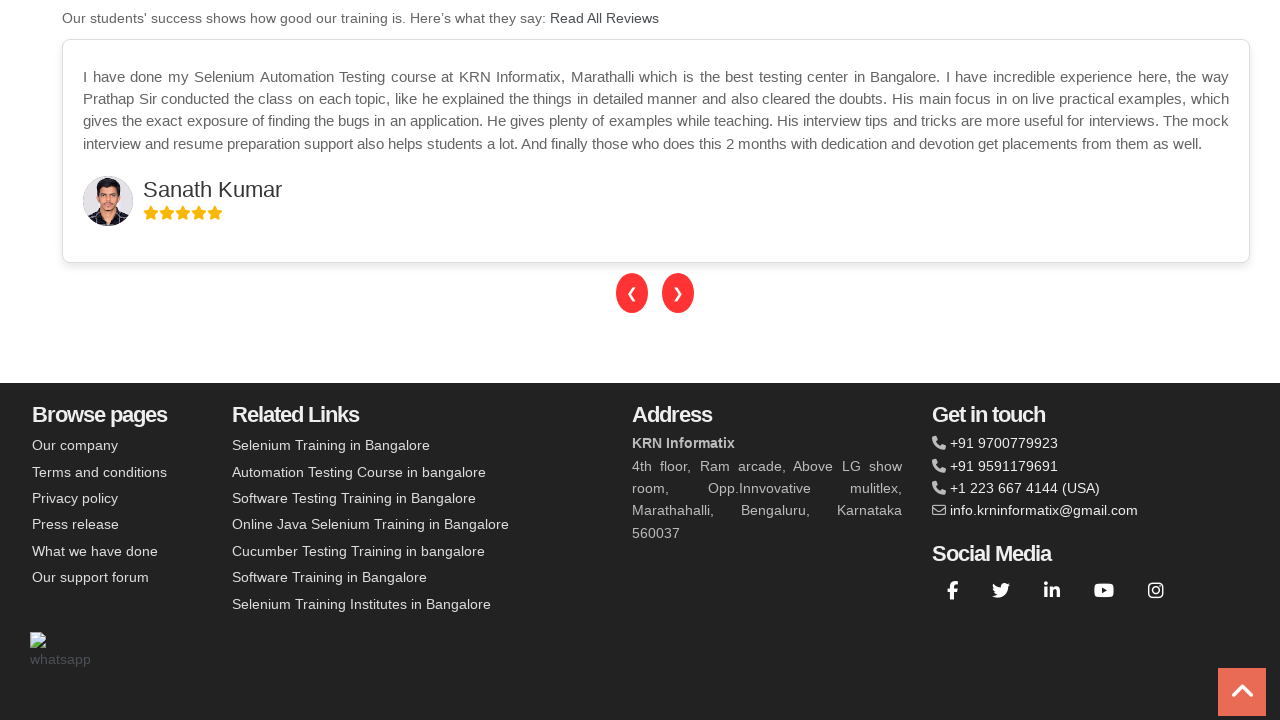

Scrolled down by 68 pixels
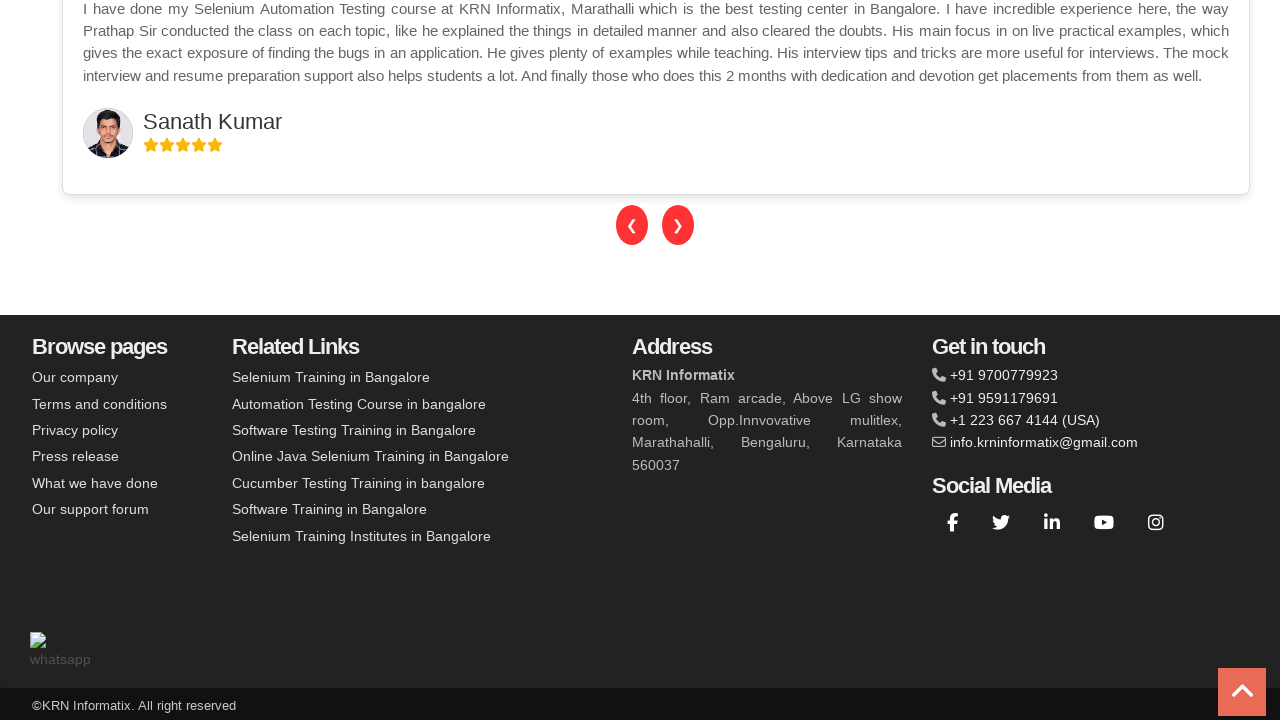

Waited 100ms before next scroll
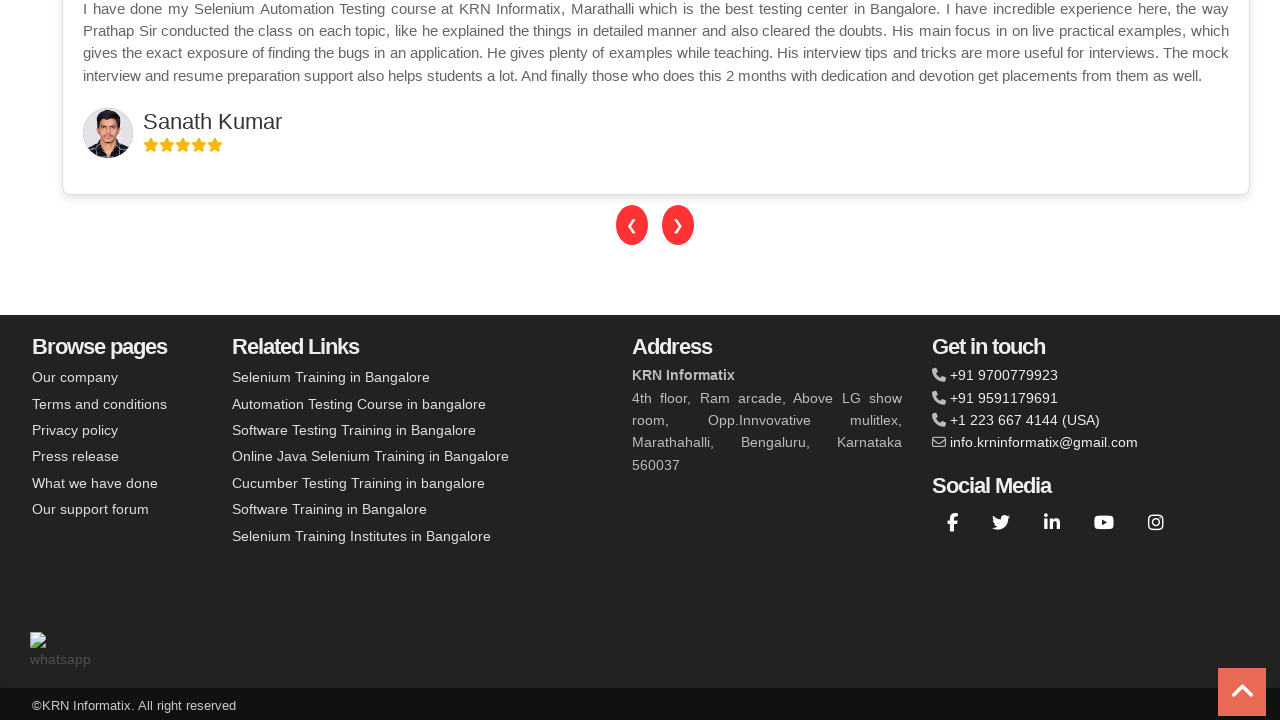

Scrolled down by 69 pixels
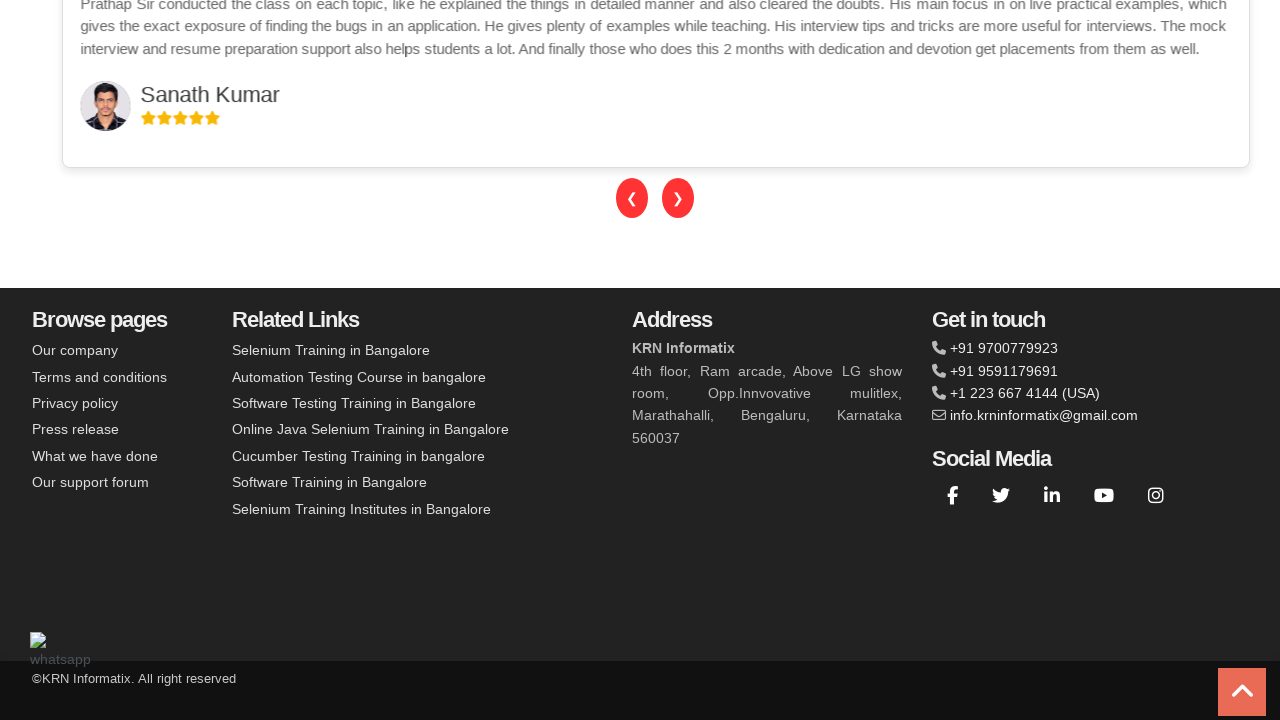

Waited 100ms before next scroll
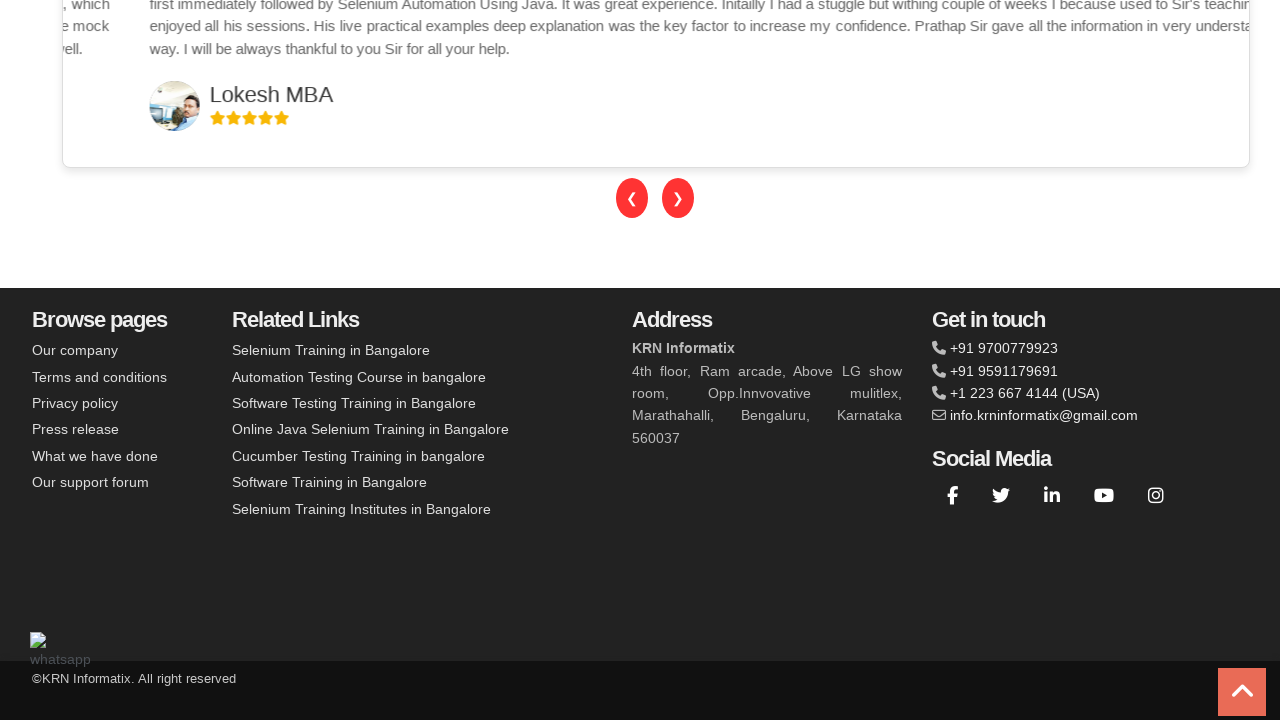

Scrolled down by 70 pixels
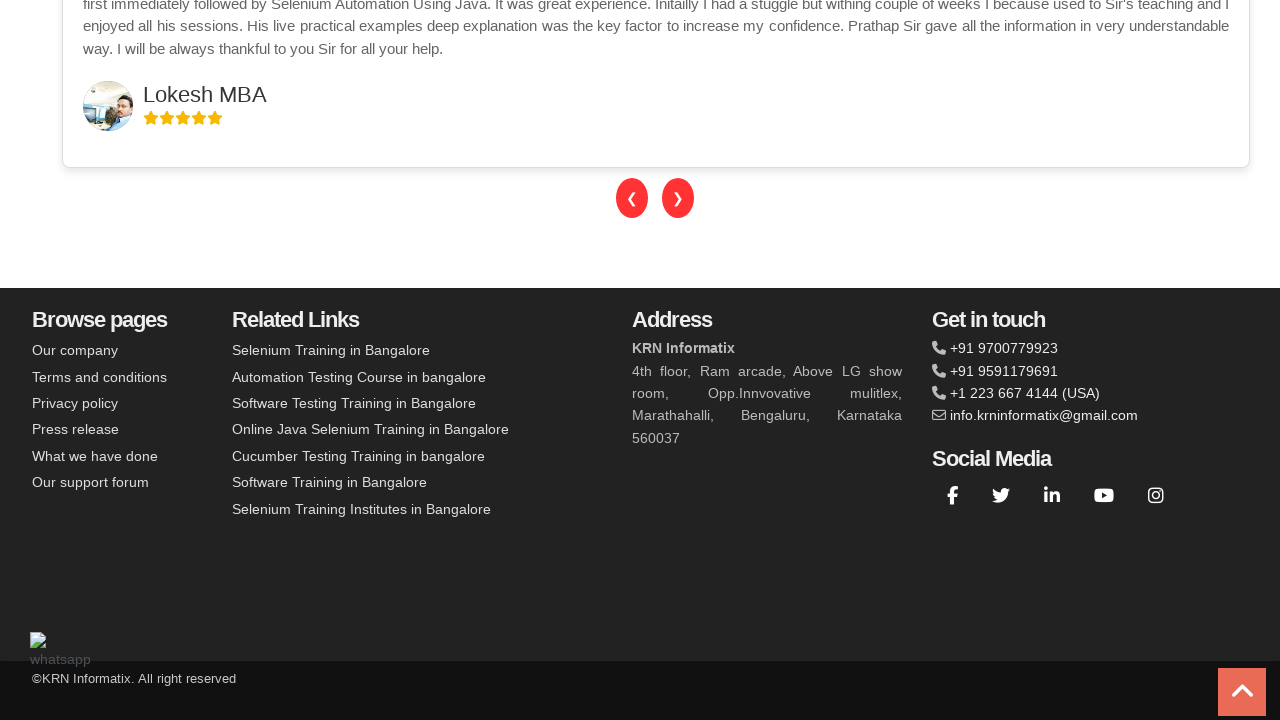

Waited 100ms before next scroll
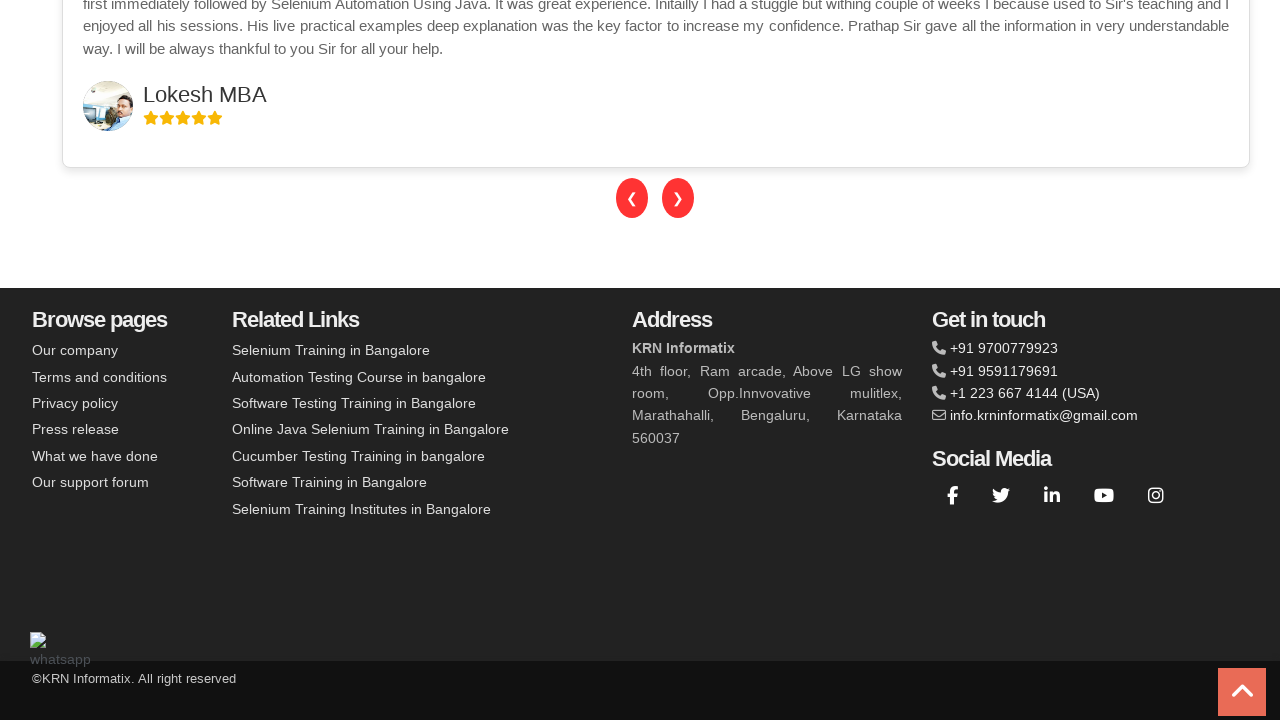

Scrolled down by 71 pixels
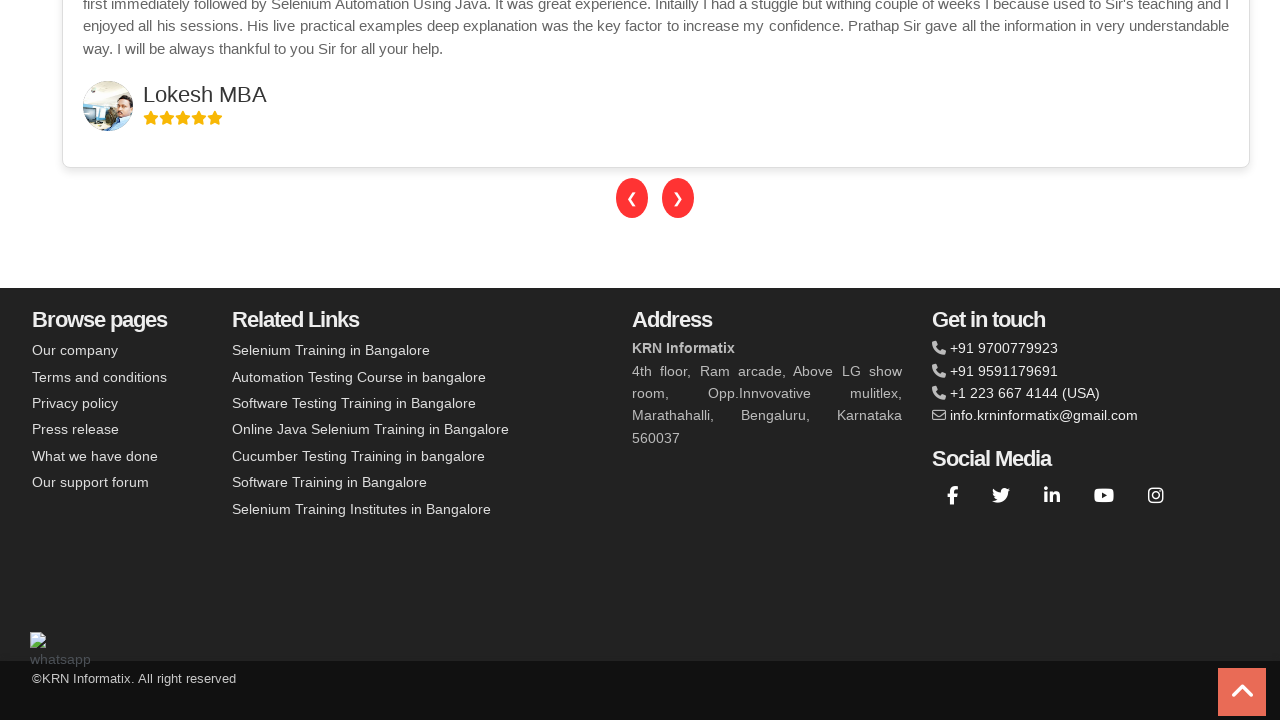

Waited 100ms before next scroll
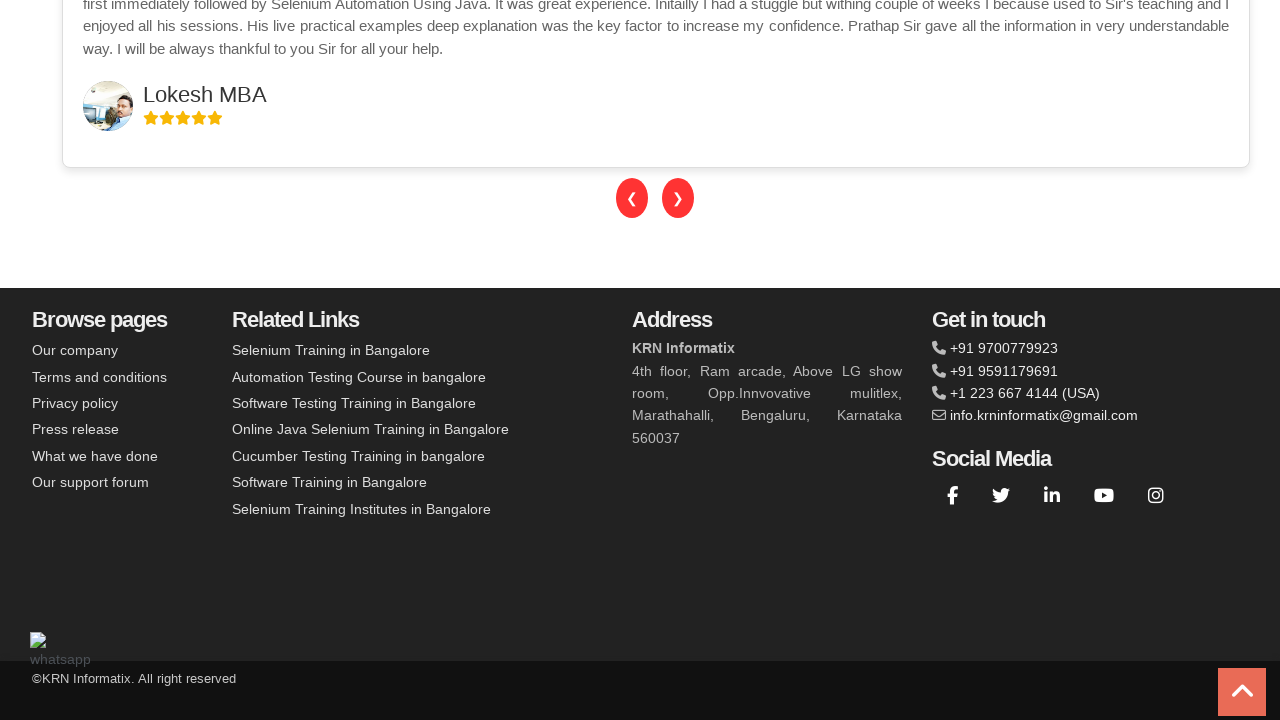

Scrolled down by 72 pixels
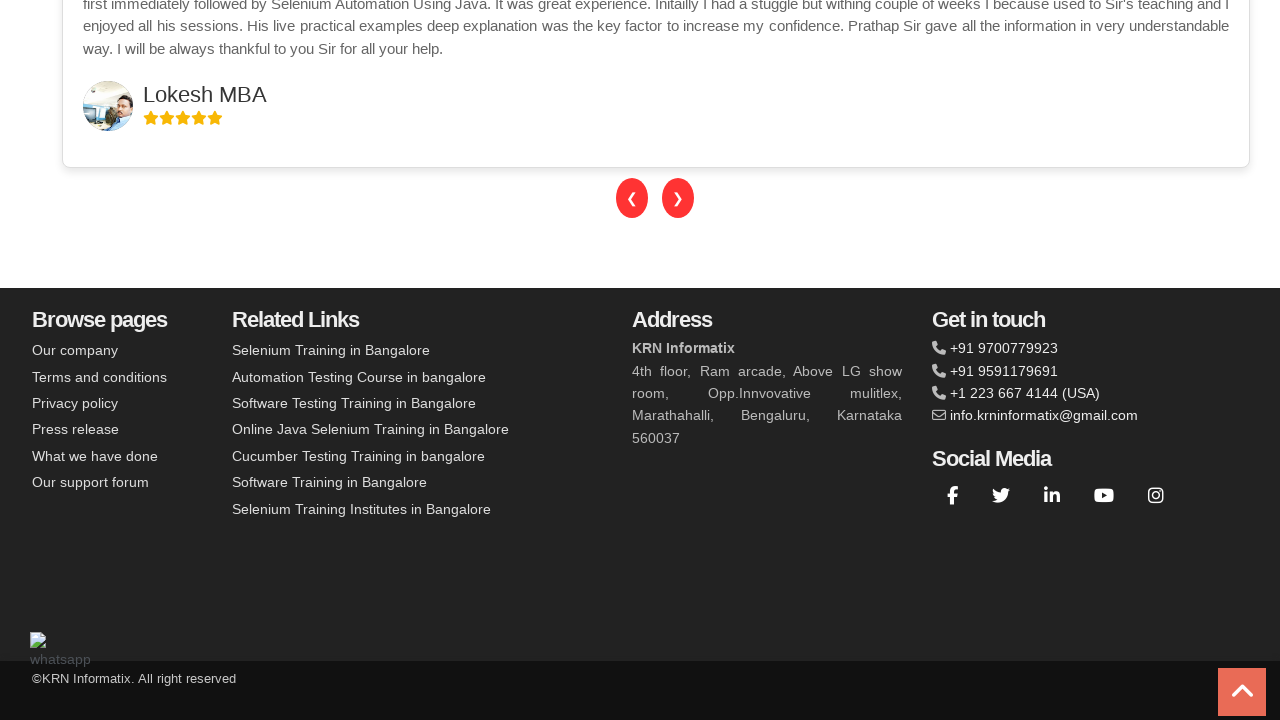

Waited 100ms before next scroll
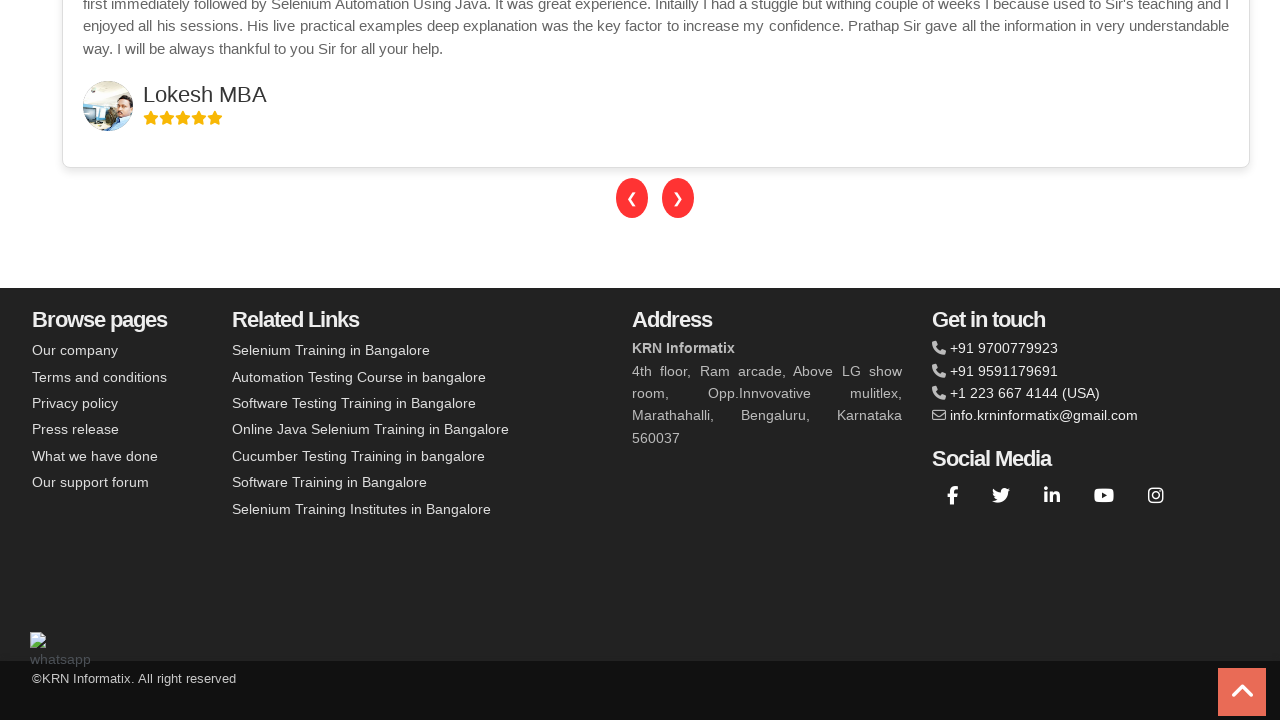

Scrolled down by 73 pixels
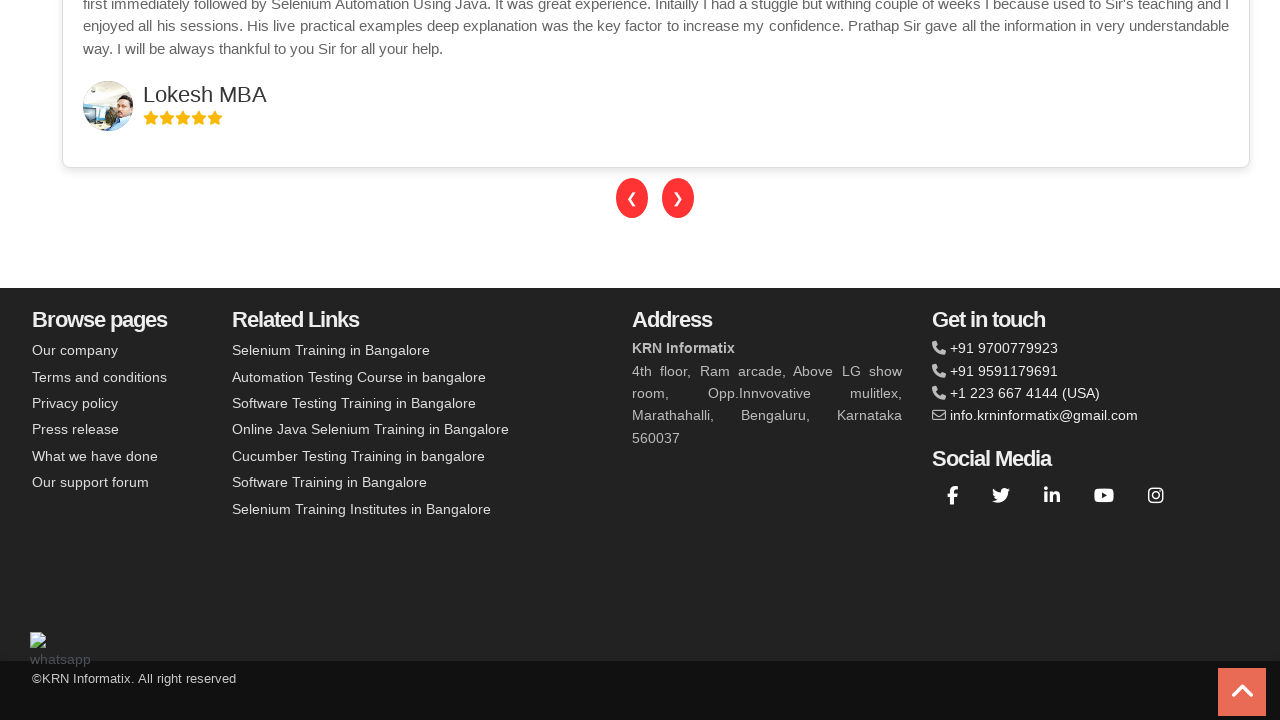

Waited 100ms before next scroll
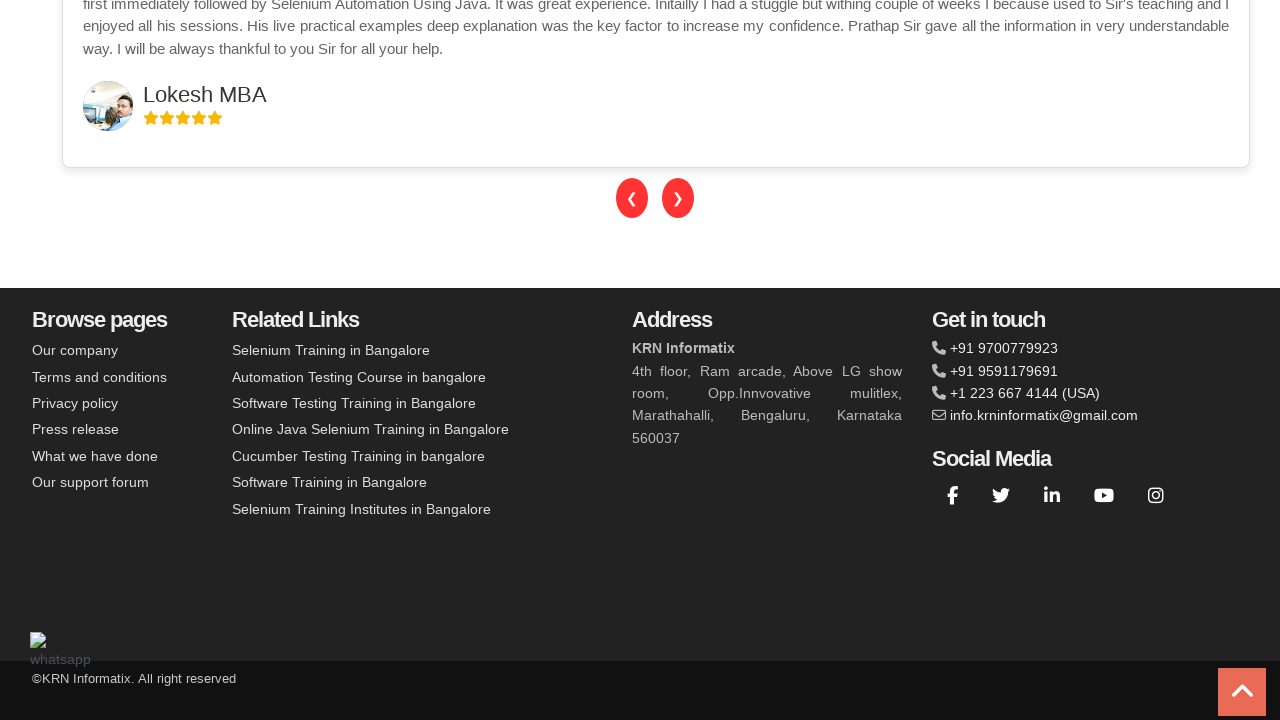

Scrolled down by 74 pixels
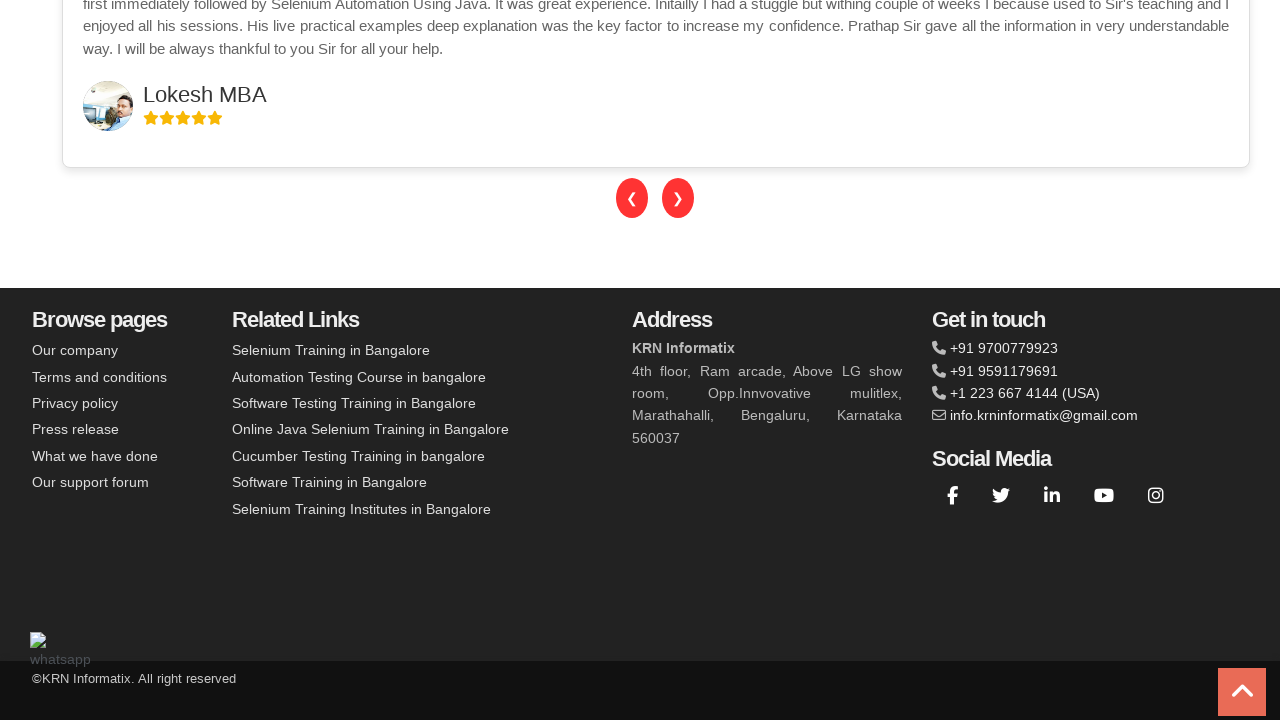

Waited 100ms before next scroll
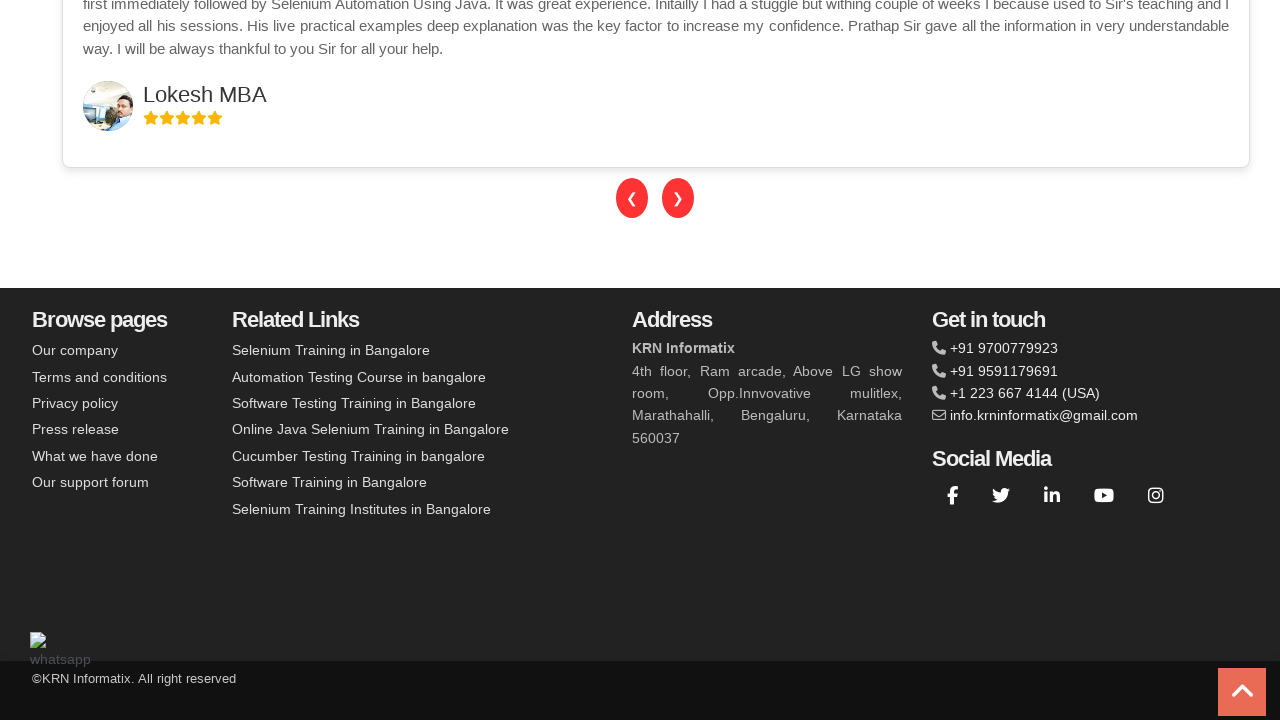

Scrolled down by 75 pixels
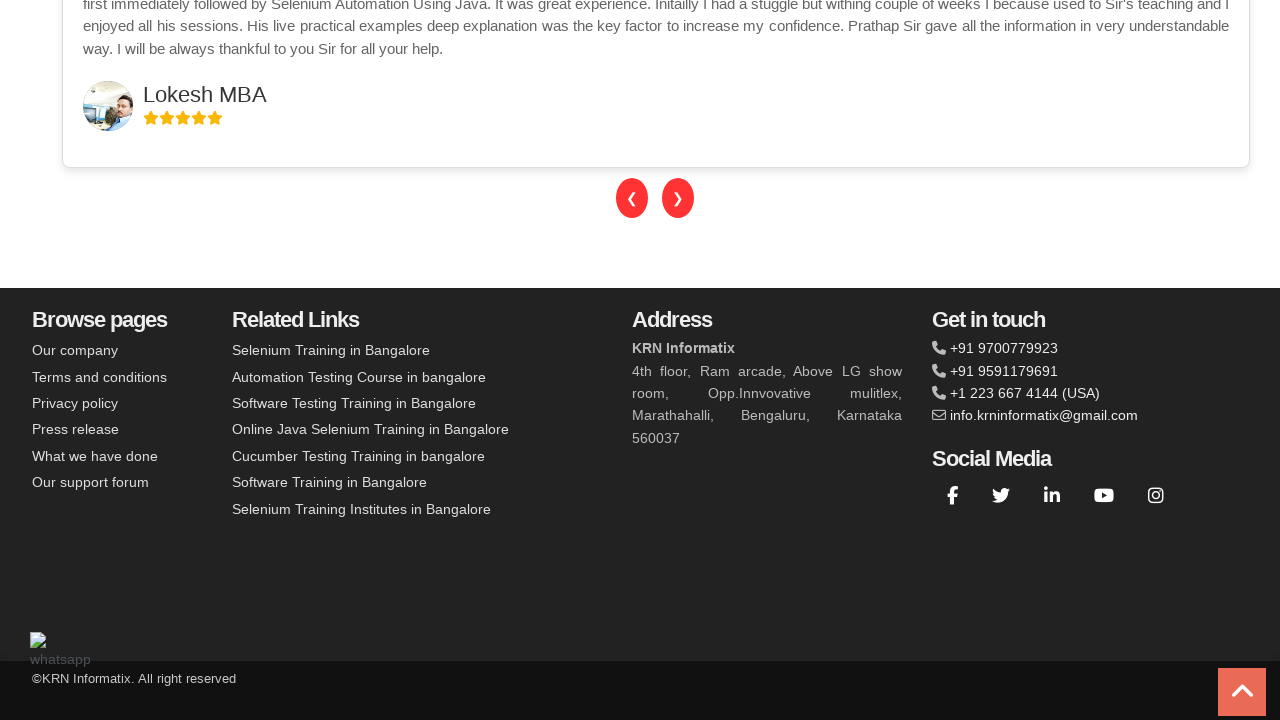

Waited 100ms before next scroll
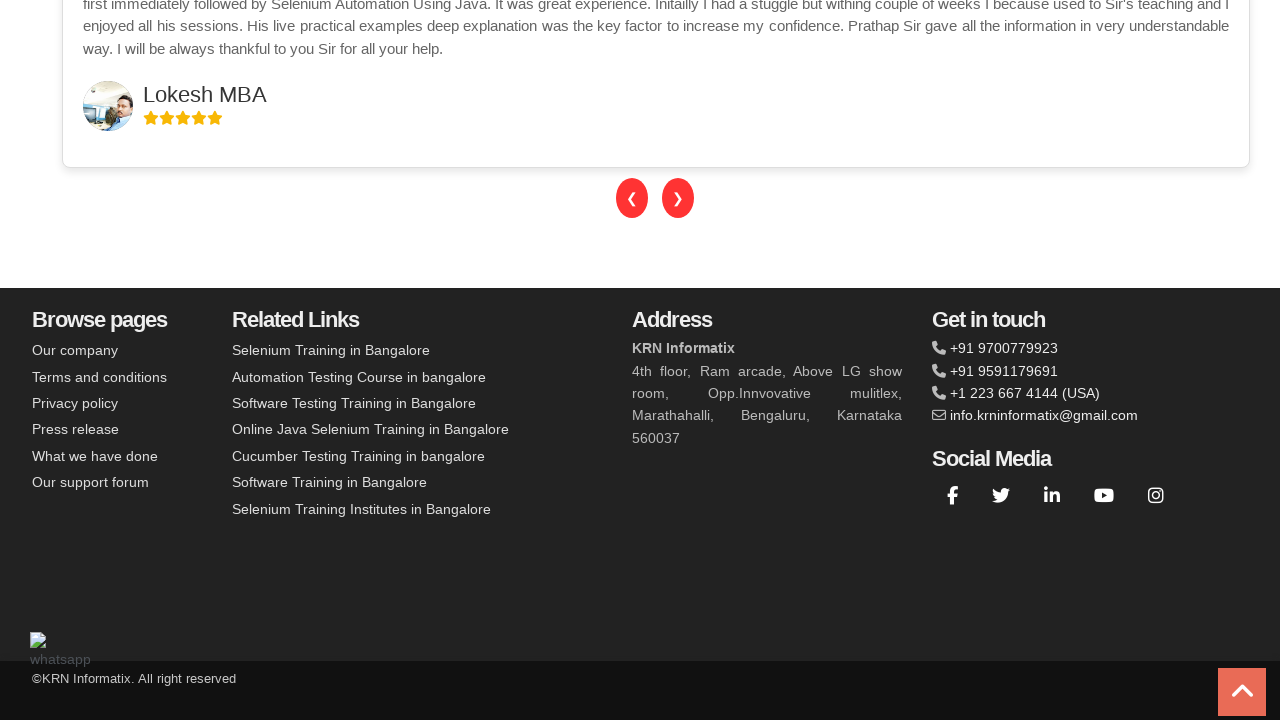

Scrolled down by 76 pixels
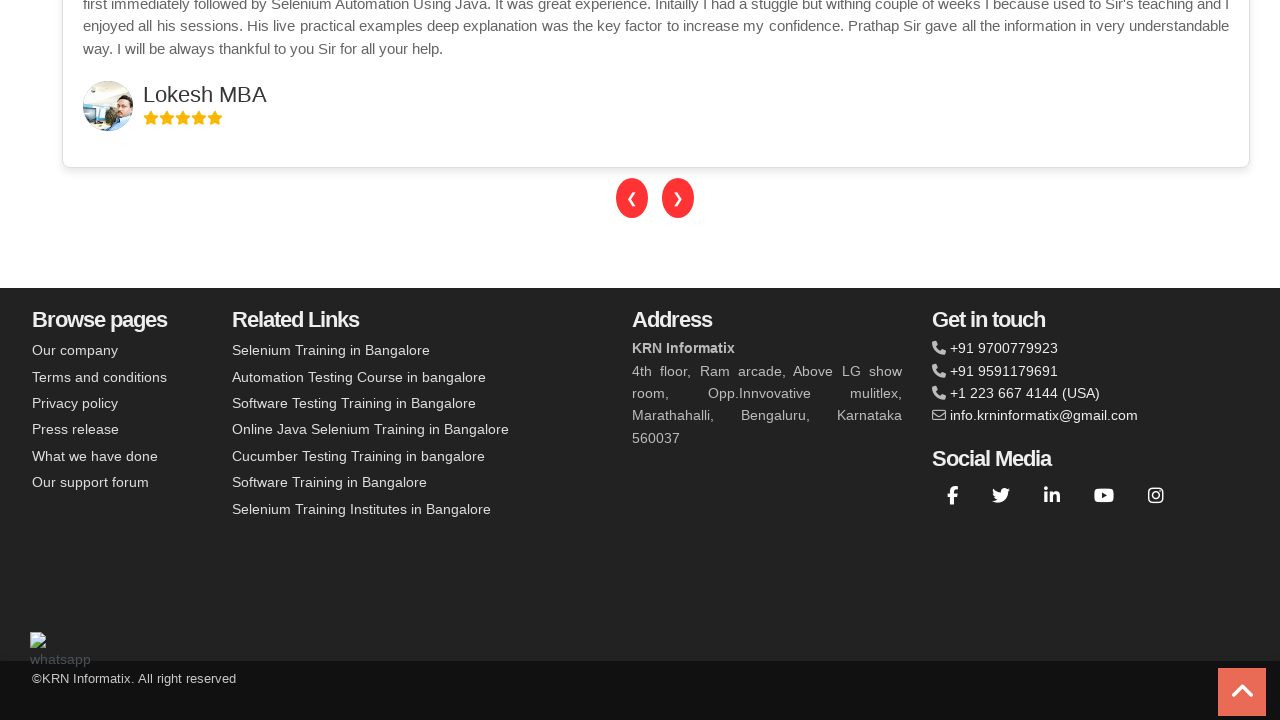

Waited 100ms before next scroll
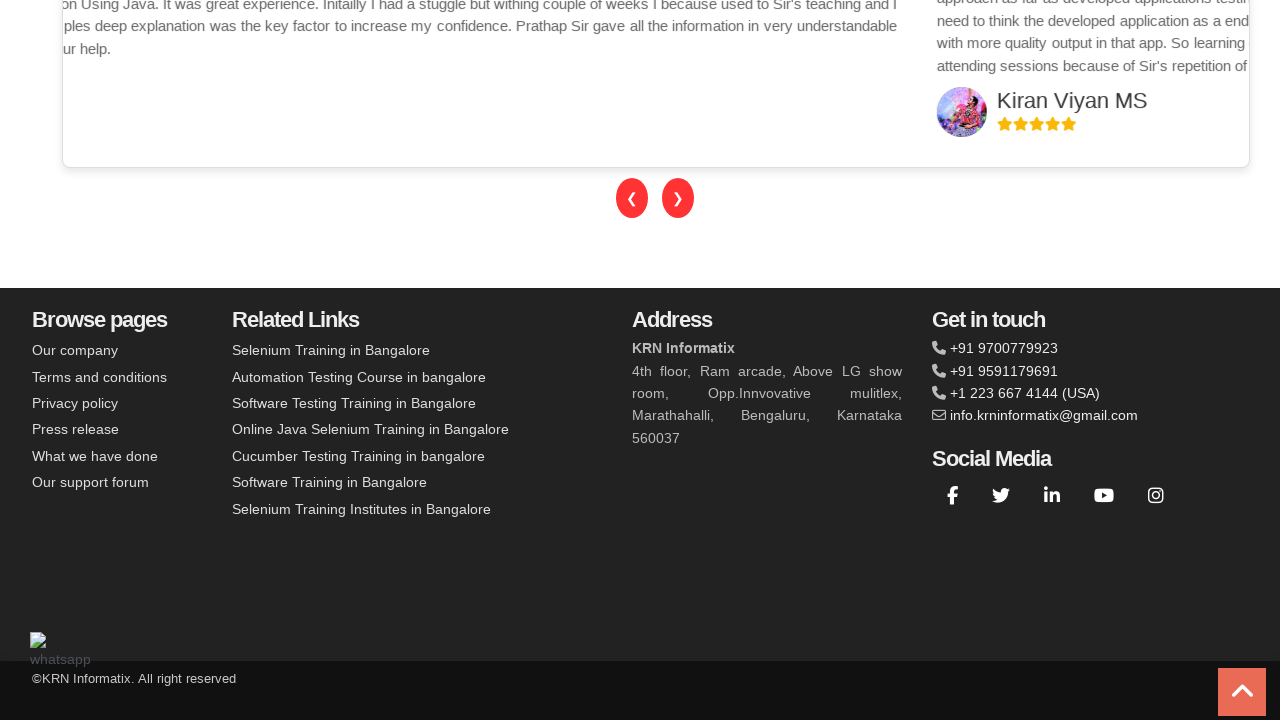

Scrolled down by 77 pixels
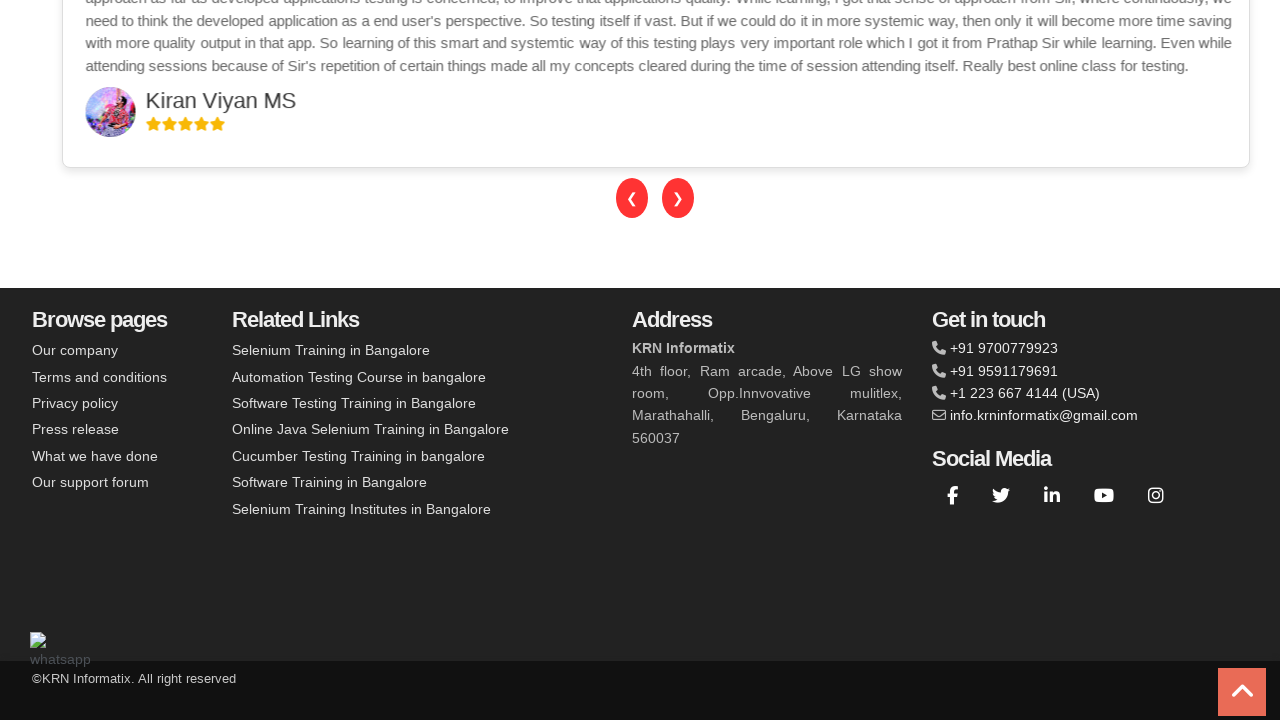

Waited 100ms before next scroll
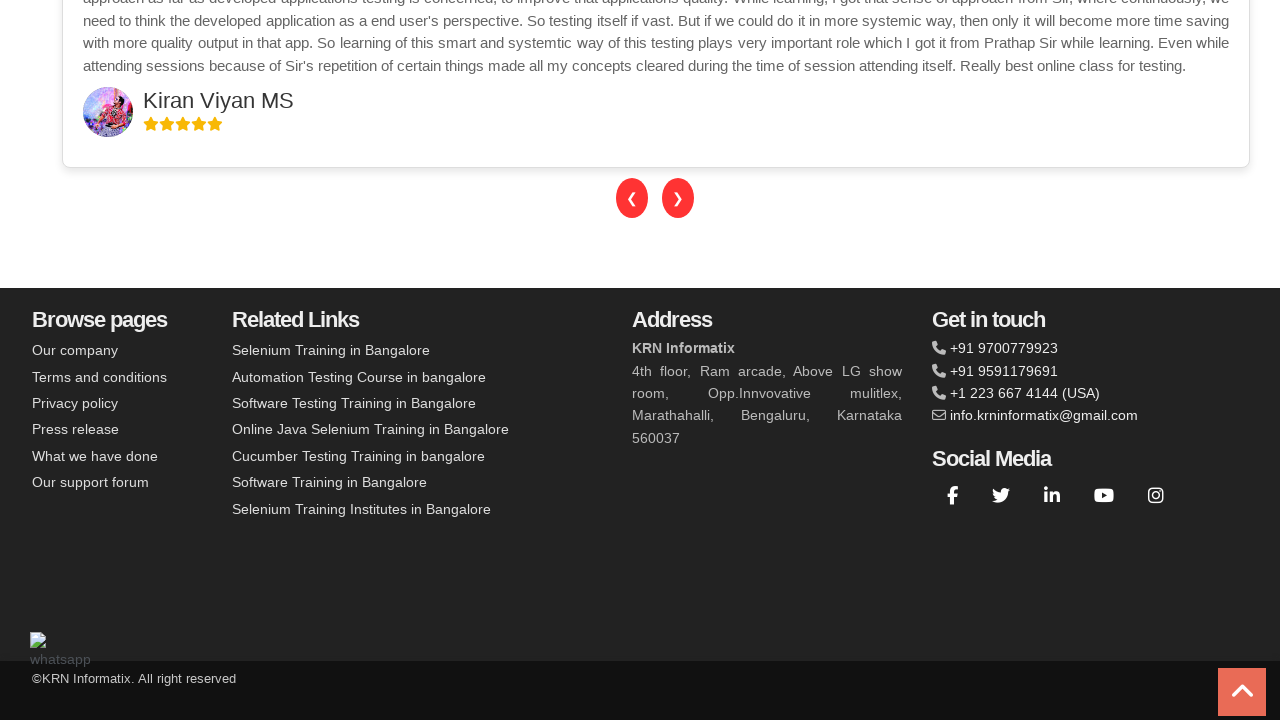

Scrolled down by 78 pixels
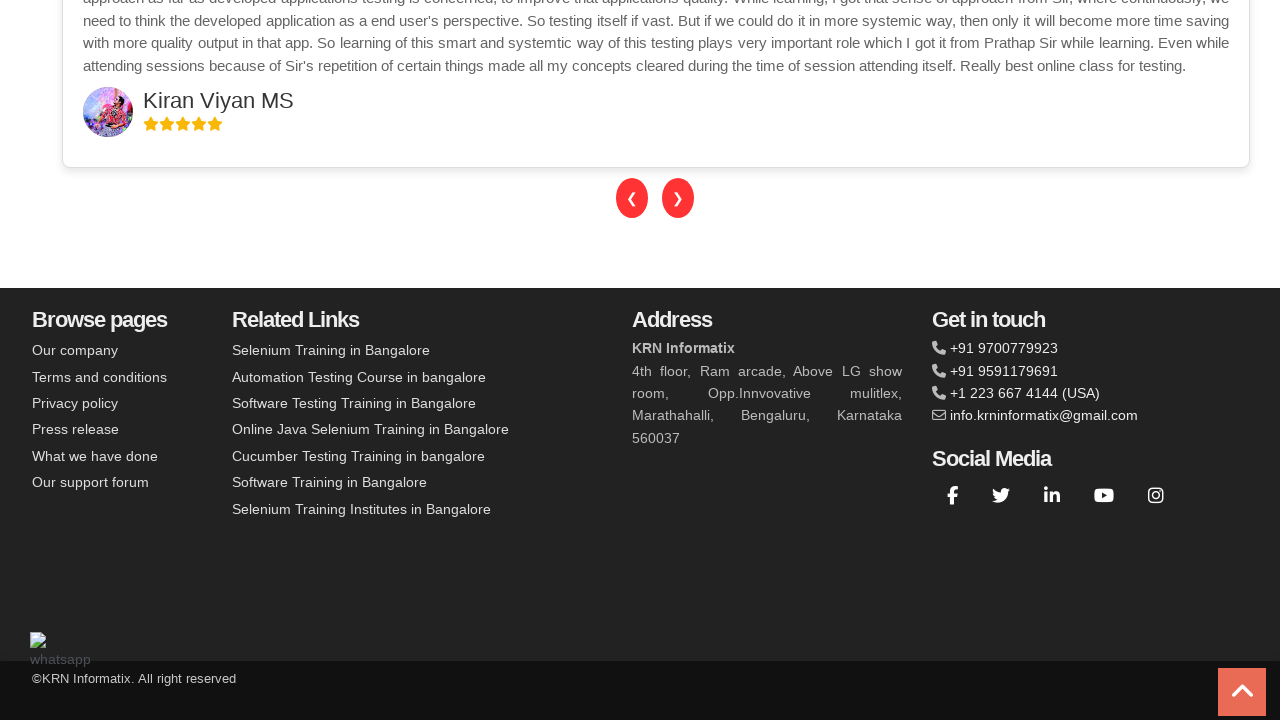

Waited 100ms before next scroll
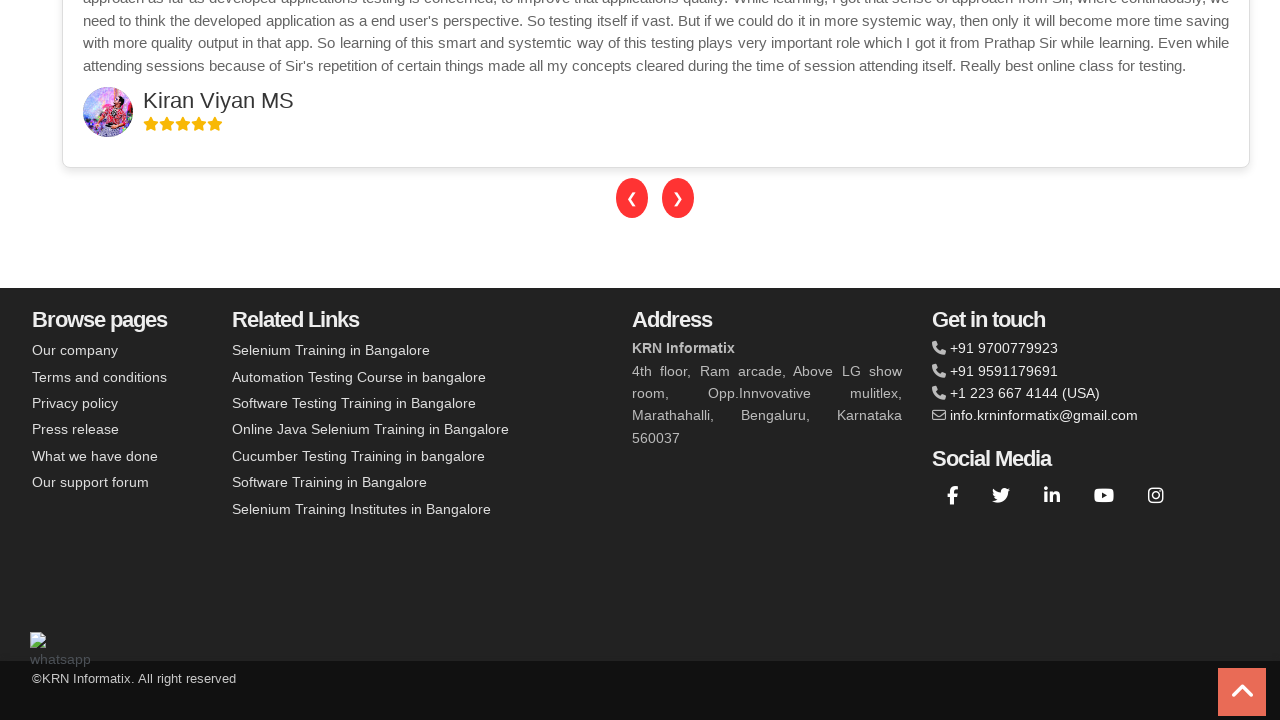

Scrolled down by 79 pixels
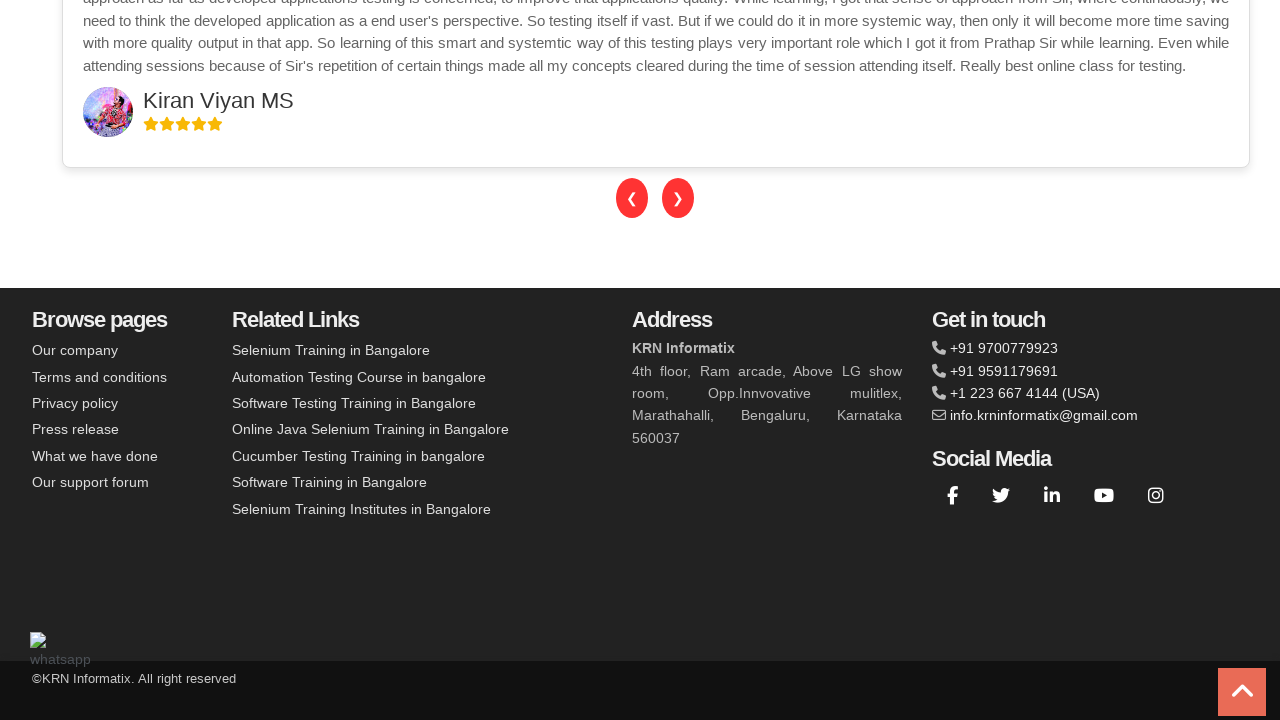

Waited 100ms before next scroll
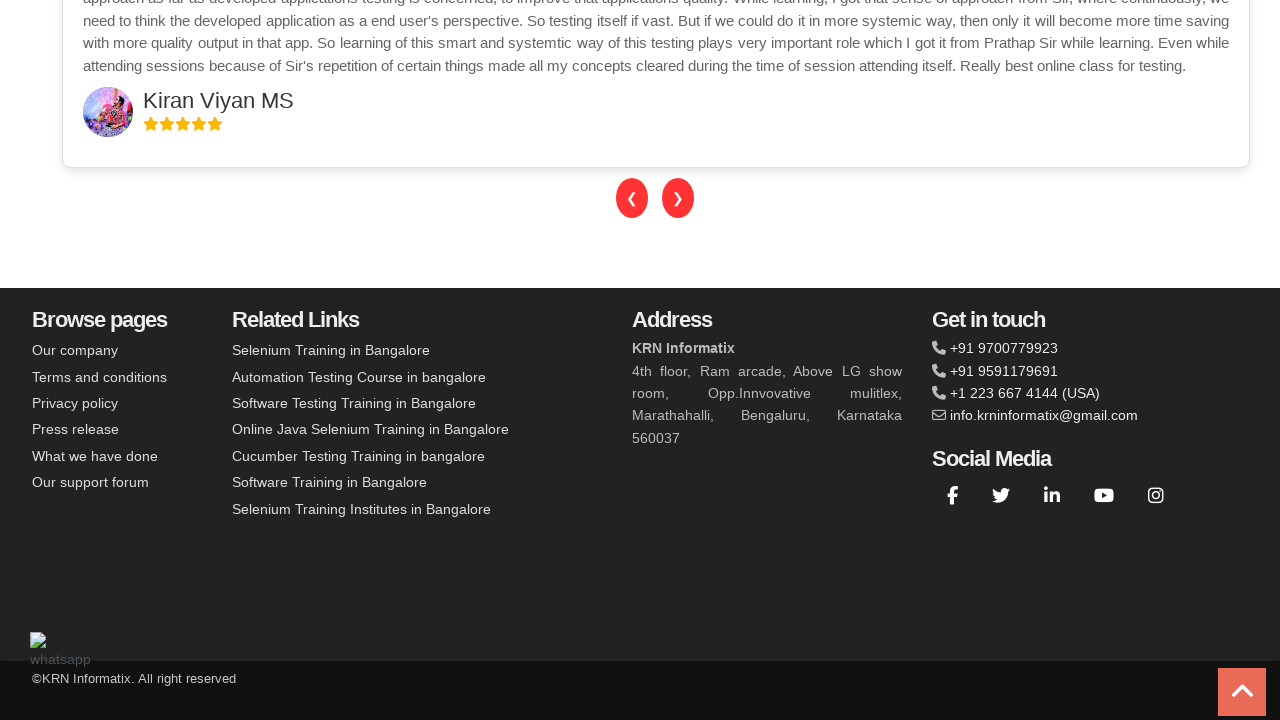

Scrolled down by 80 pixels
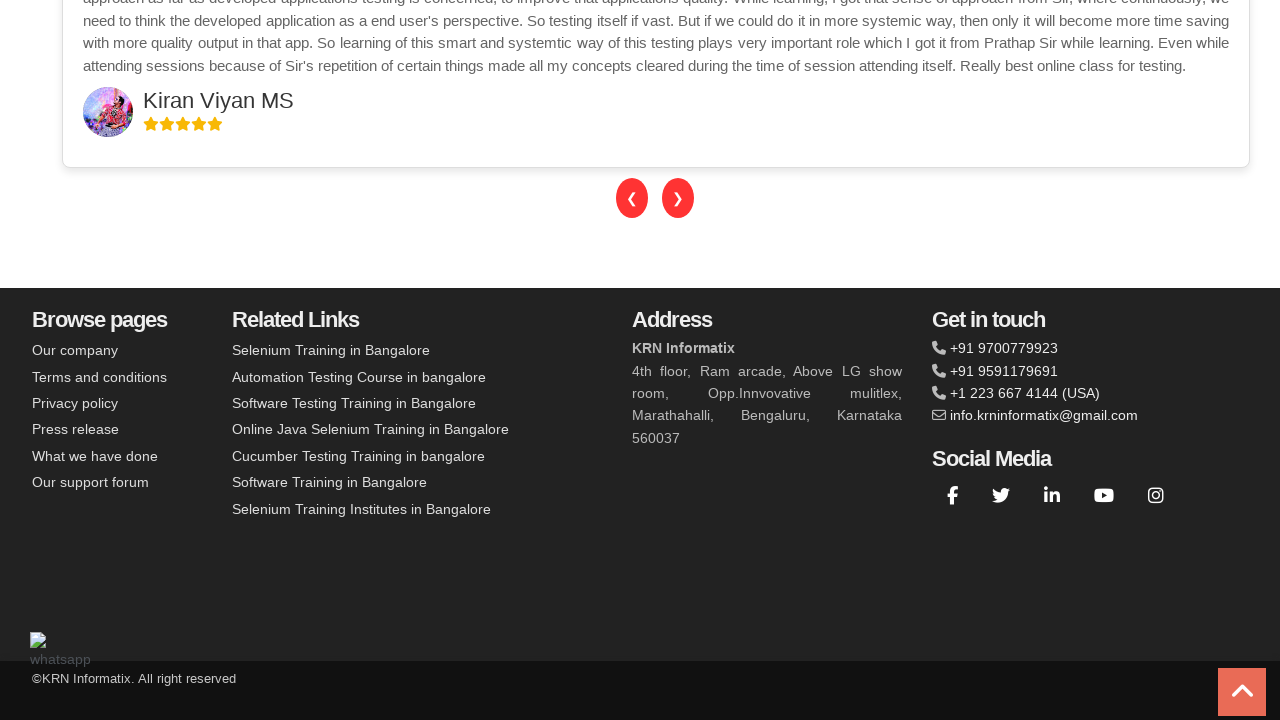

Waited 100ms before next scroll
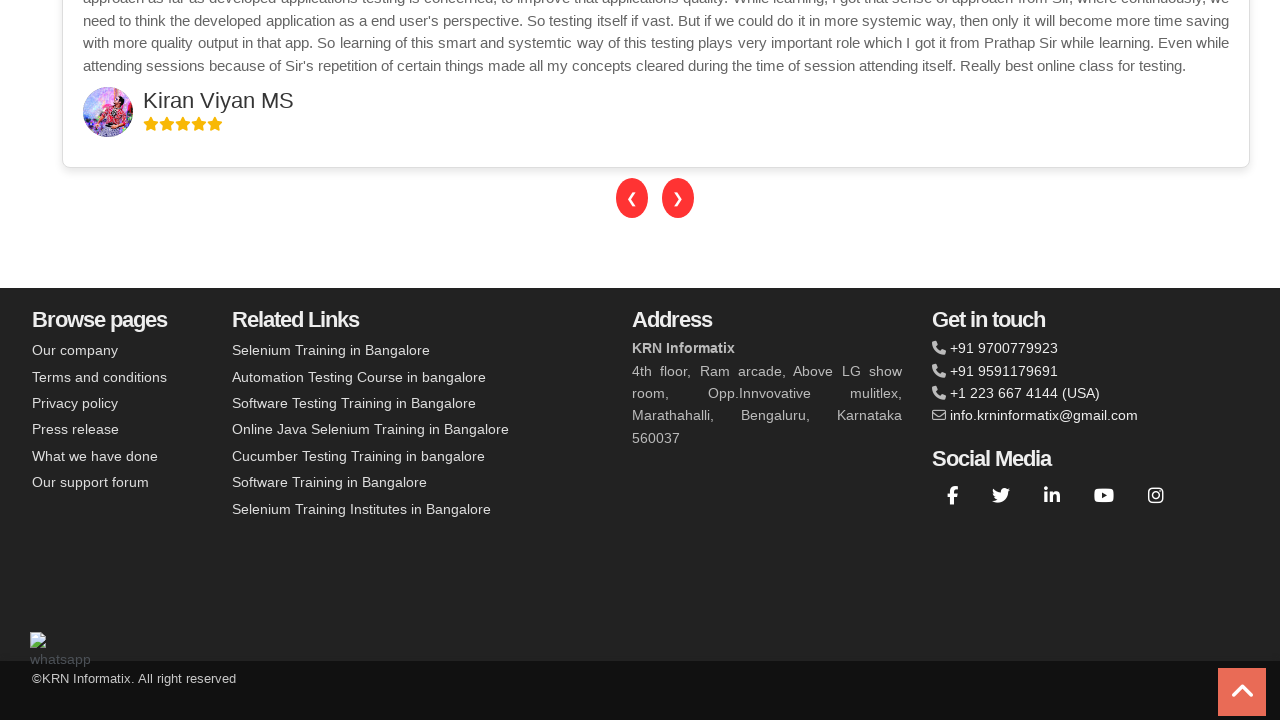

Scrolled down by 81 pixels
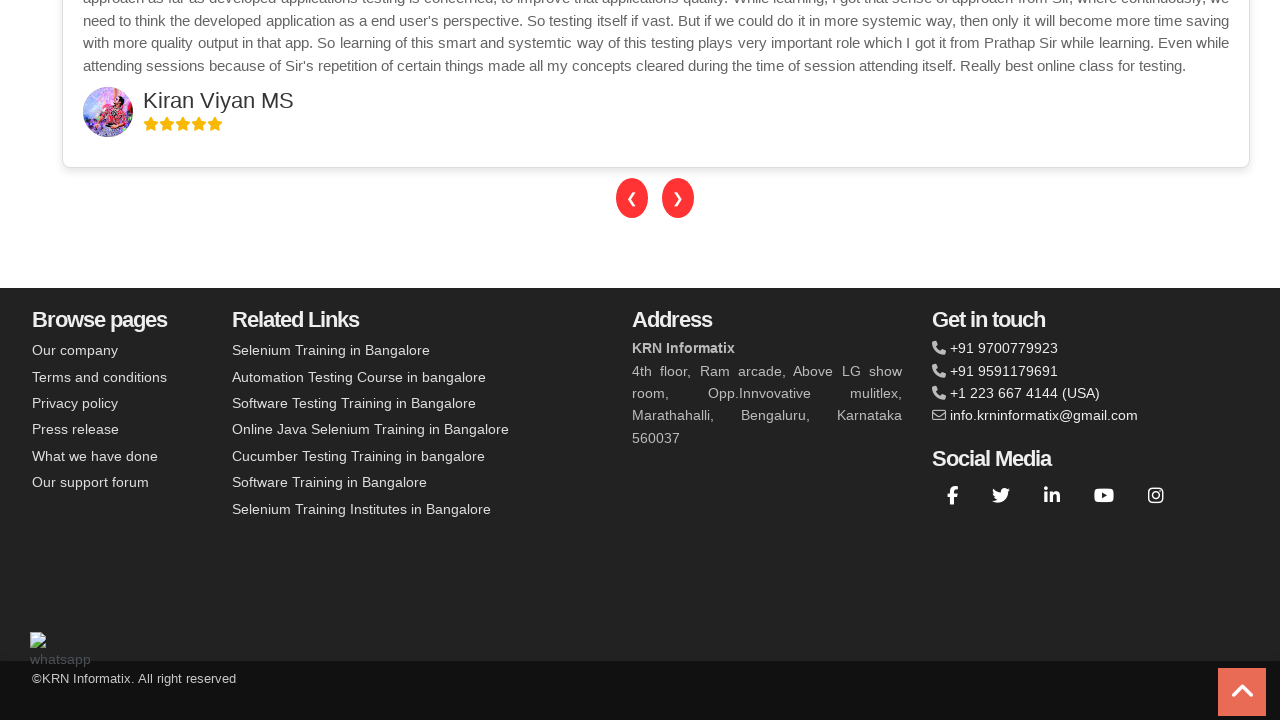

Waited 100ms before next scroll
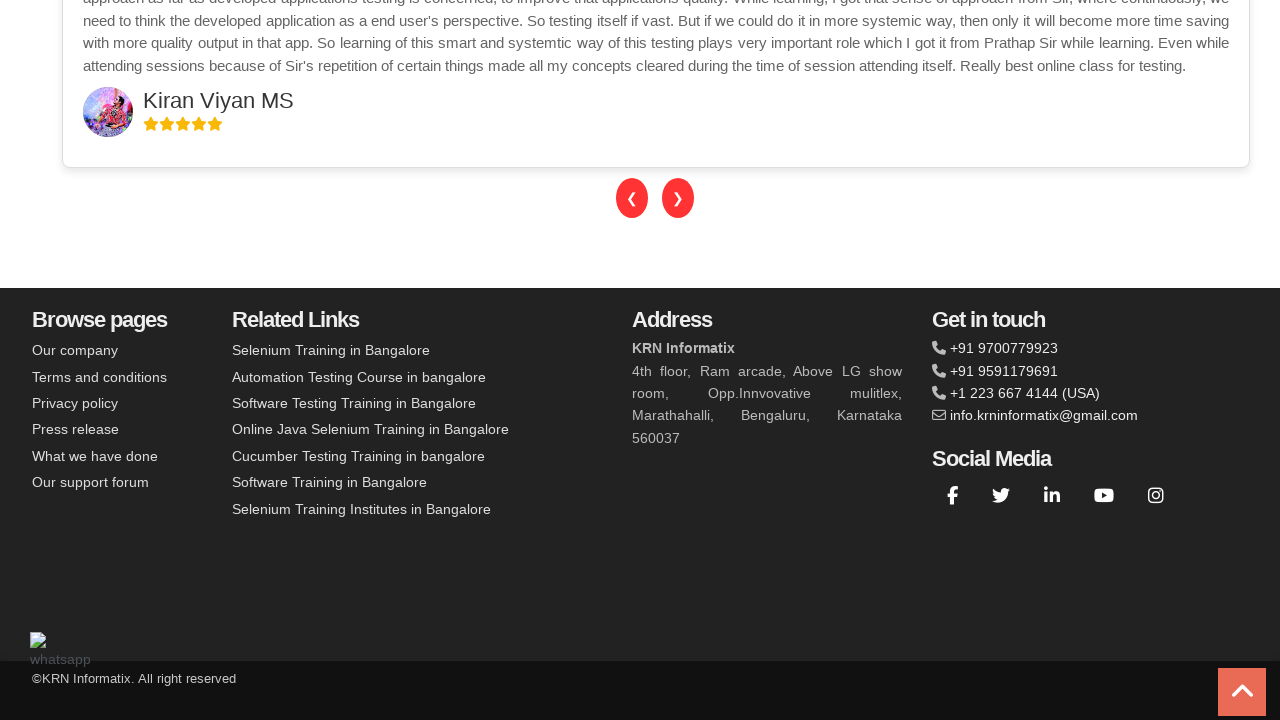

Scrolled down by 82 pixels
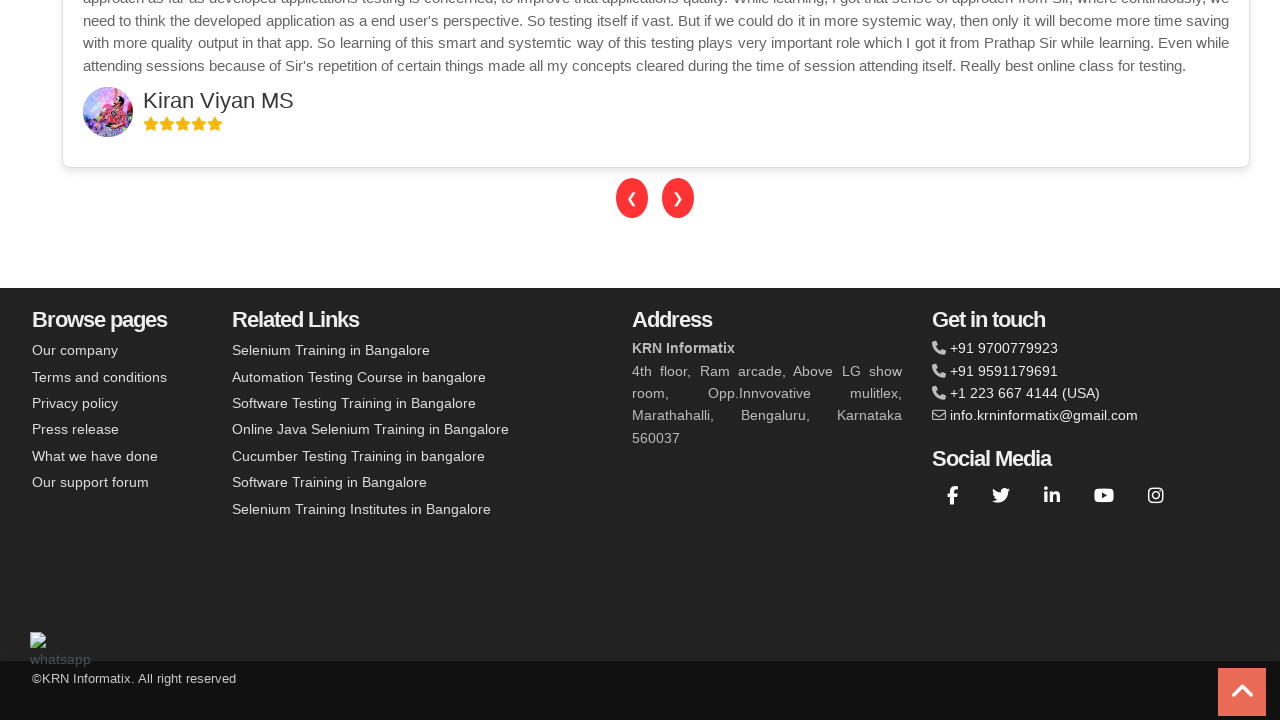

Waited 100ms before next scroll
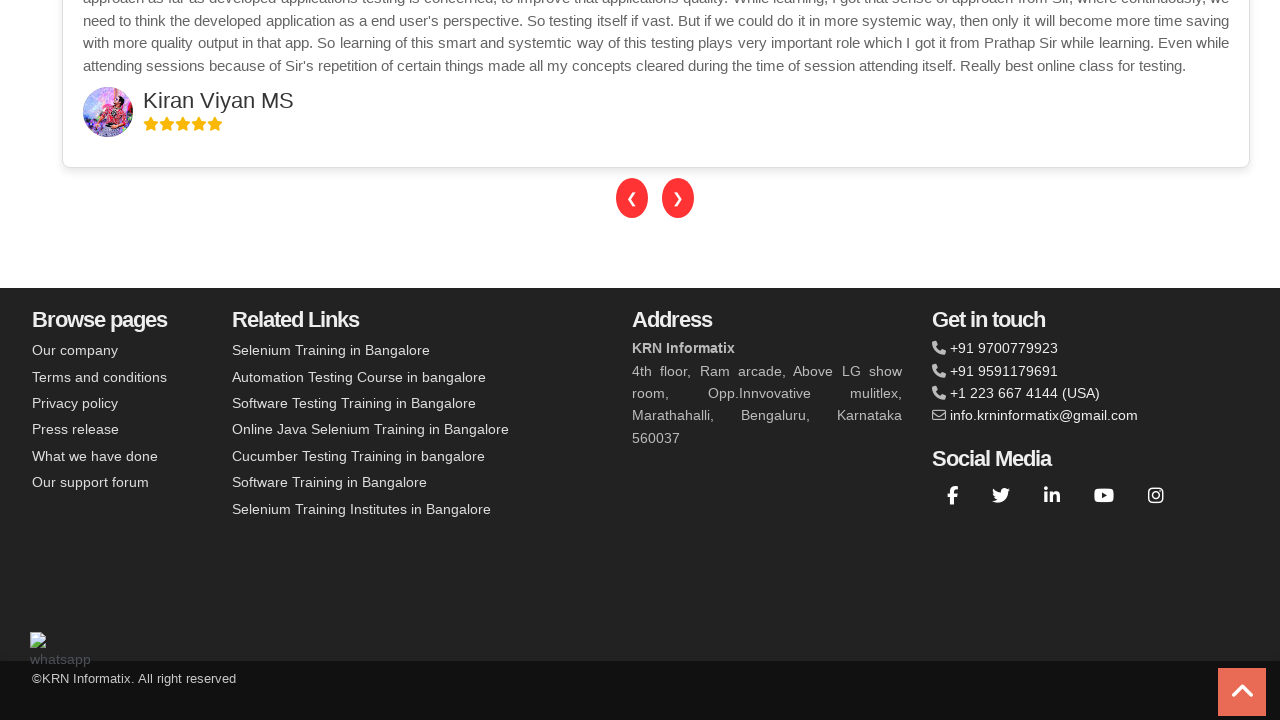

Scrolled down by 83 pixels
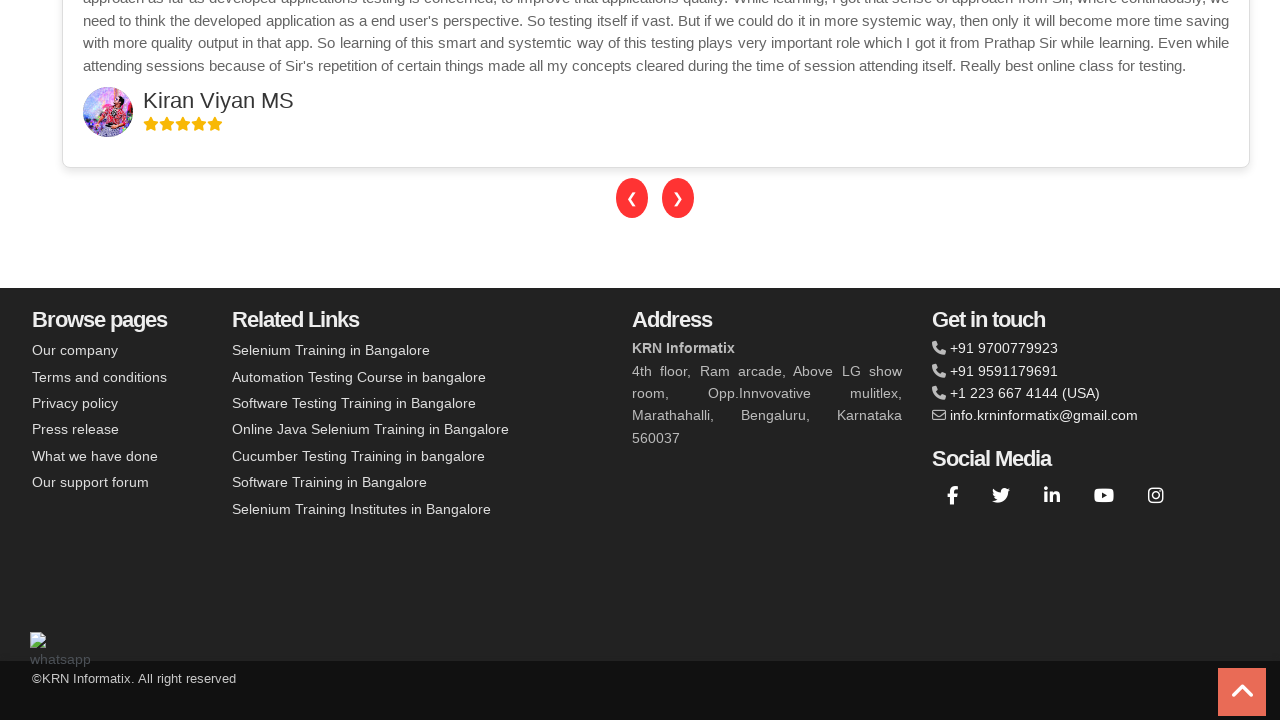

Waited 100ms before next scroll
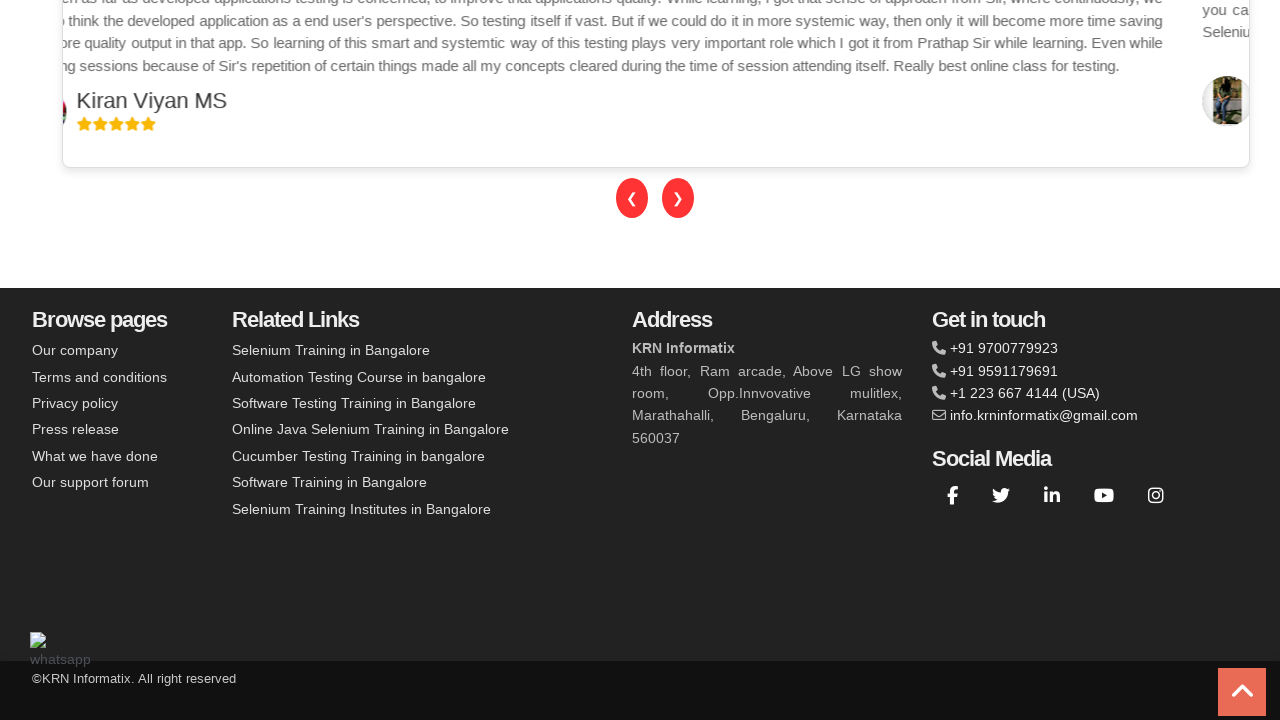

Scrolled down by 84 pixels
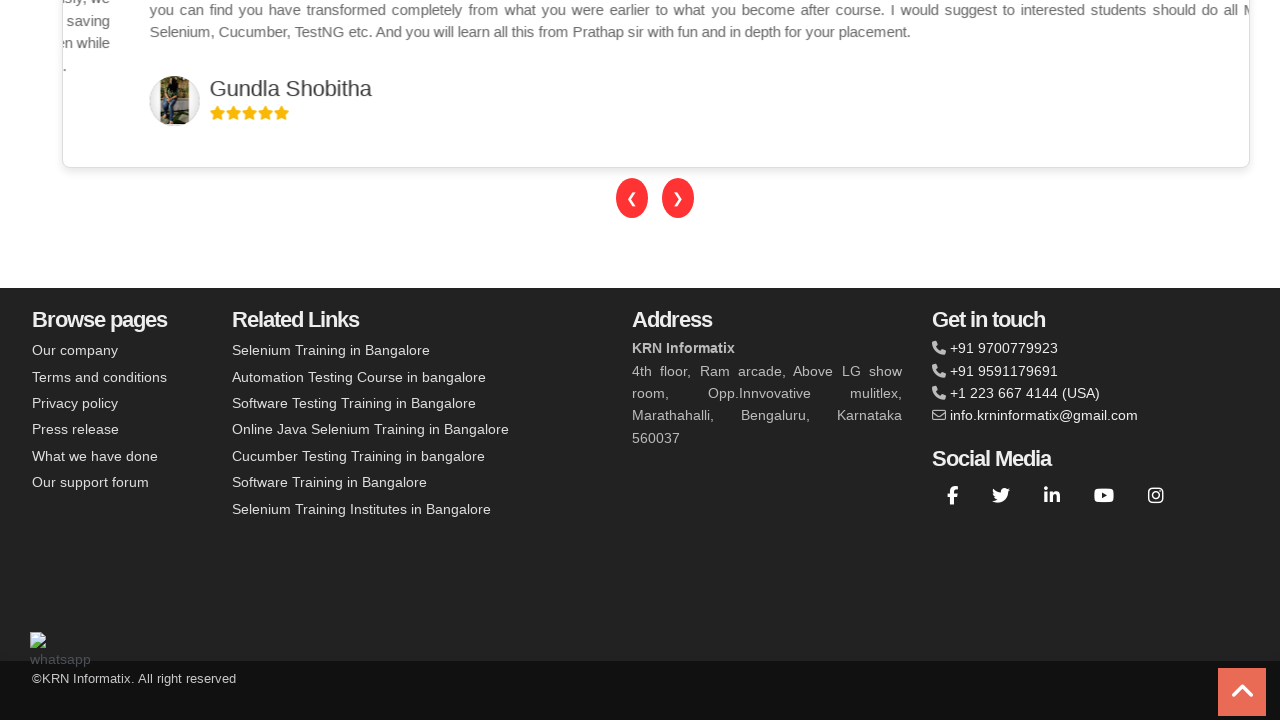

Waited 100ms before next scroll
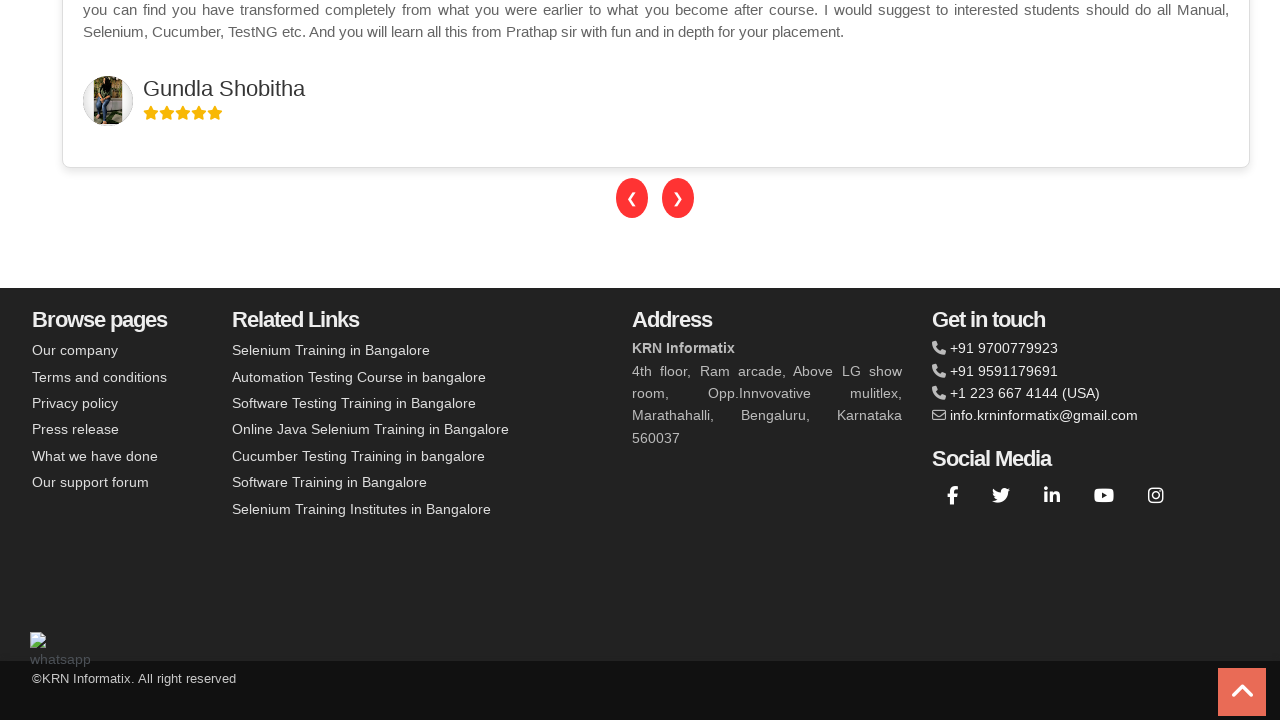

Scrolled down by 85 pixels
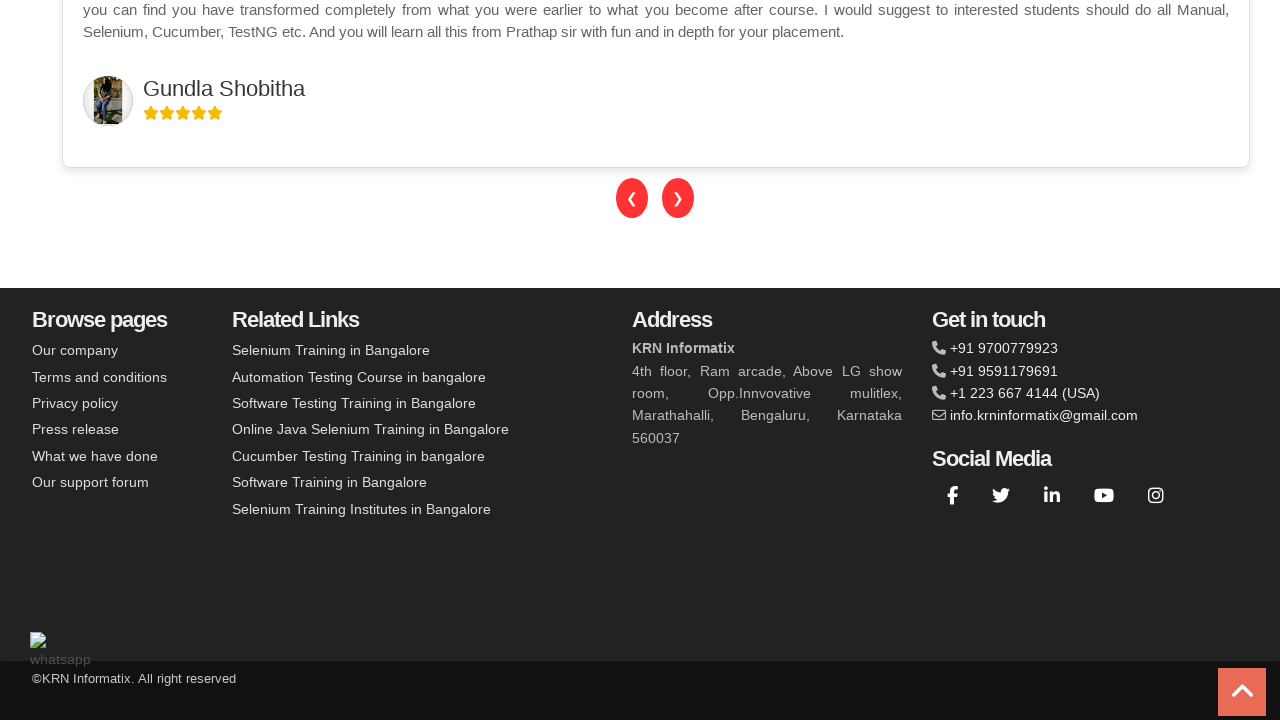

Waited 100ms before next scroll
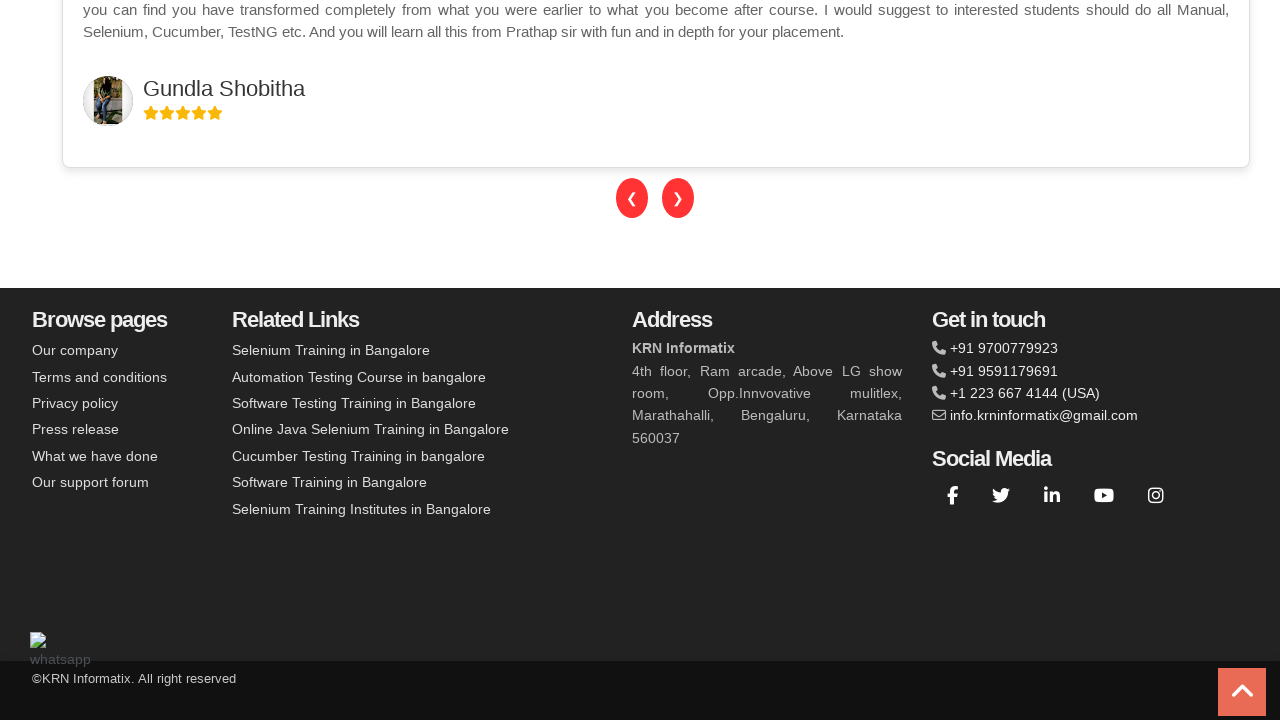

Scrolled down by 86 pixels
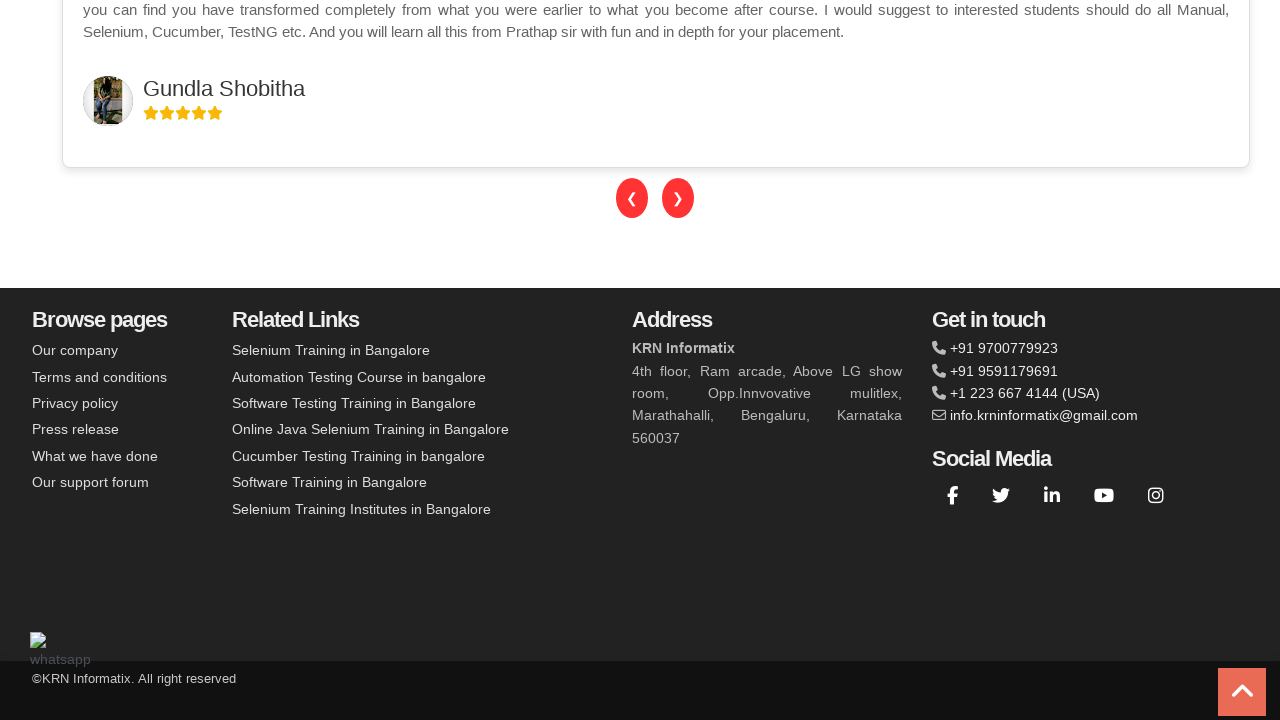

Waited 100ms before next scroll
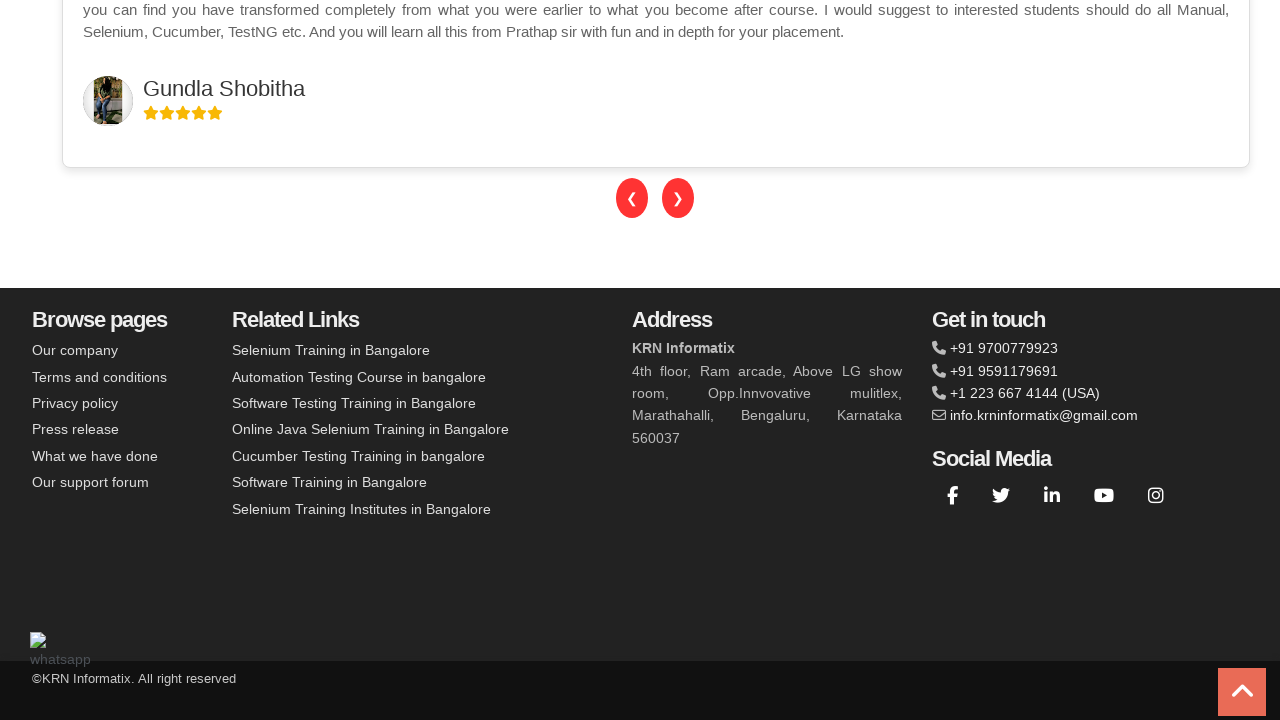

Scrolled down by 87 pixels
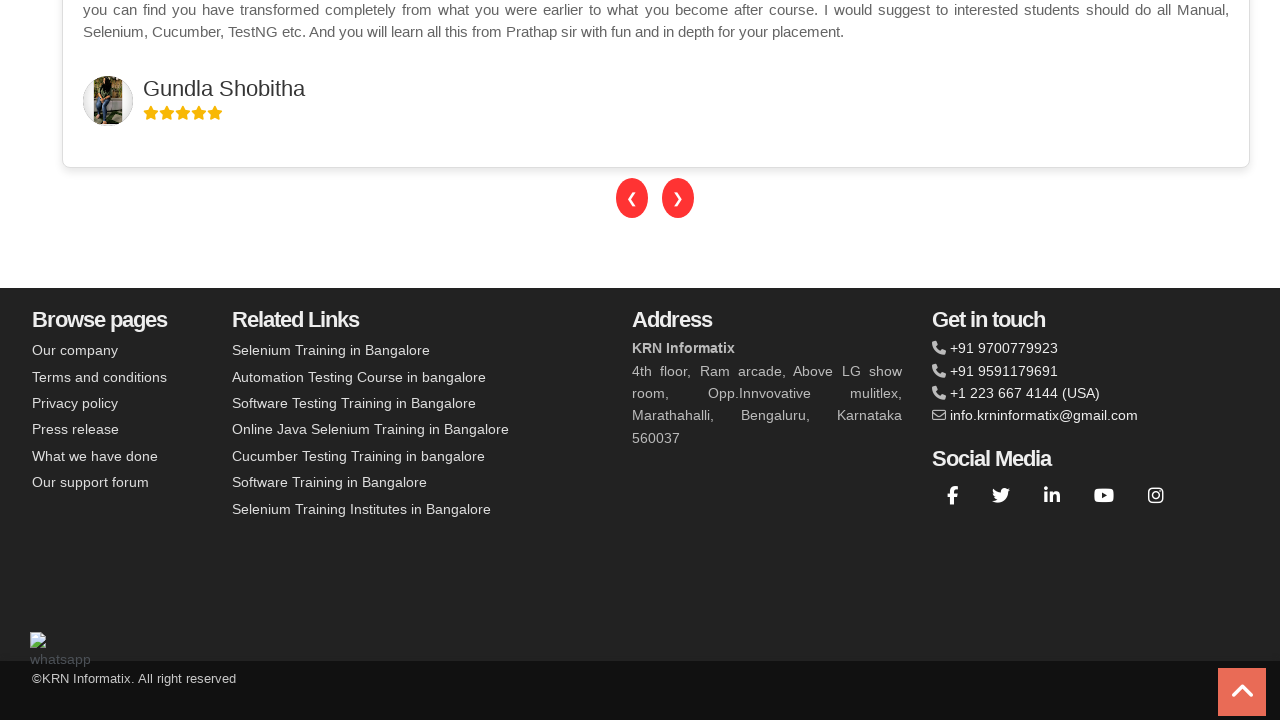

Waited 100ms before next scroll
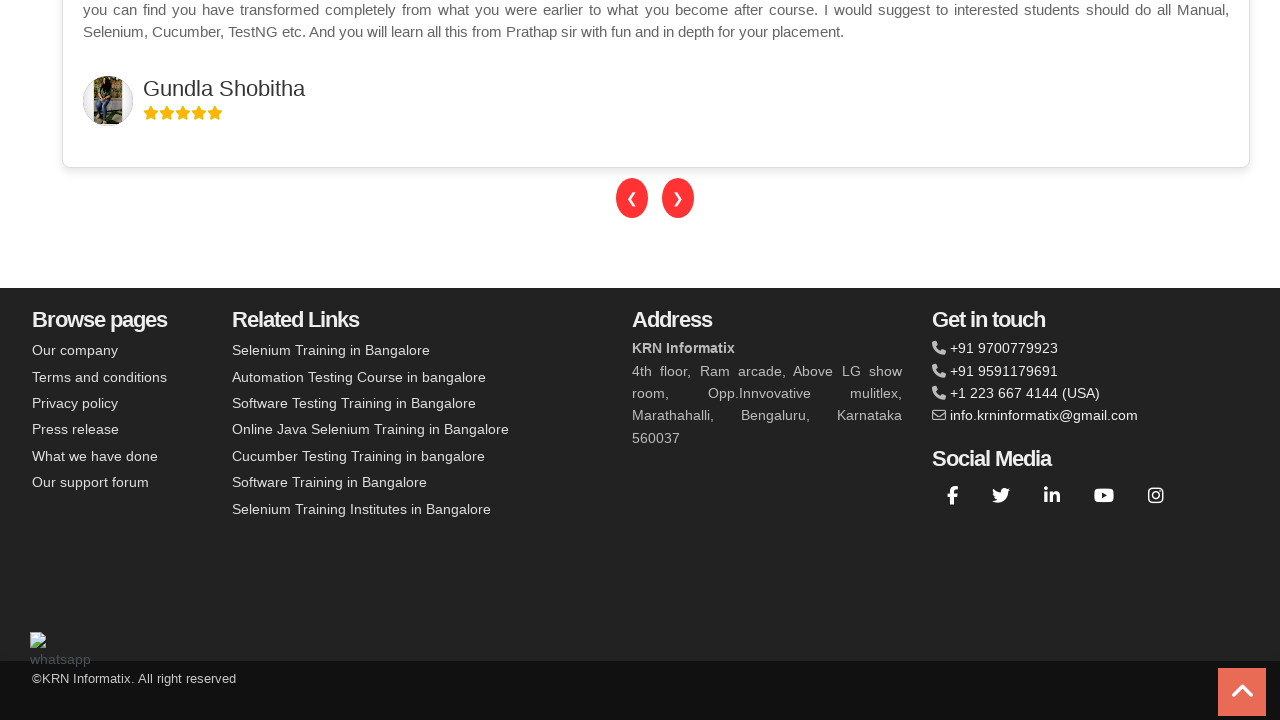

Scrolled down by 88 pixels
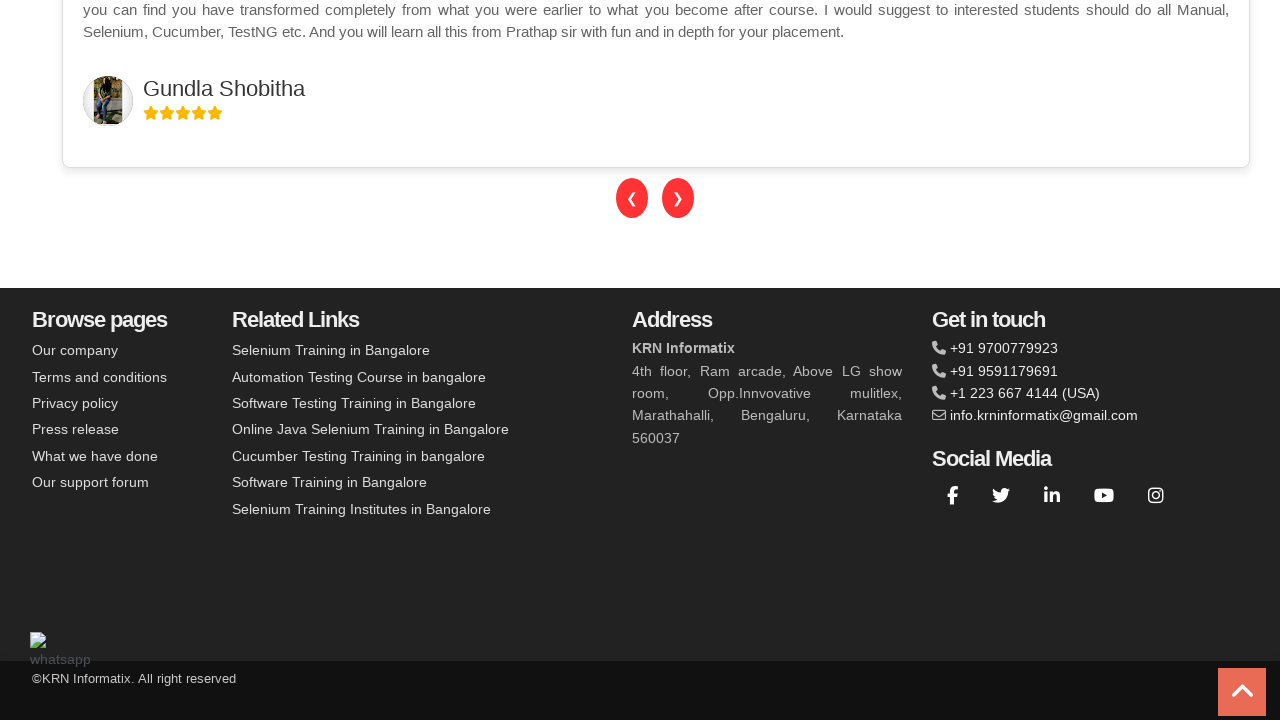

Waited 100ms before next scroll
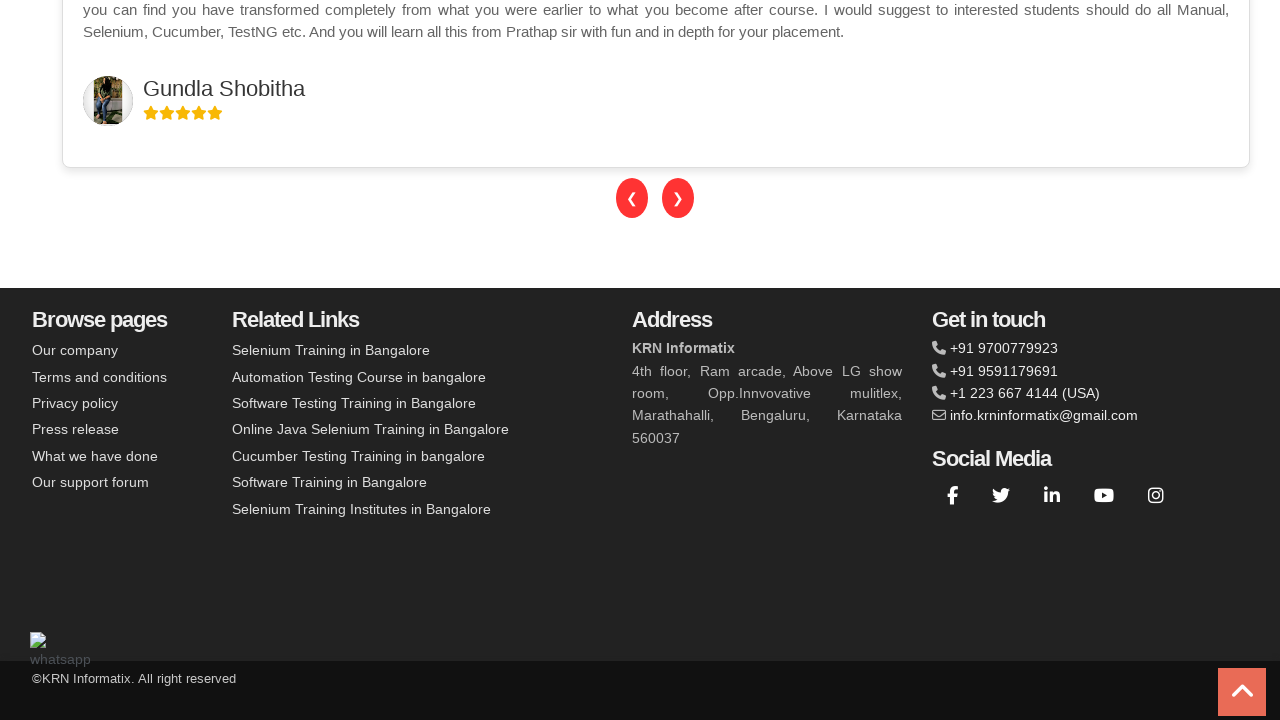

Scrolled down by 89 pixels
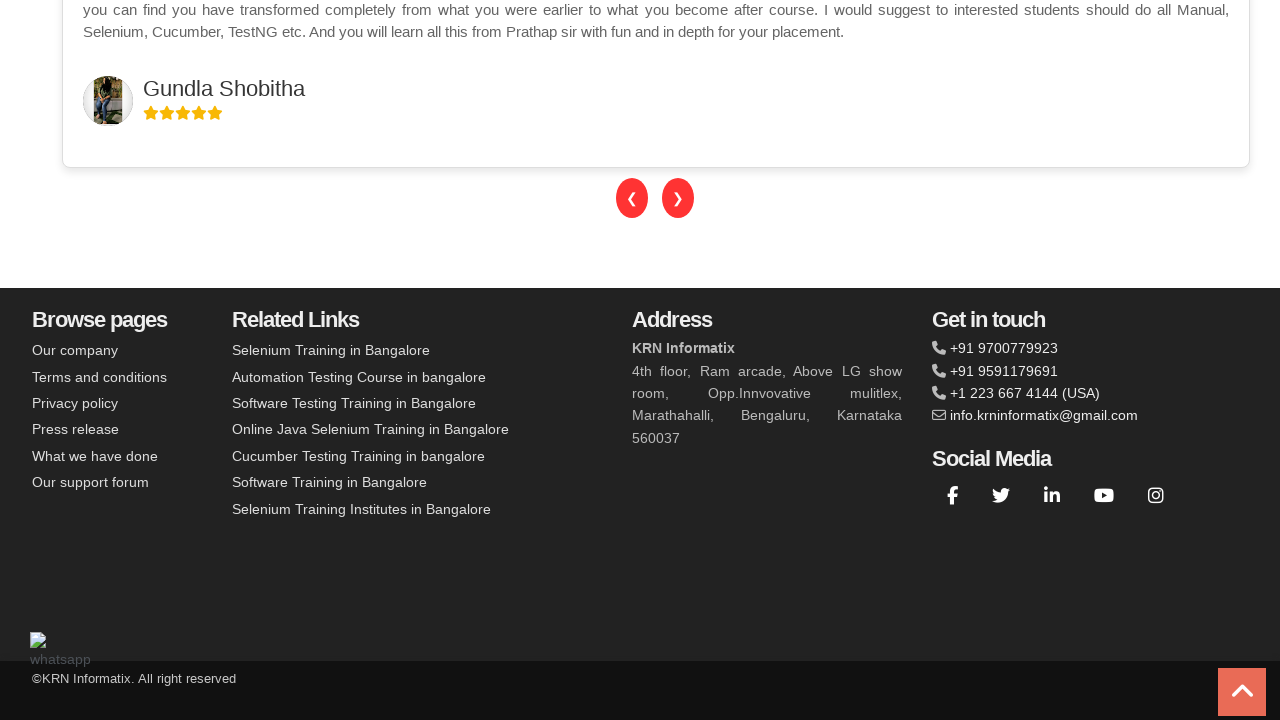

Waited 100ms before next scroll
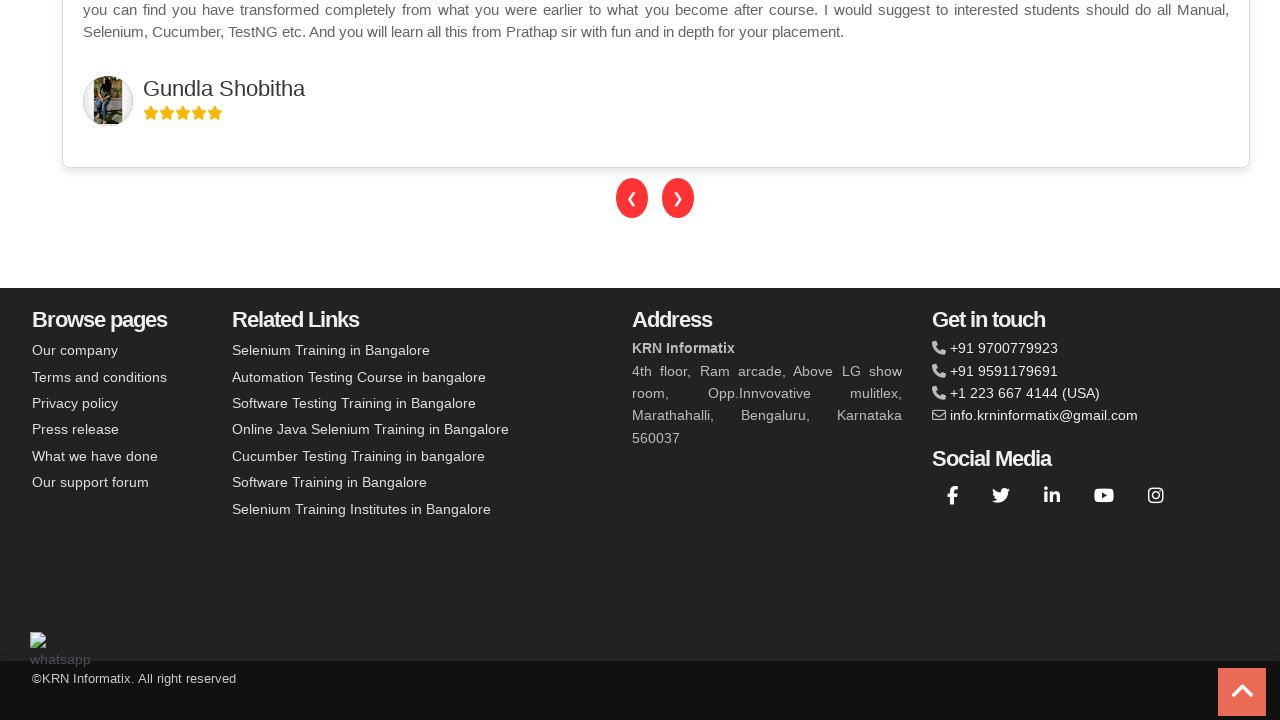

Scrolled down by 90 pixels
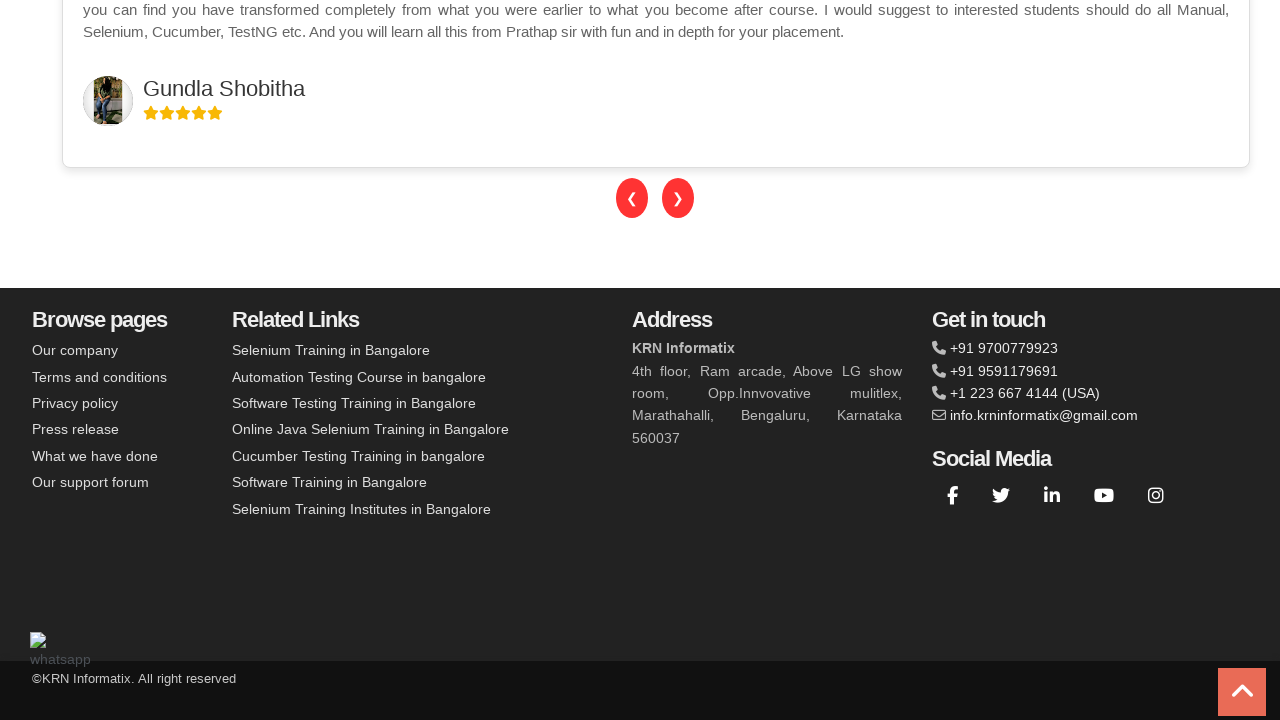

Waited 100ms before next scroll
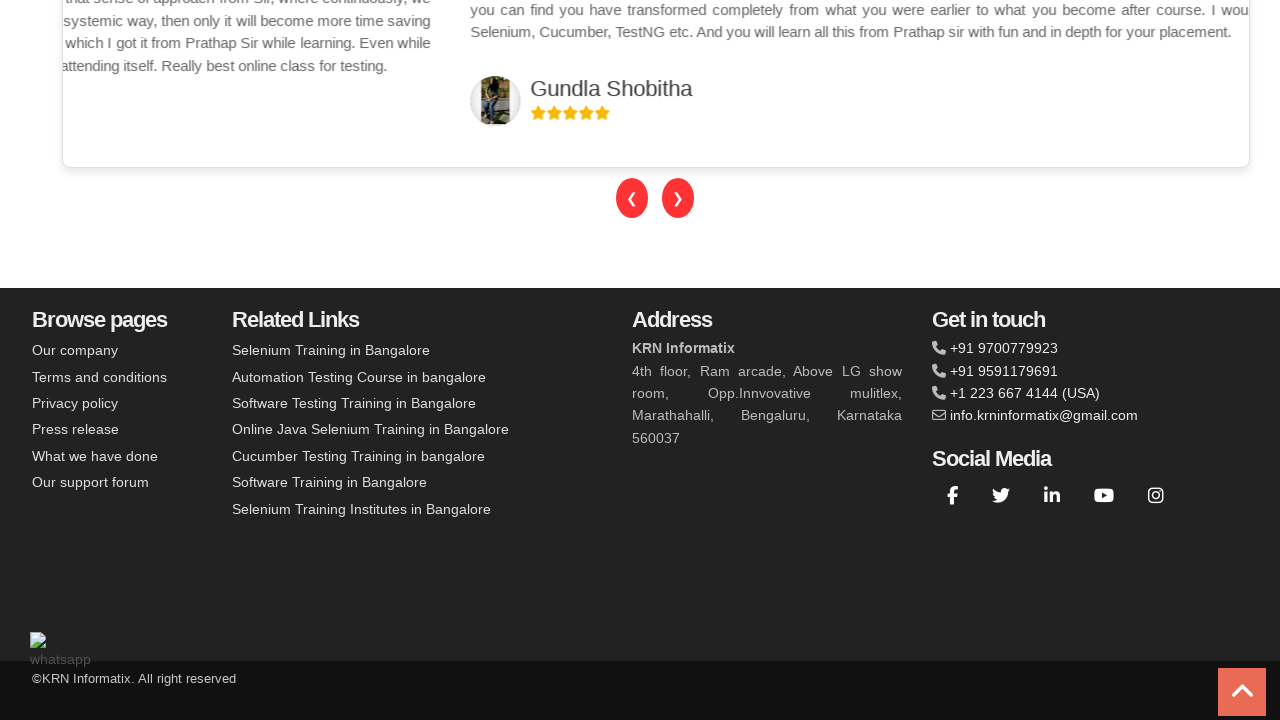

Scrolled down by 91 pixels
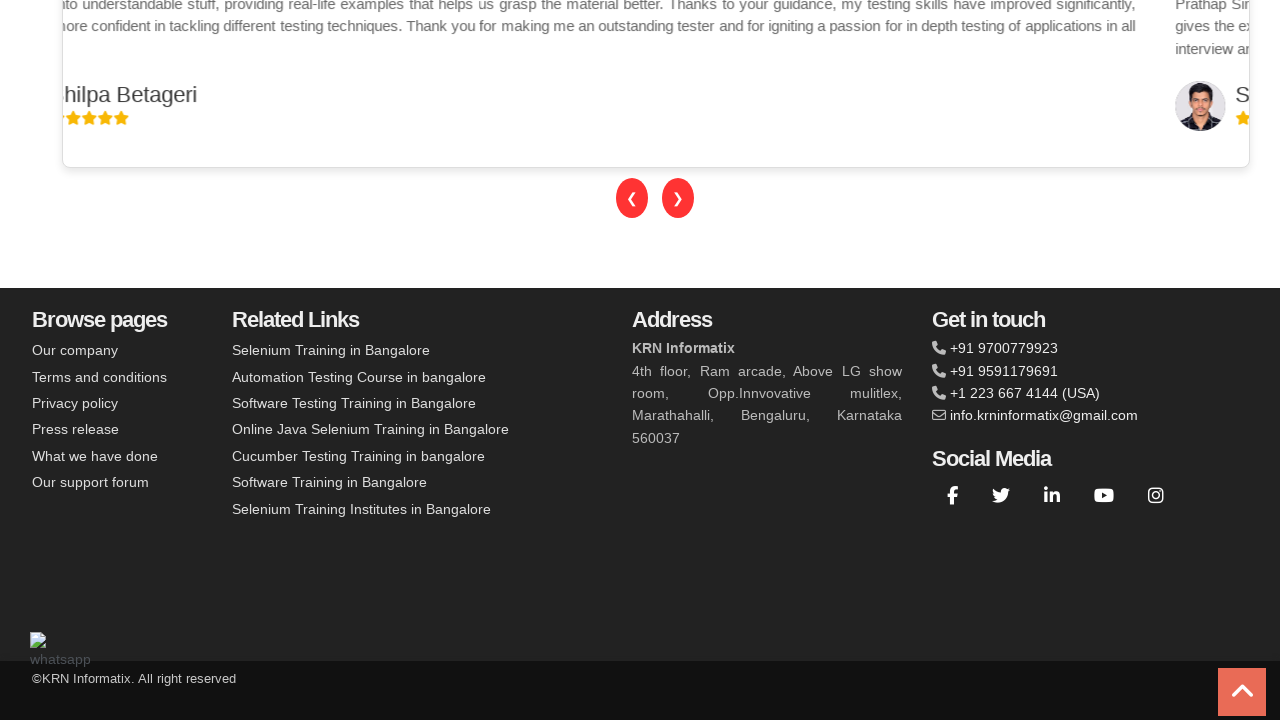

Waited 100ms before next scroll
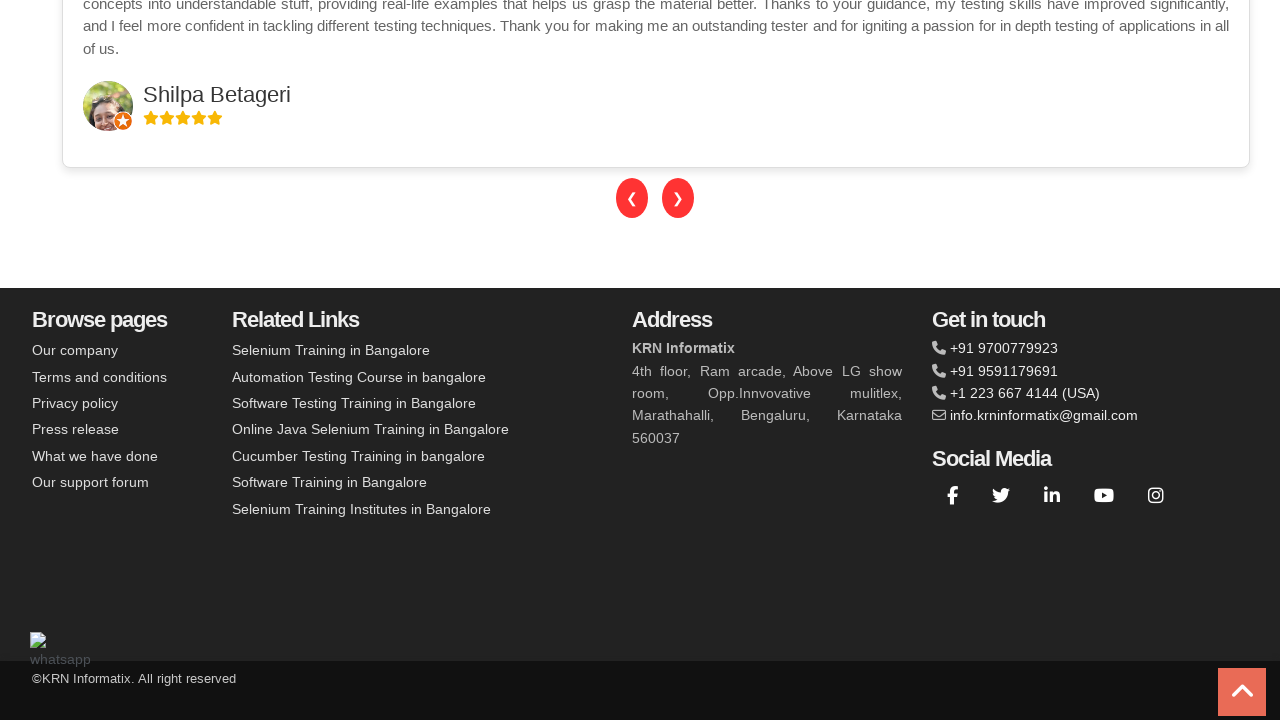

Scrolled down by 92 pixels
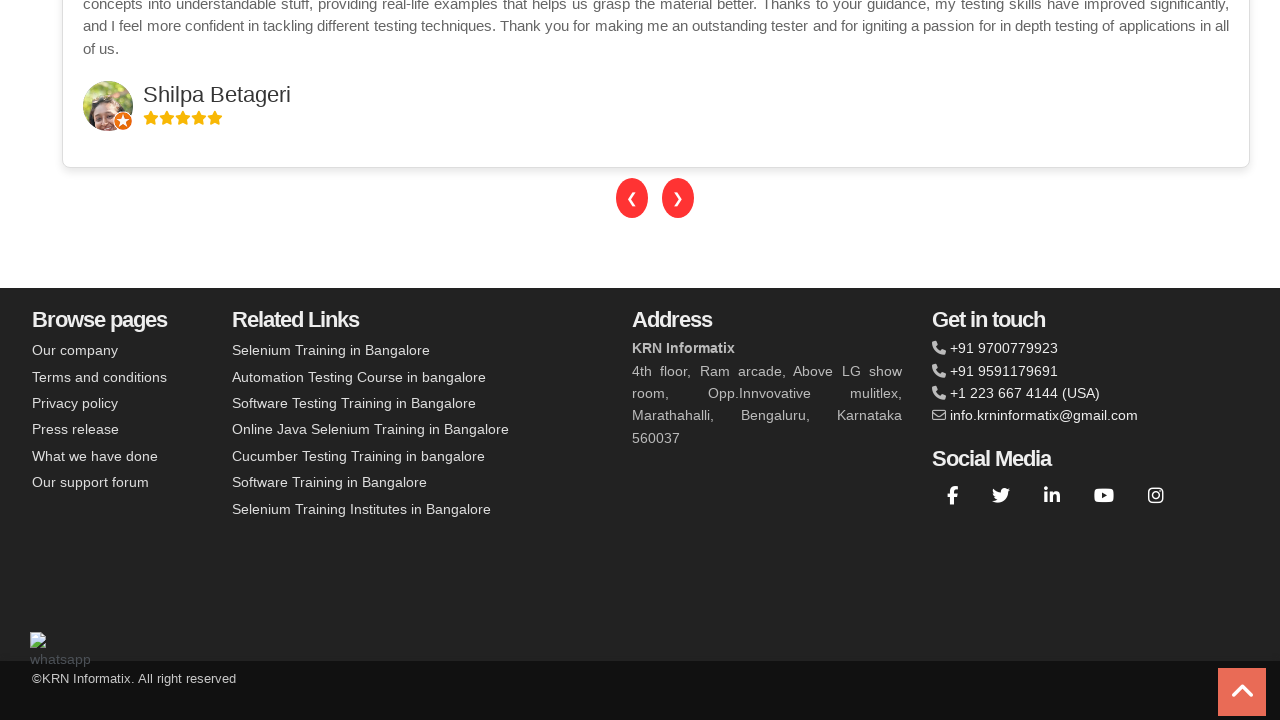

Waited 100ms before next scroll
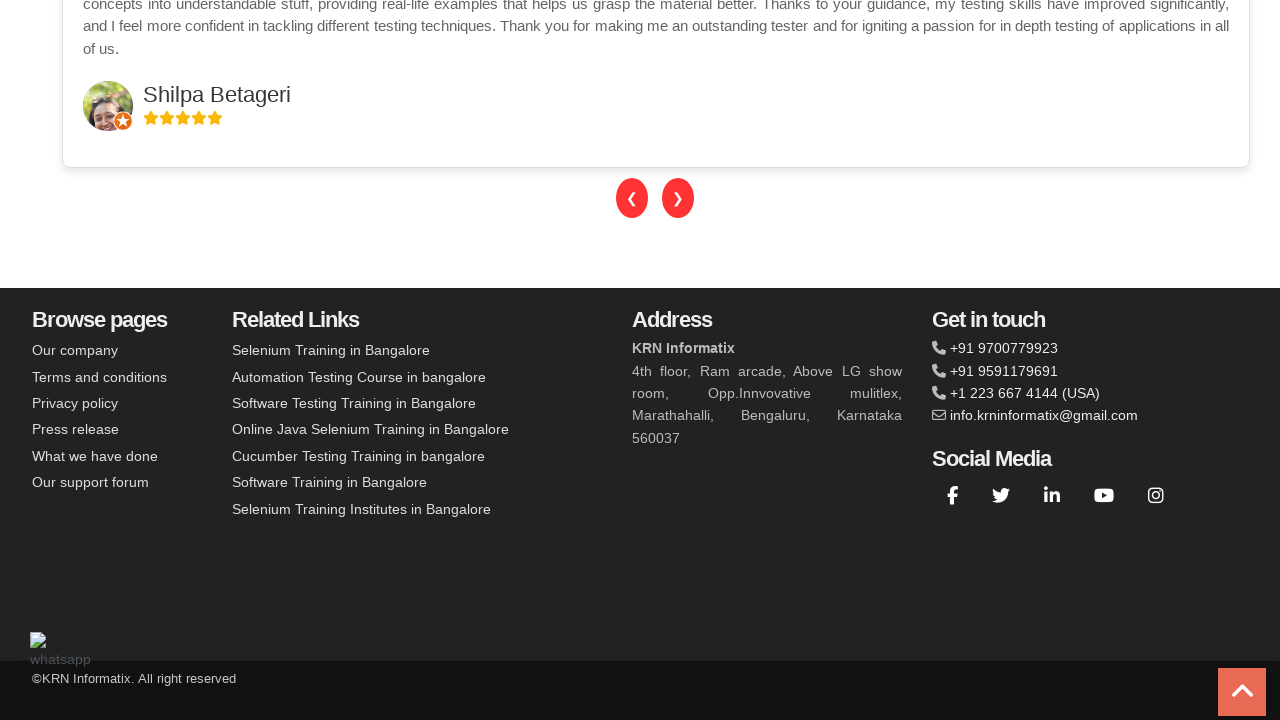

Scrolled down by 93 pixels
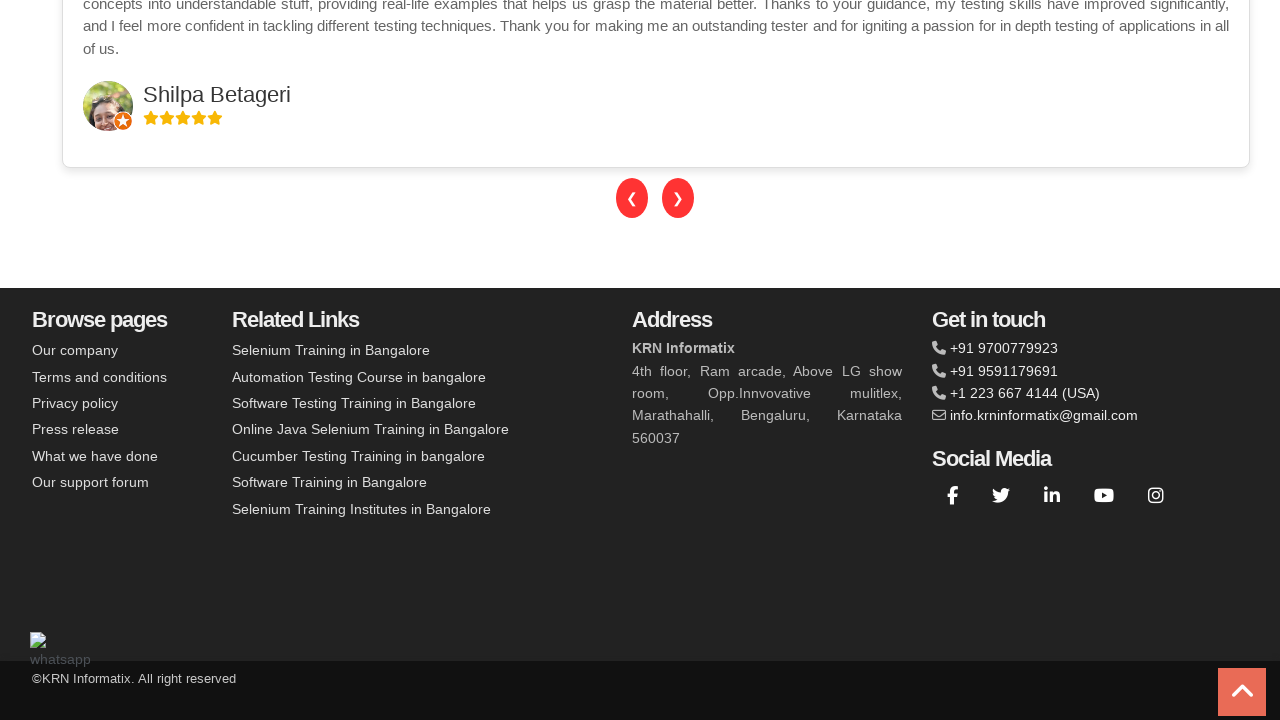

Waited 100ms before next scroll
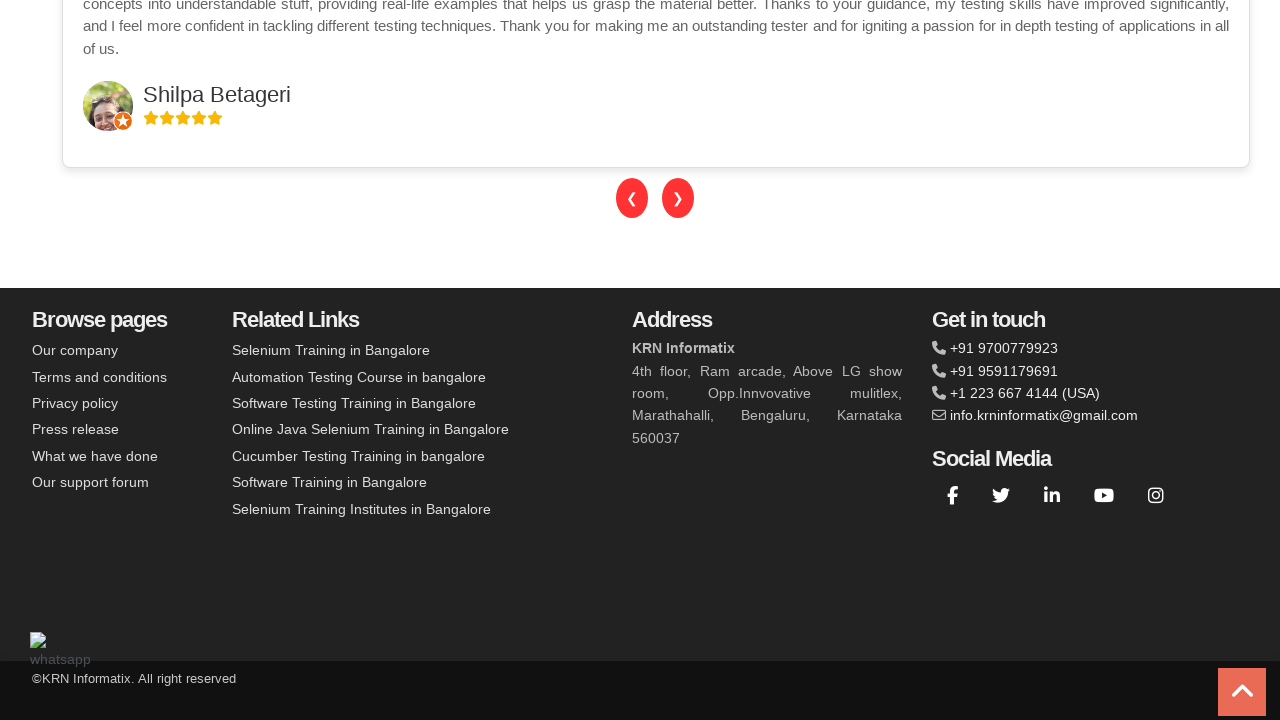

Scrolled down by 94 pixels
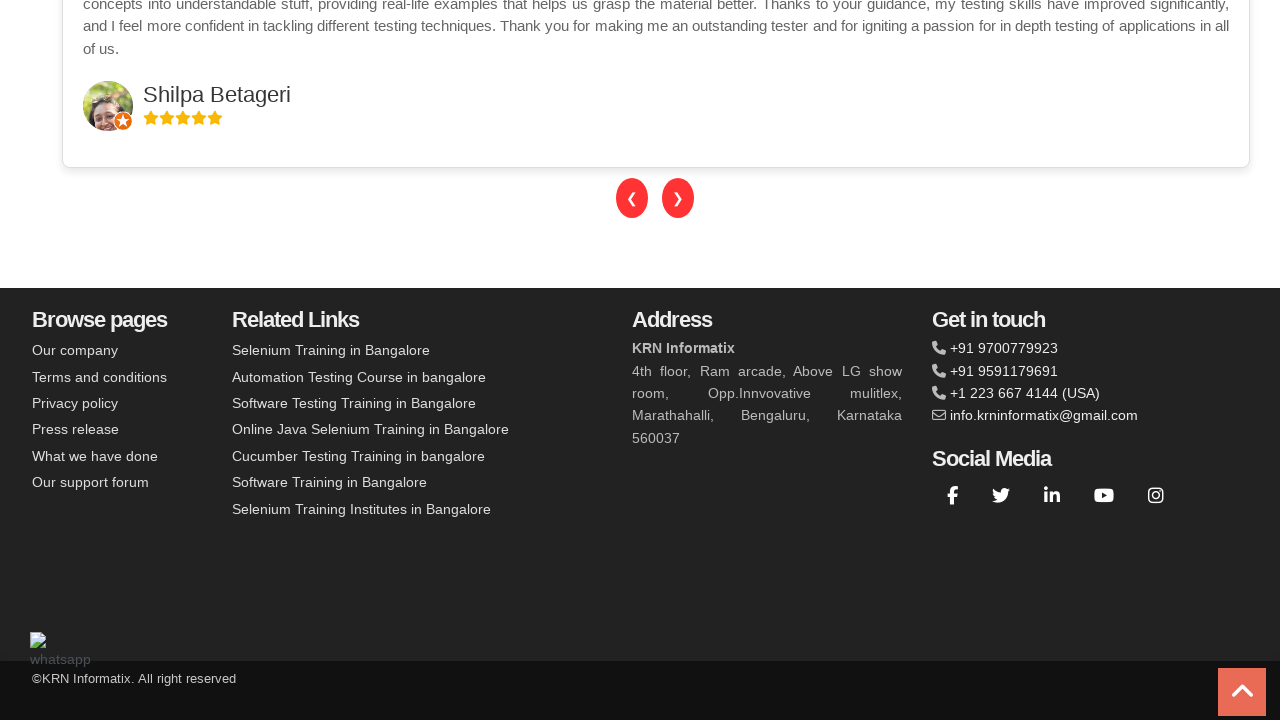

Waited 100ms before next scroll
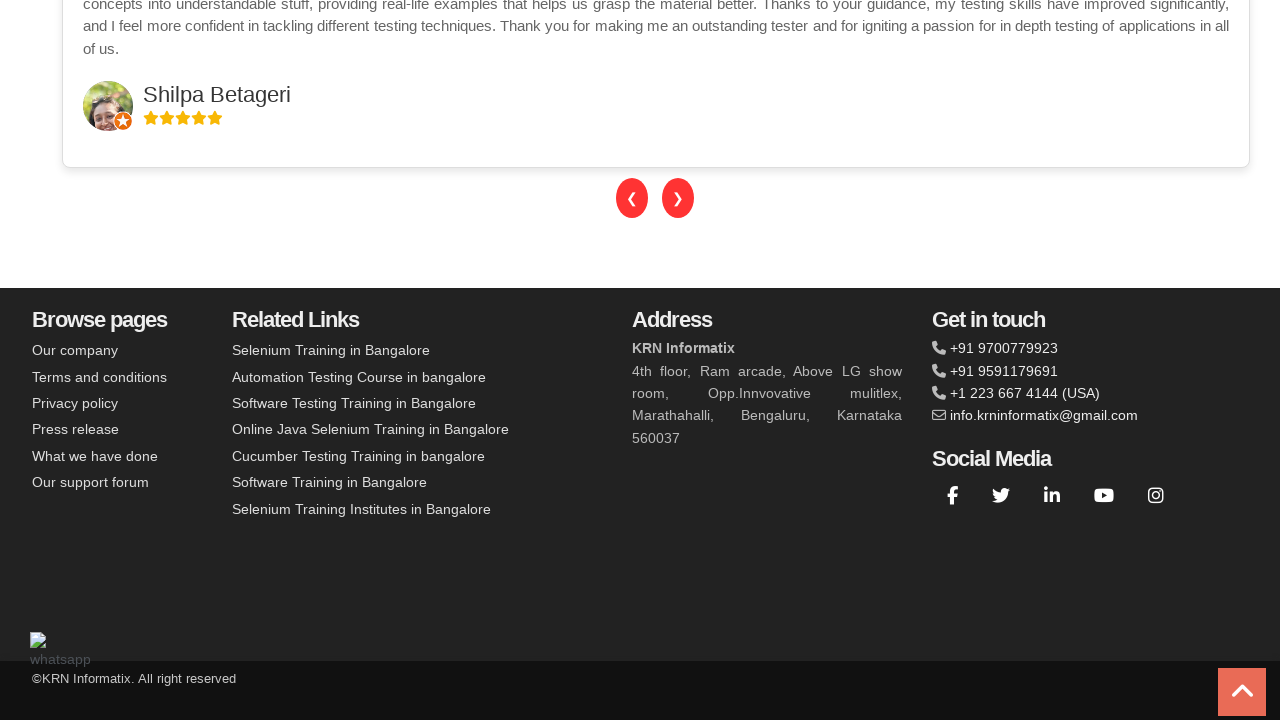

Scrolled down by 95 pixels
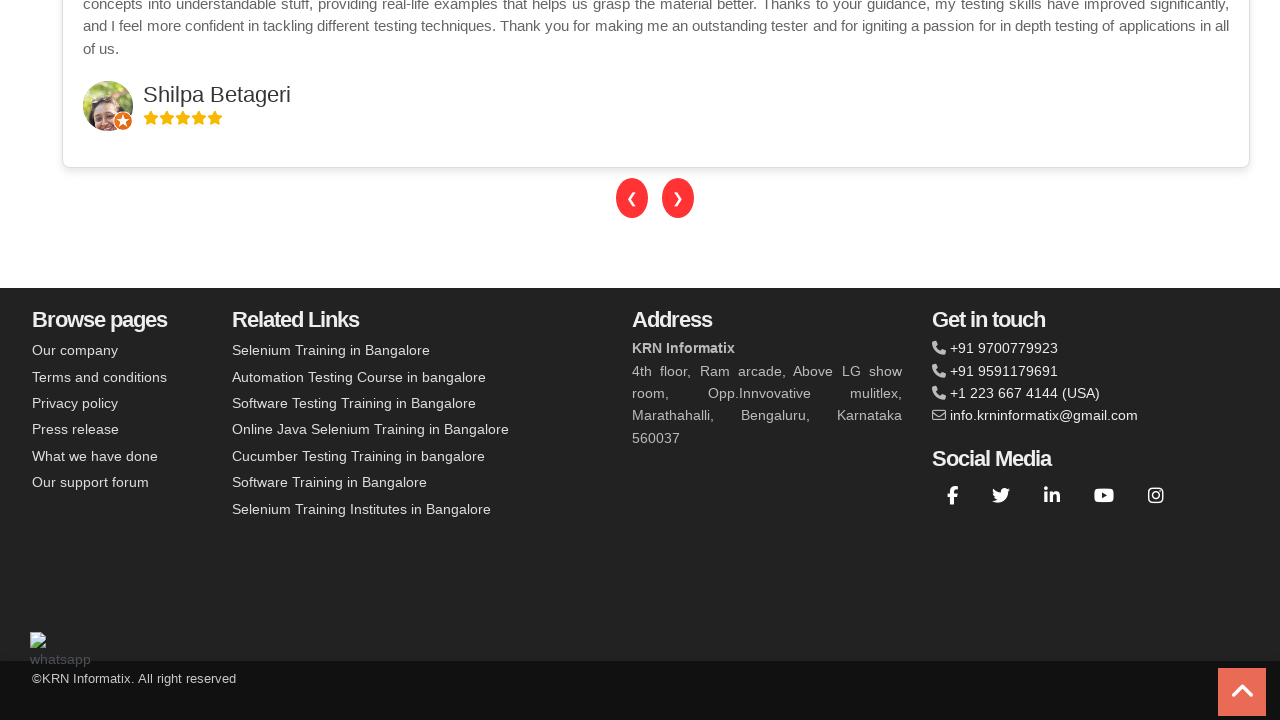

Waited 100ms before next scroll
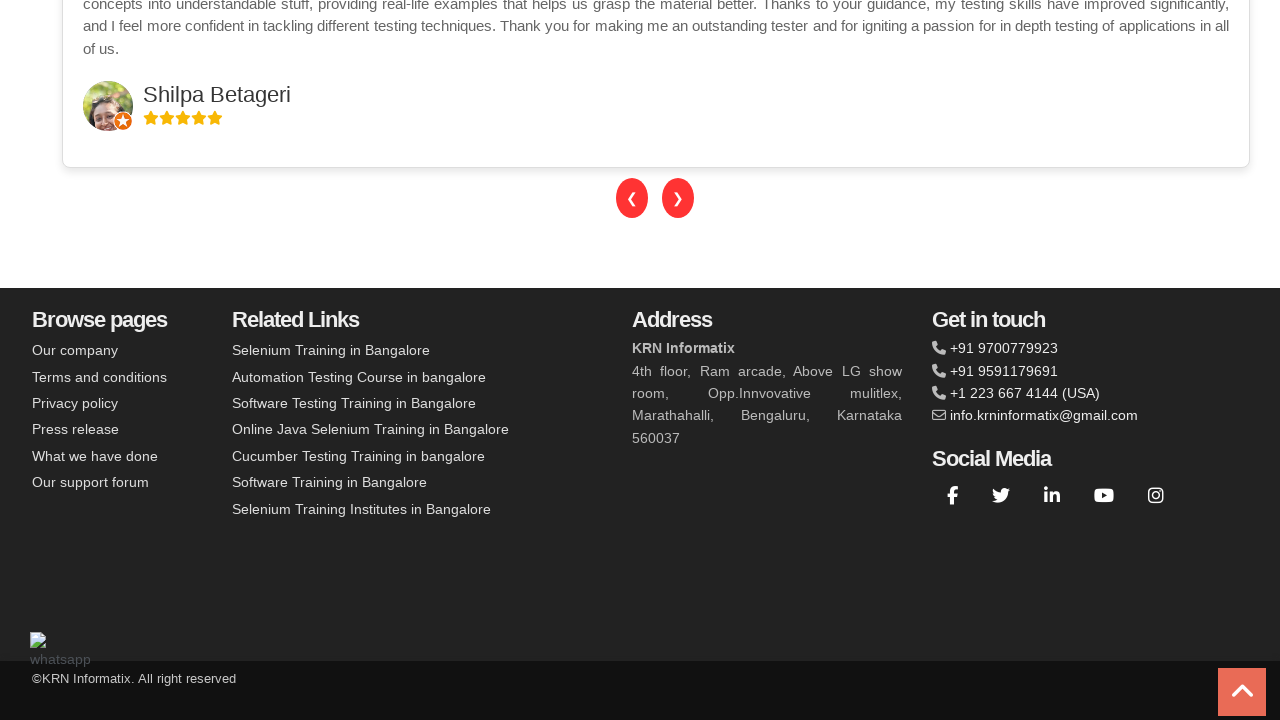

Scrolled down by 96 pixels
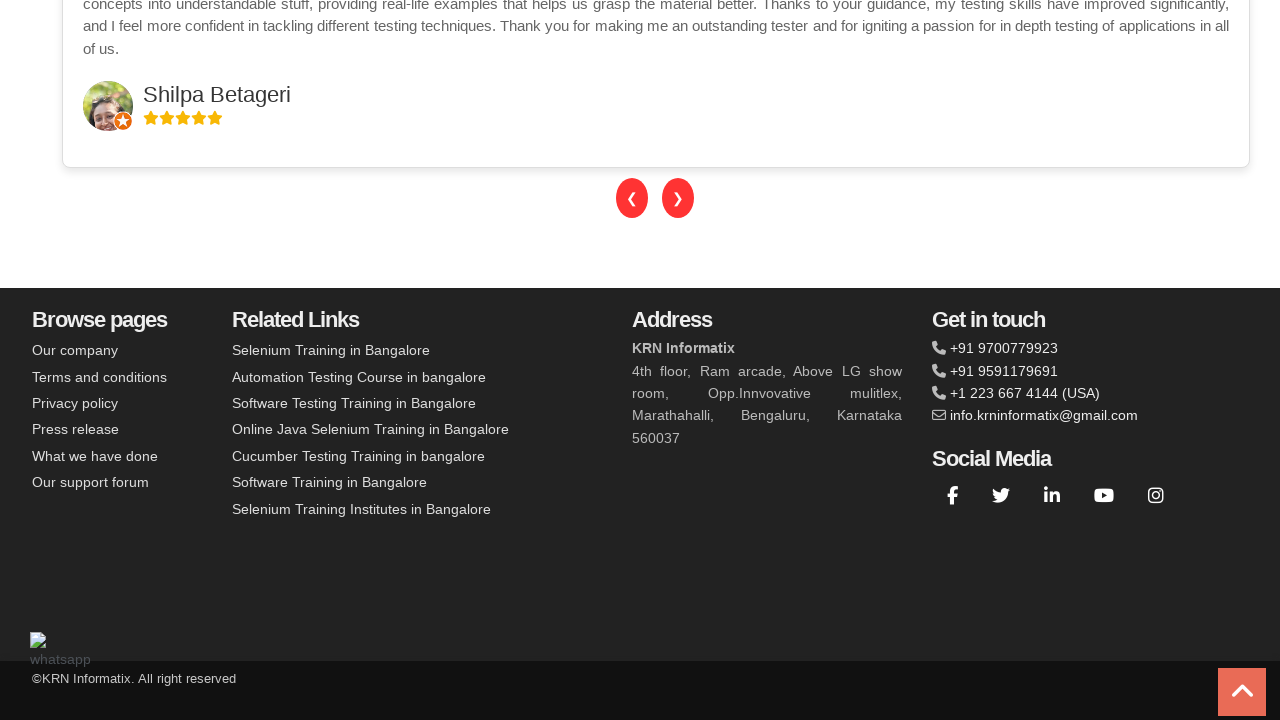

Waited 100ms before next scroll
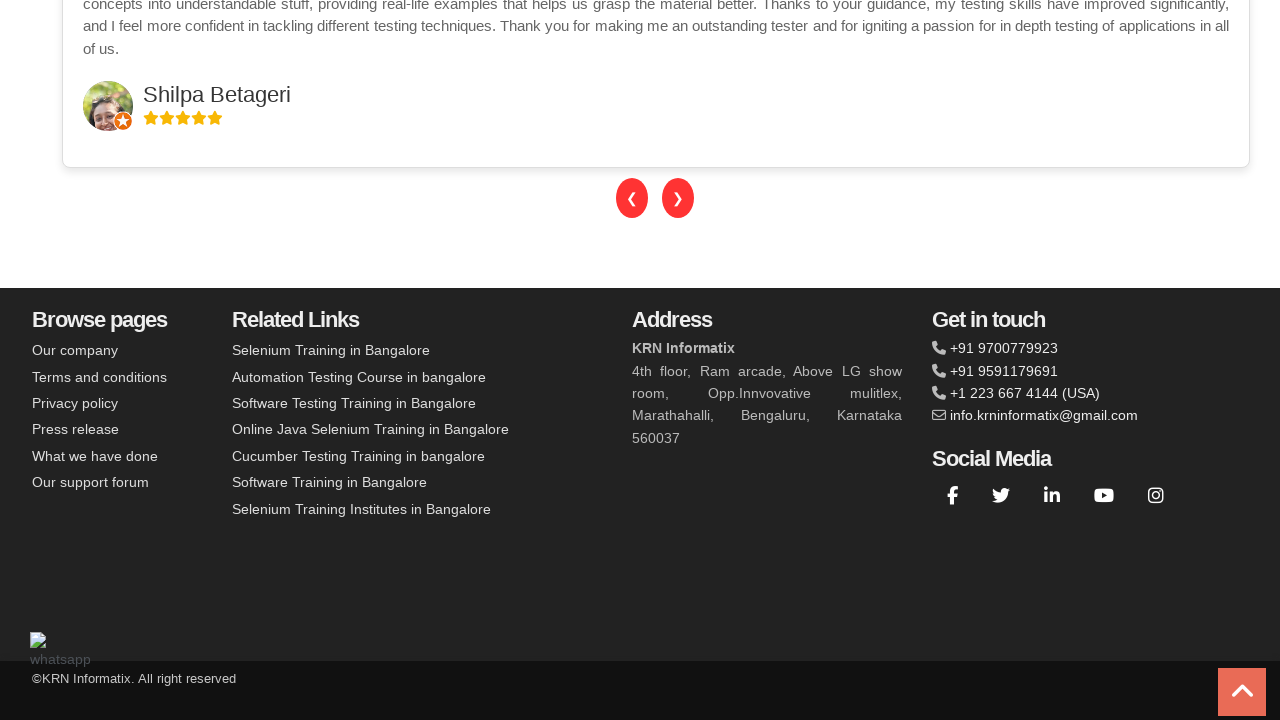

Scrolled down by 97 pixels
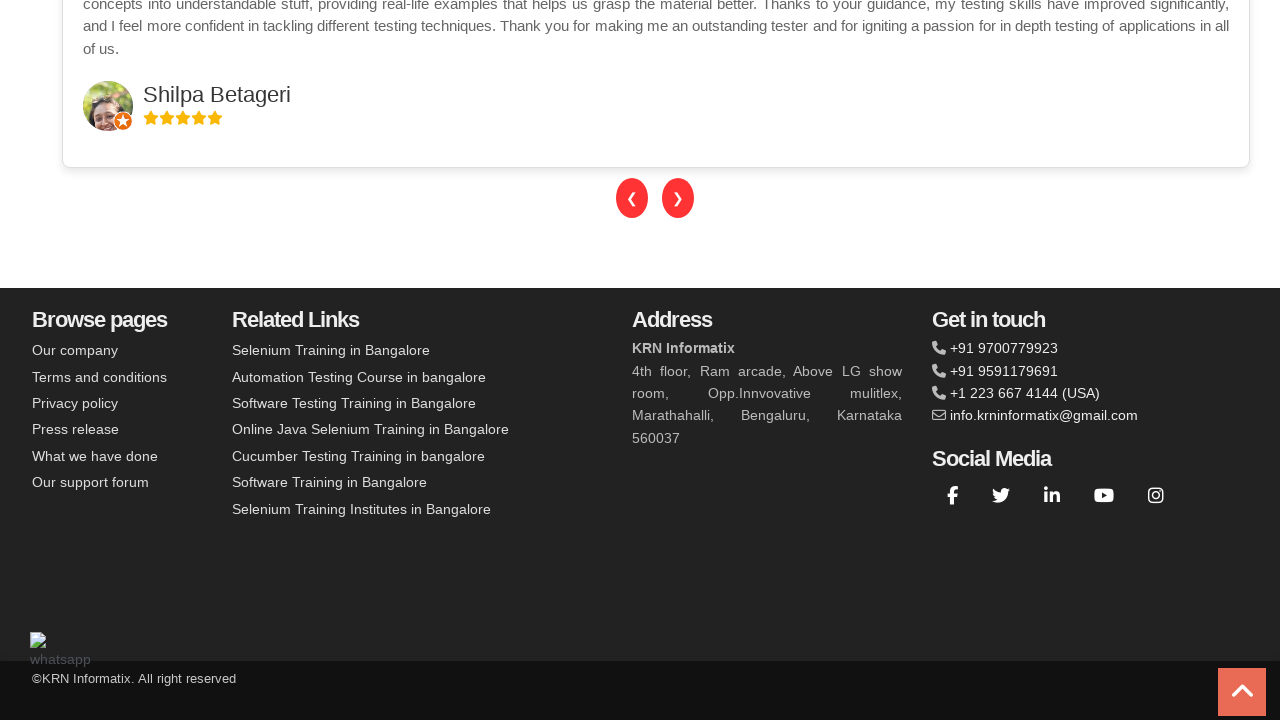

Waited 100ms before next scroll
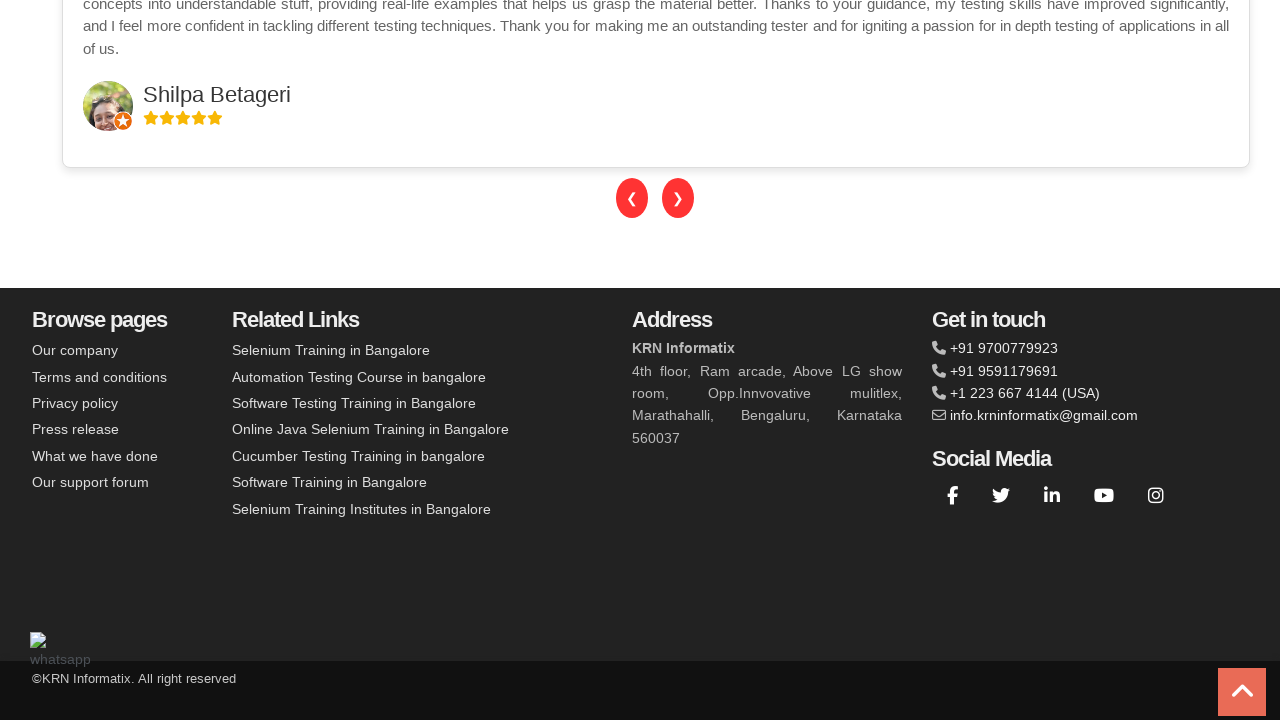

Scrolled down by 98 pixels
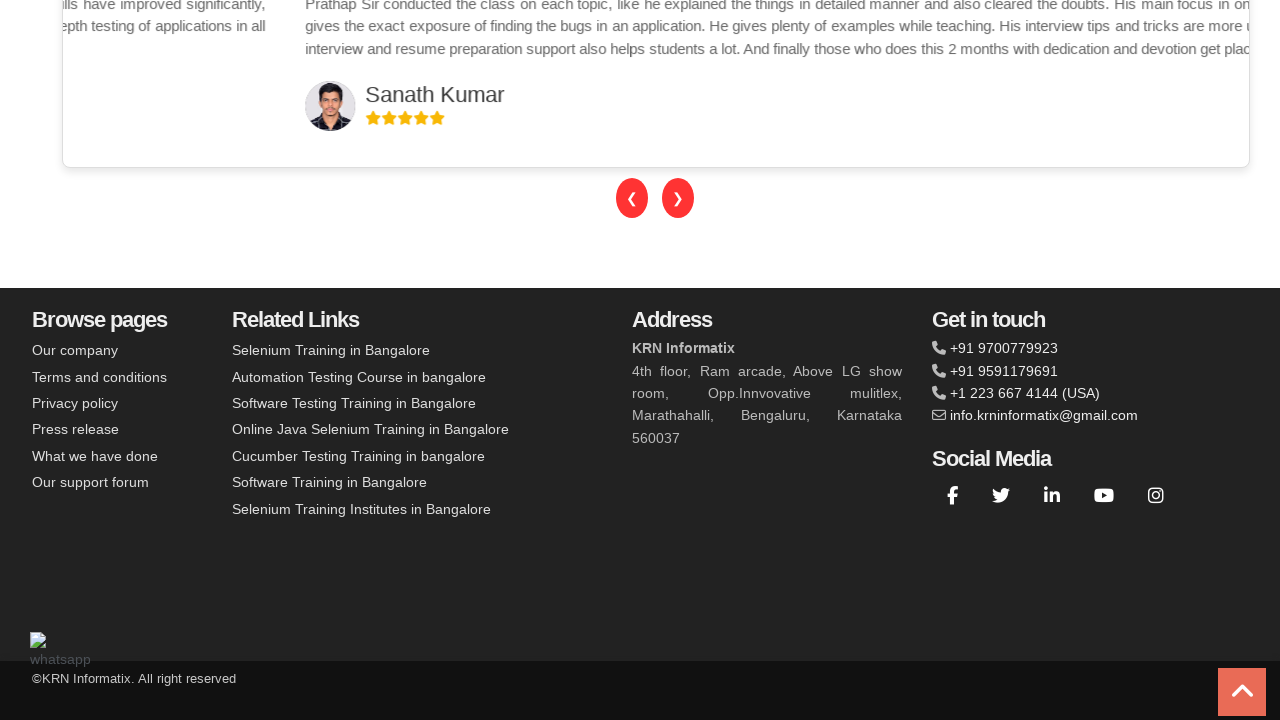

Waited 100ms before next scroll
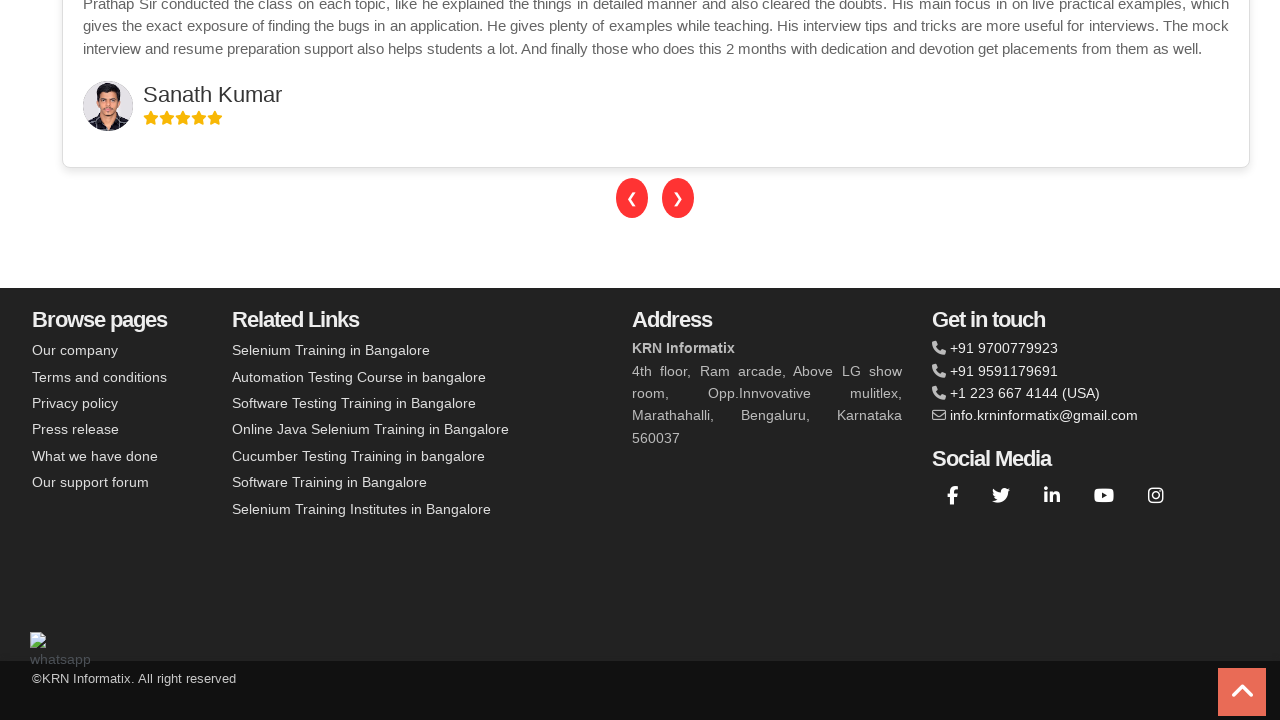

Scrolled down by 99 pixels
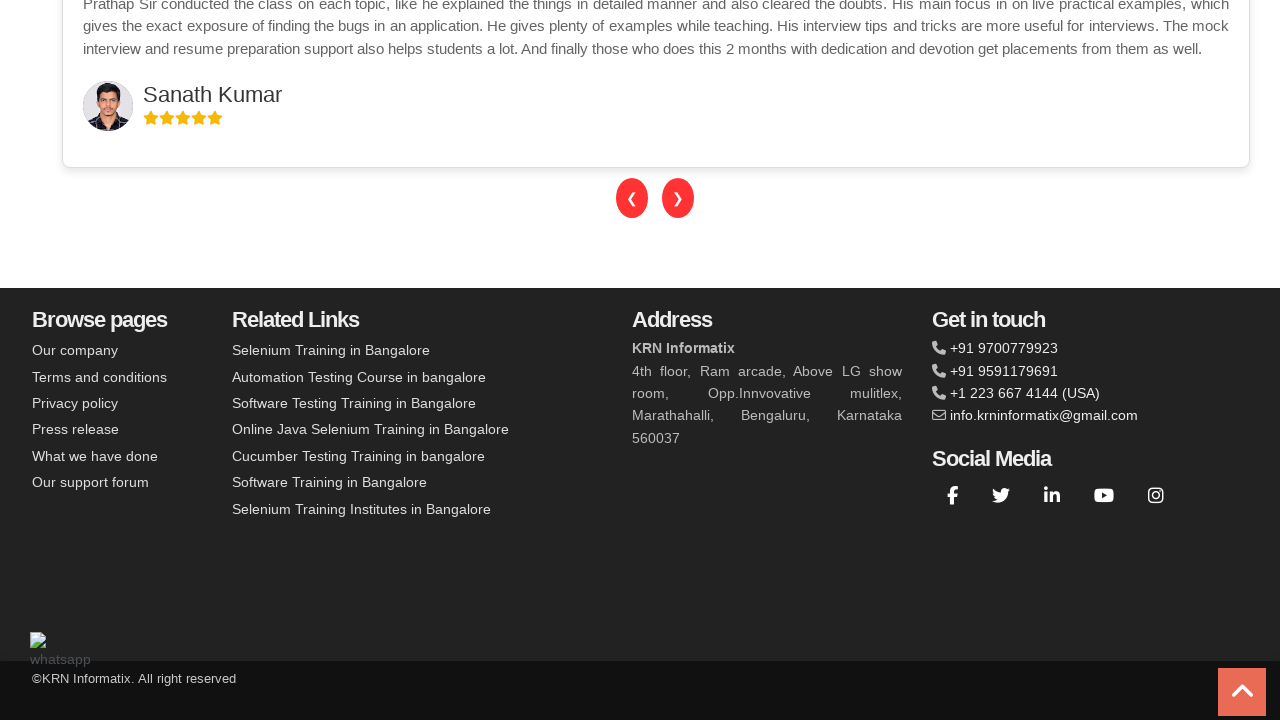

Waited 100ms before next scroll
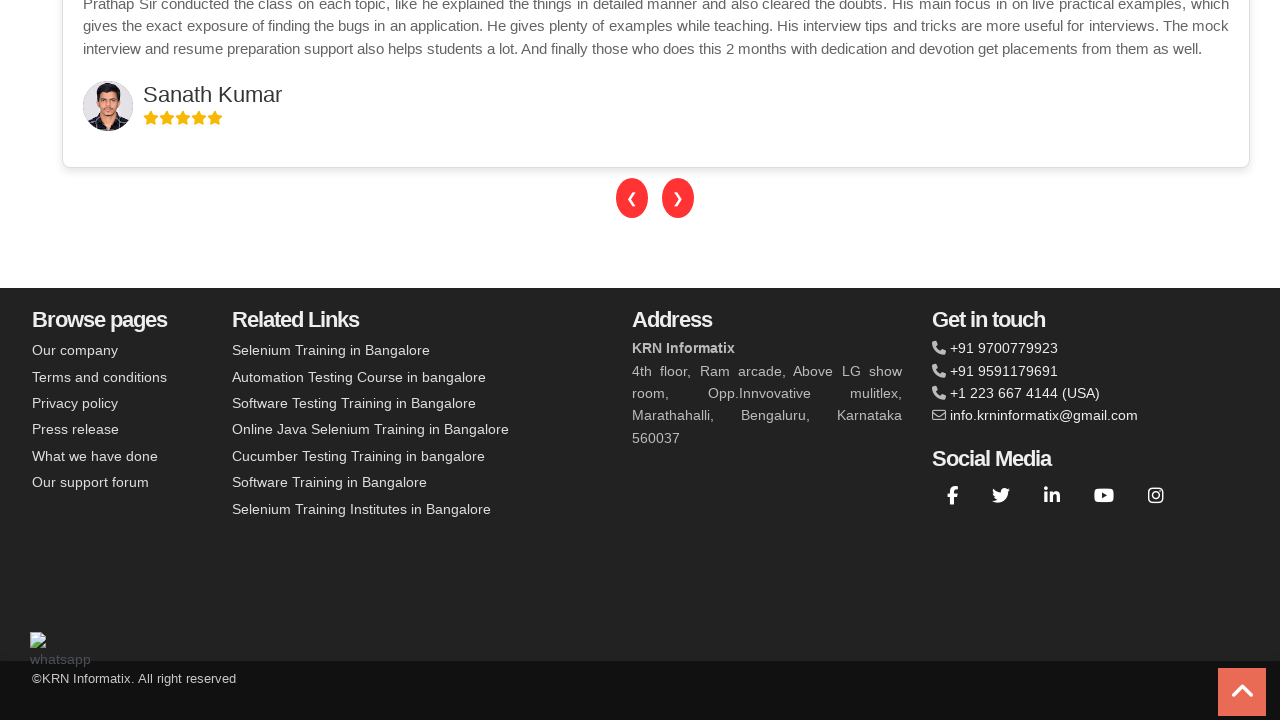

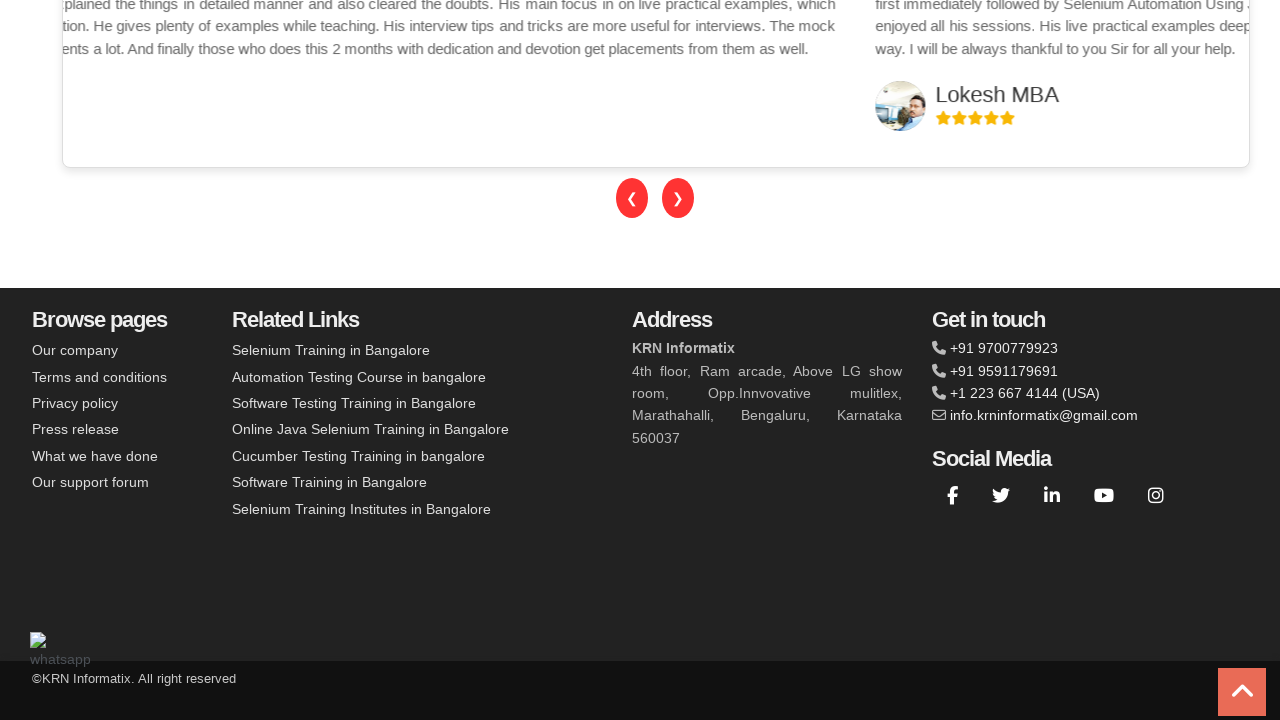